Verifies the large table structure by iterating through all table cells and validating their content matches expected row.column format

Starting URL: https://the-internet.herokuapp.com/large

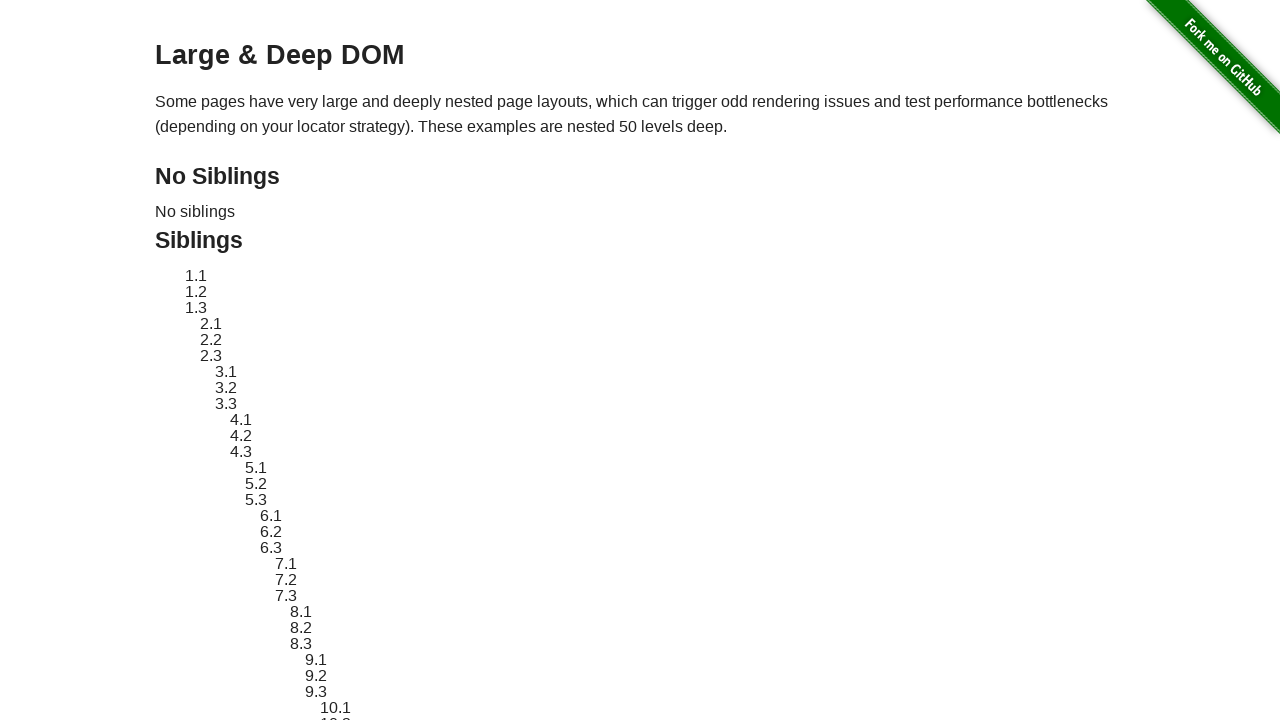

Waited for large table to be visible
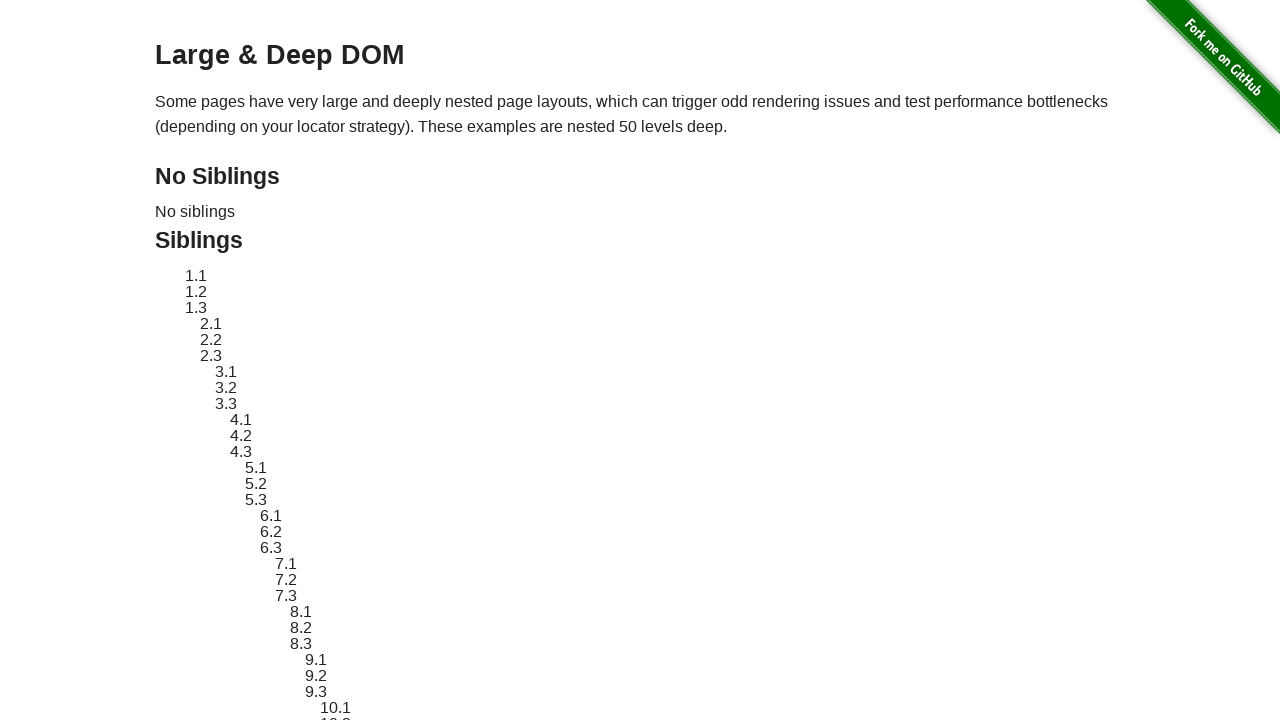

Retrieved all table cells from large table
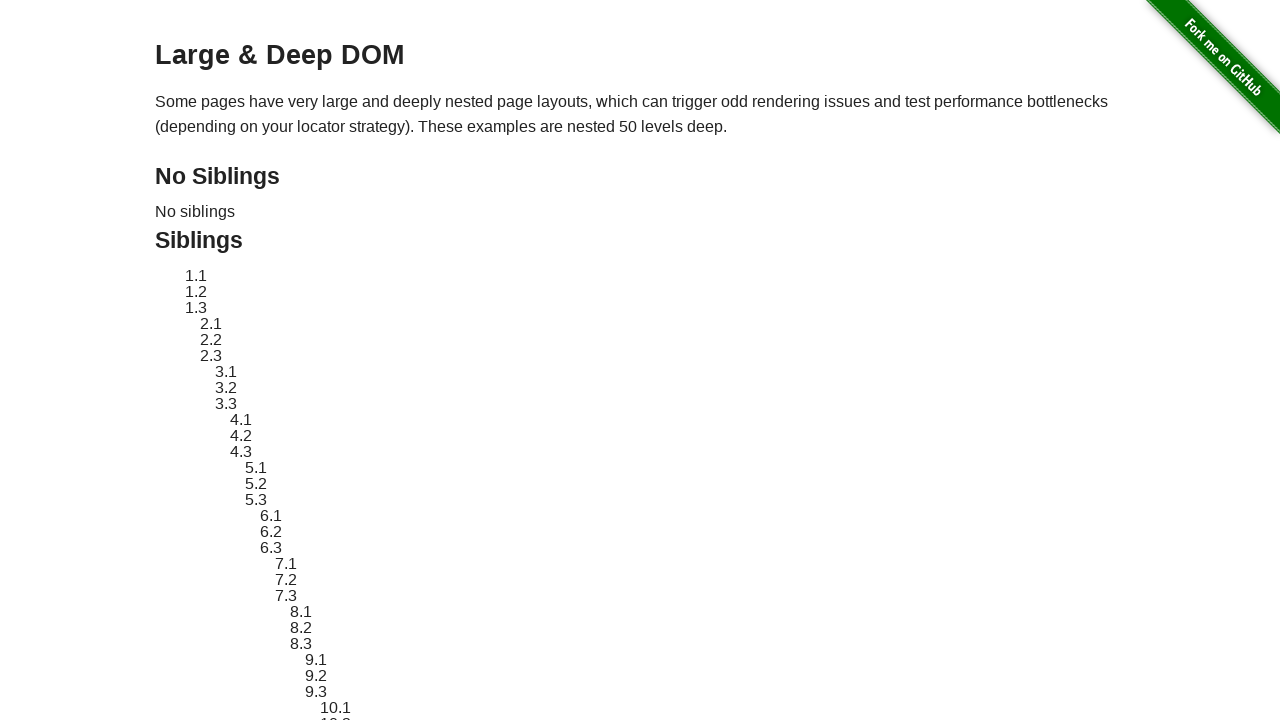

Scrolled cell at index 0 (row 1, col 1) into view
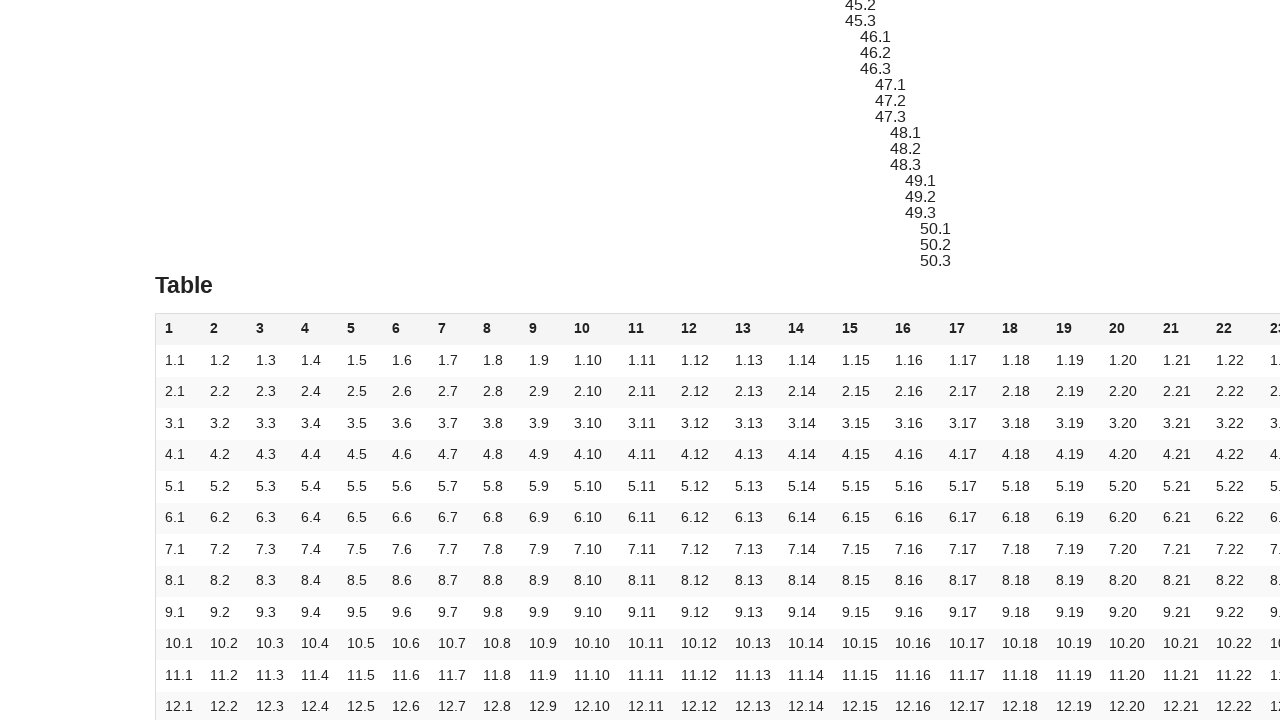

Retrieved text content from cell at index 0: '1.1'
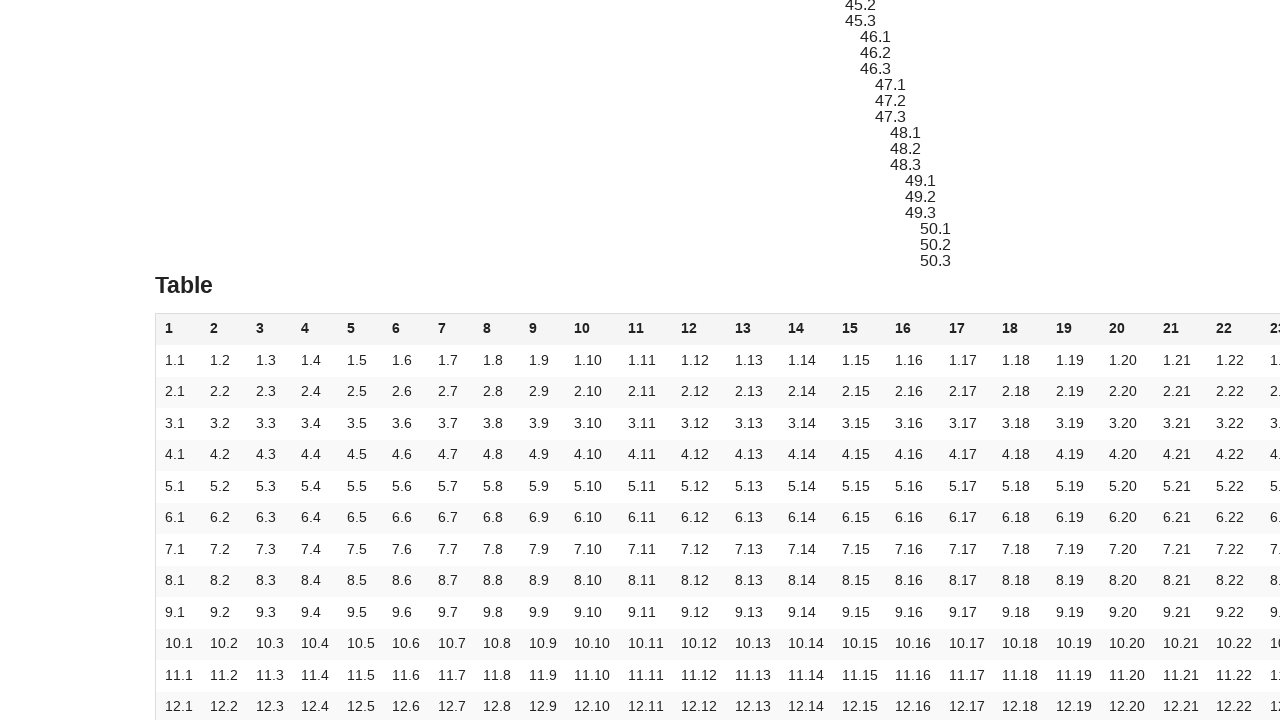

Verified cell at index 0 (row 1, col 1) contains expected content '1.1'
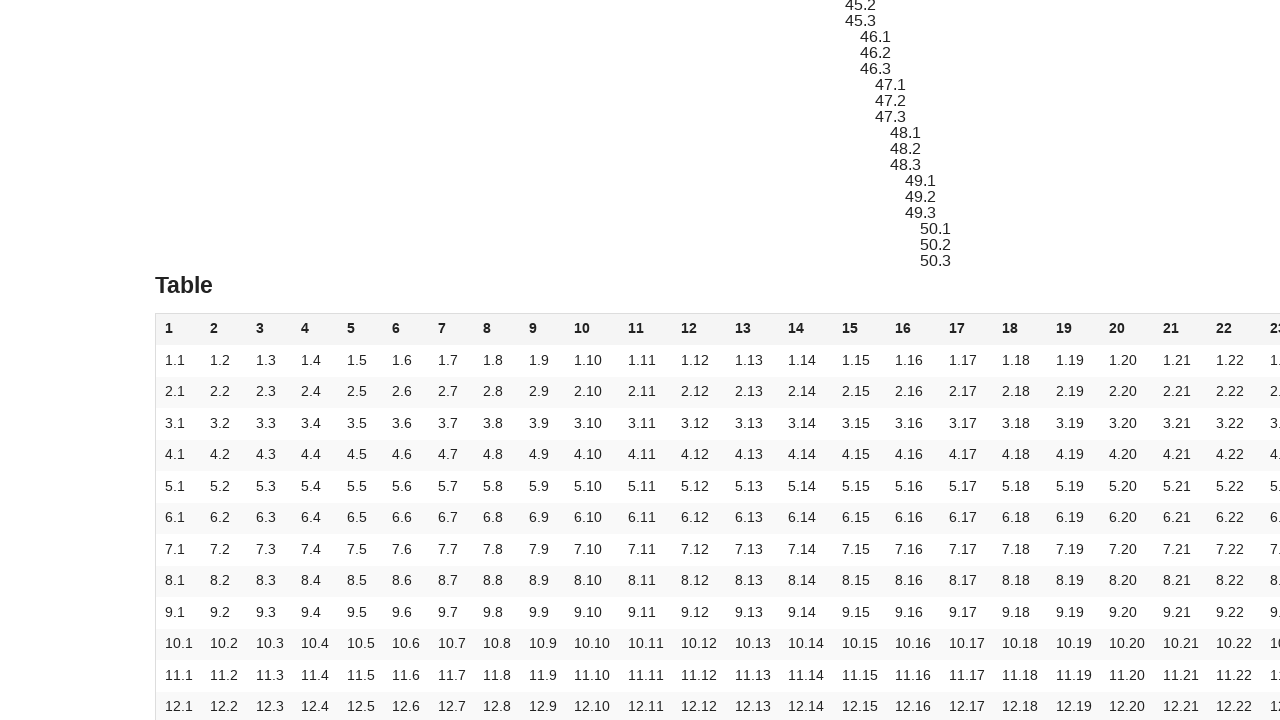

Scrolled cell at index 1 (row 1, col 2) into view
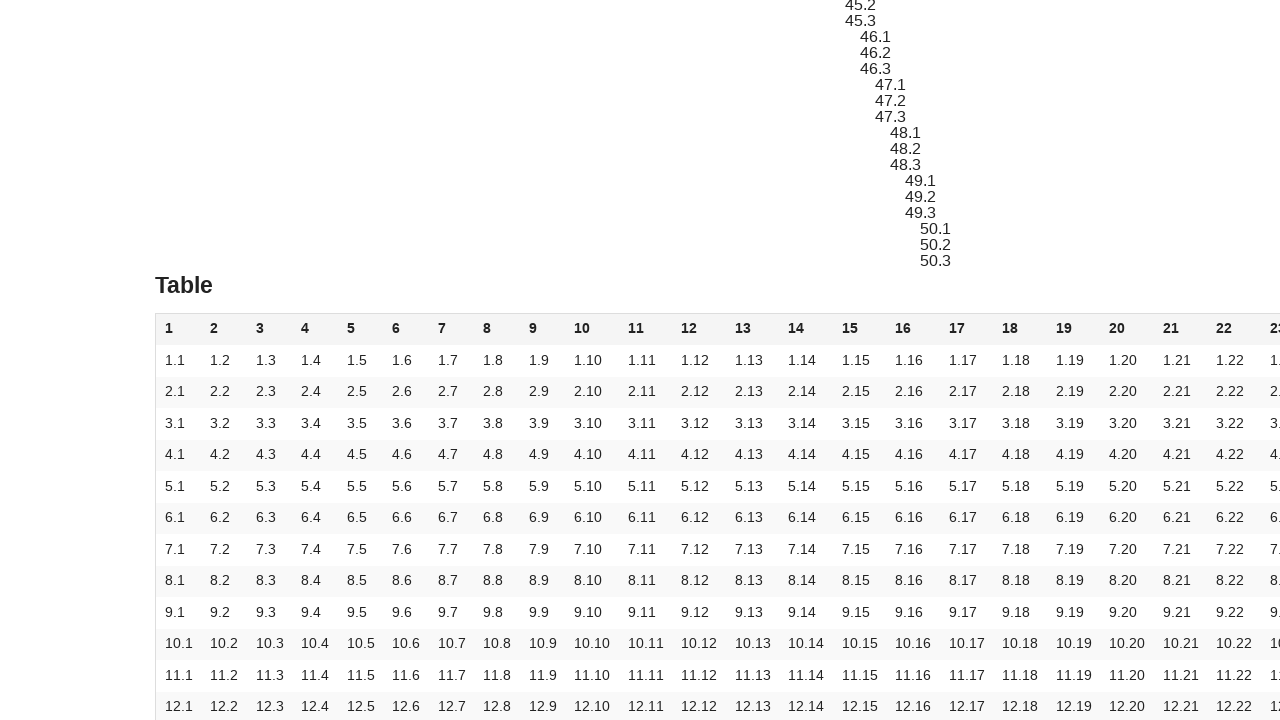

Retrieved text content from cell at index 1: '1.2'
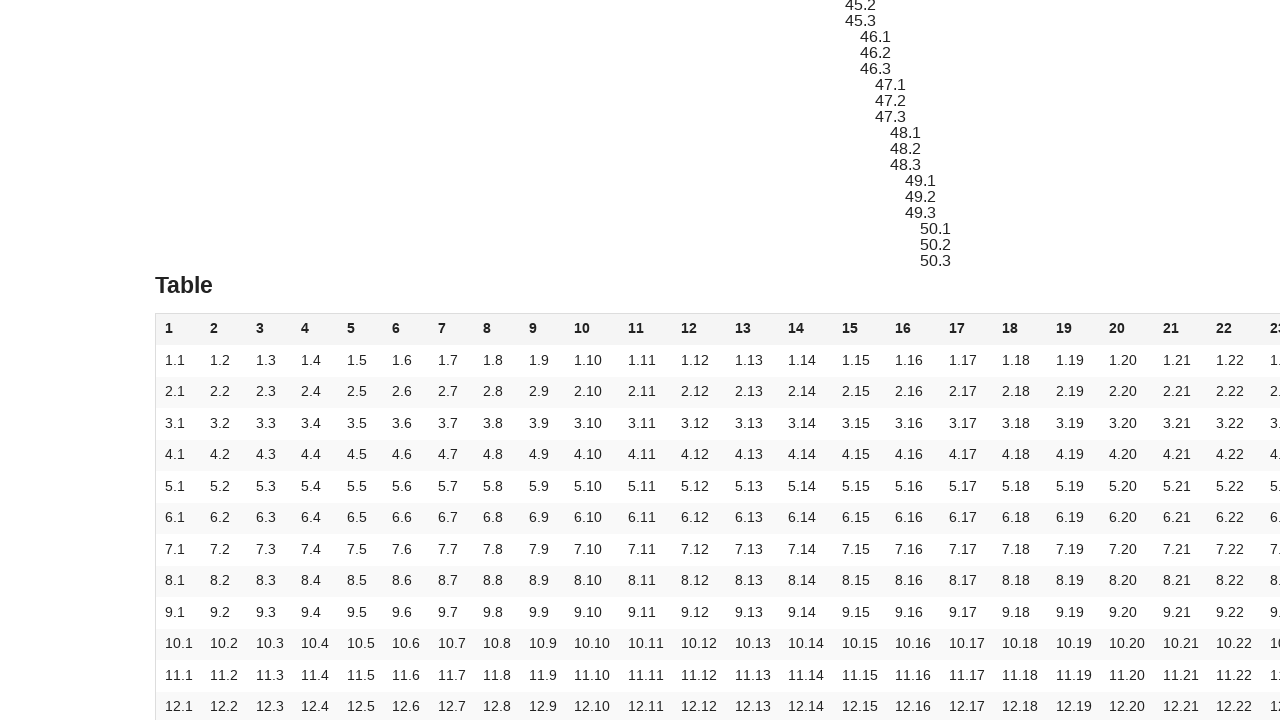

Verified cell at index 1 (row 1, col 2) contains expected content '1.2'
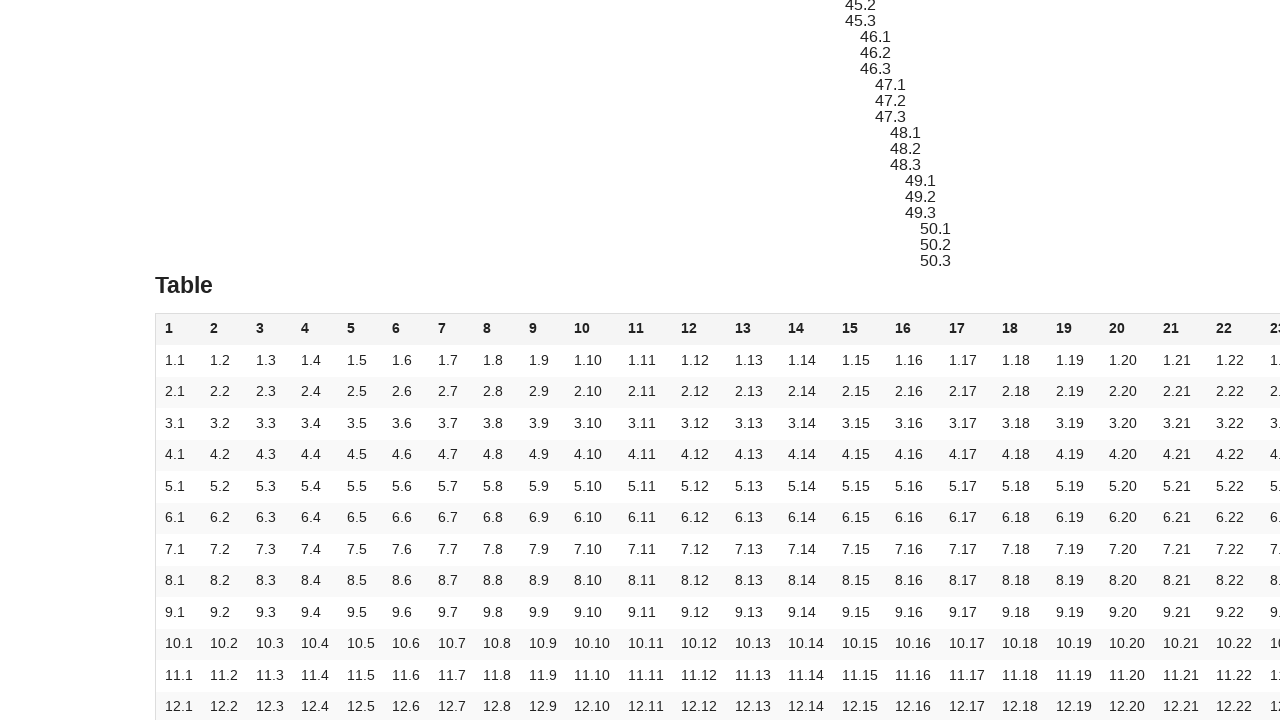

Scrolled cell at index 2 (row 1, col 3) into view
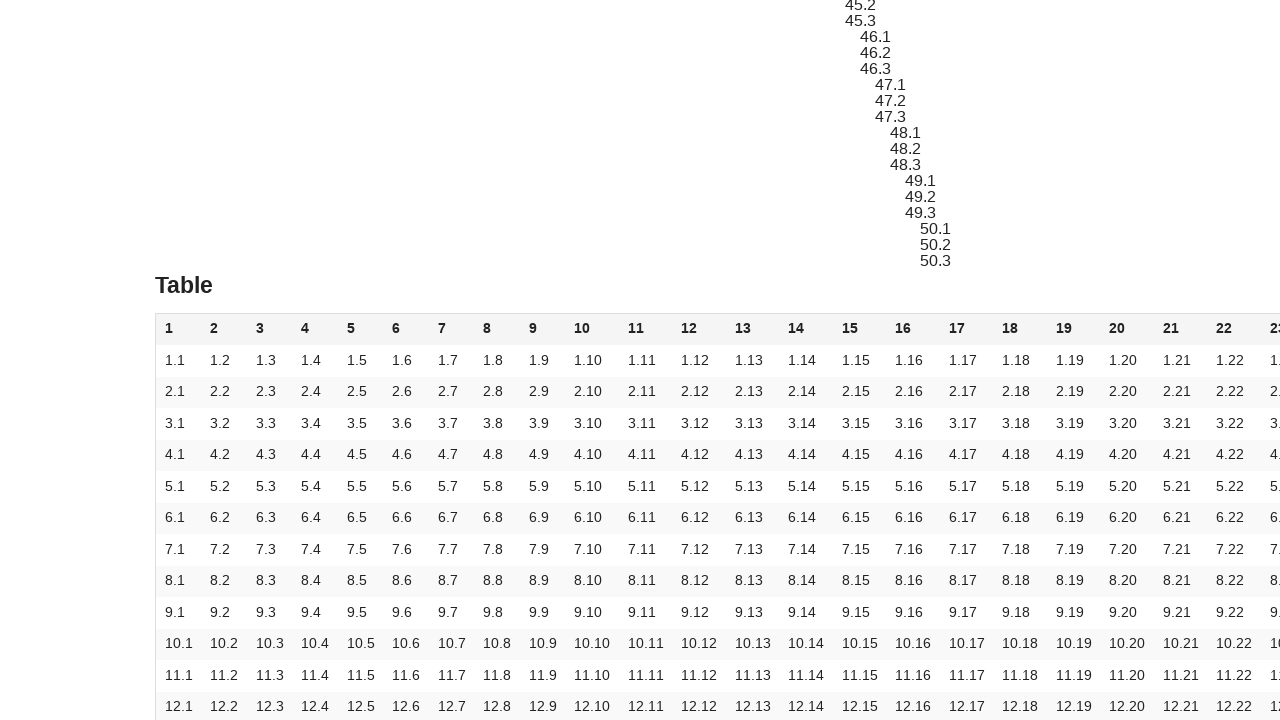

Retrieved text content from cell at index 2: '1.3'
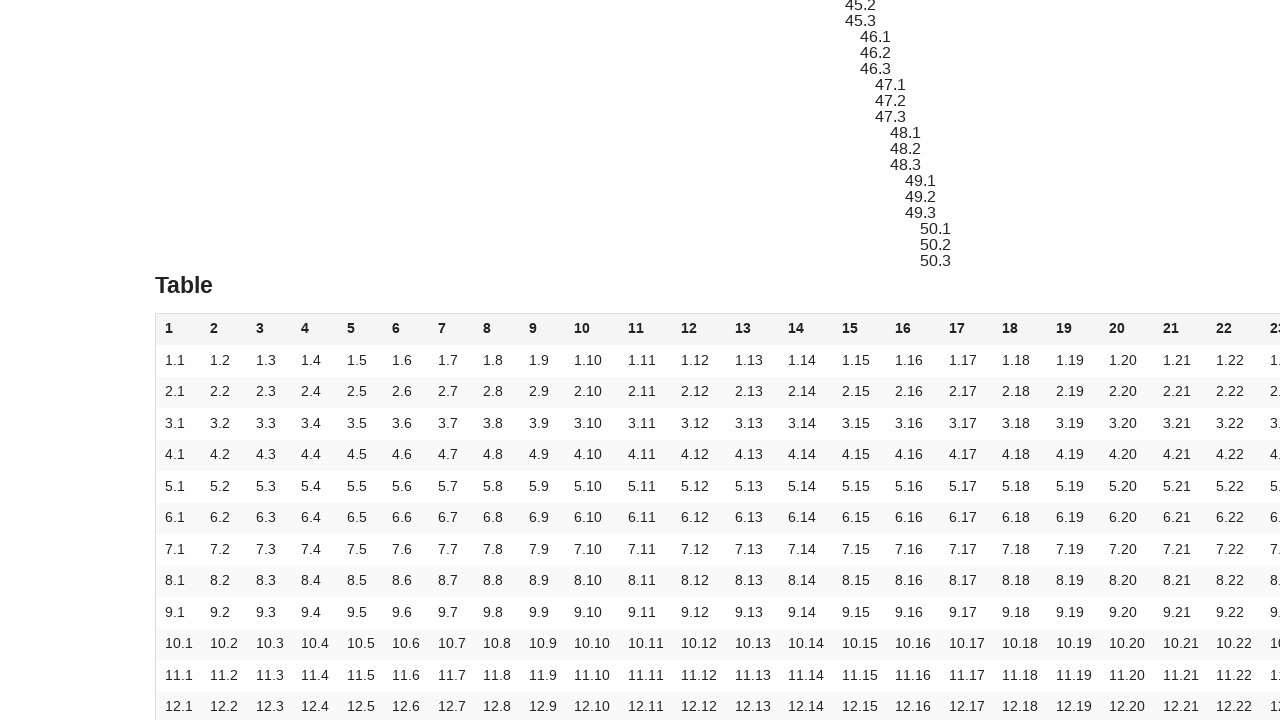

Verified cell at index 2 (row 1, col 3) contains expected content '1.3'
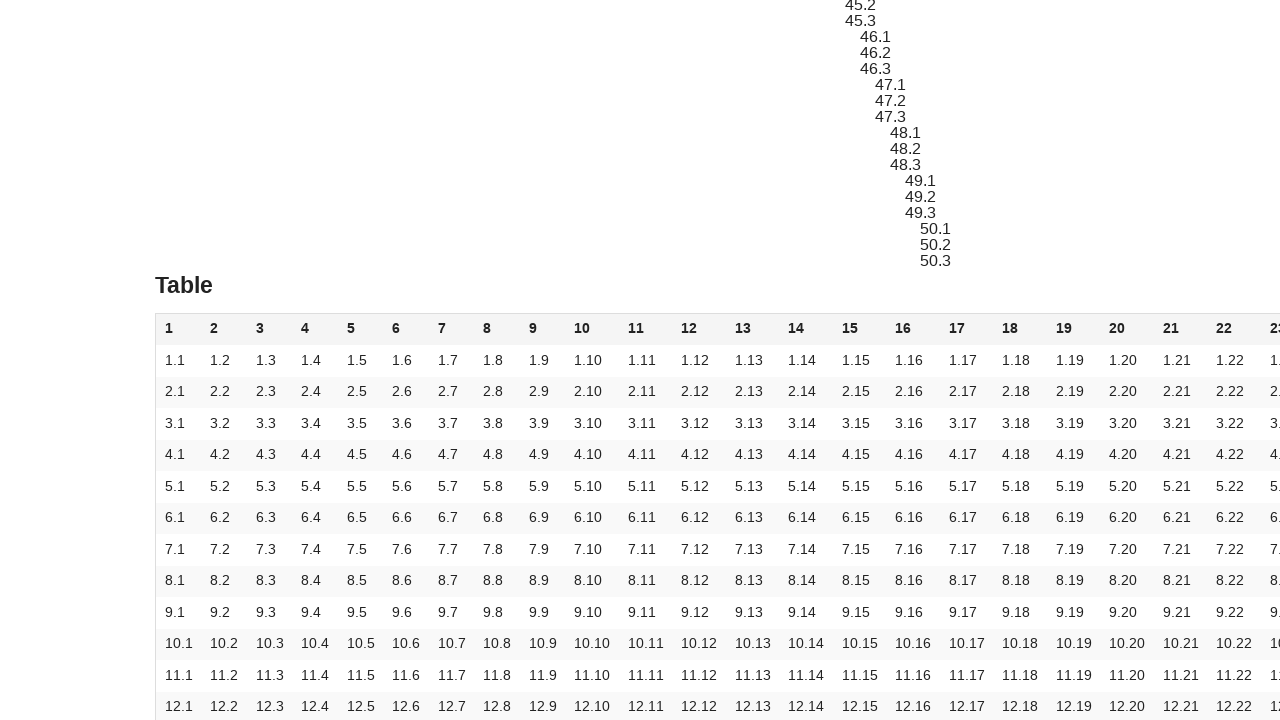

Scrolled cell at index 3 (row 1, col 4) into view
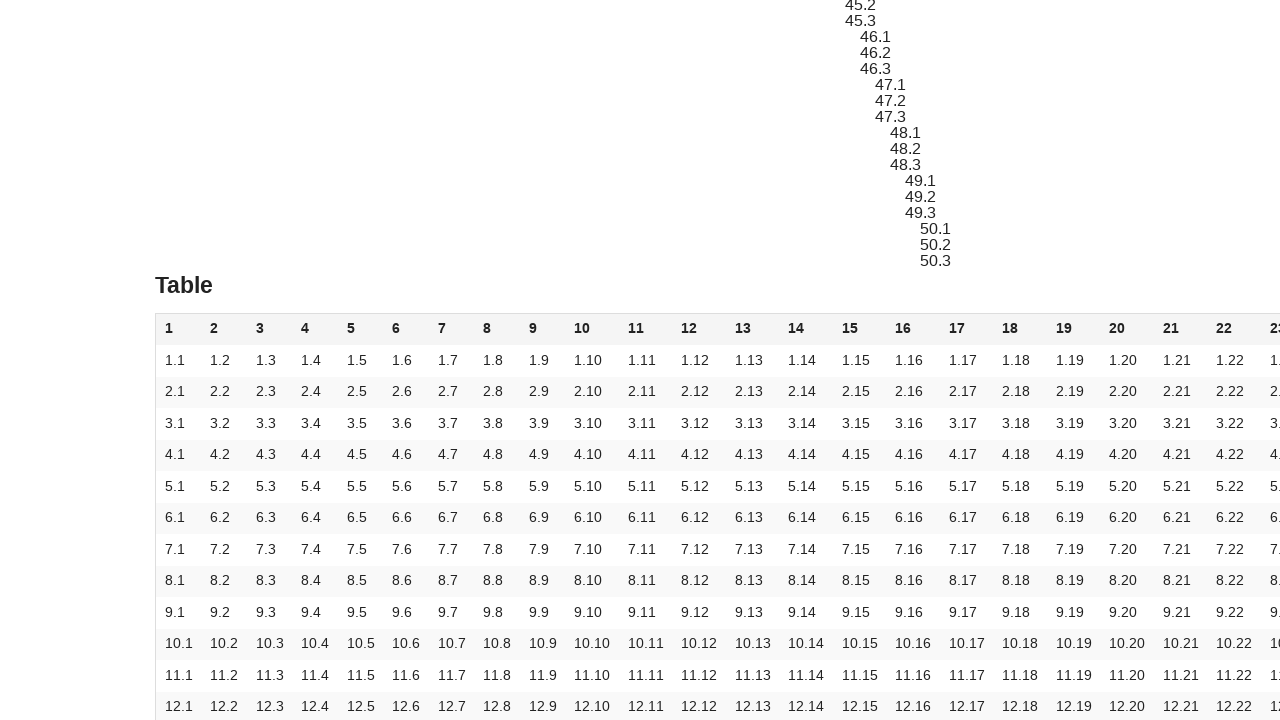

Retrieved text content from cell at index 3: '1.4'
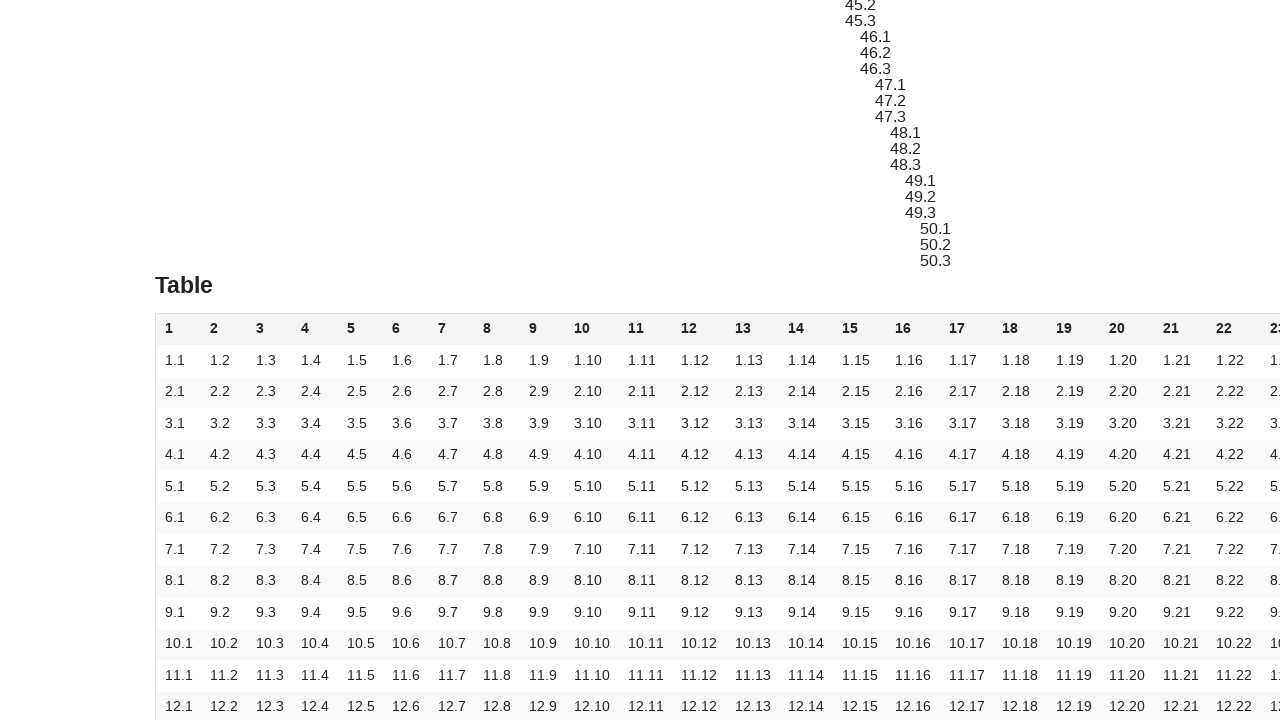

Verified cell at index 3 (row 1, col 4) contains expected content '1.4'
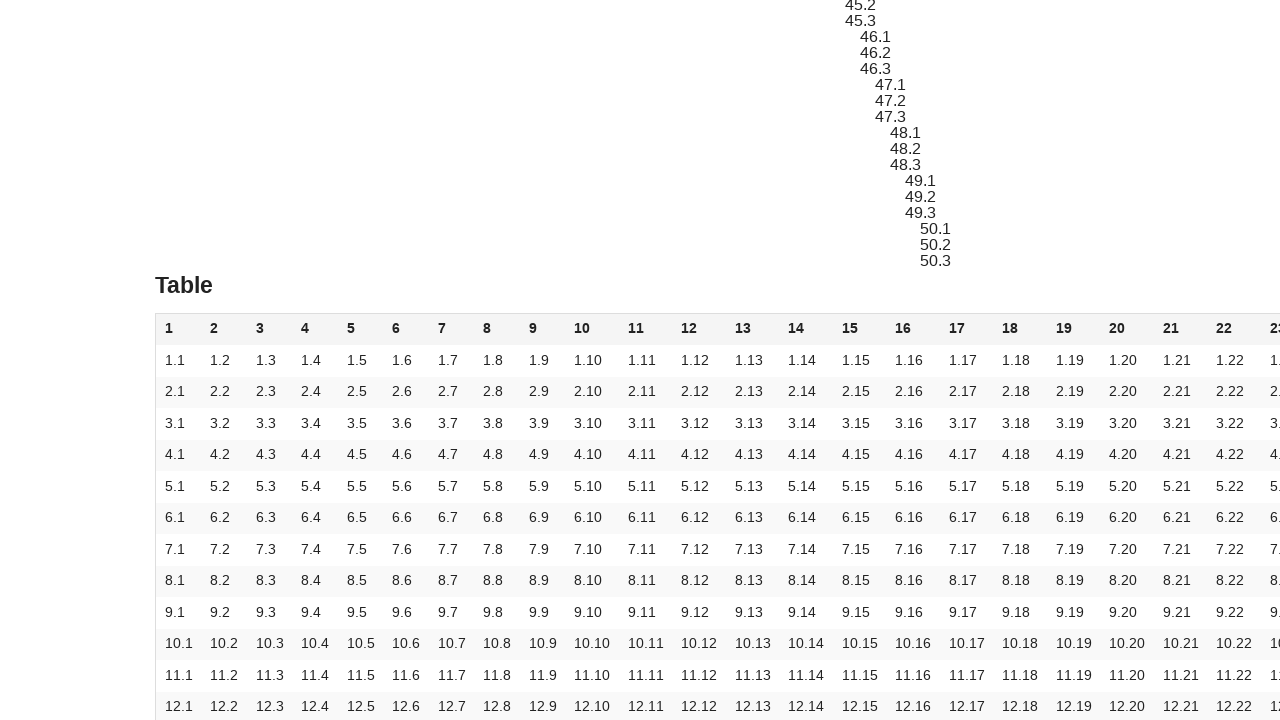

Scrolled cell at index 4 (row 1, col 5) into view
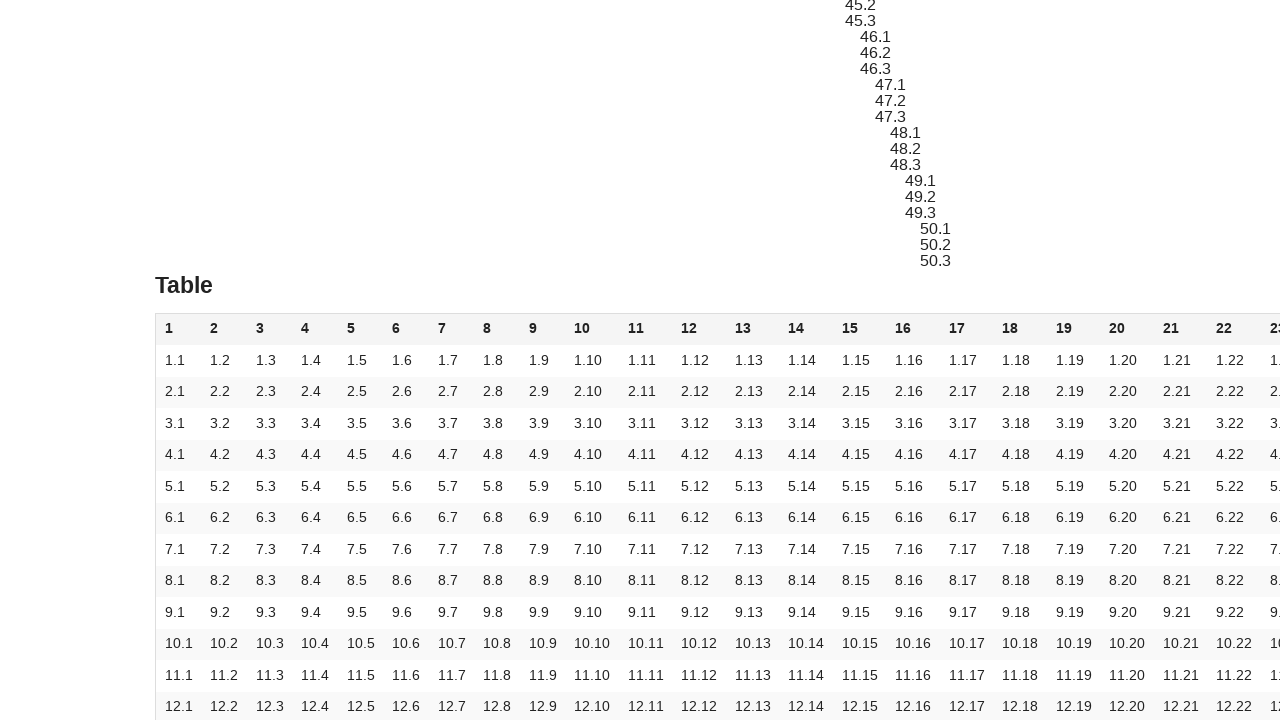

Retrieved text content from cell at index 4: '1.5'
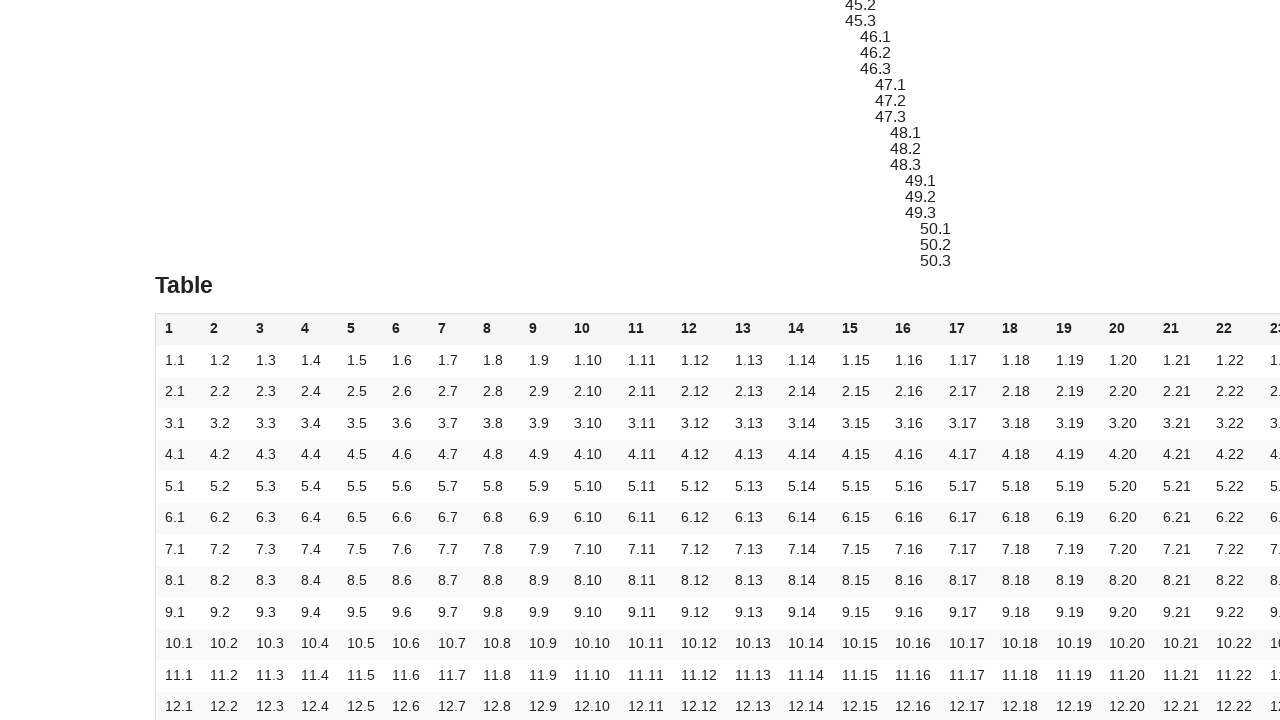

Verified cell at index 4 (row 1, col 5) contains expected content '1.5'
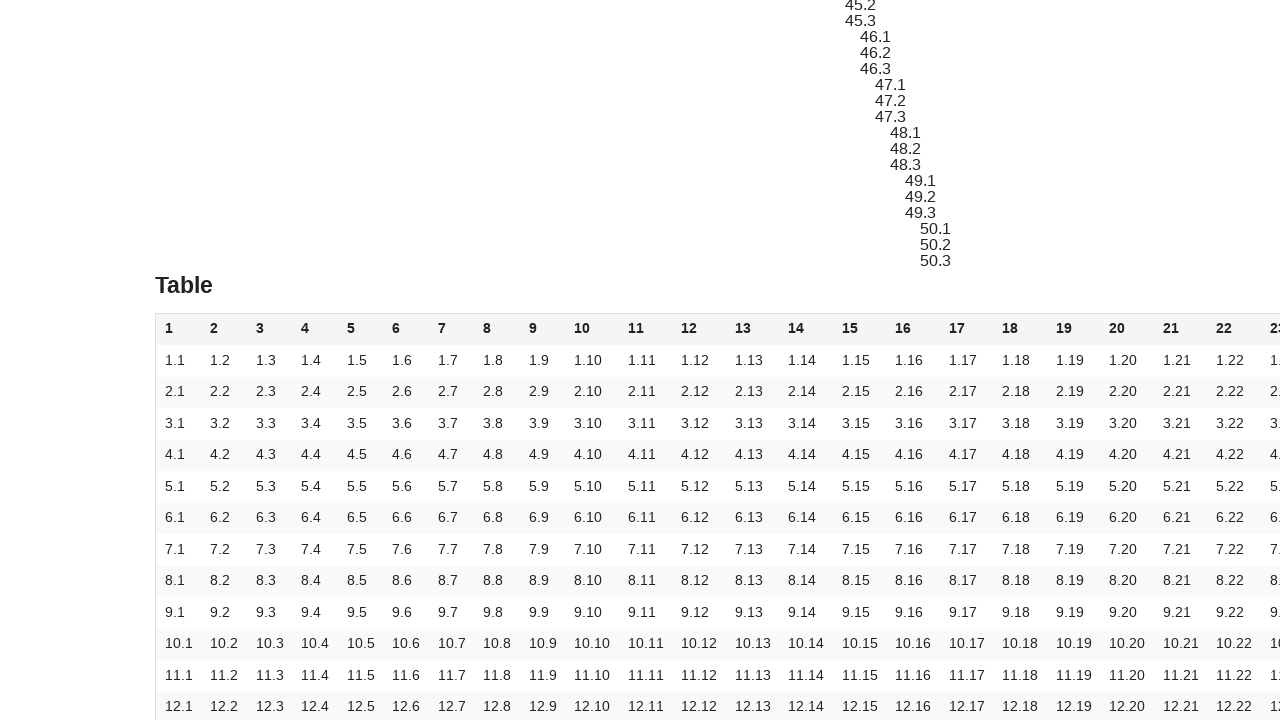

Scrolled cell at index 5 (row 1, col 6) into view
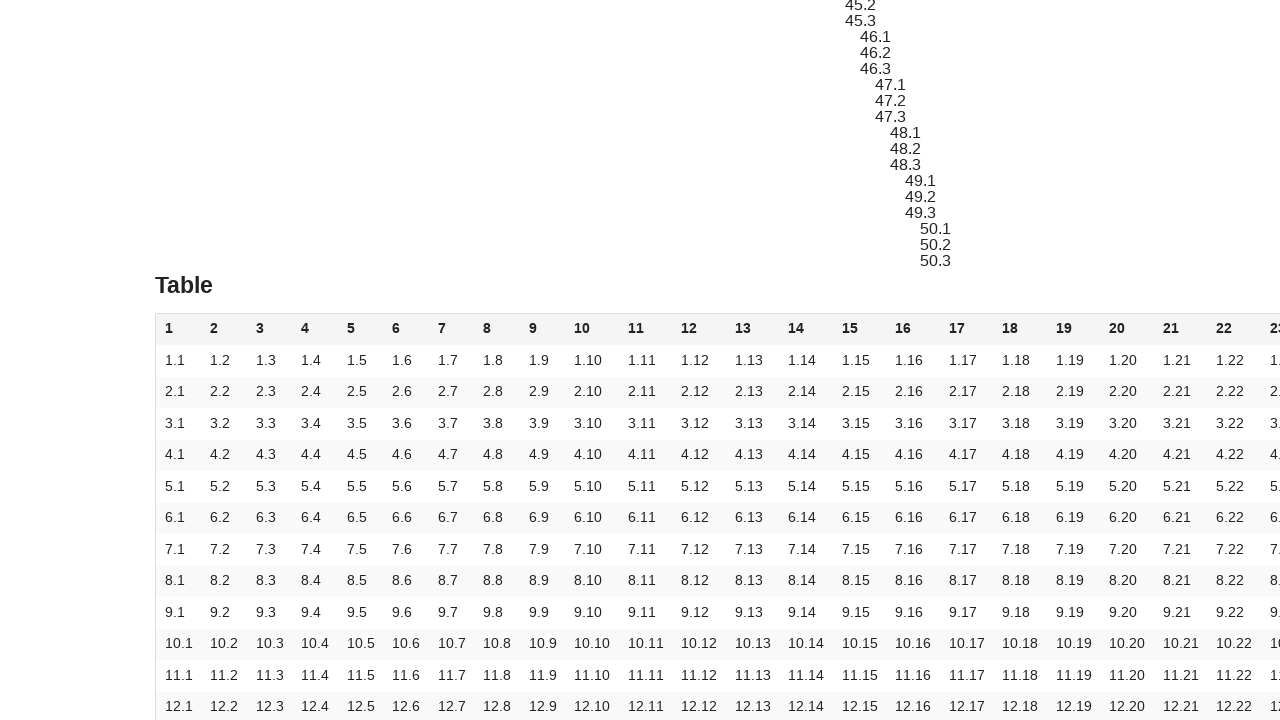

Retrieved text content from cell at index 5: '1.6'
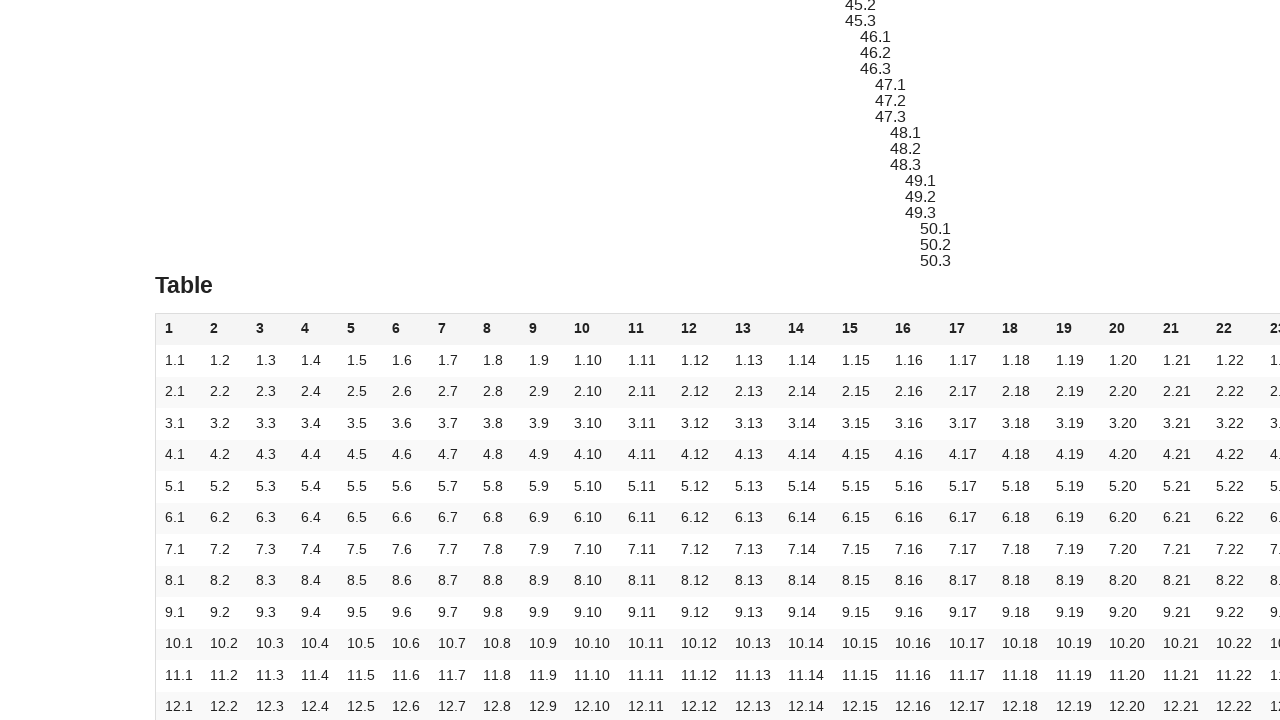

Verified cell at index 5 (row 1, col 6) contains expected content '1.6'
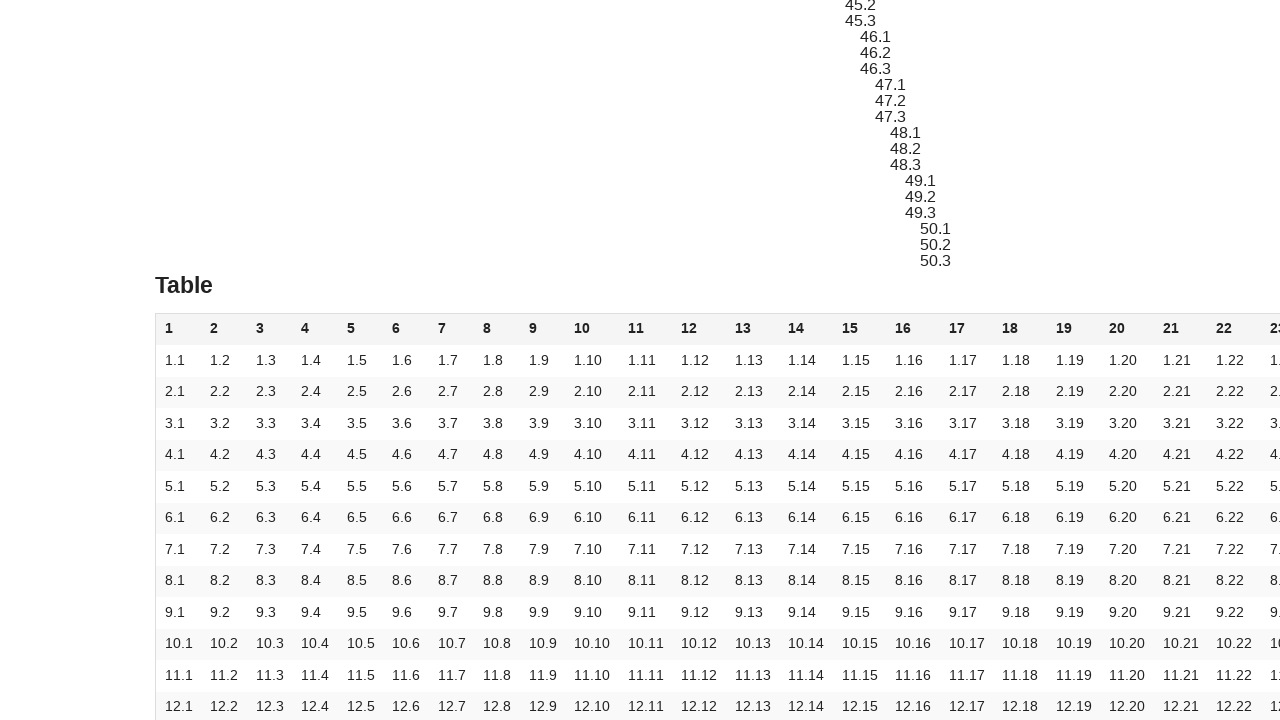

Scrolled cell at index 6 (row 1, col 7) into view
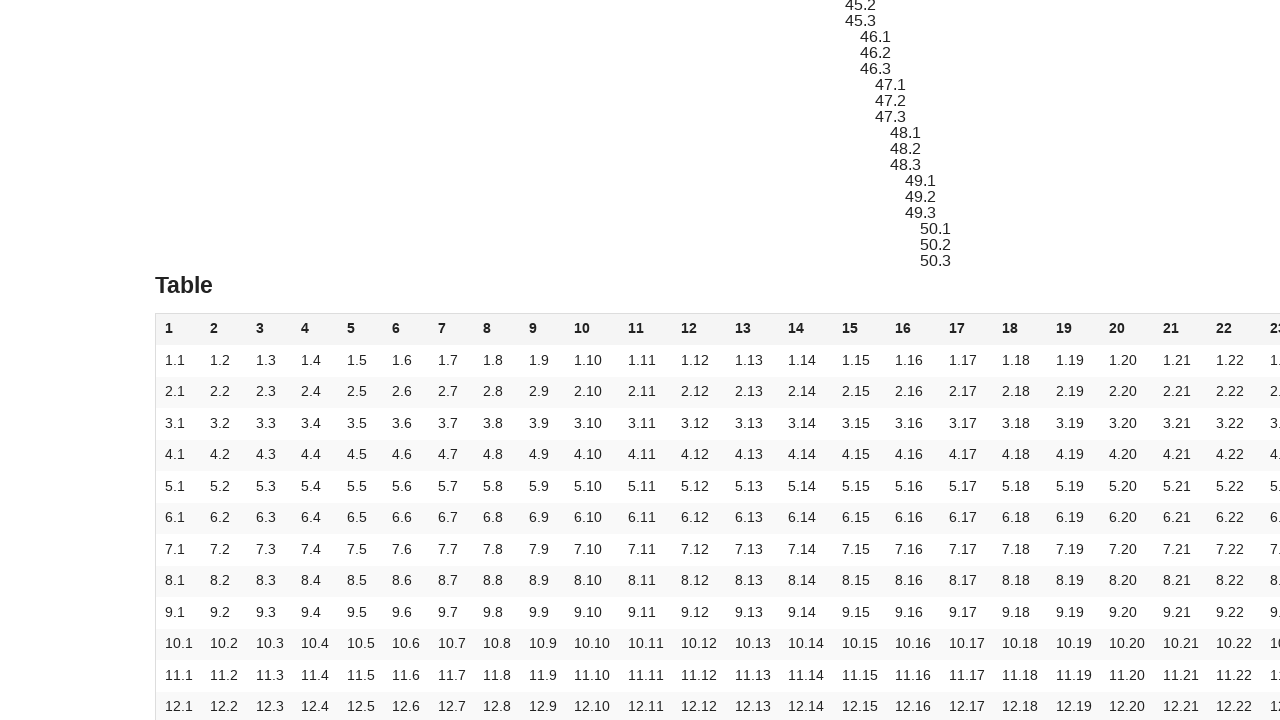

Retrieved text content from cell at index 6: '1.7'
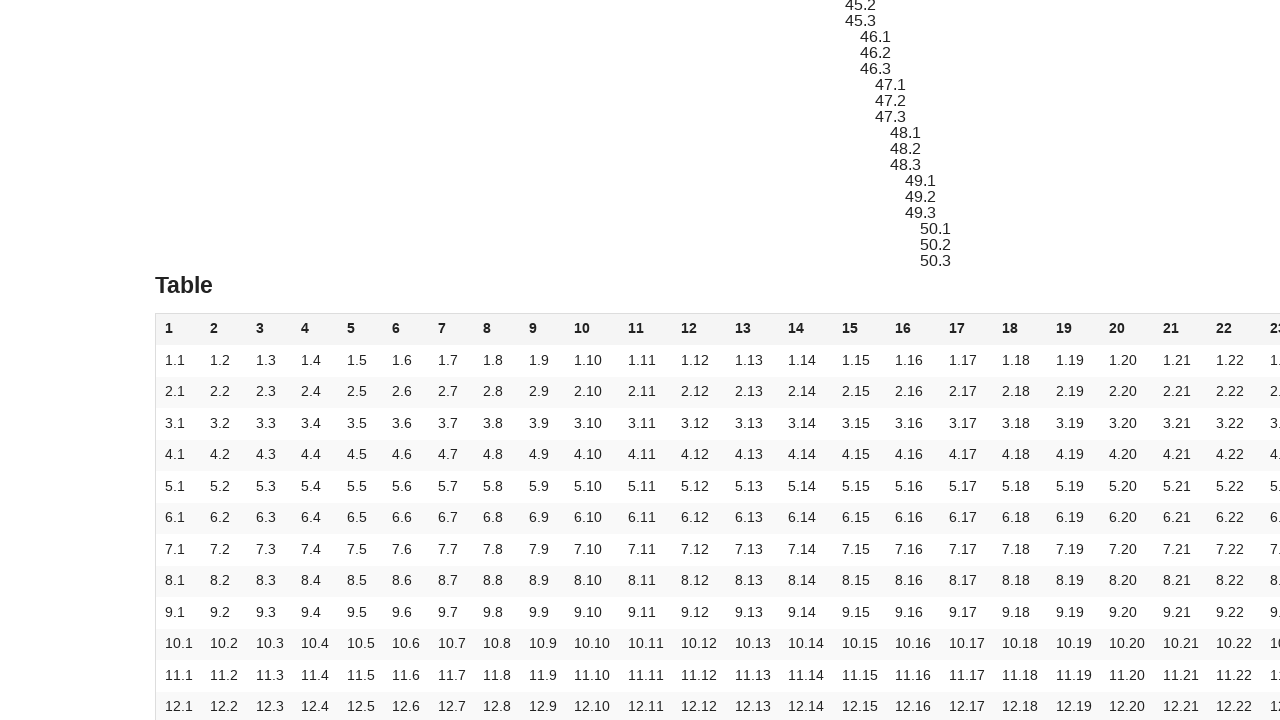

Verified cell at index 6 (row 1, col 7) contains expected content '1.7'
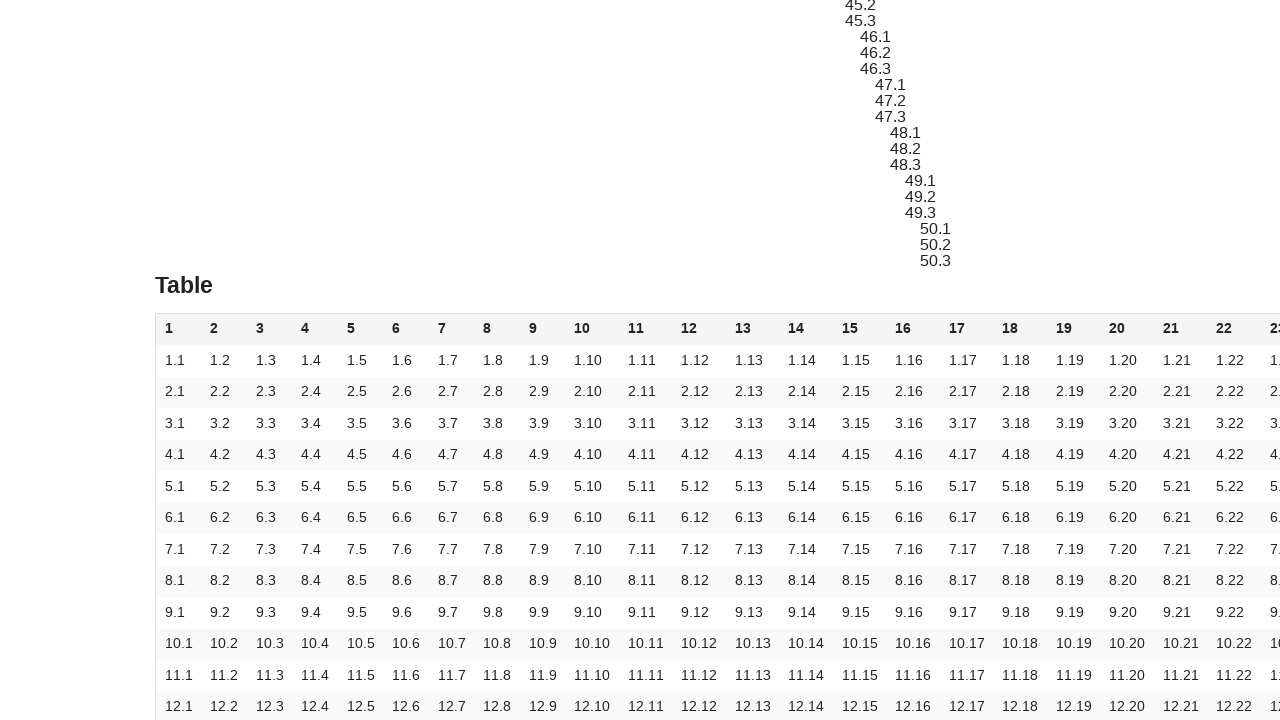

Scrolled cell at index 7 (row 1, col 8) into view
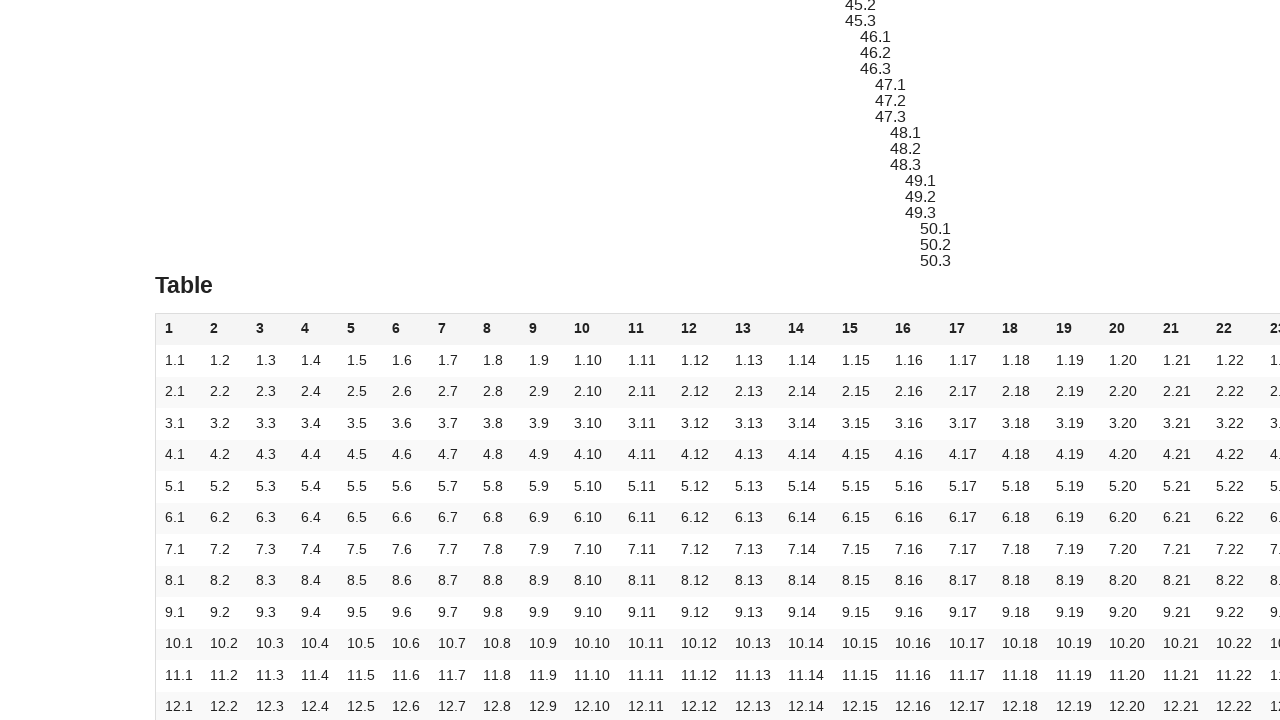

Retrieved text content from cell at index 7: '1.8'
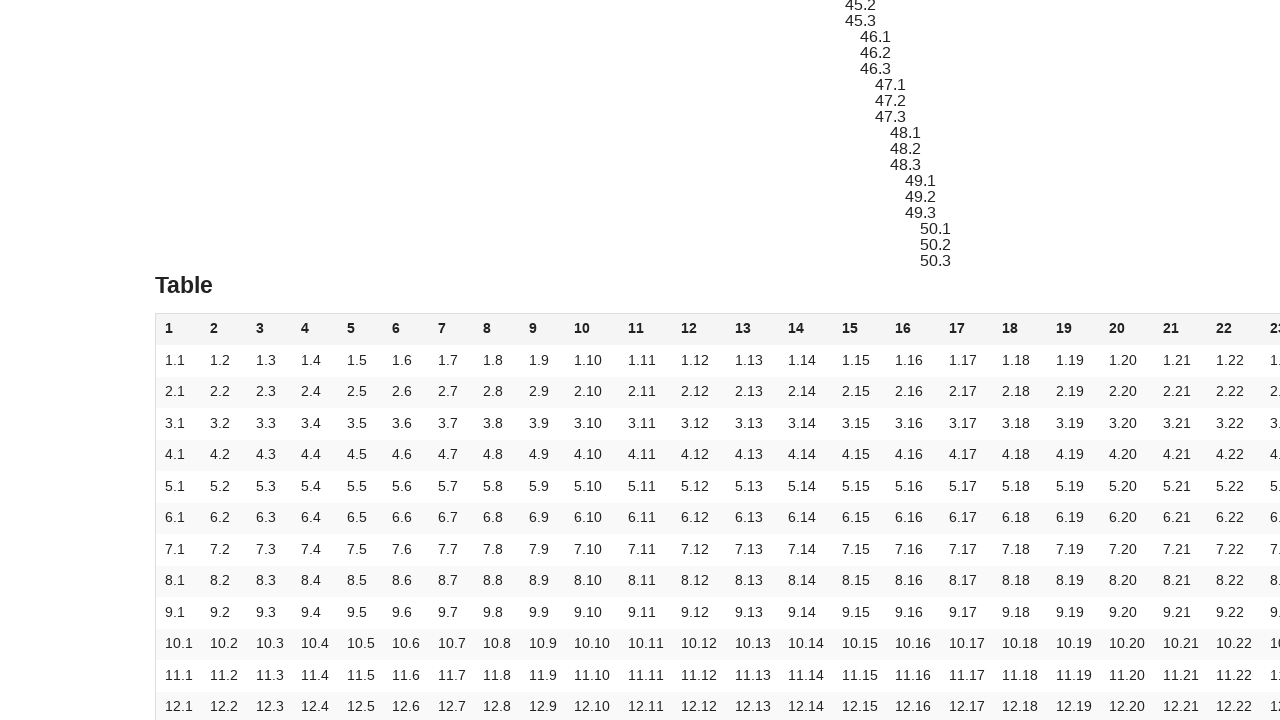

Verified cell at index 7 (row 1, col 8) contains expected content '1.8'
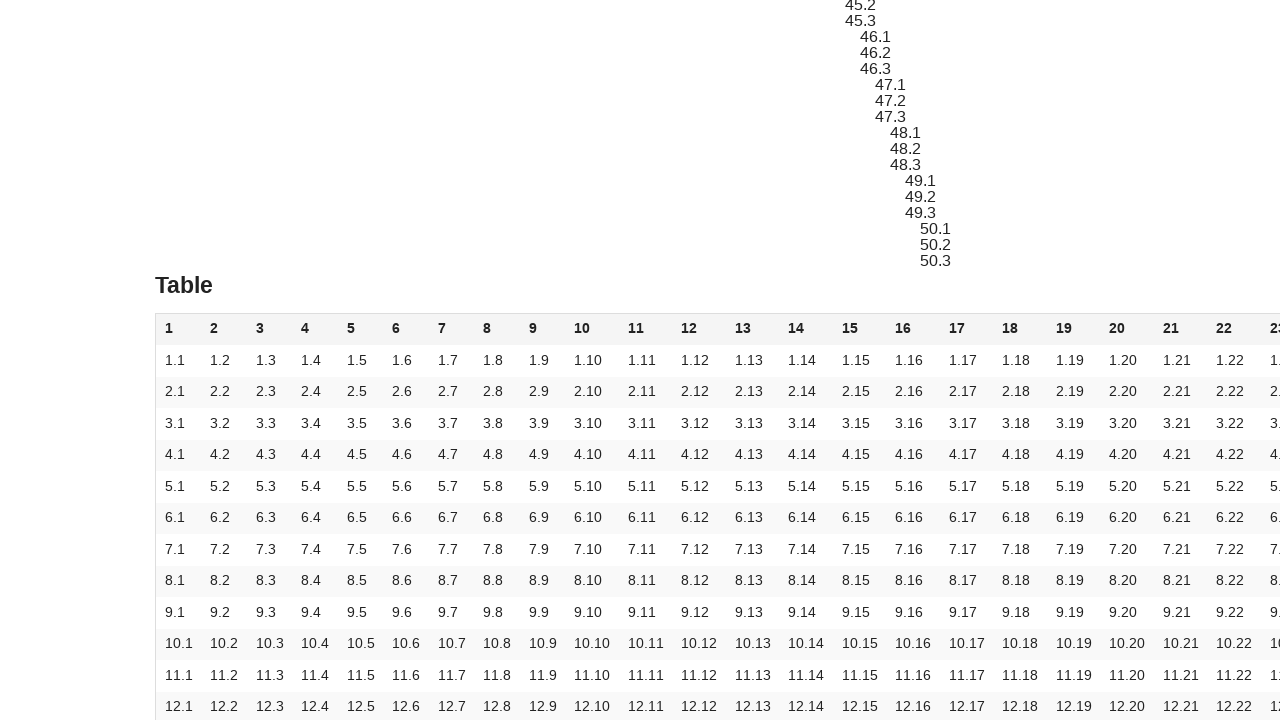

Scrolled cell at index 8 (row 1, col 9) into view
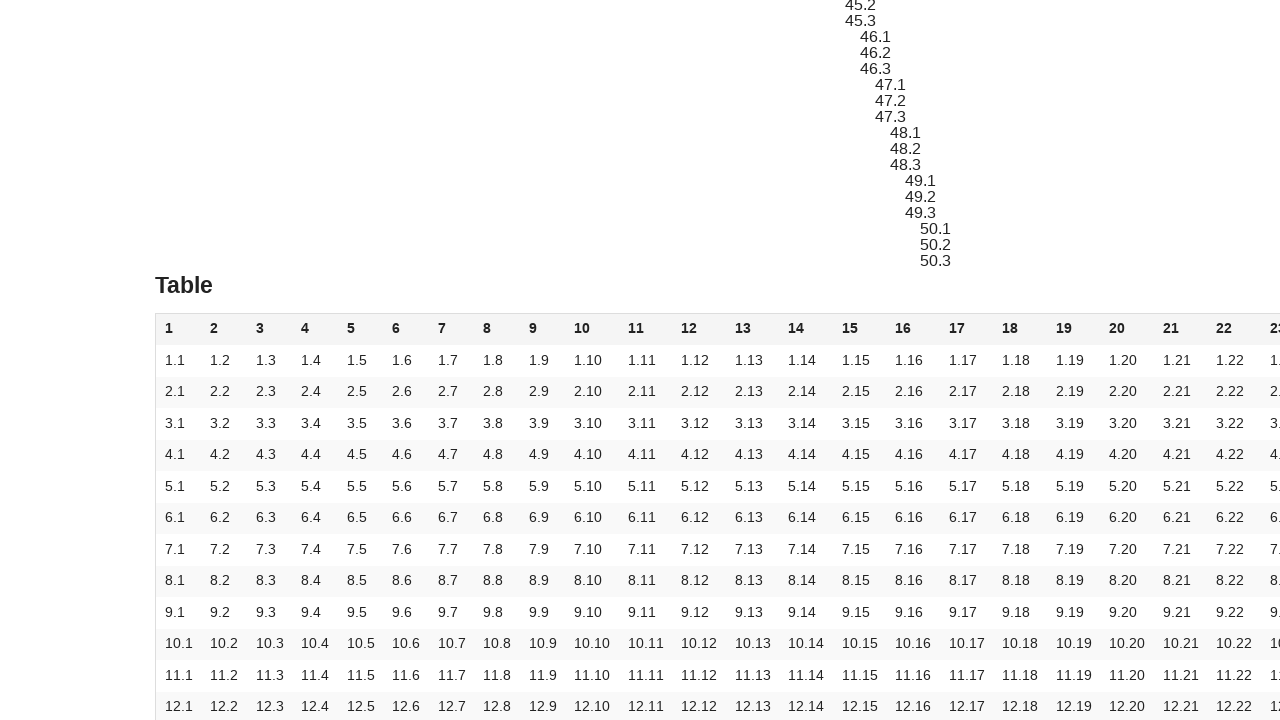

Retrieved text content from cell at index 8: '1.9'
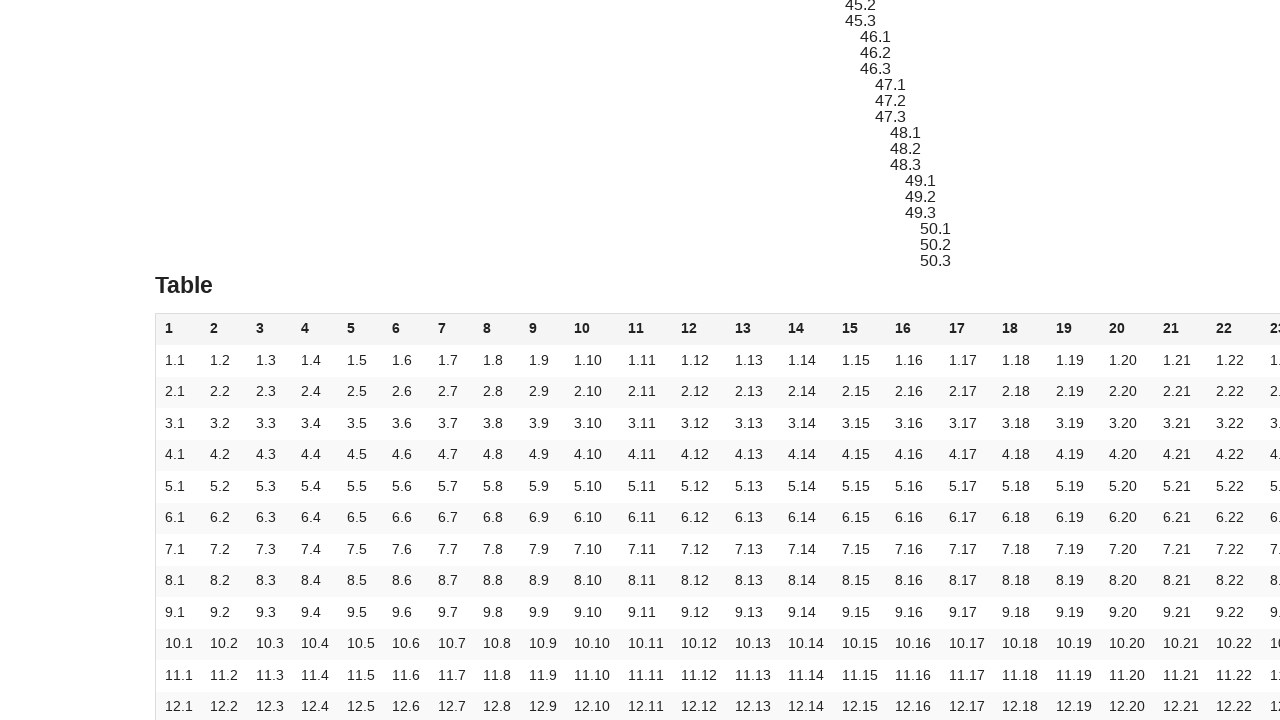

Verified cell at index 8 (row 1, col 9) contains expected content '1.9'
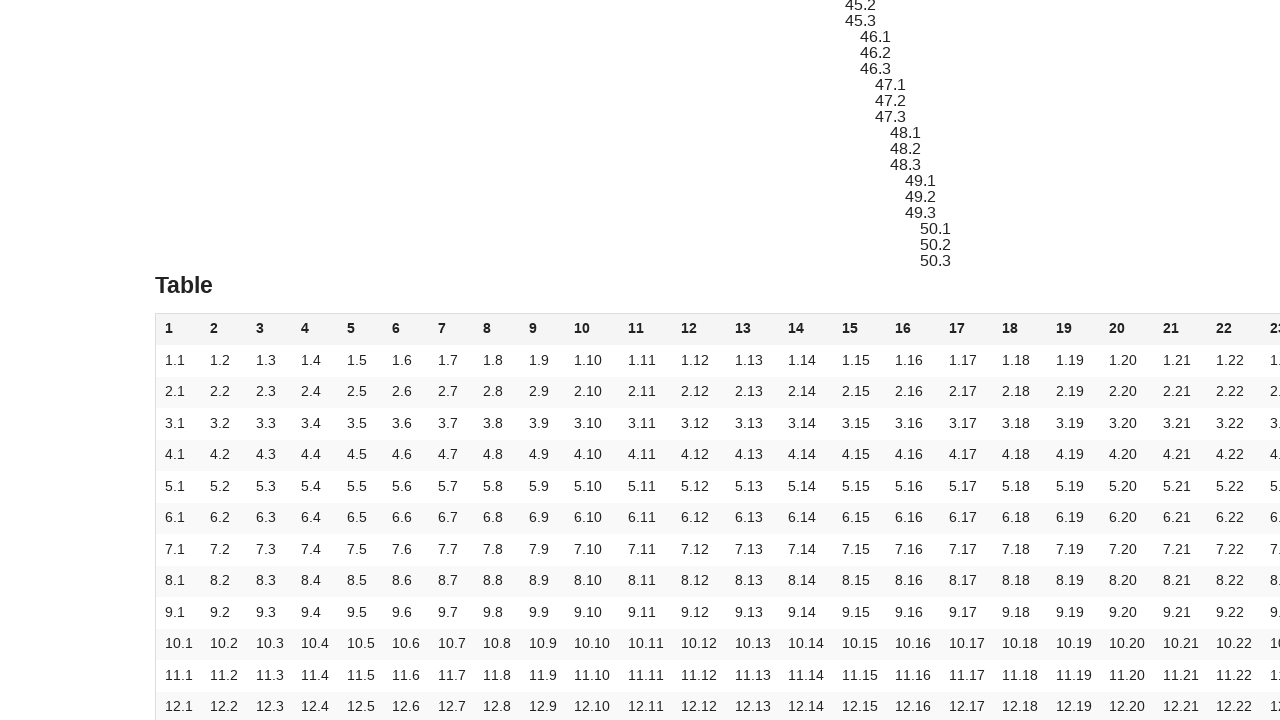

Scrolled cell at index 9 (row 1, col 10) into view
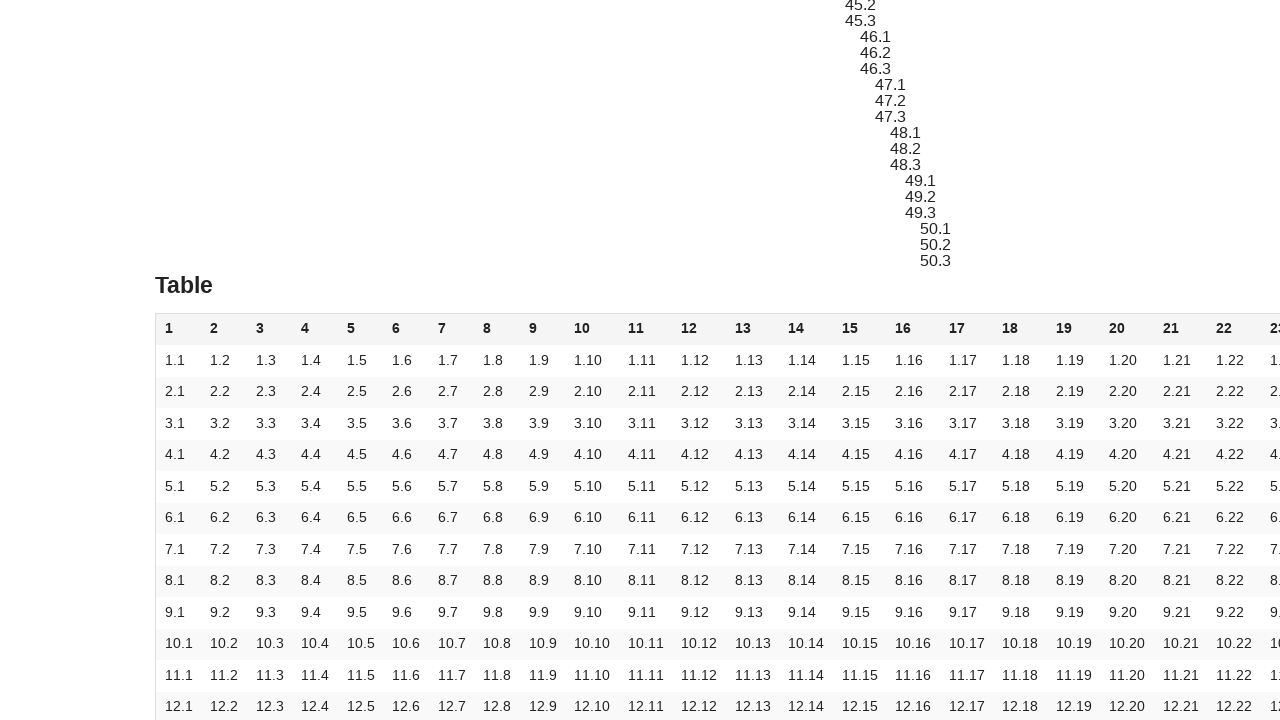

Retrieved text content from cell at index 9: '1.10'
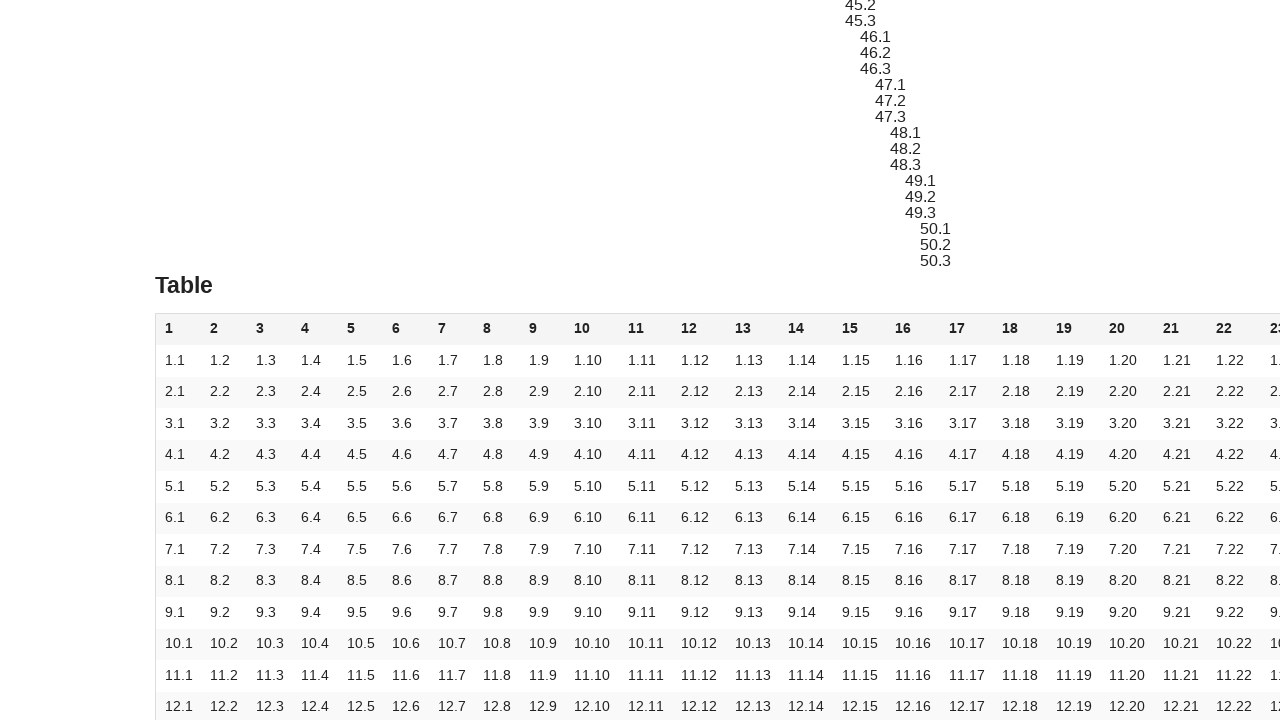

Verified cell at index 9 (row 1, col 10) contains expected content '1.10'
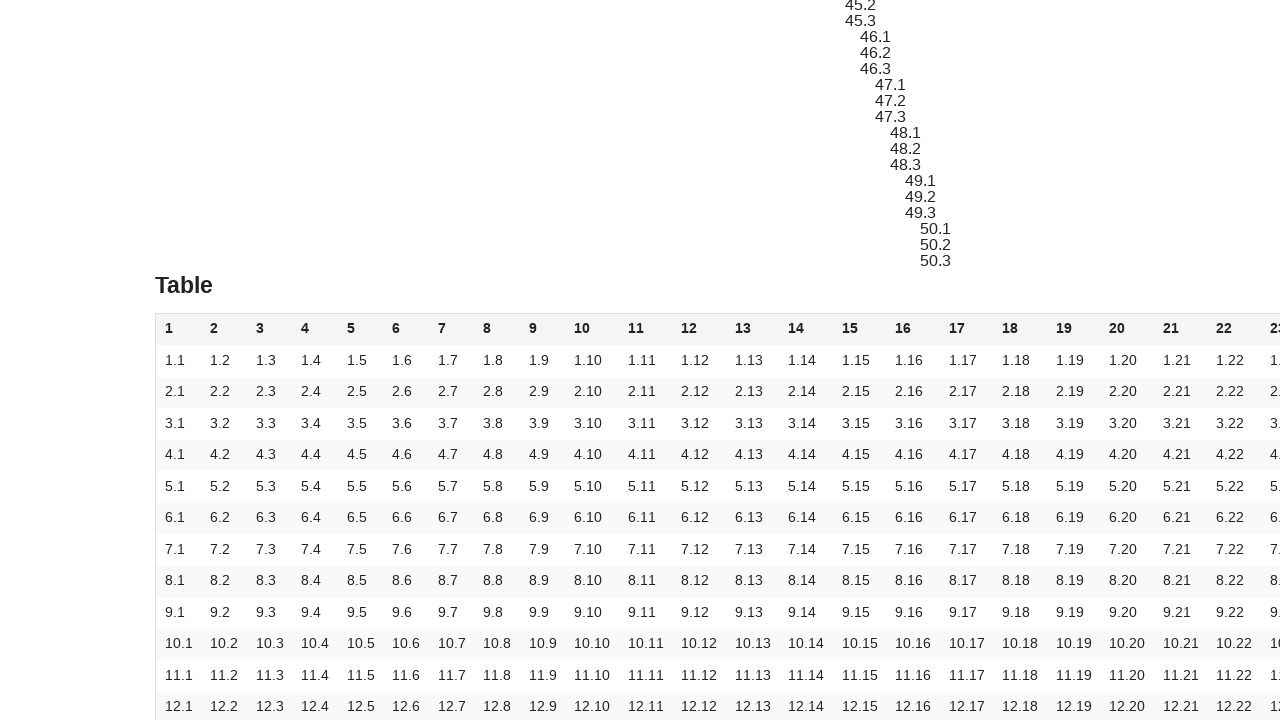

Scrolled cell at index 10 (row 1, col 11) into view
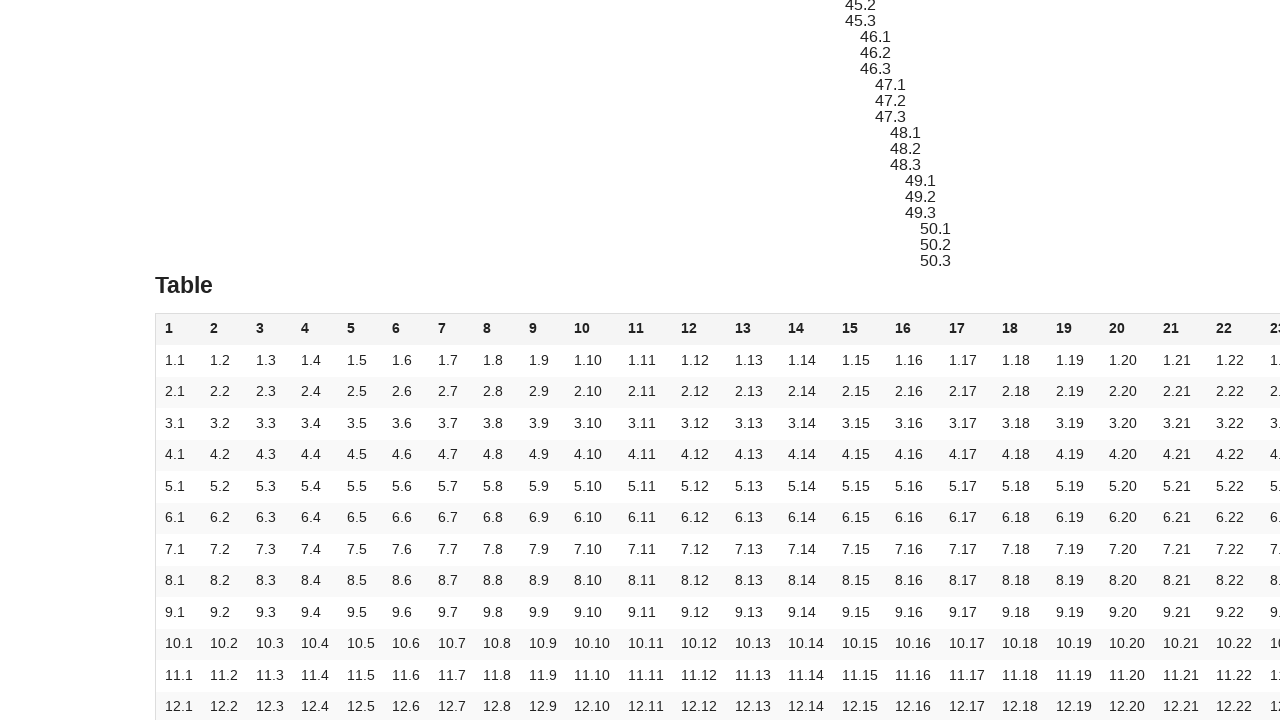

Retrieved text content from cell at index 10: '1.11'
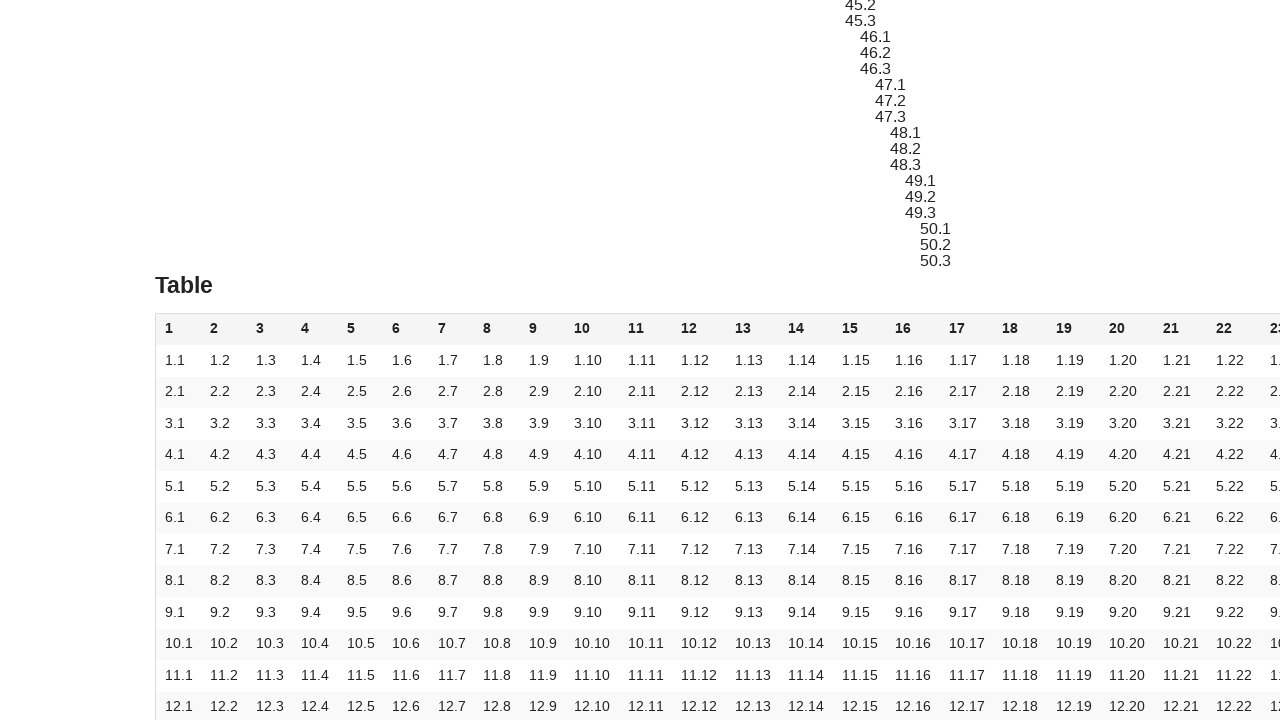

Verified cell at index 10 (row 1, col 11) contains expected content '1.11'
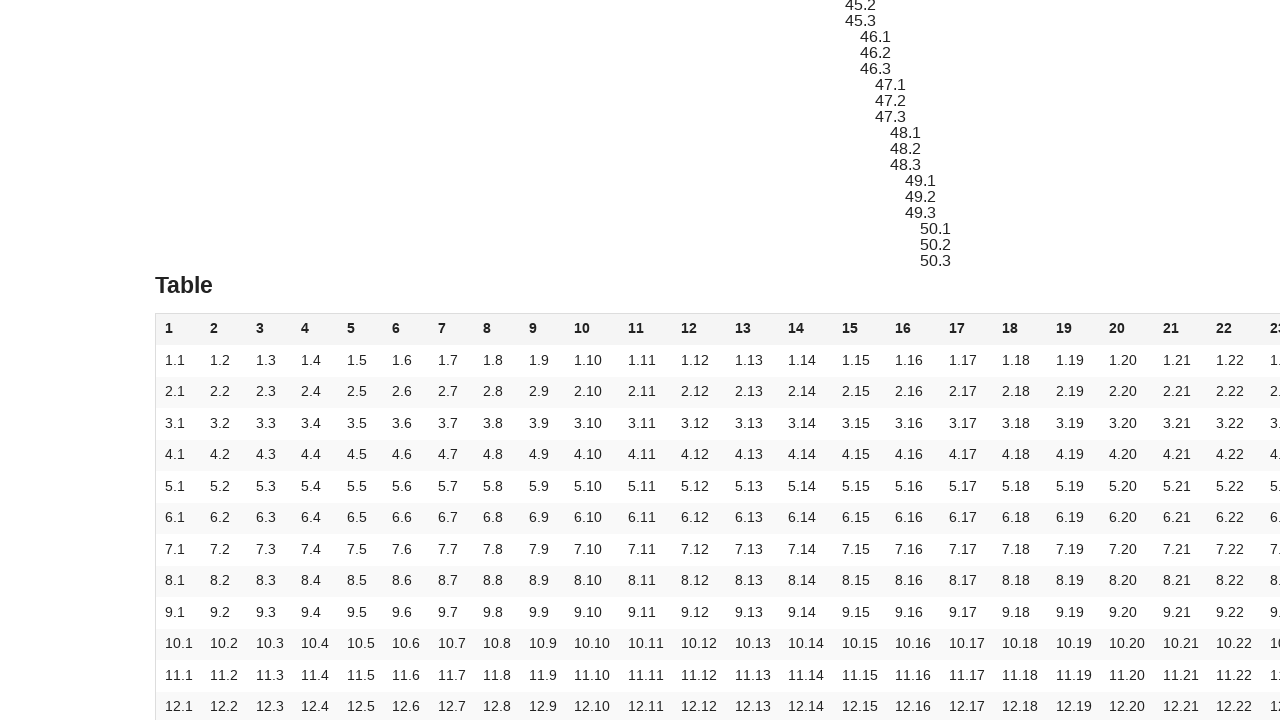

Scrolled cell at index 11 (row 1, col 12) into view
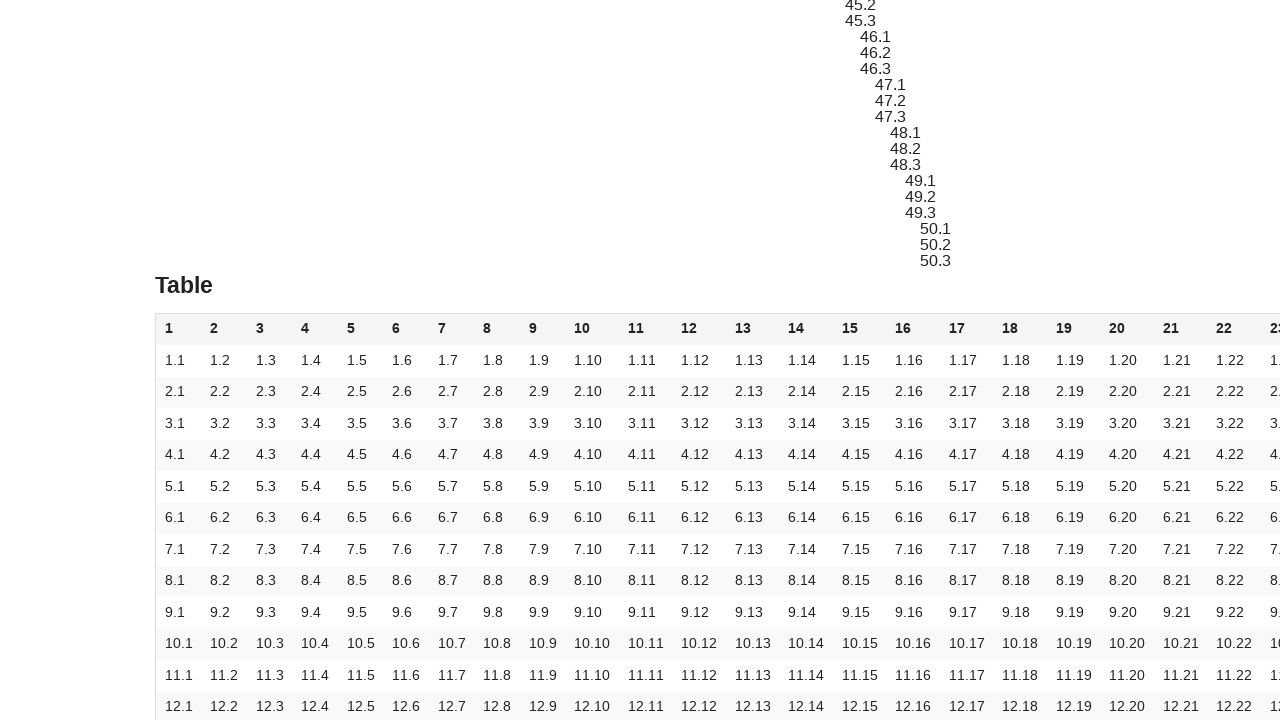

Retrieved text content from cell at index 11: '1.12'
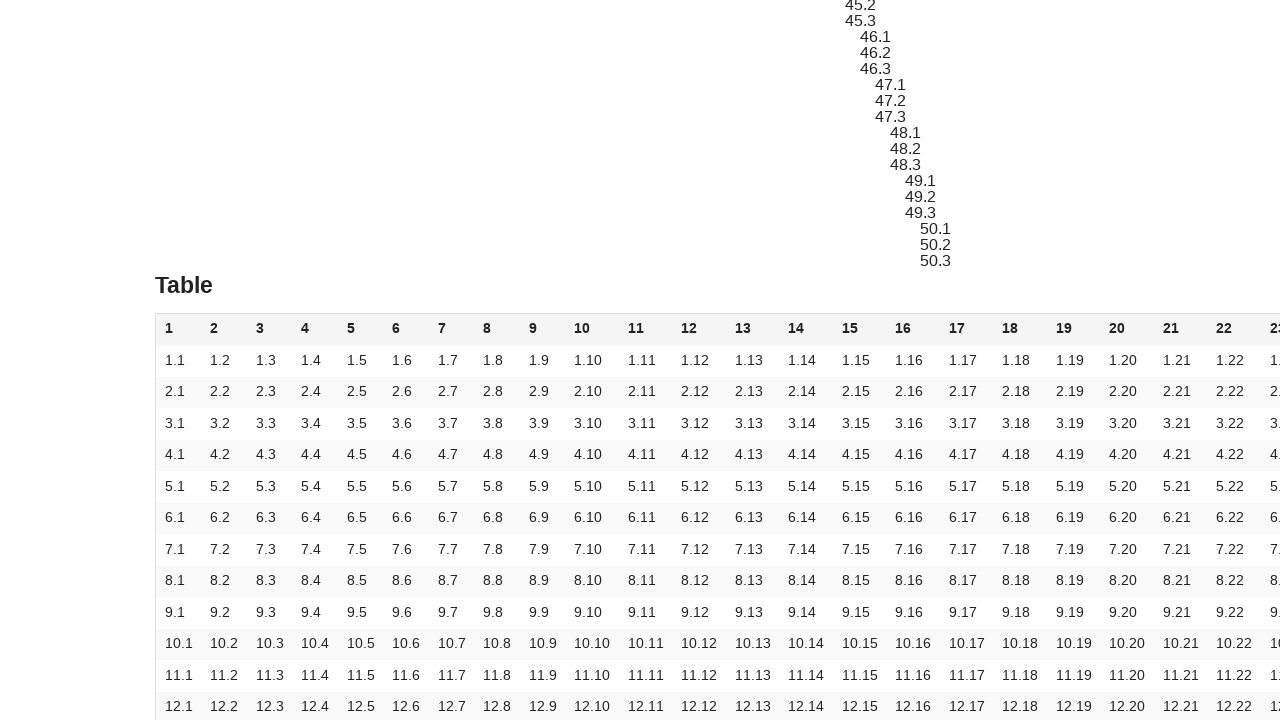

Verified cell at index 11 (row 1, col 12) contains expected content '1.12'
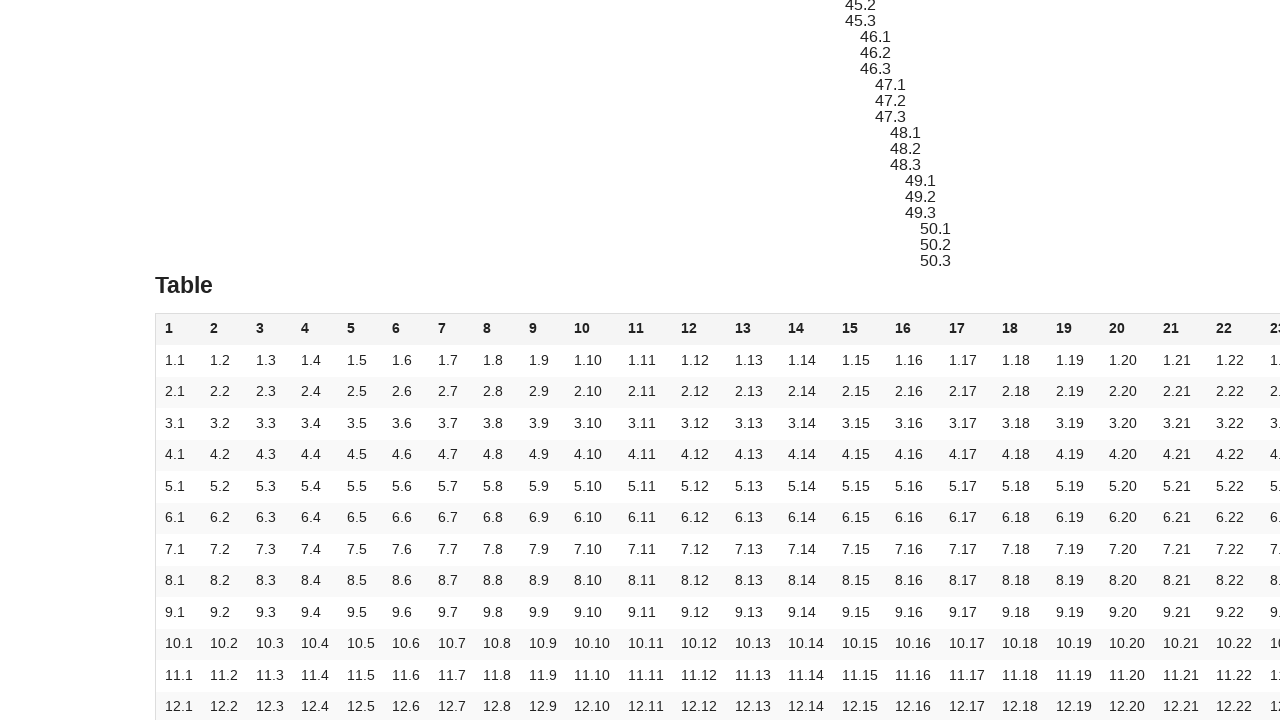

Scrolled cell at index 12 (row 1, col 13) into view
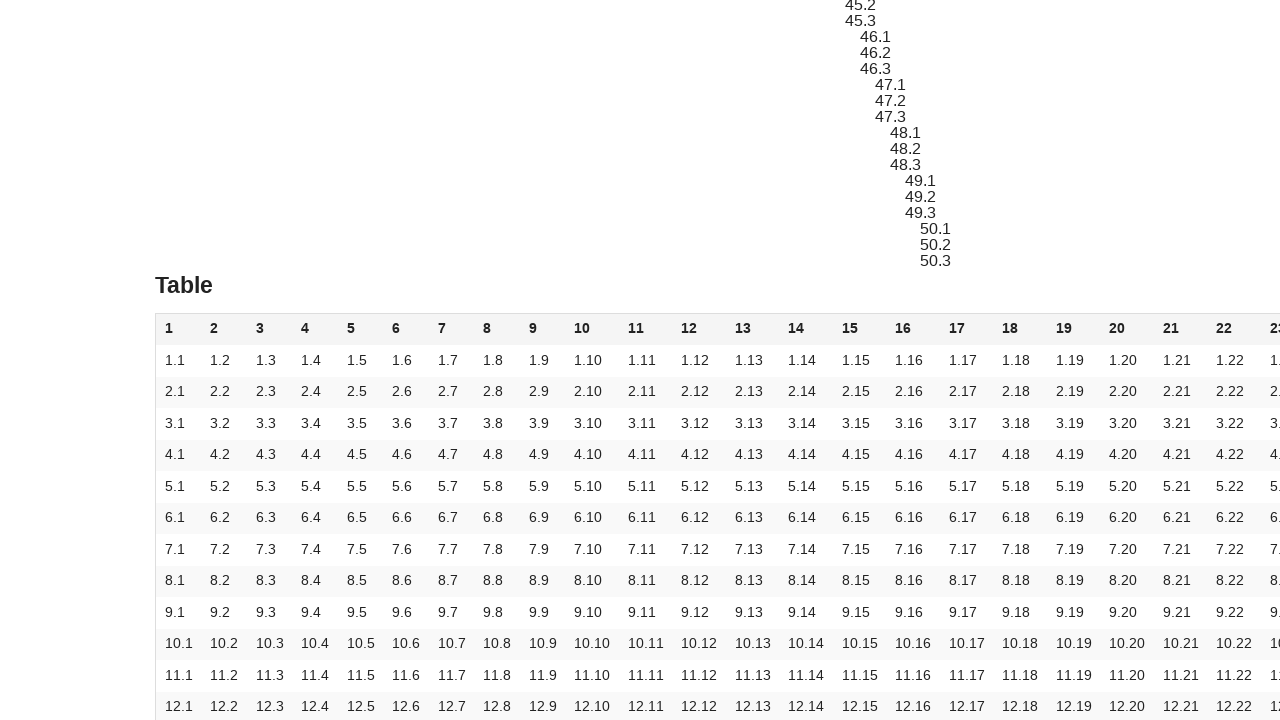

Retrieved text content from cell at index 12: '1.13'
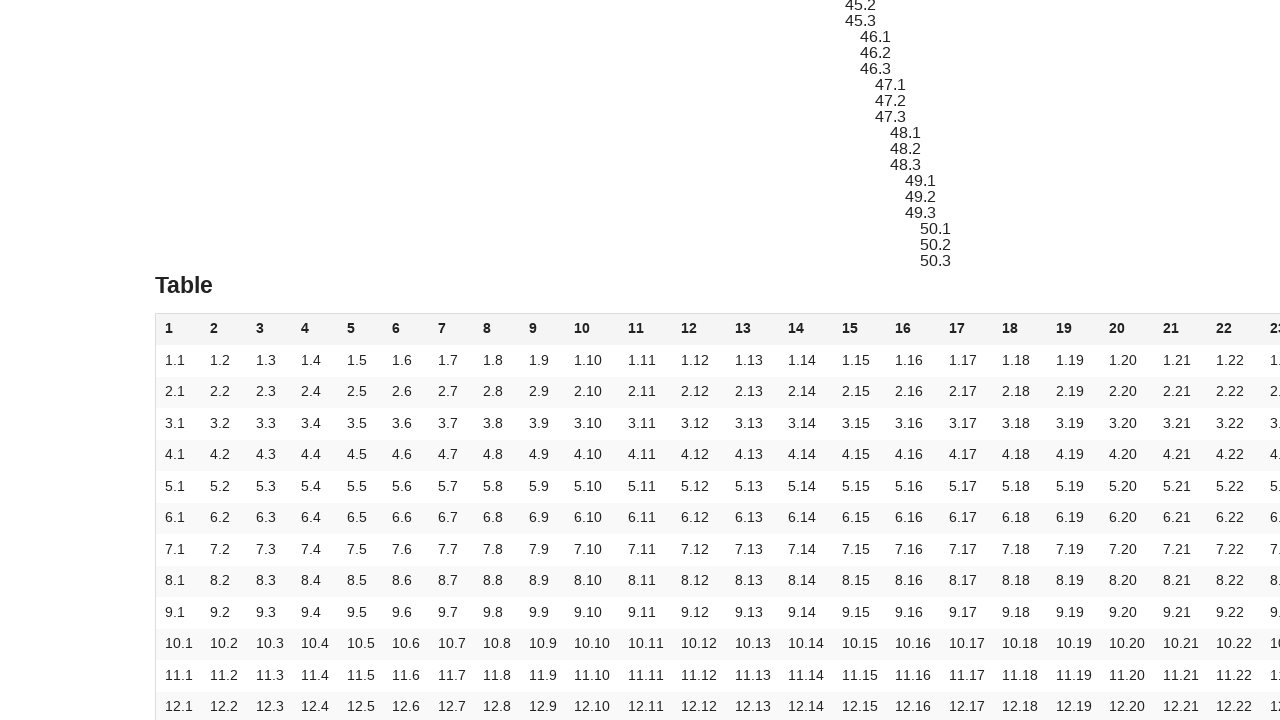

Verified cell at index 12 (row 1, col 13) contains expected content '1.13'
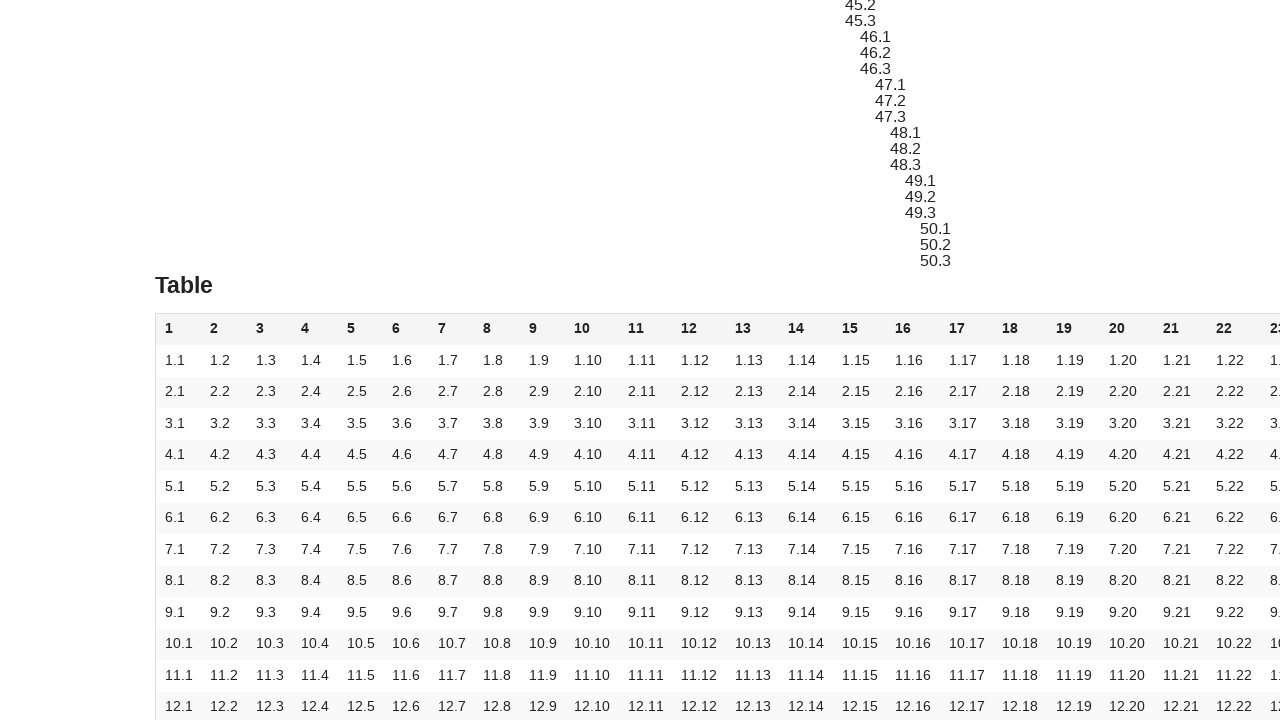

Scrolled cell at index 13 (row 1, col 14) into view
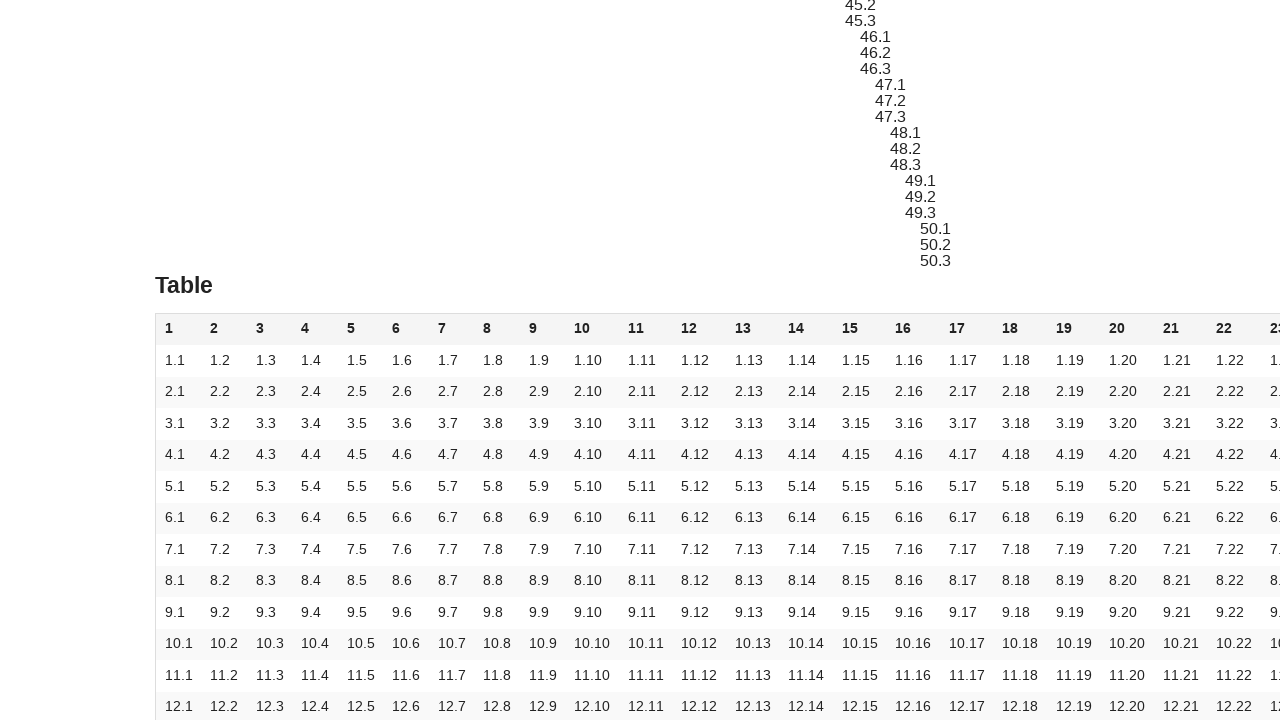

Retrieved text content from cell at index 13: '1.14'
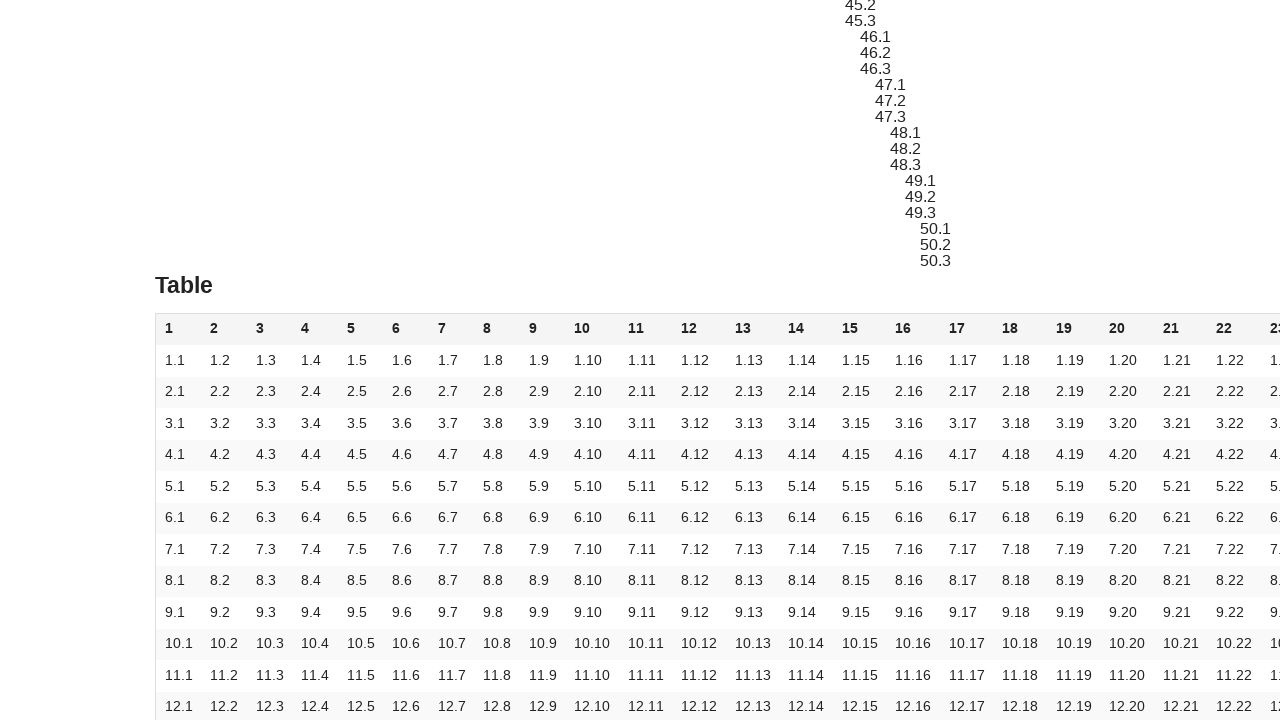

Verified cell at index 13 (row 1, col 14) contains expected content '1.14'
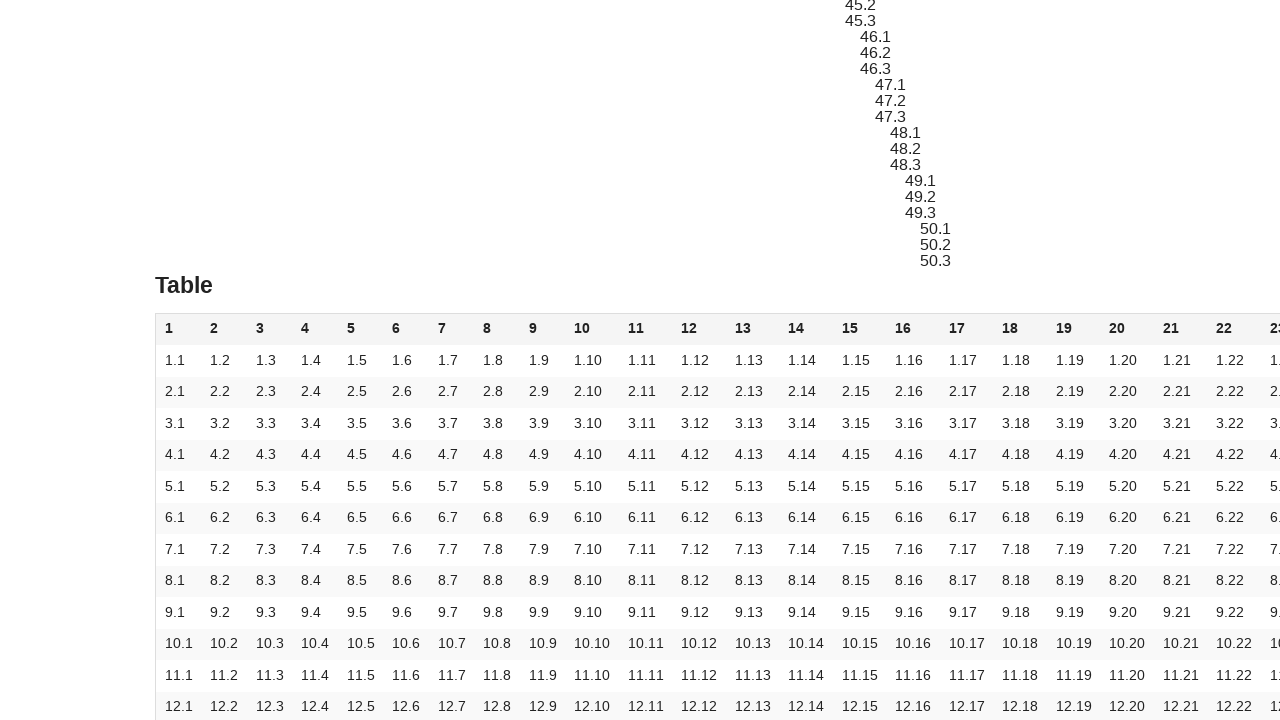

Scrolled cell at index 14 (row 1, col 15) into view
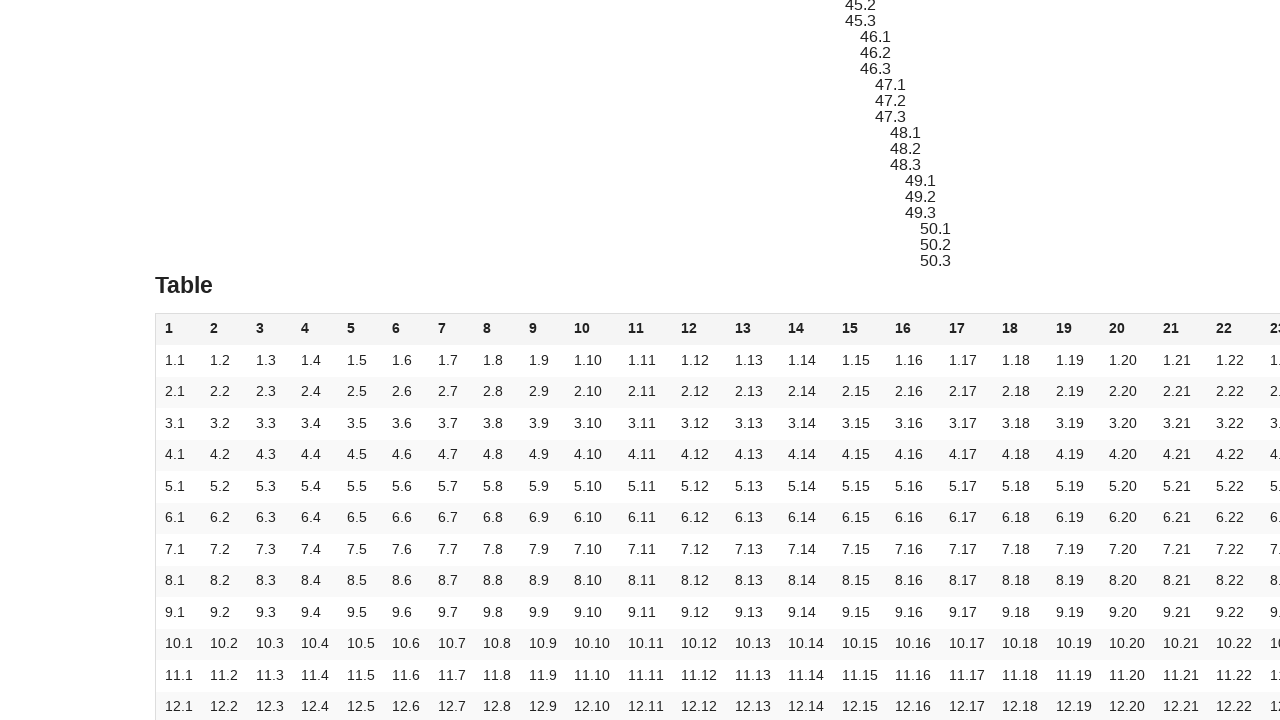

Retrieved text content from cell at index 14: '1.15'
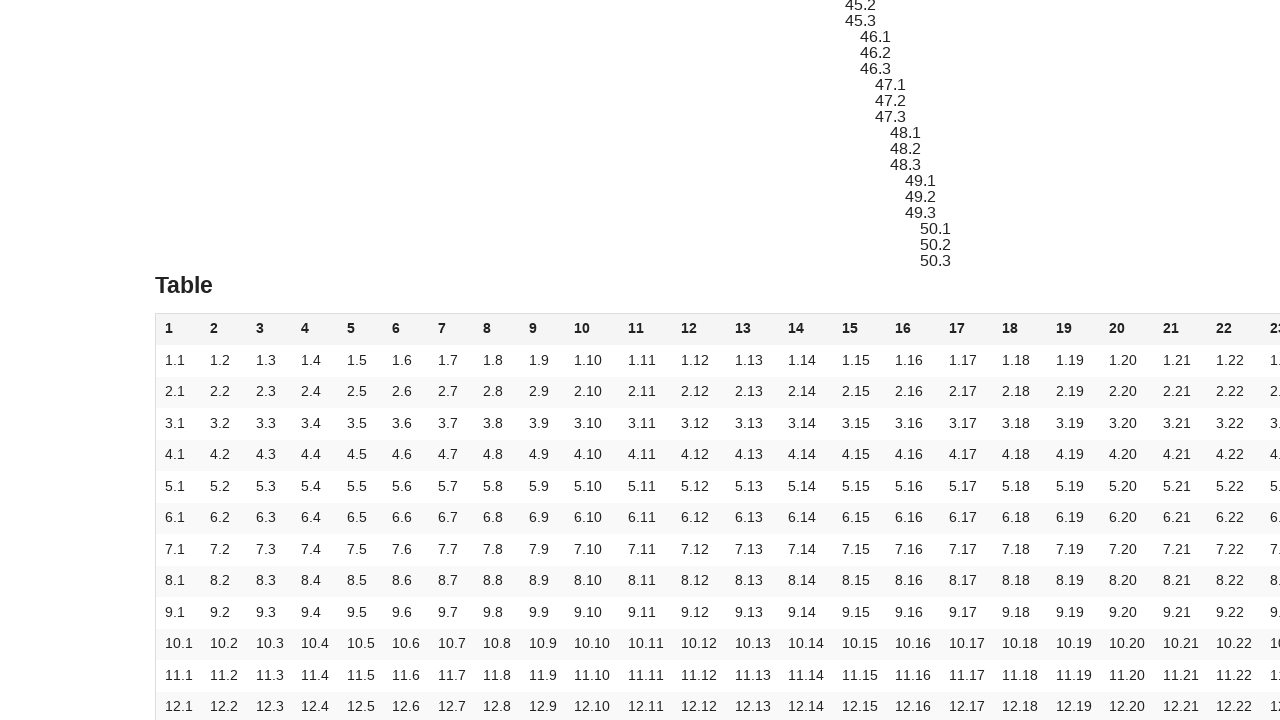

Verified cell at index 14 (row 1, col 15) contains expected content '1.15'
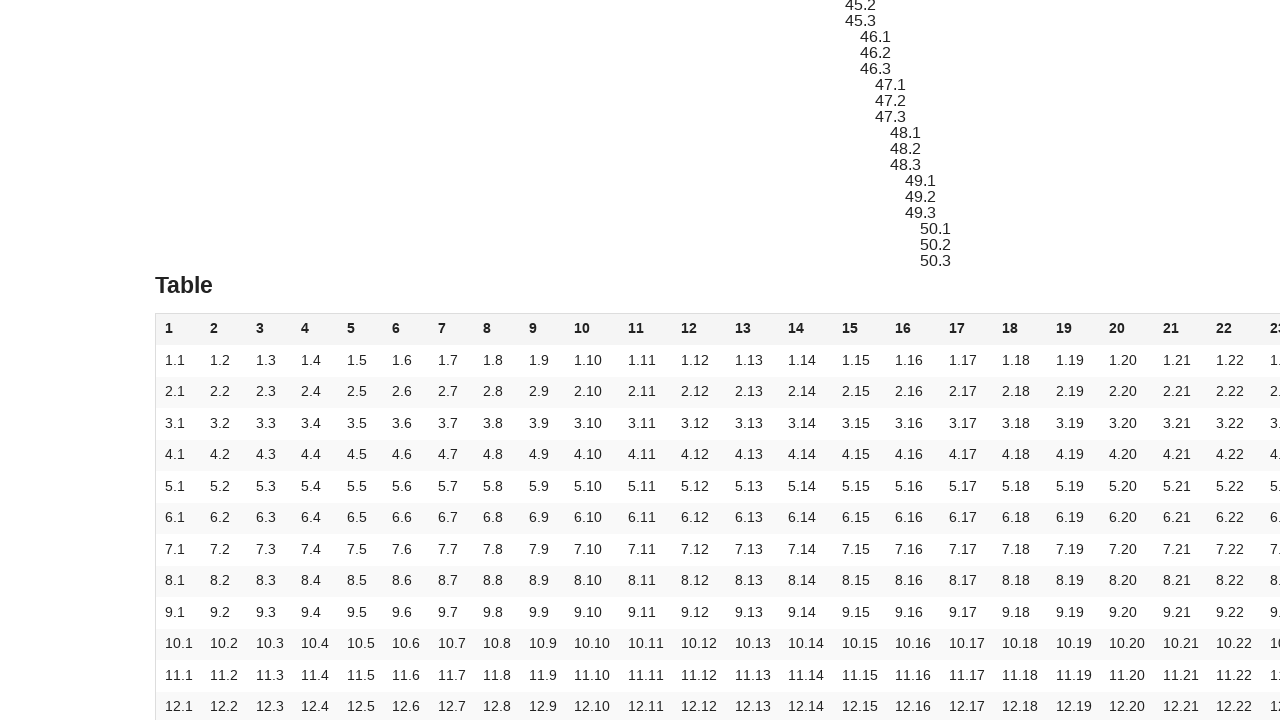

Scrolled cell at index 15 (row 1, col 16) into view
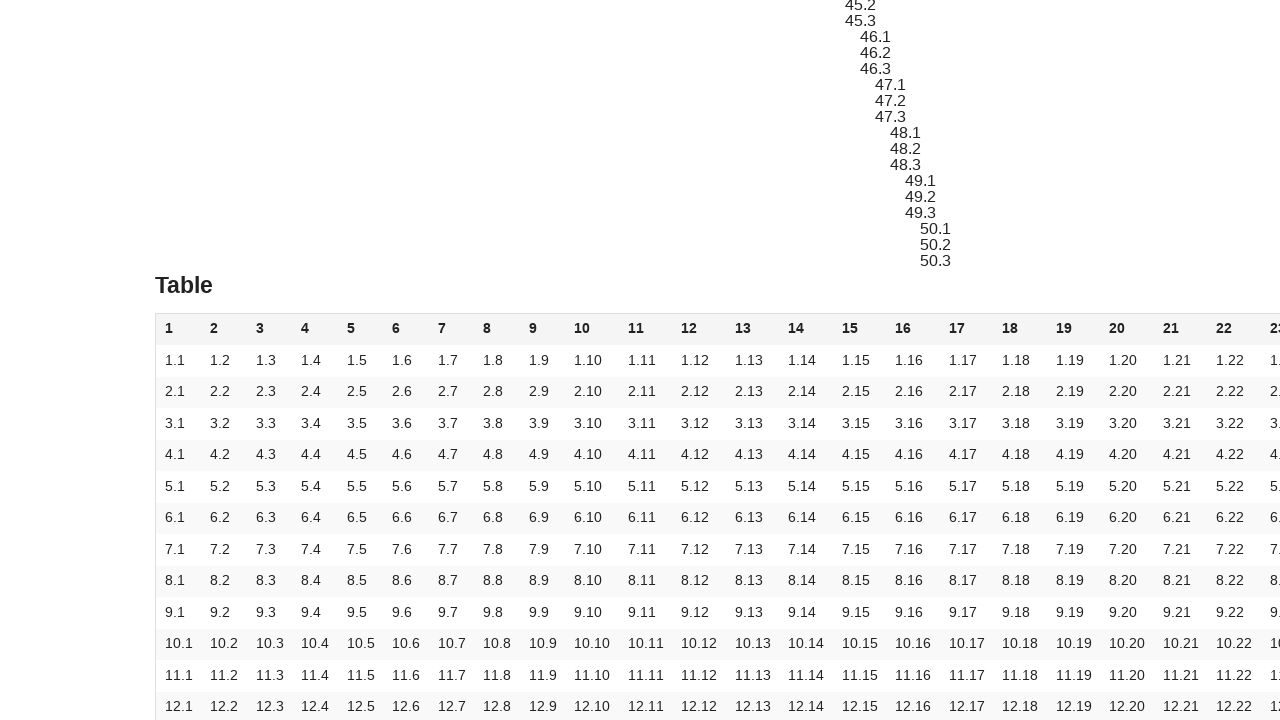

Retrieved text content from cell at index 15: '1.16'
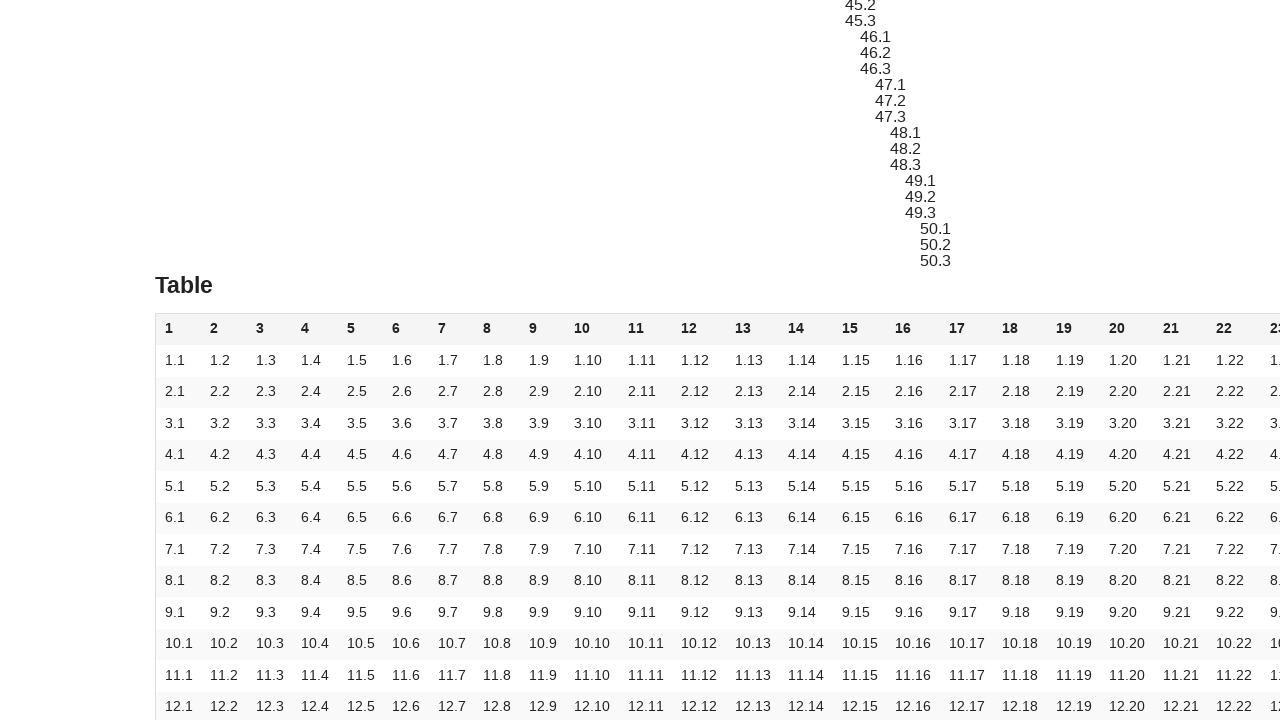

Verified cell at index 15 (row 1, col 16) contains expected content '1.16'
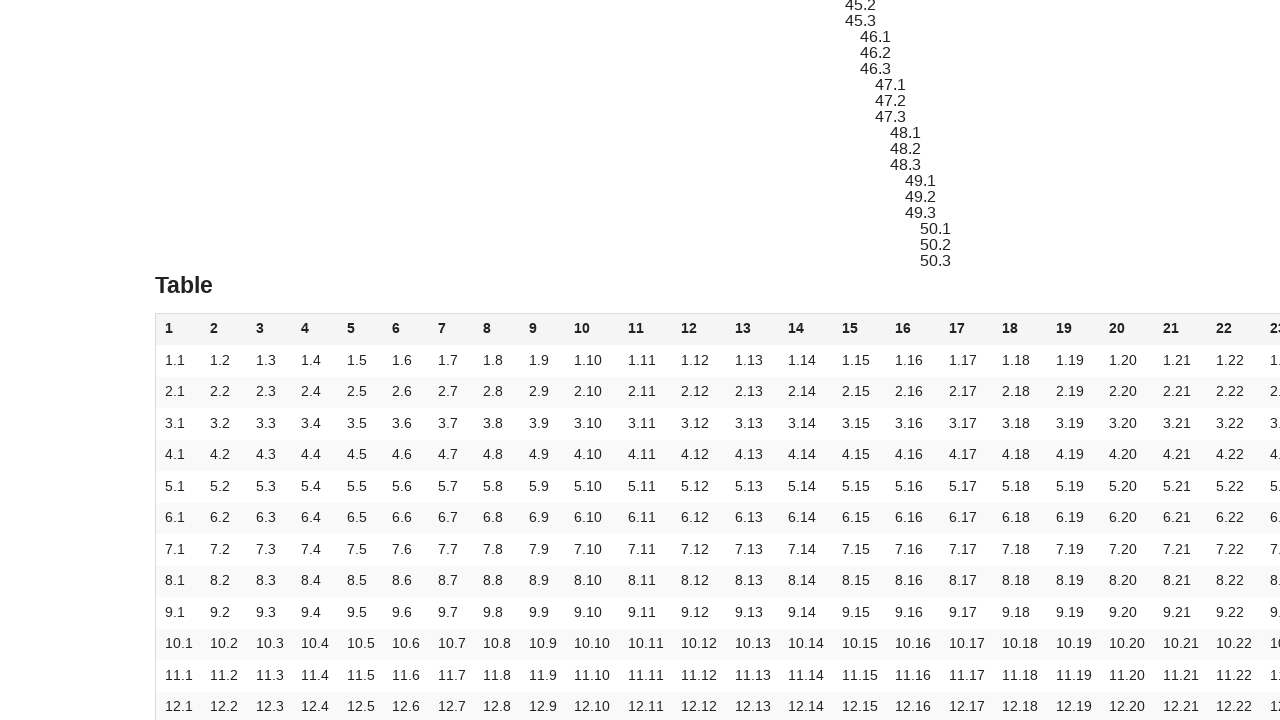

Scrolled cell at index 16 (row 1, col 17) into view
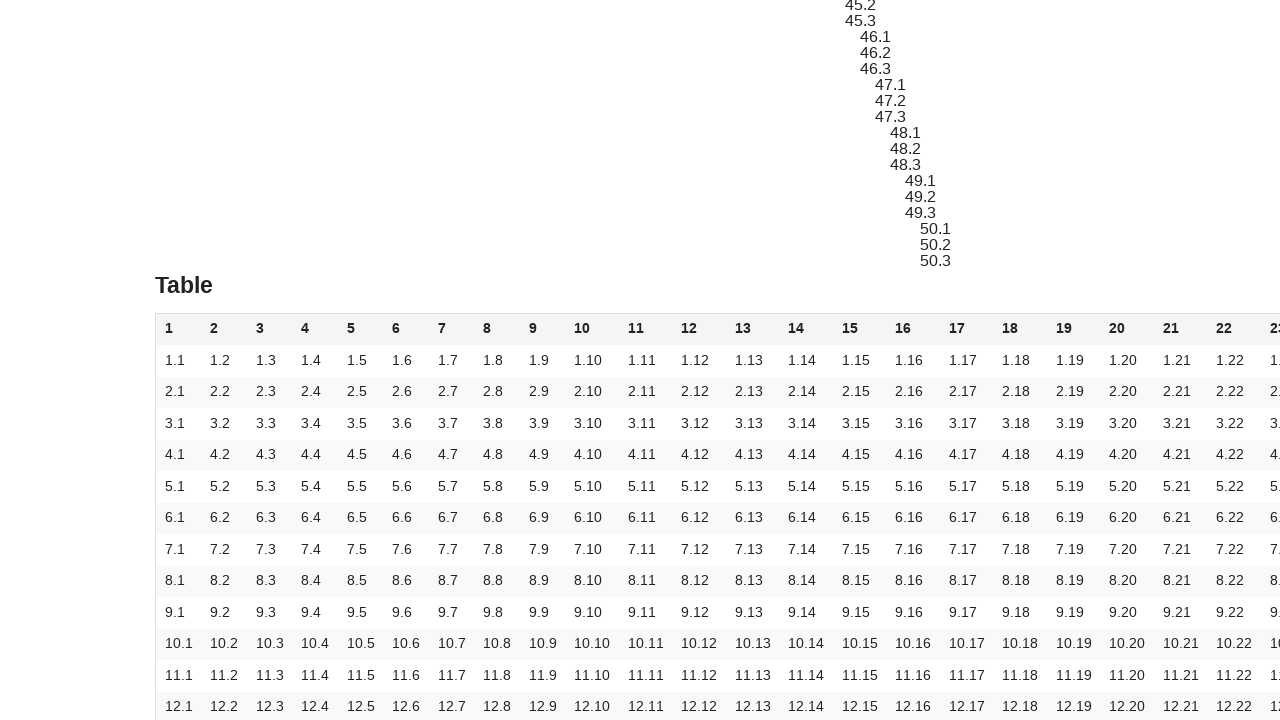

Retrieved text content from cell at index 16: '1.17'
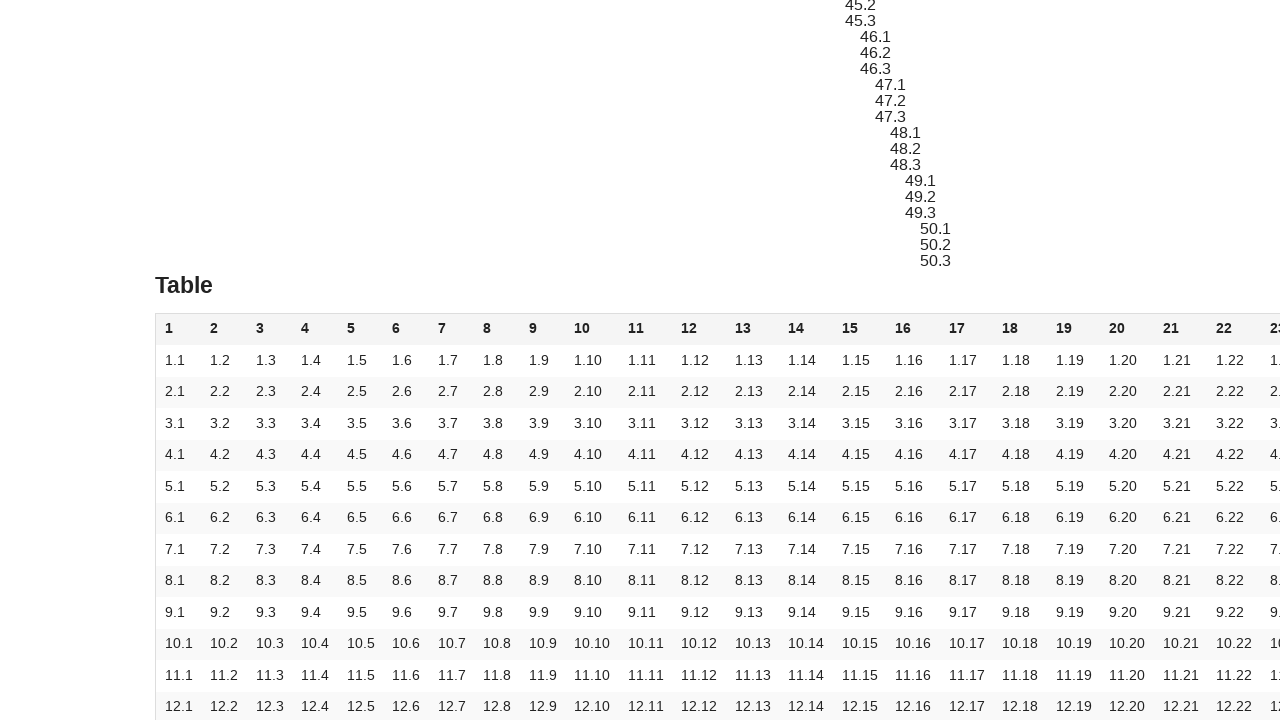

Verified cell at index 16 (row 1, col 17) contains expected content '1.17'
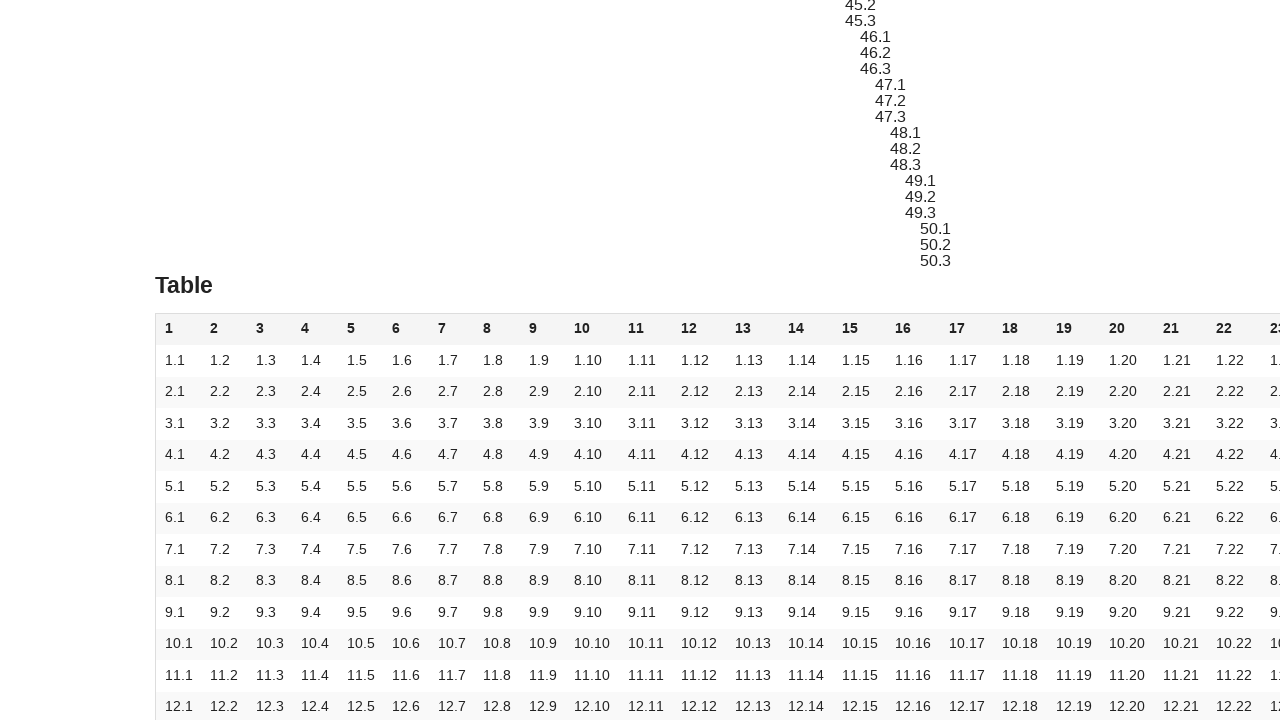

Scrolled cell at index 17 (row 1, col 18) into view
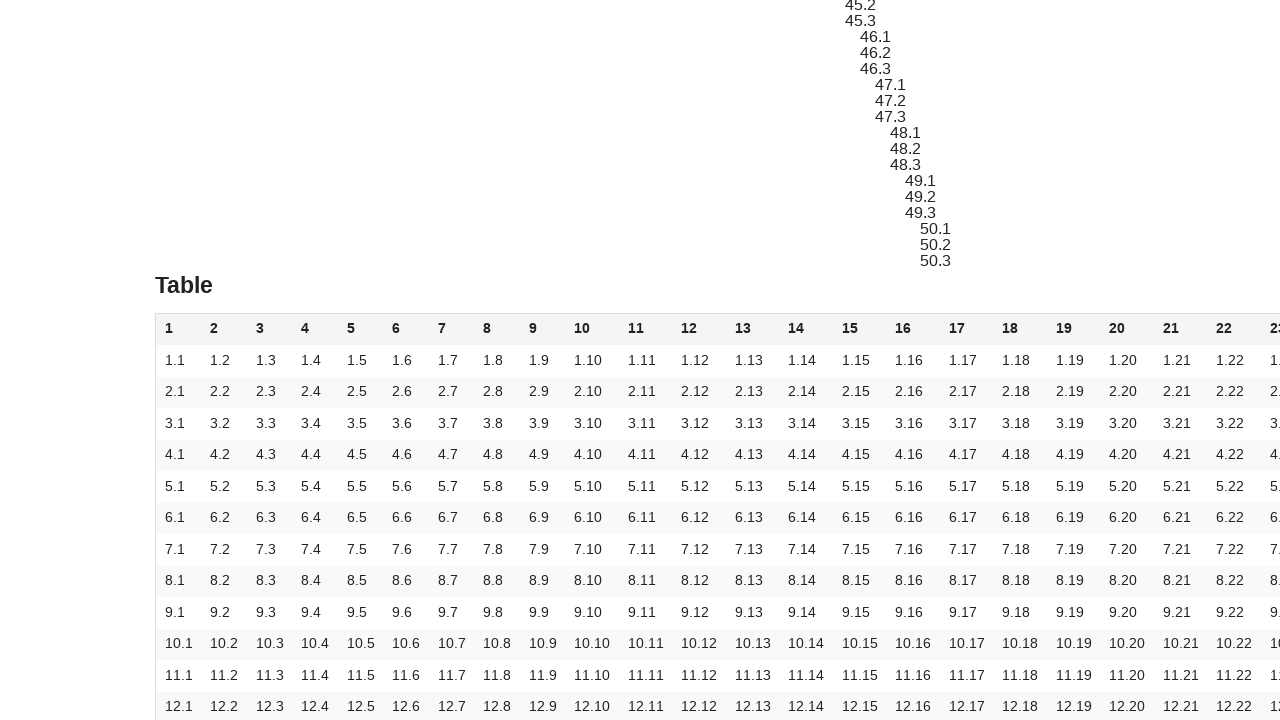

Retrieved text content from cell at index 17: '1.18'
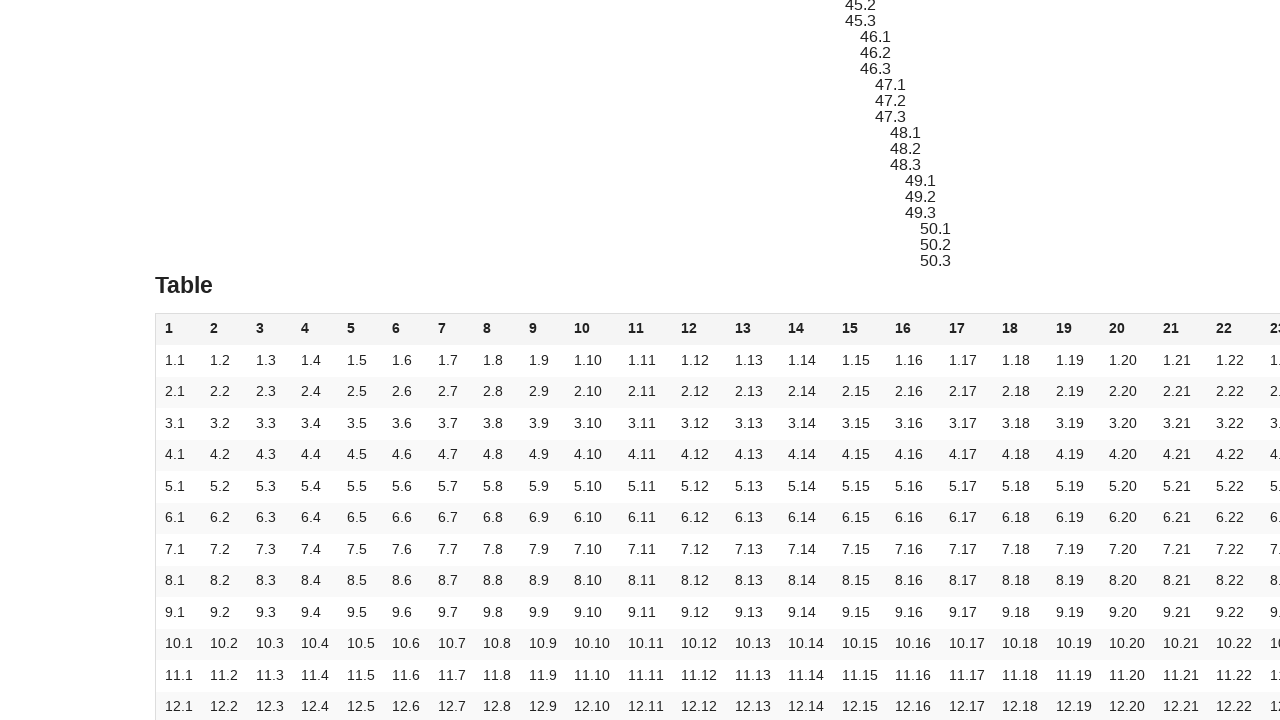

Verified cell at index 17 (row 1, col 18) contains expected content '1.18'
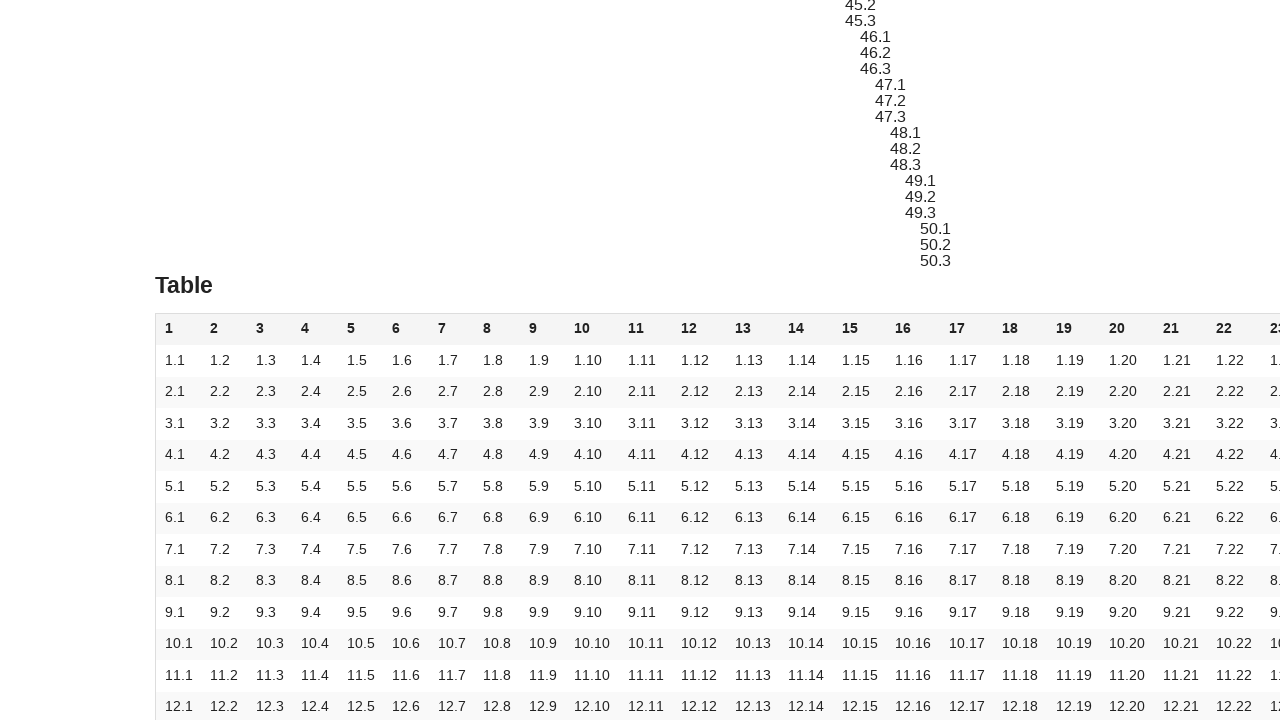

Scrolled cell at index 18 (row 1, col 19) into view
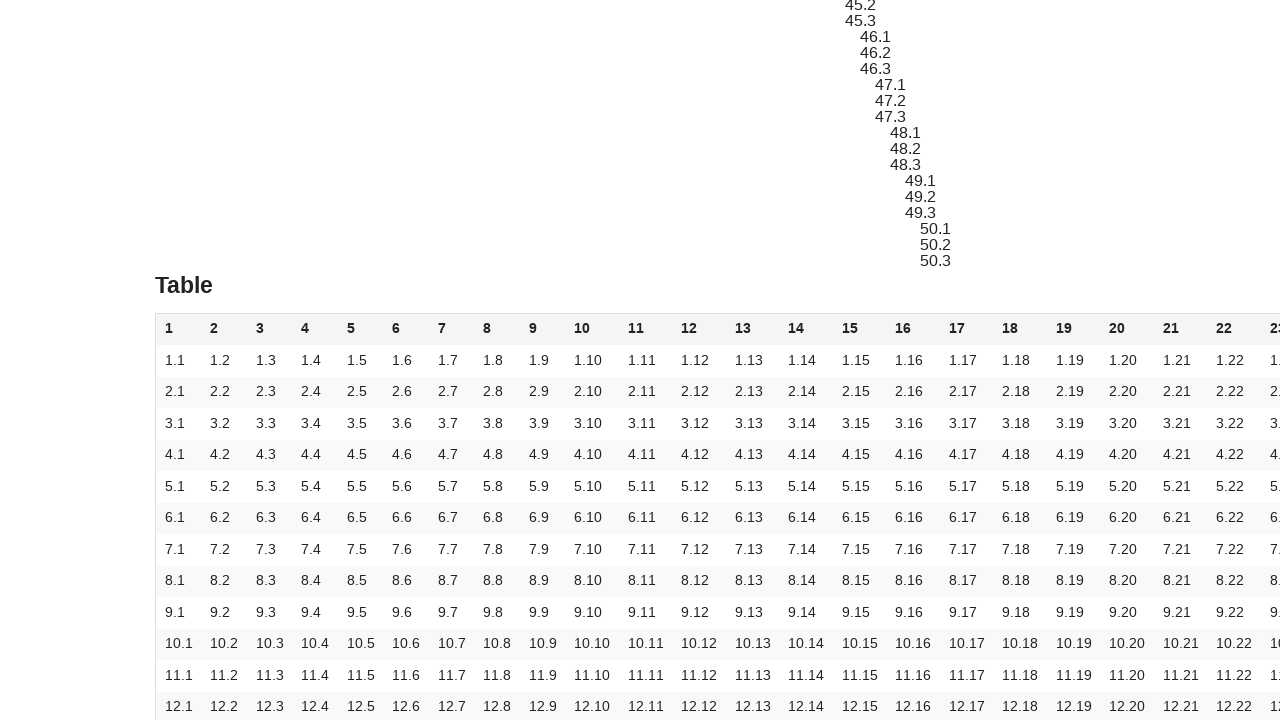

Retrieved text content from cell at index 18: '1.19'
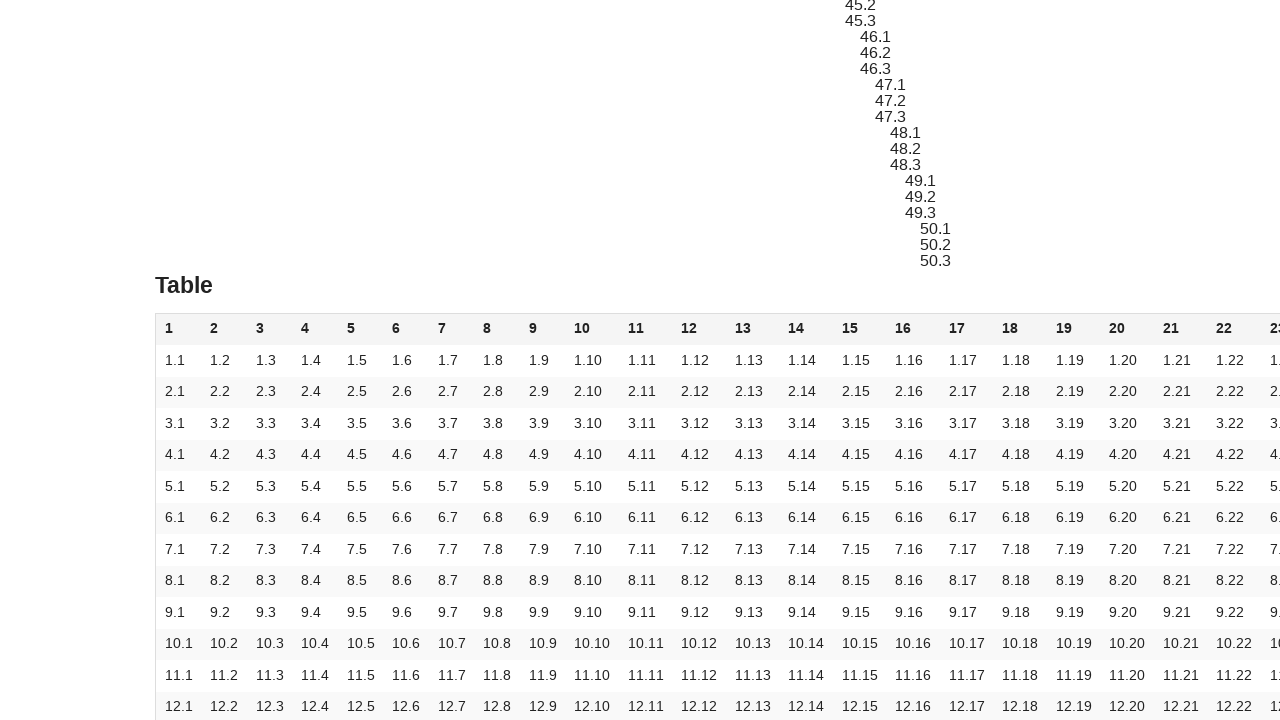

Verified cell at index 18 (row 1, col 19) contains expected content '1.19'
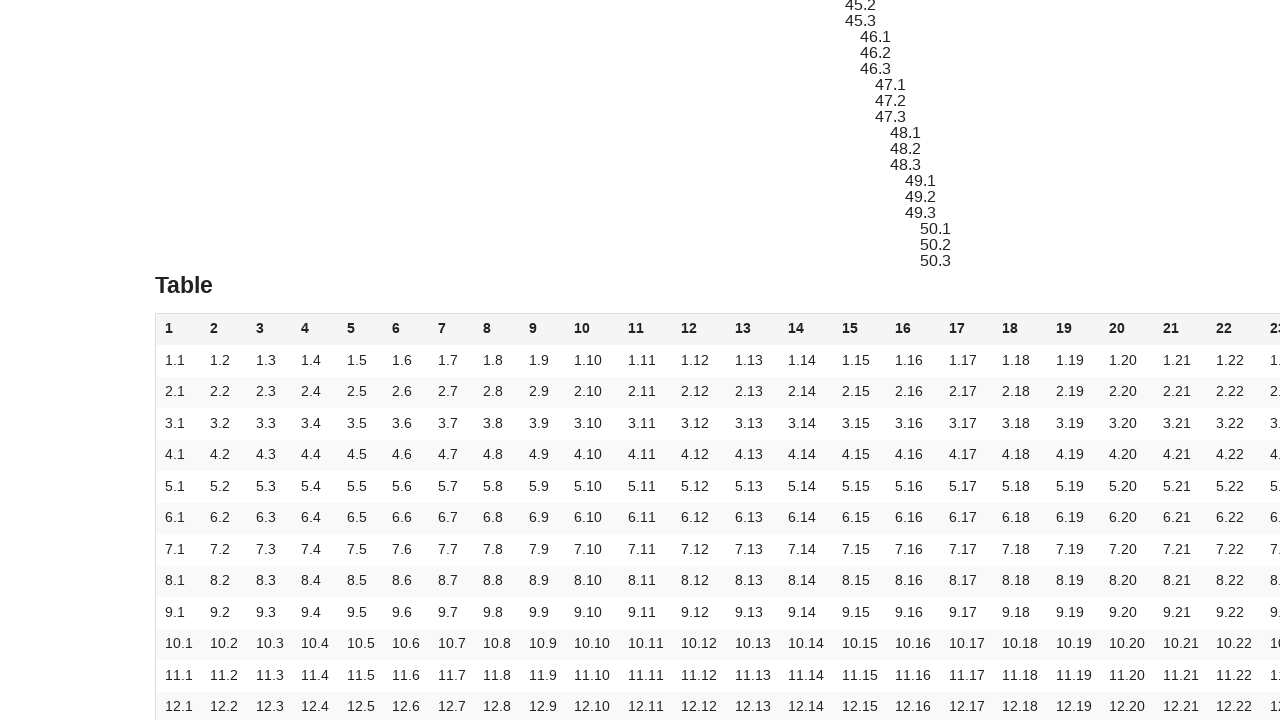

Scrolled cell at index 19 (row 1, col 20) into view
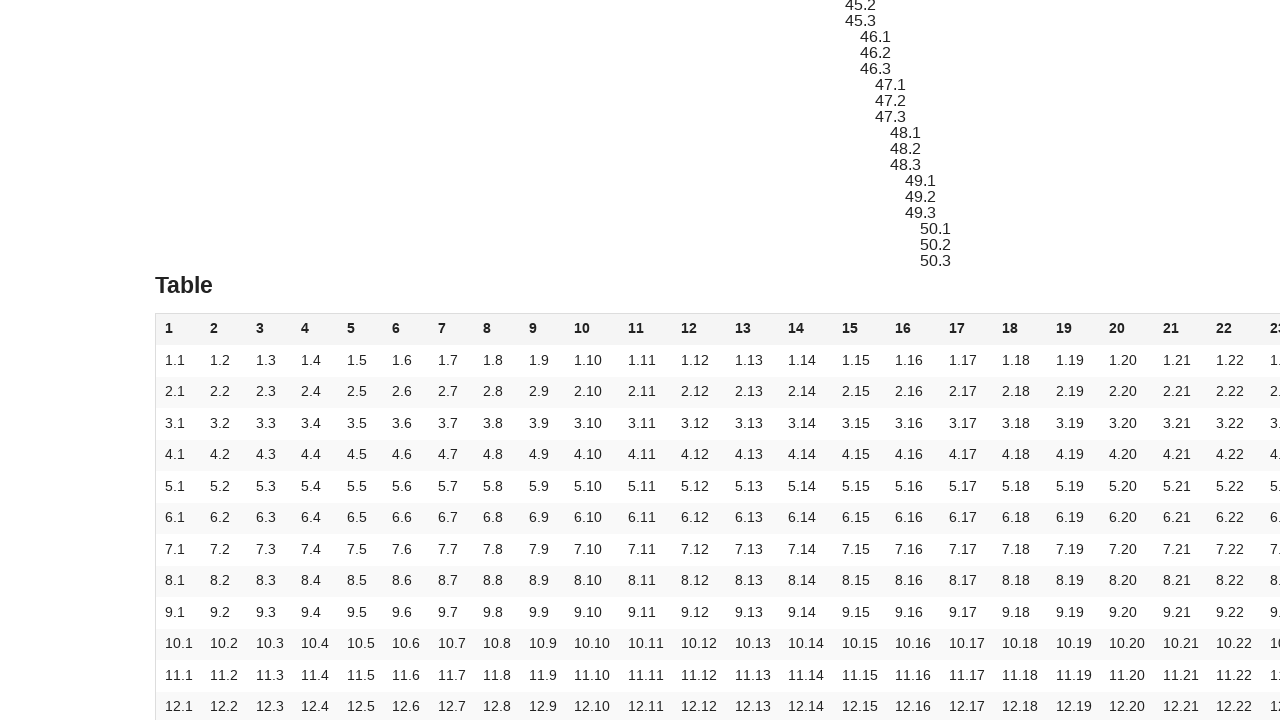

Retrieved text content from cell at index 19: '1.20'
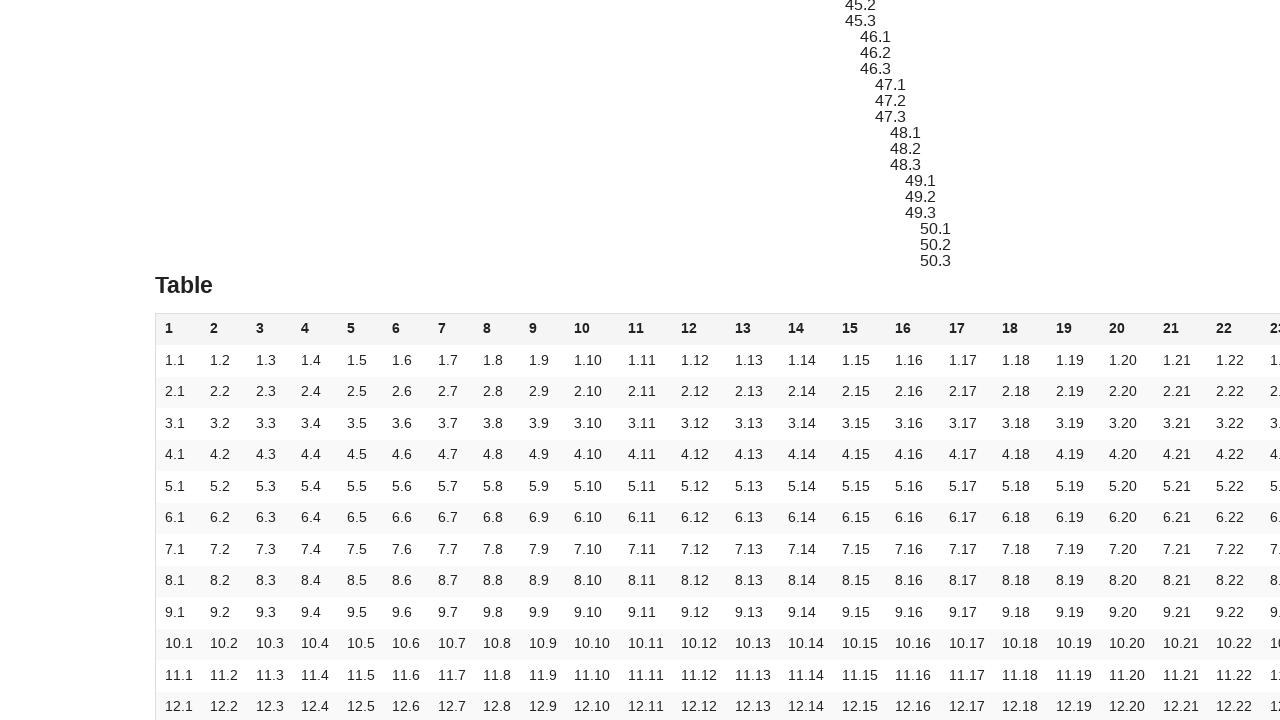

Verified cell at index 19 (row 1, col 20) contains expected content '1.20'
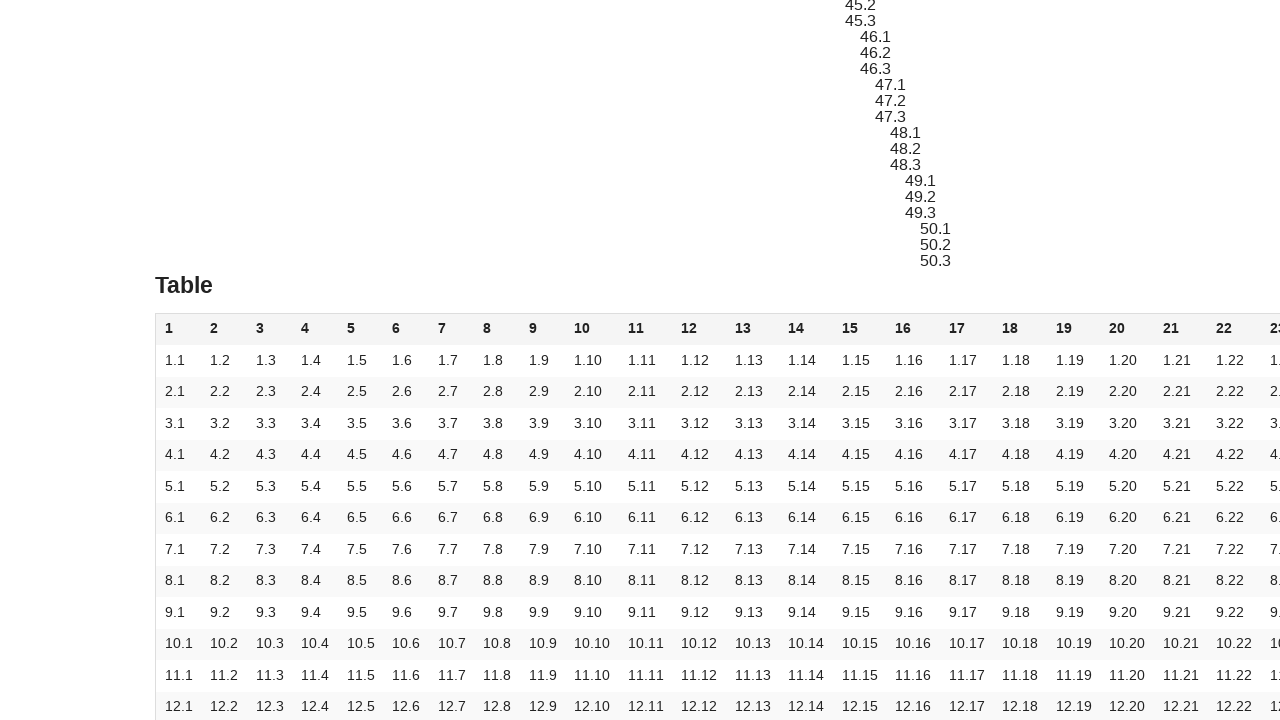

Scrolled cell at index 20 (row 1, col 21) into view
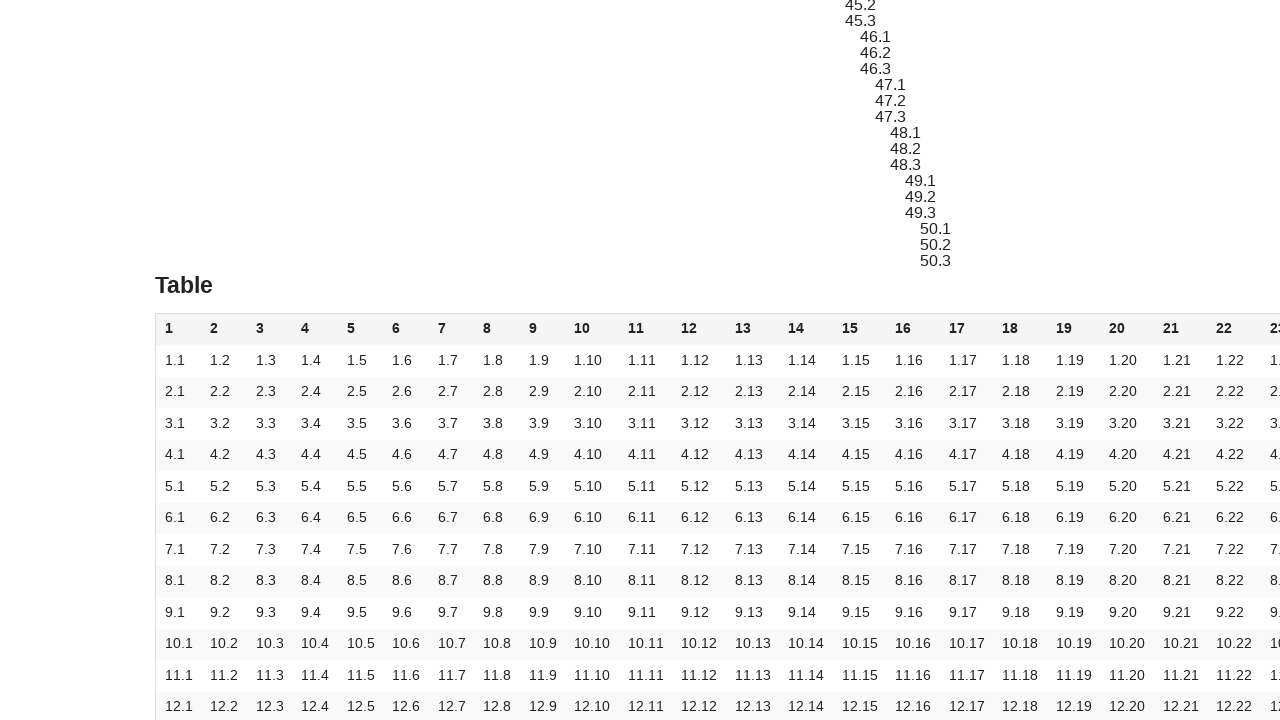

Retrieved text content from cell at index 20: '1.21'
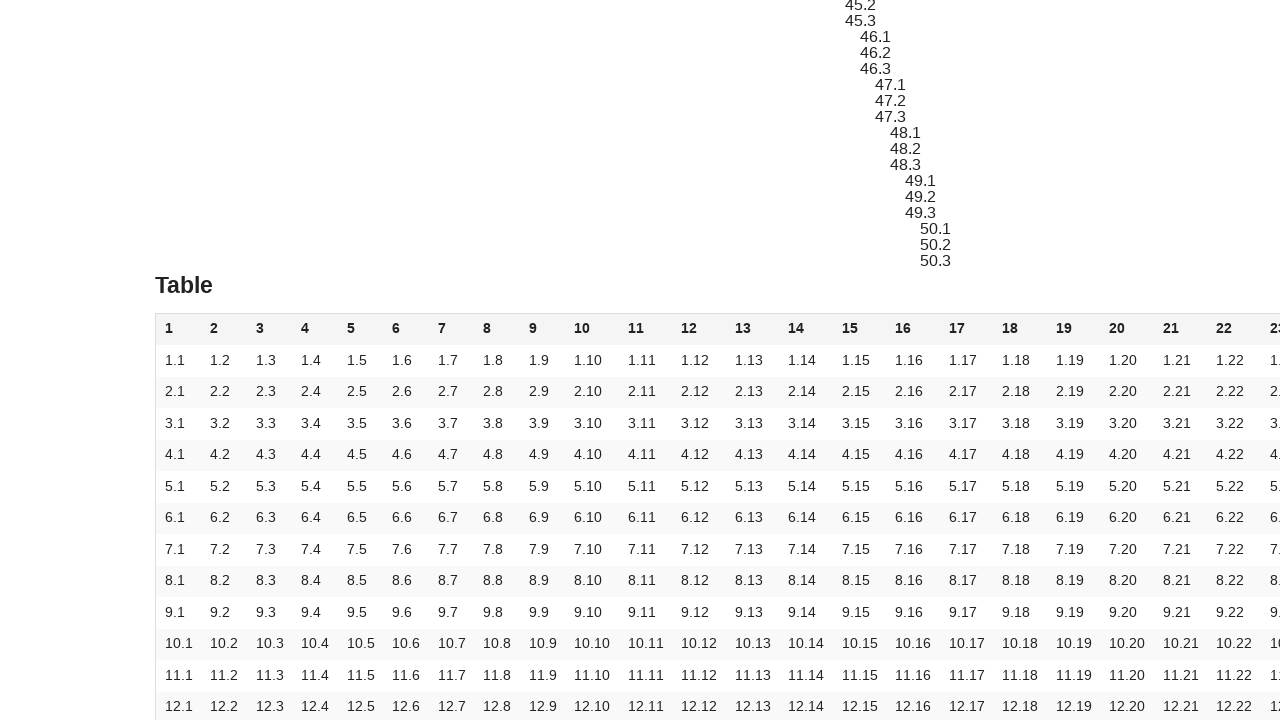

Verified cell at index 20 (row 1, col 21) contains expected content '1.21'
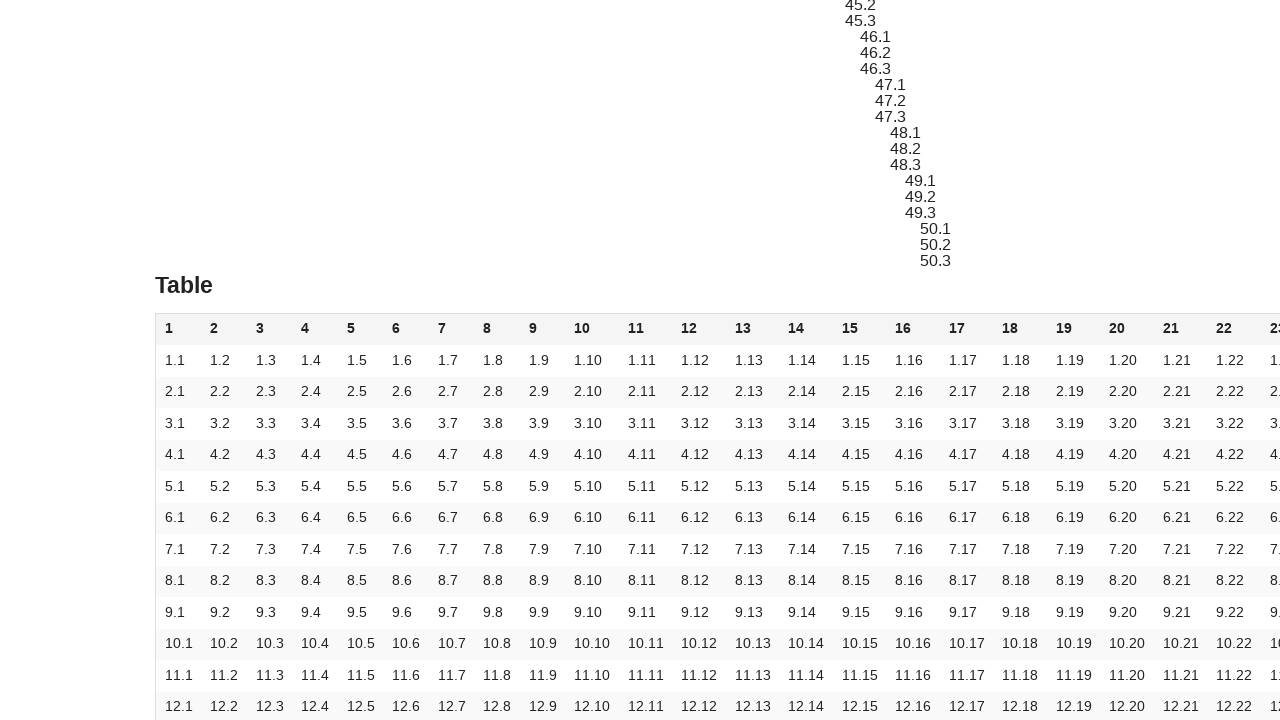

Scrolled cell at index 21 (row 1, col 22) into view
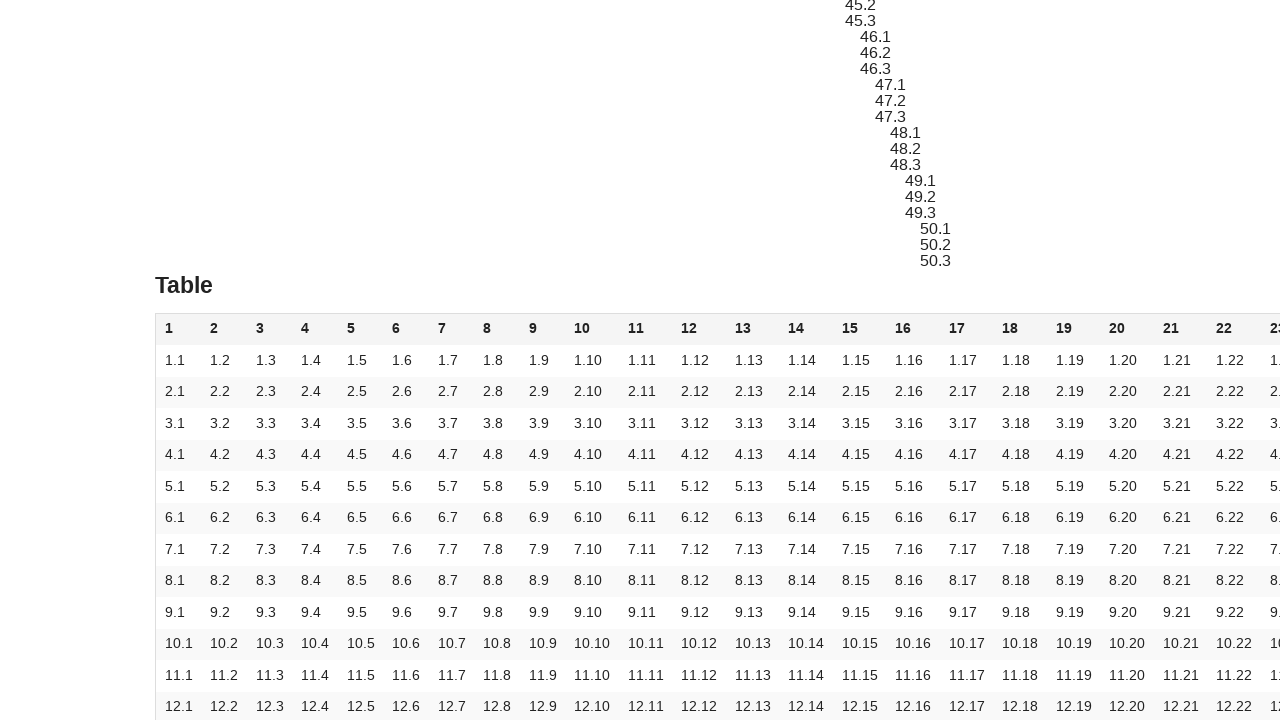

Retrieved text content from cell at index 21: '1.22'
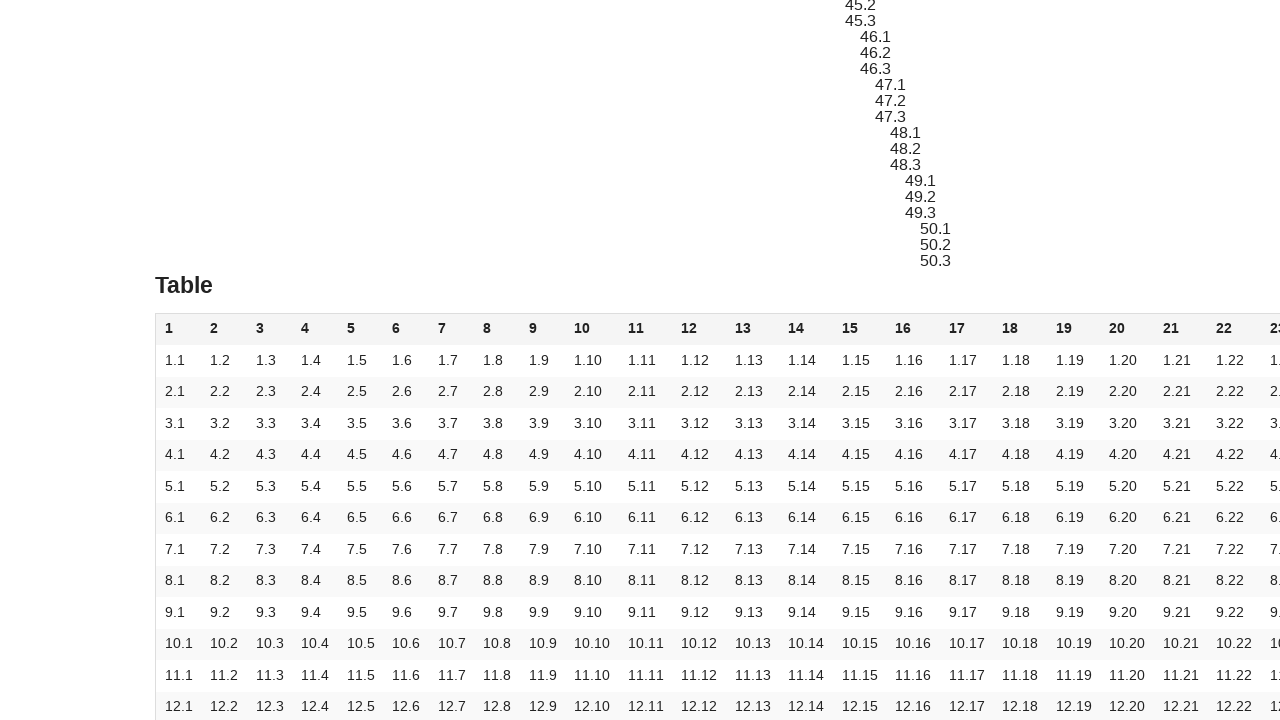

Verified cell at index 21 (row 1, col 22) contains expected content '1.22'
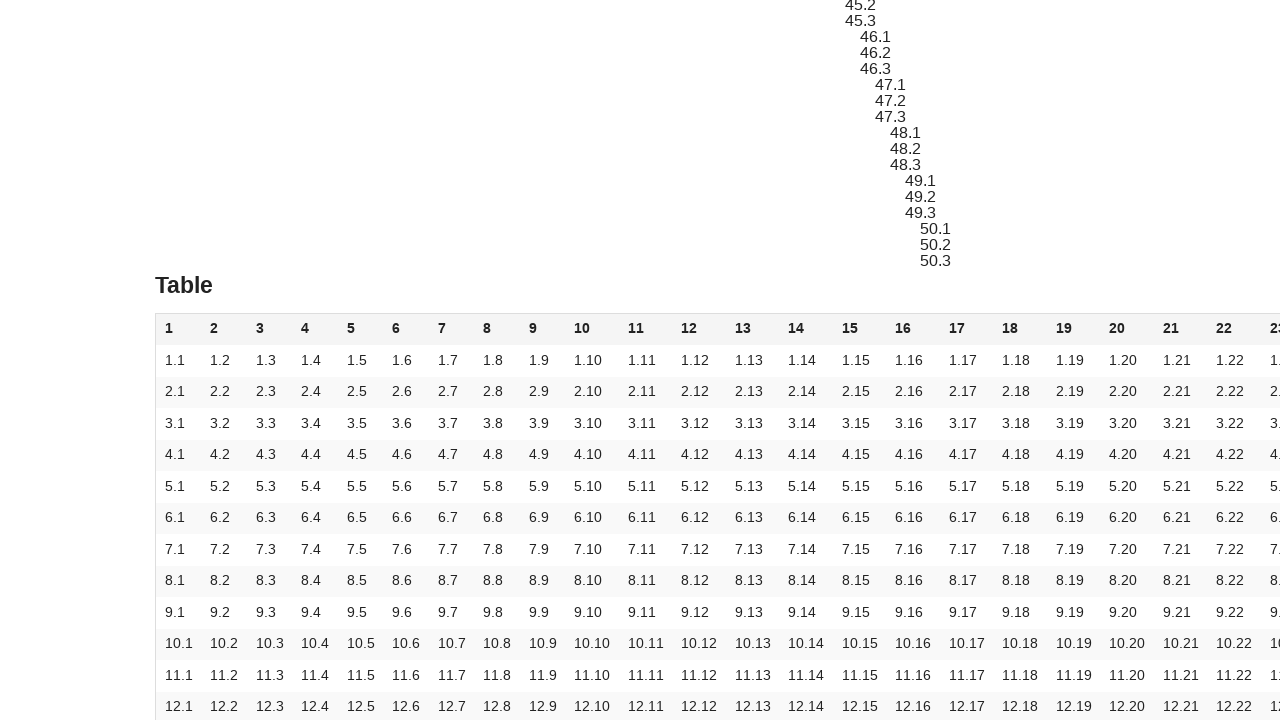

Scrolled cell at index 22 (row 1, col 23) into view
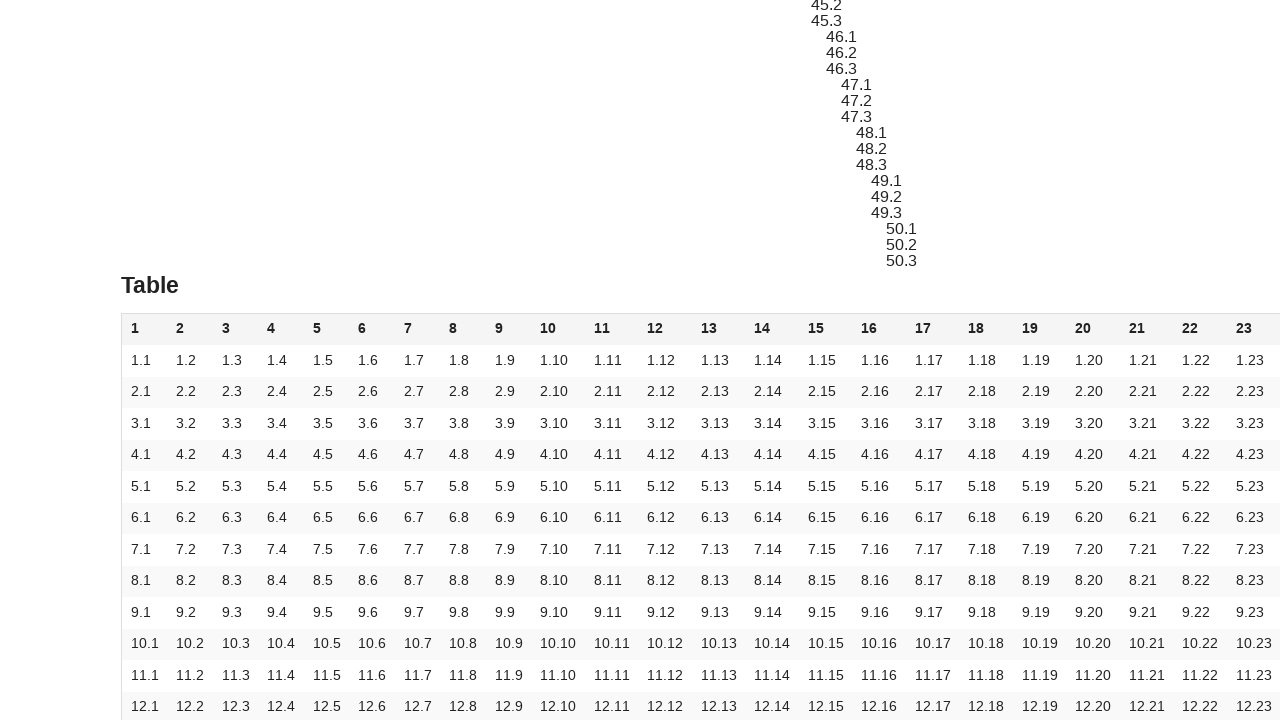

Retrieved text content from cell at index 22: '1.23'
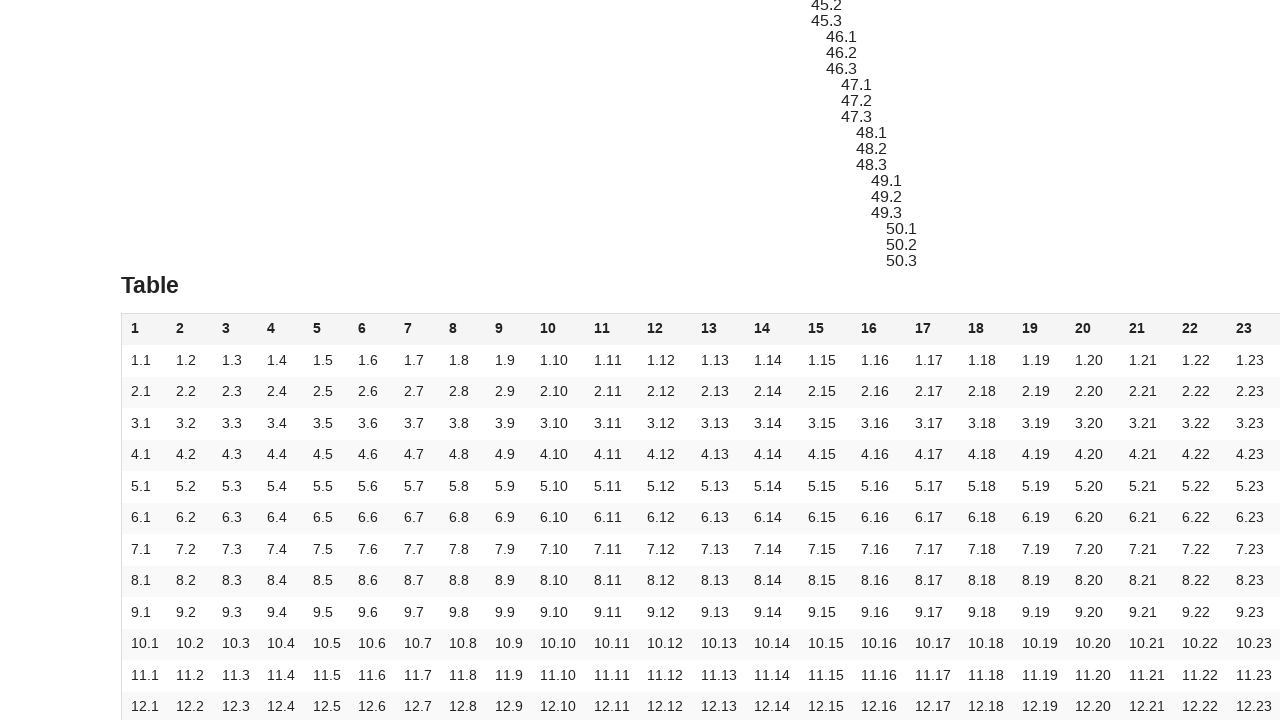

Verified cell at index 22 (row 1, col 23) contains expected content '1.23'
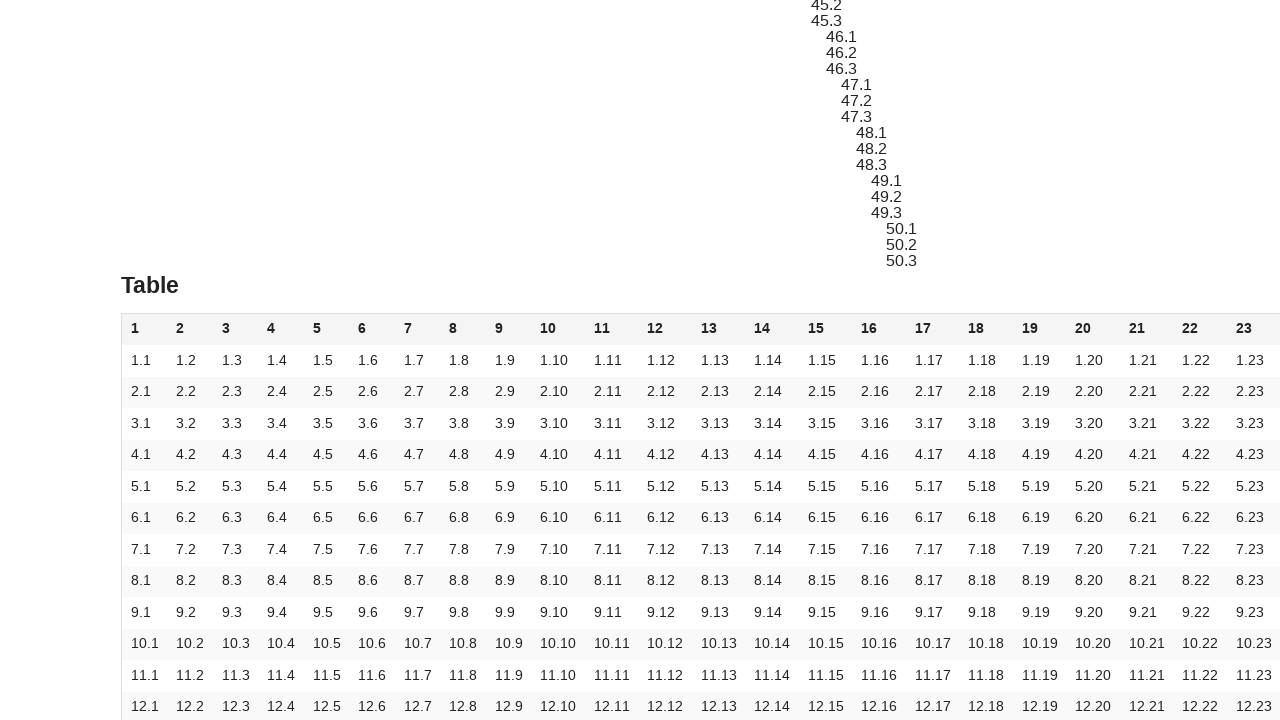

Scrolled cell at index 23 (row 1, col 24) into view
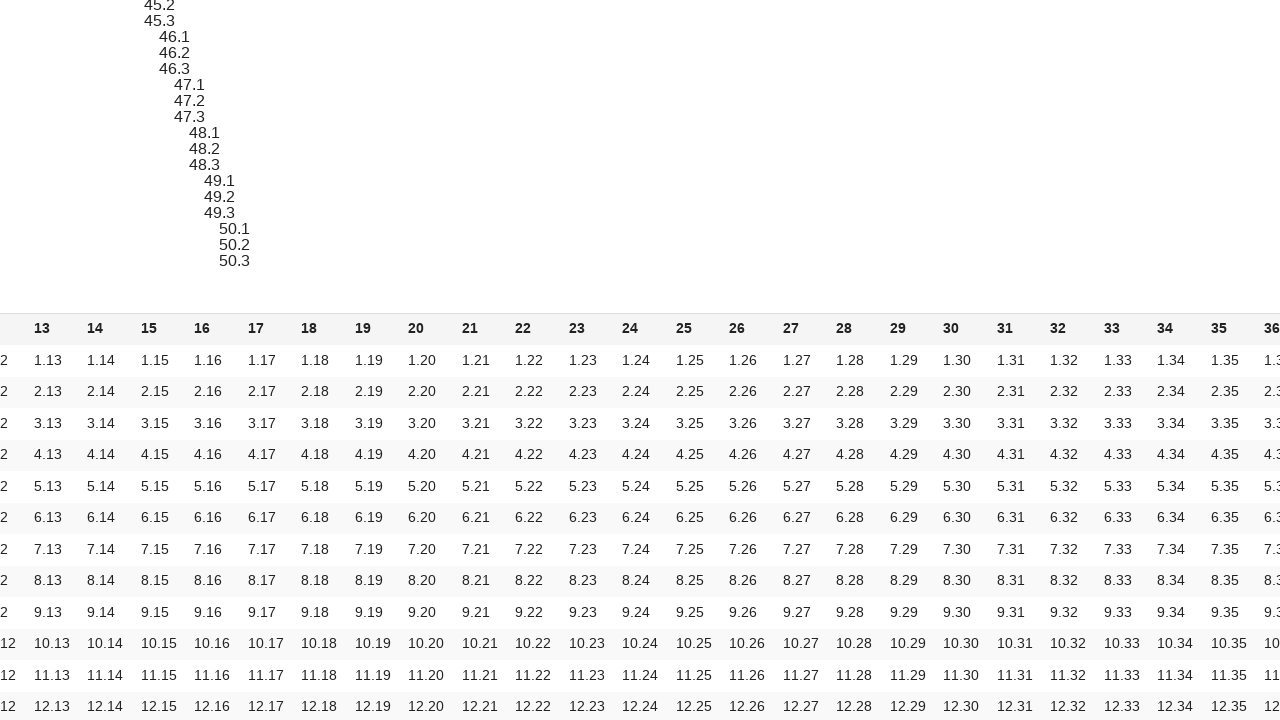

Retrieved text content from cell at index 23: '1.24'
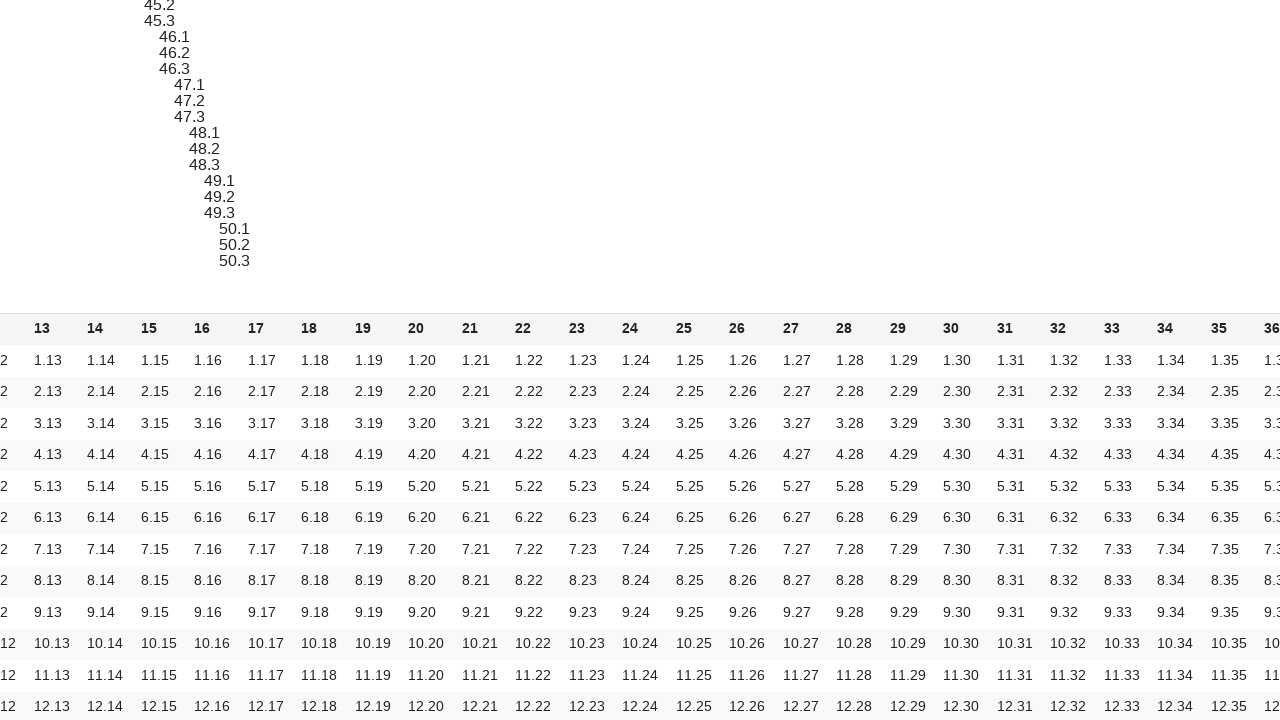

Verified cell at index 23 (row 1, col 24) contains expected content '1.24'
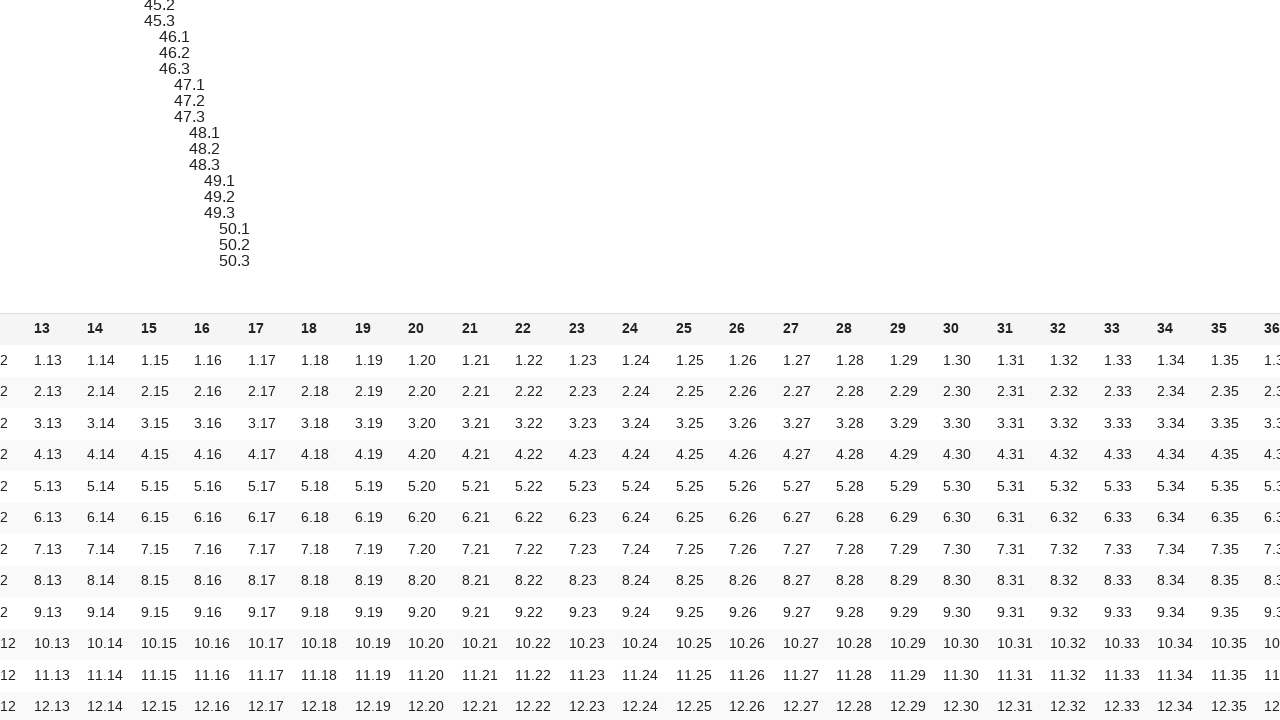

Scrolled cell at index 24 (row 1, col 25) into view
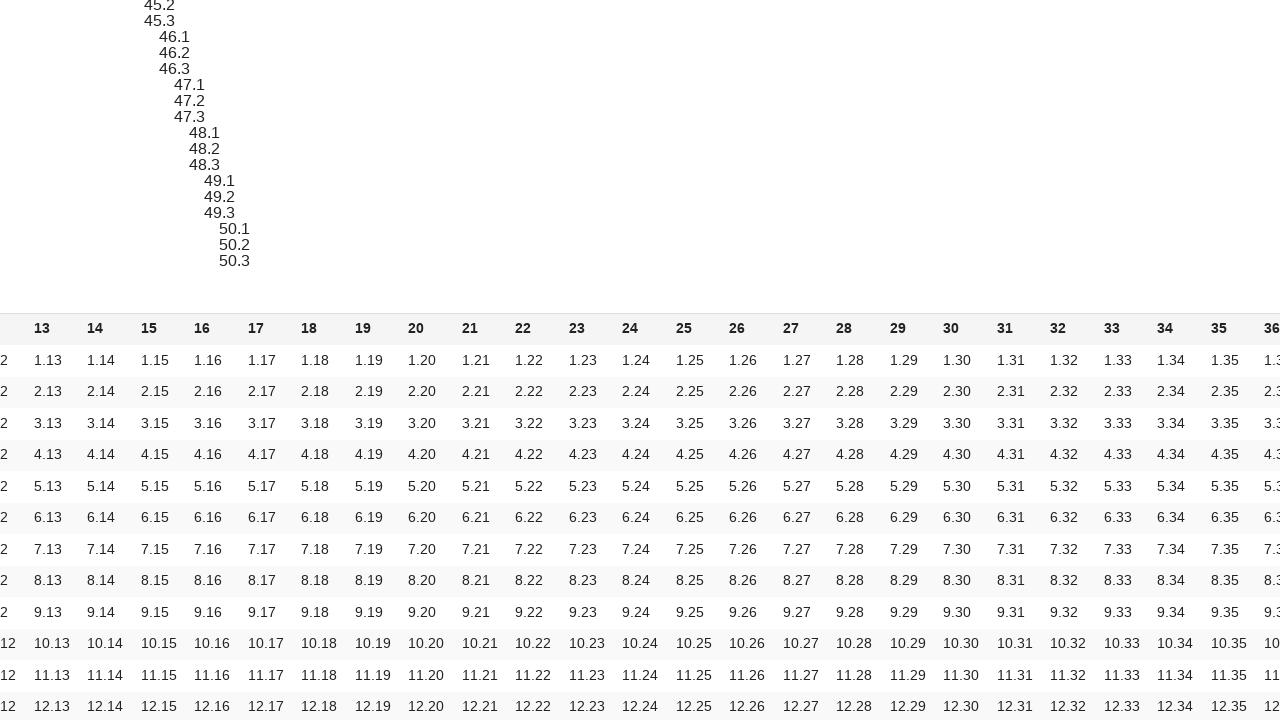

Retrieved text content from cell at index 24: '1.25'
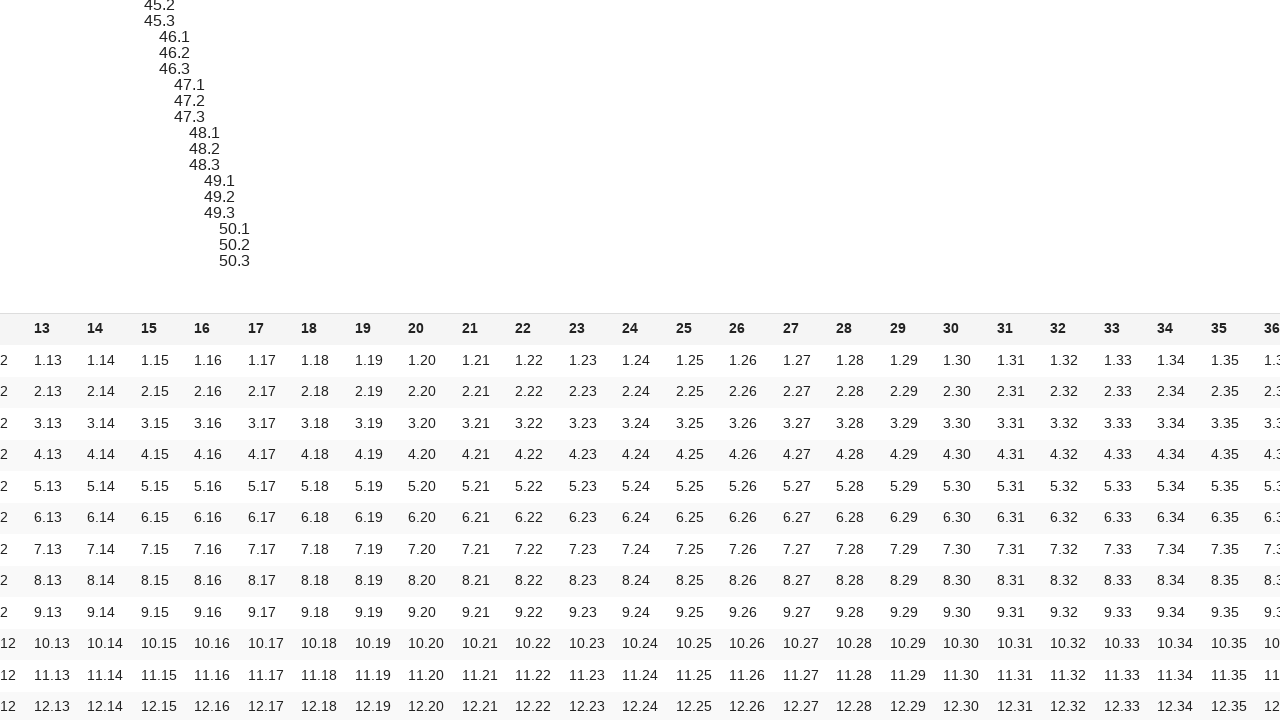

Verified cell at index 24 (row 1, col 25) contains expected content '1.25'
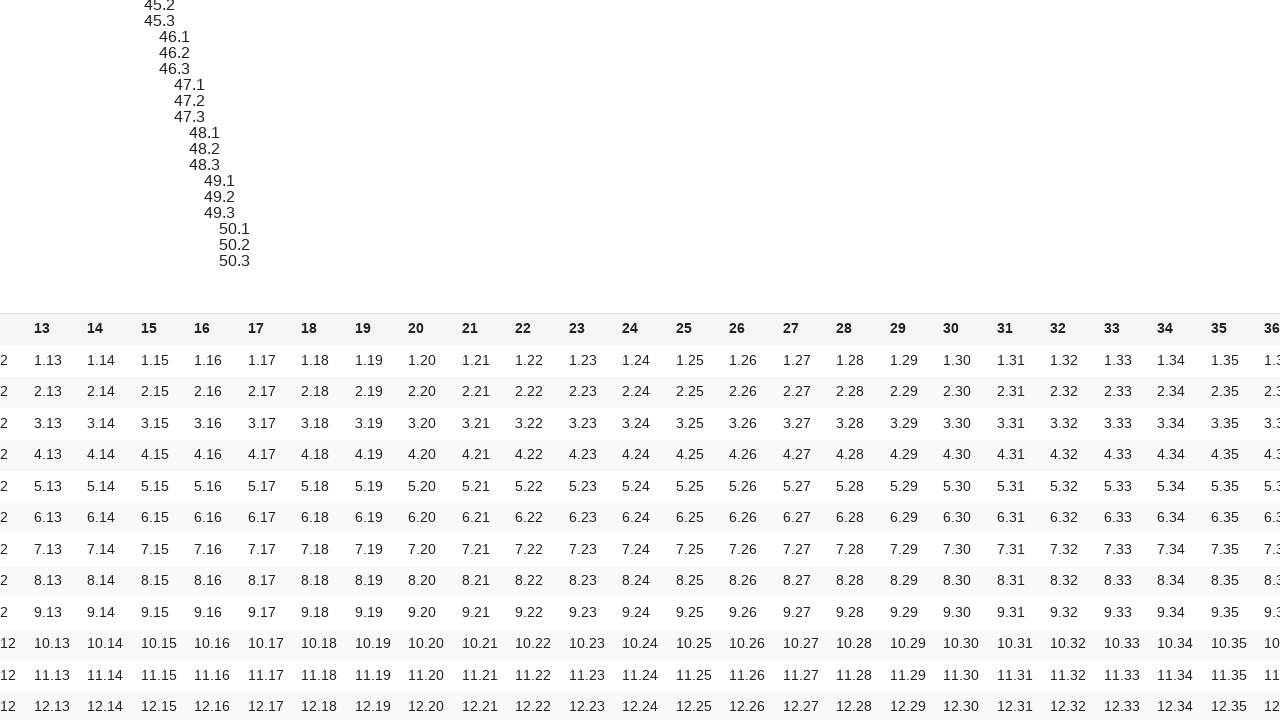

Scrolled cell at index 25 (row 1, col 26) into view
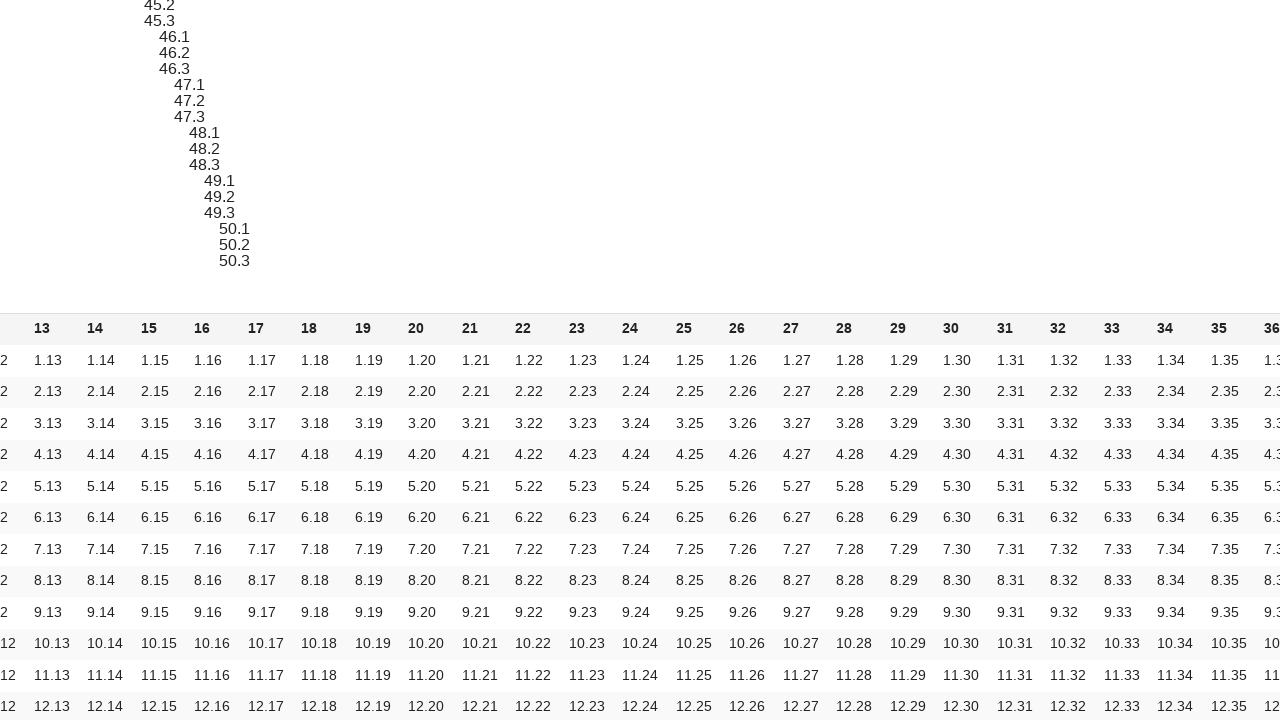

Retrieved text content from cell at index 25: '1.26'
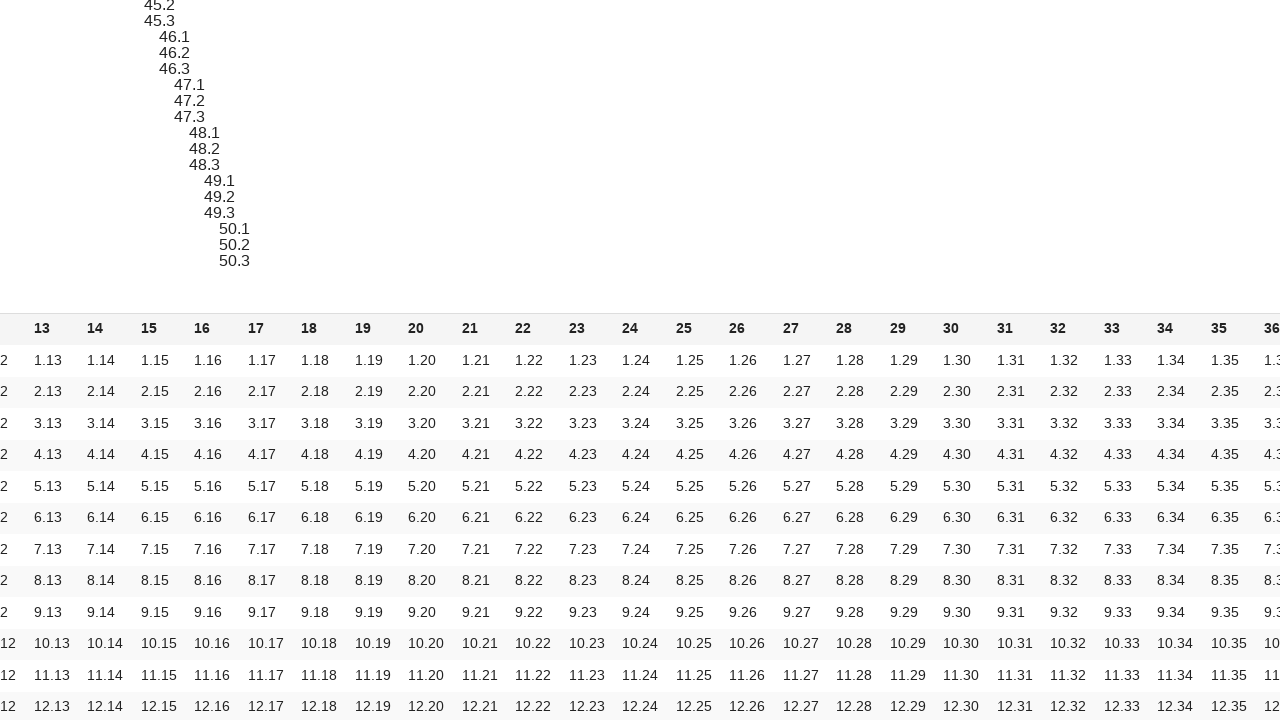

Verified cell at index 25 (row 1, col 26) contains expected content '1.26'
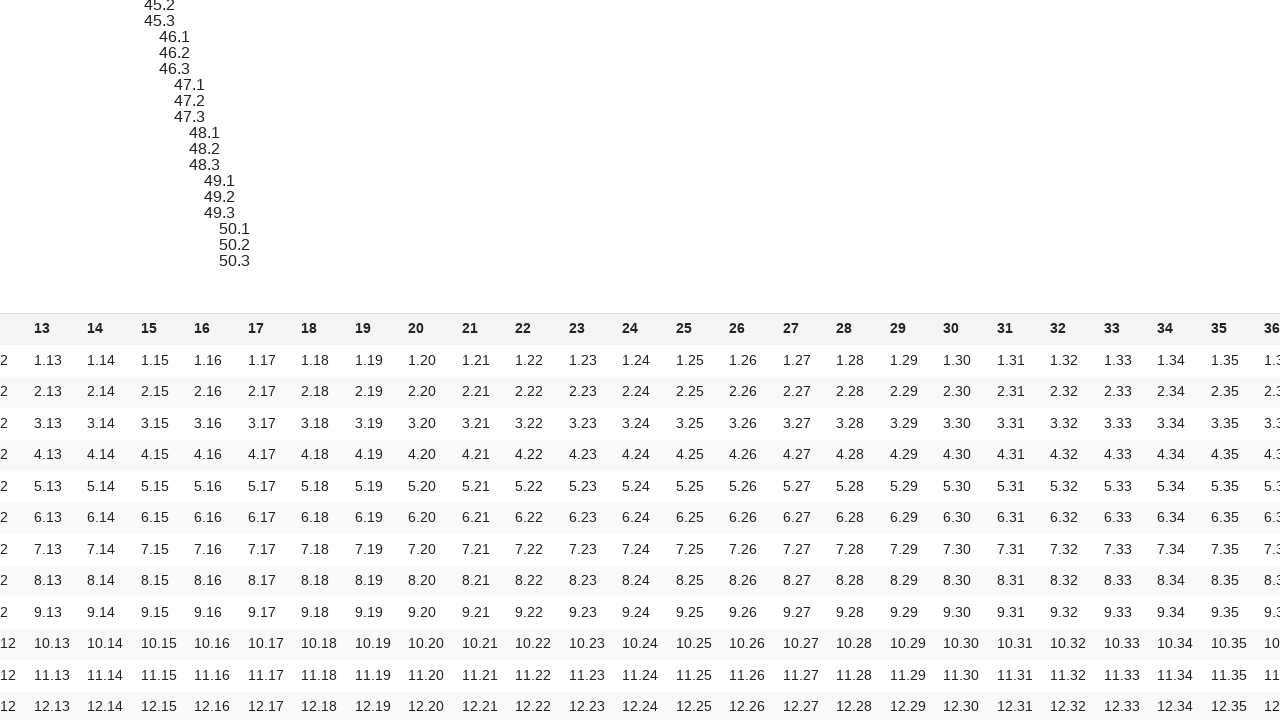

Scrolled cell at index 26 (row 1, col 27) into view
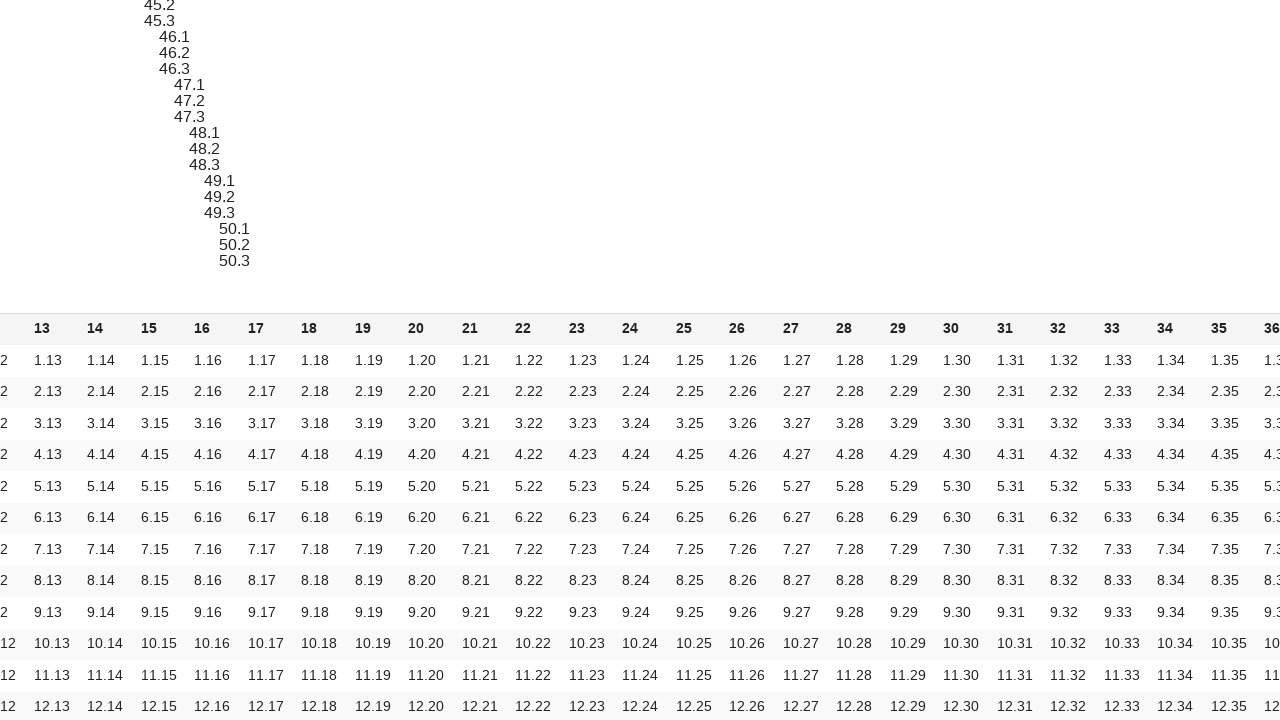

Retrieved text content from cell at index 26: '1.27'
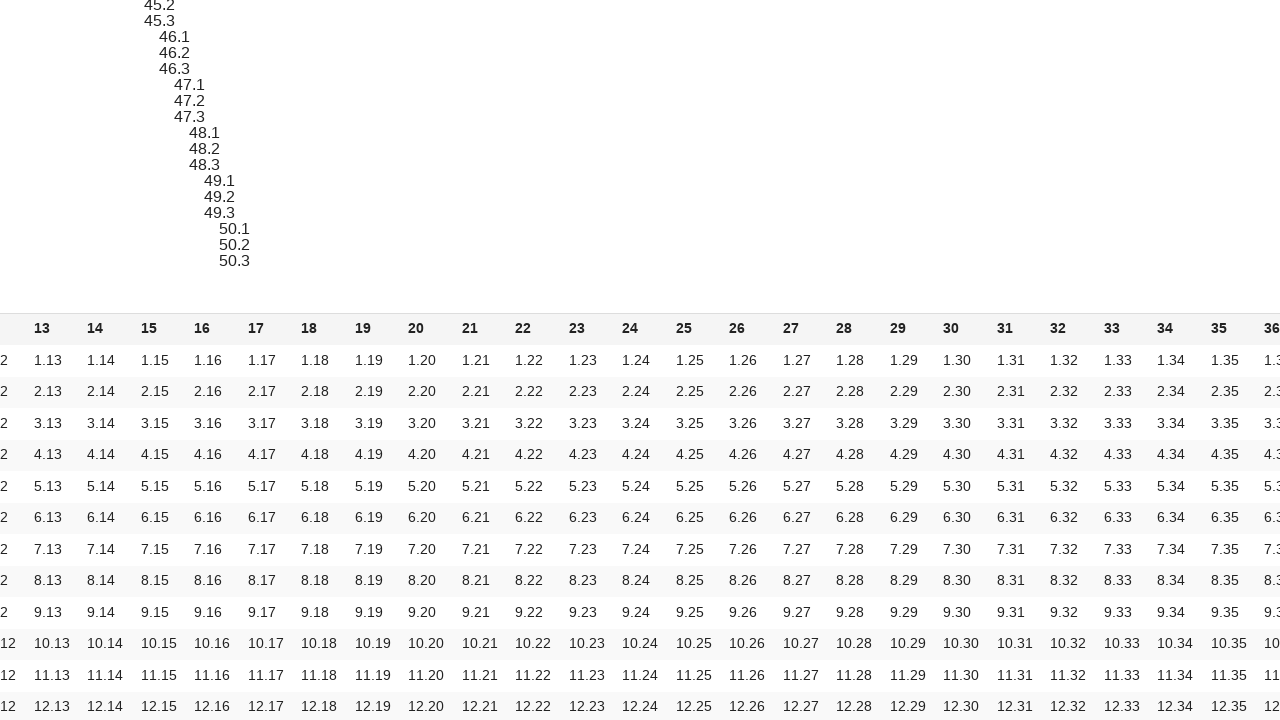

Verified cell at index 26 (row 1, col 27) contains expected content '1.27'
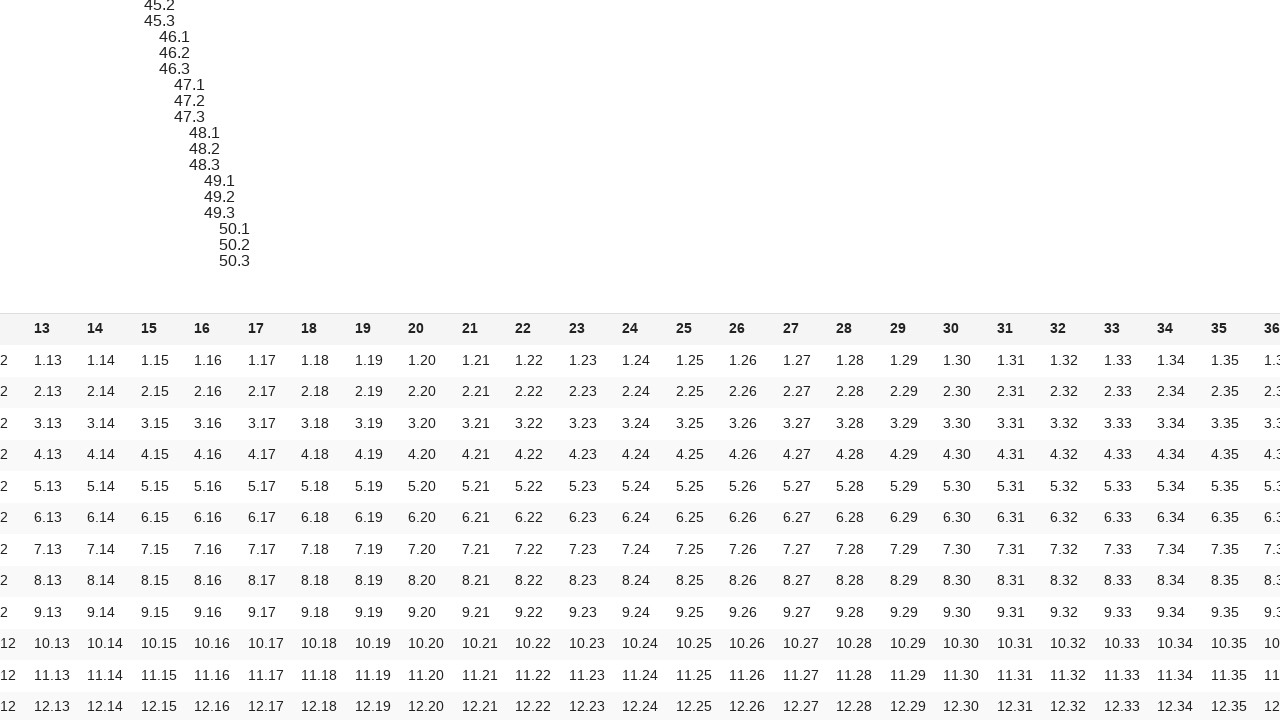

Scrolled cell at index 27 (row 1, col 28) into view
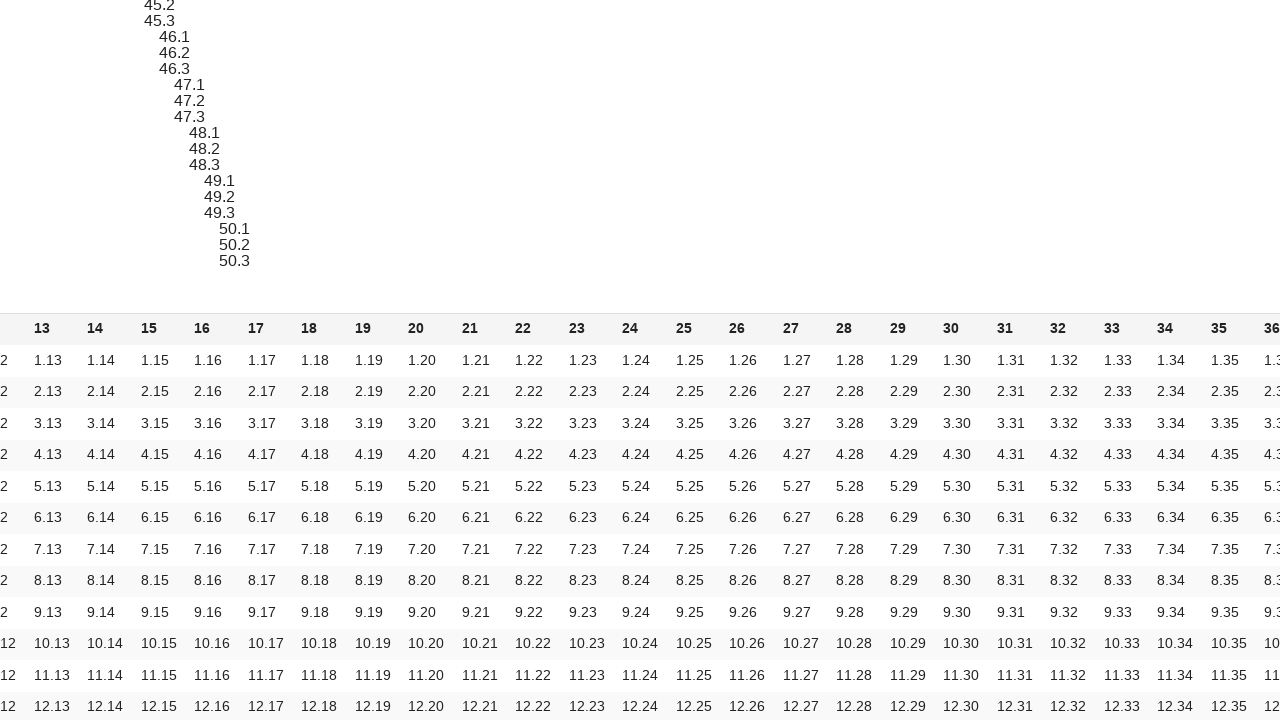

Retrieved text content from cell at index 27: '1.28'
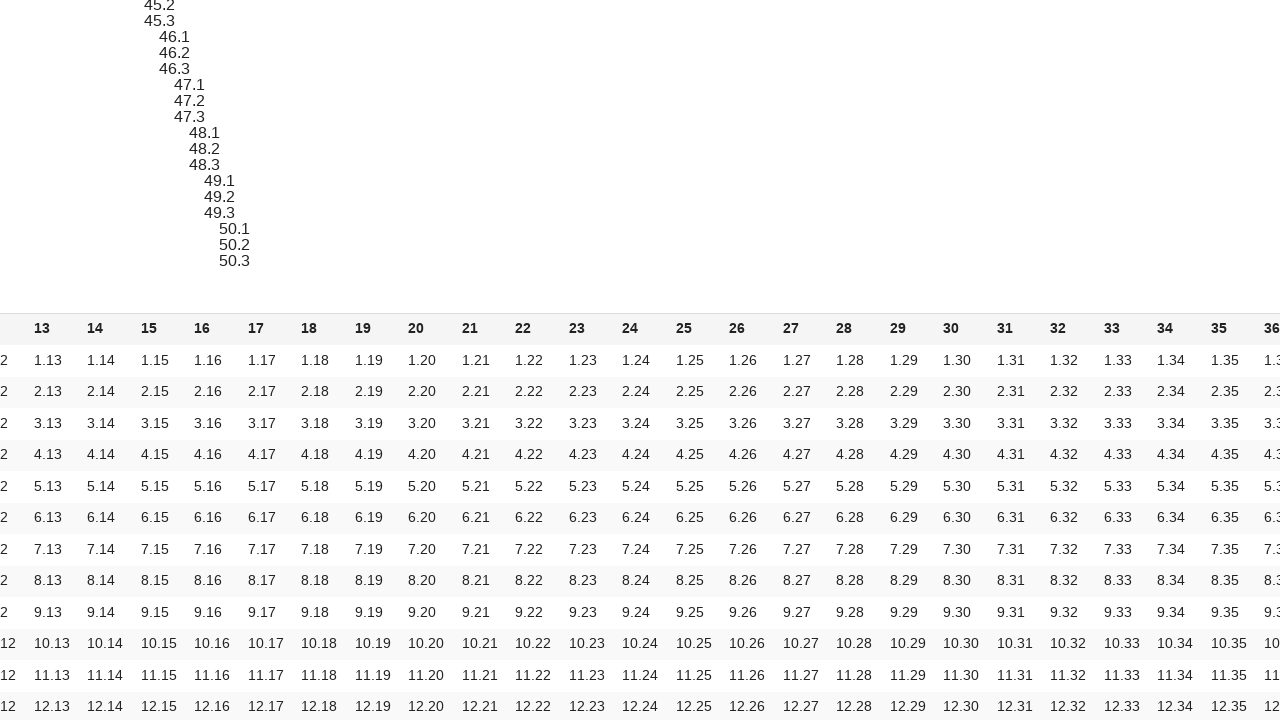

Verified cell at index 27 (row 1, col 28) contains expected content '1.28'
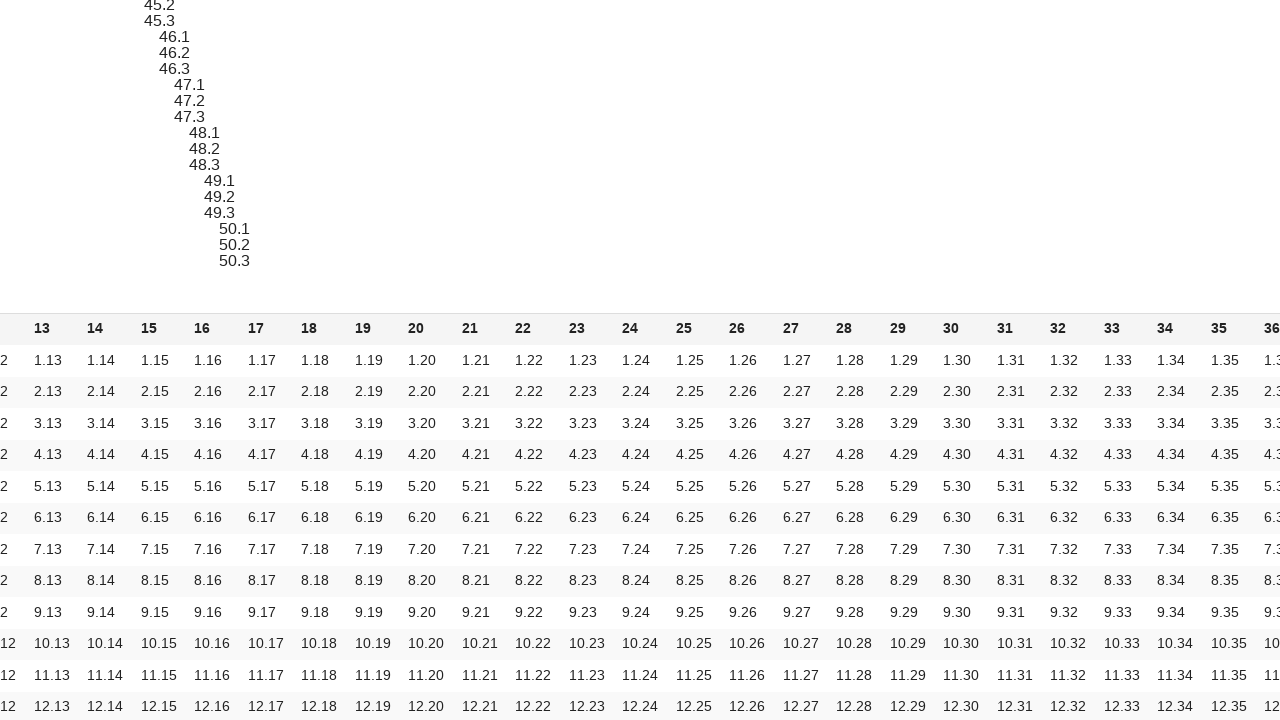

Scrolled cell at index 28 (row 1, col 29) into view
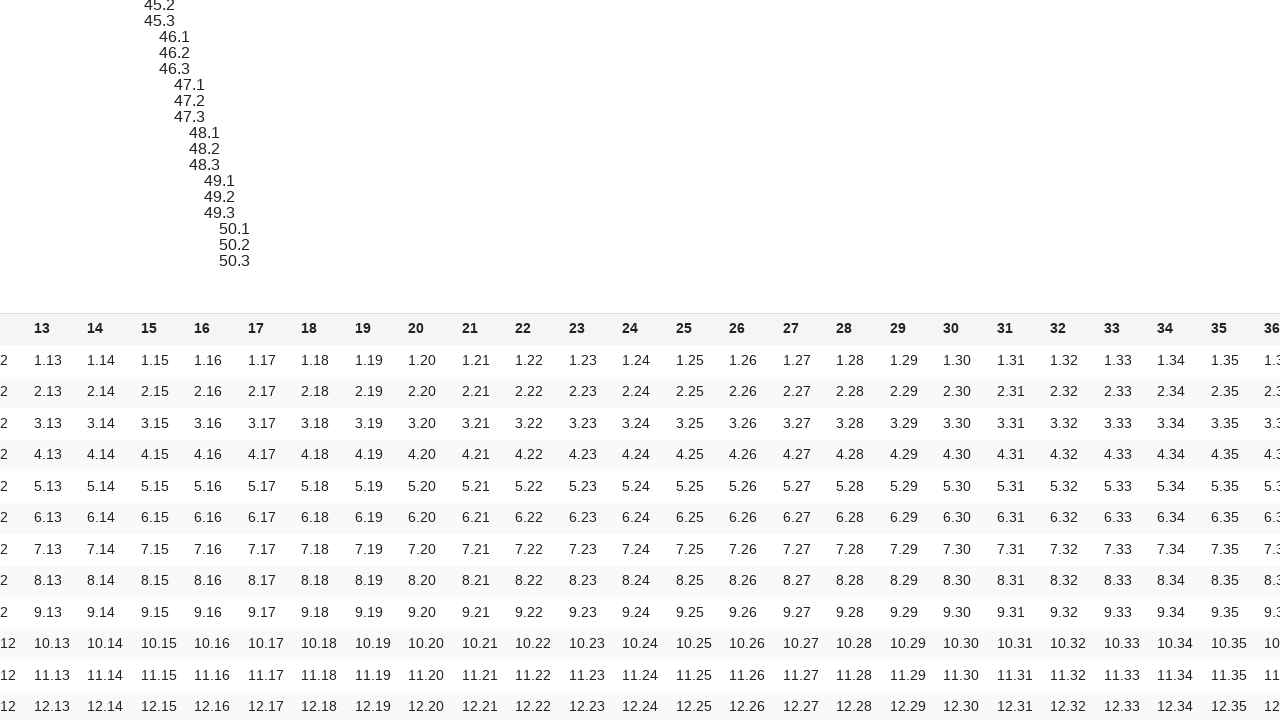

Retrieved text content from cell at index 28: '1.29'
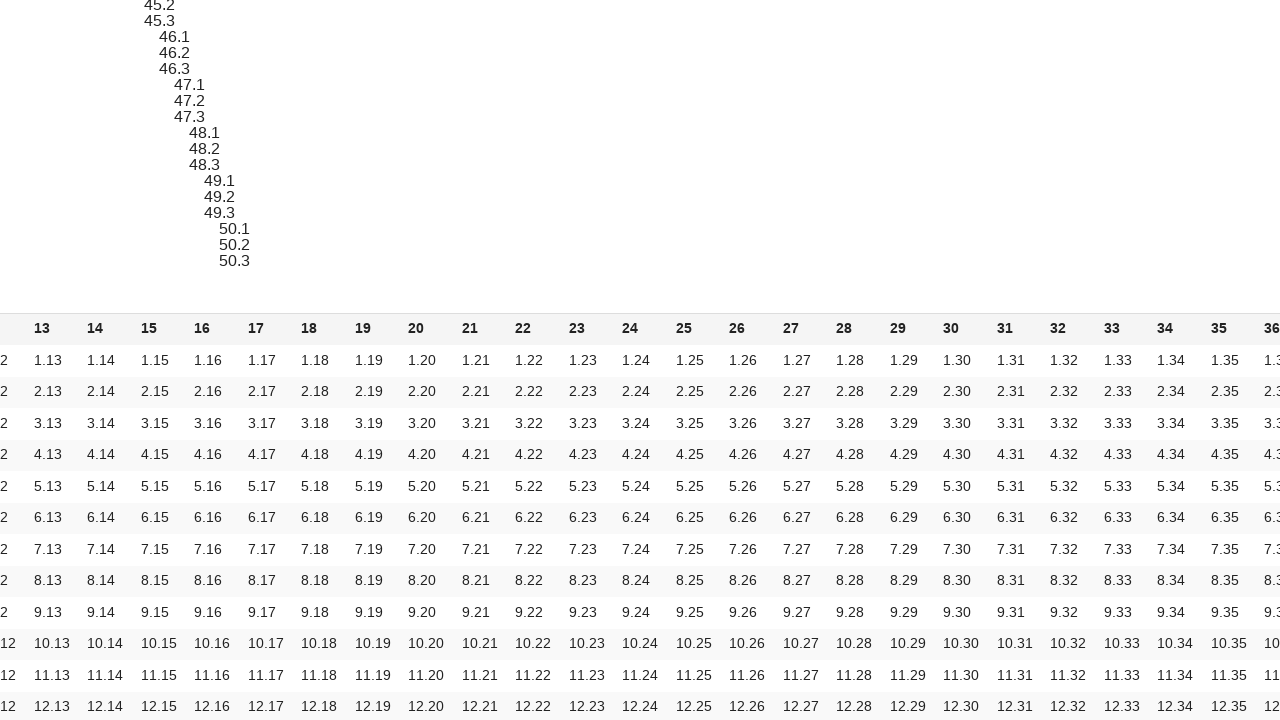

Verified cell at index 28 (row 1, col 29) contains expected content '1.29'
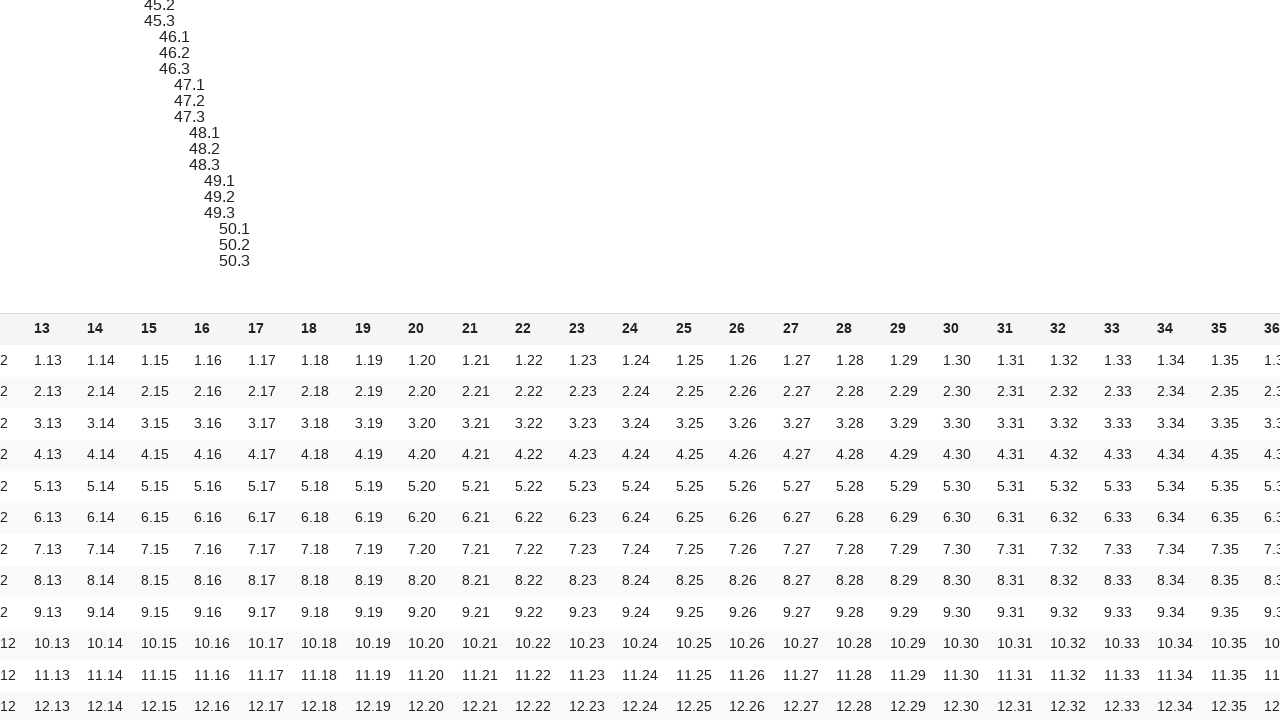

Scrolled cell at index 29 (row 1, col 30) into view
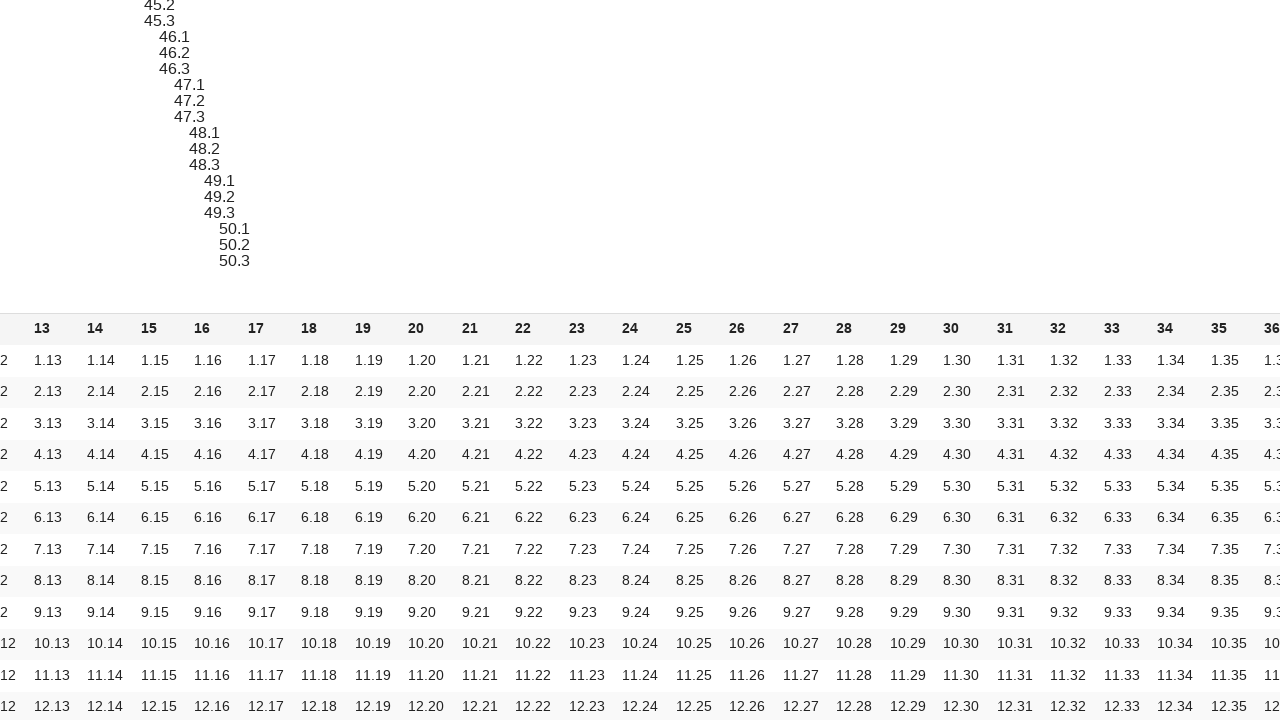

Retrieved text content from cell at index 29: '1.30'
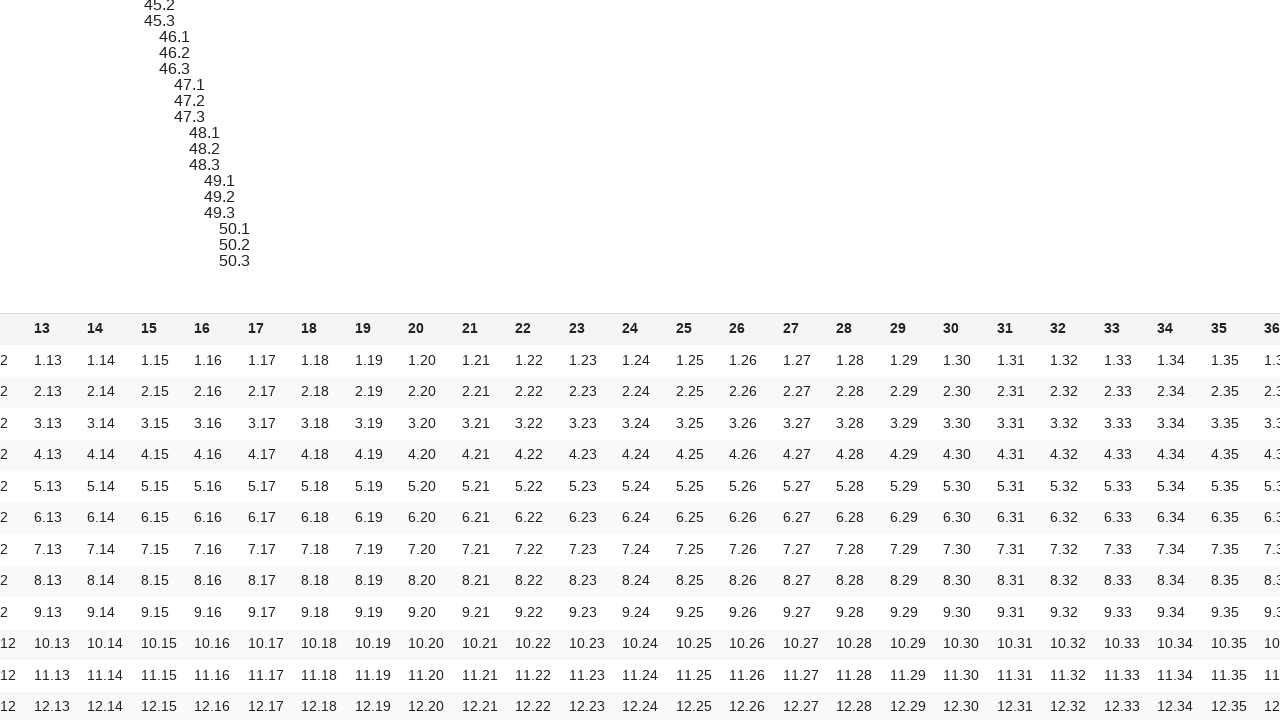

Verified cell at index 29 (row 1, col 30) contains expected content '1.30'
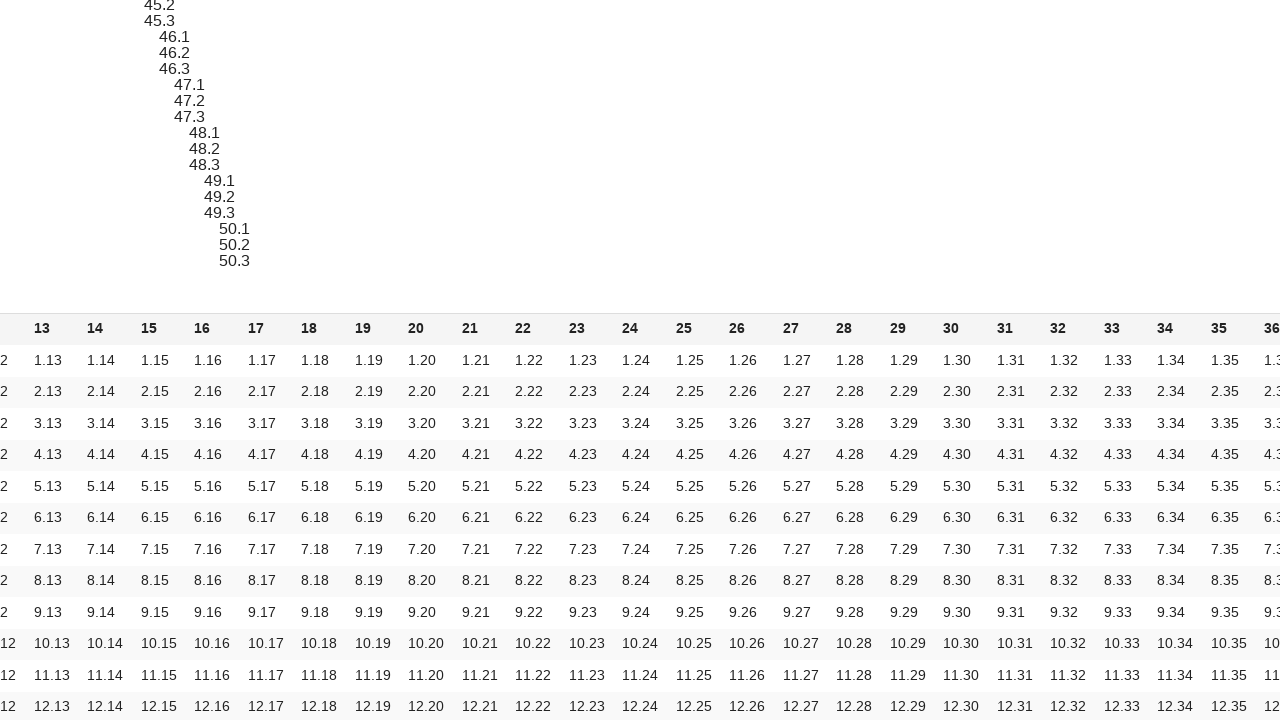

Scrolled cell at index 30 (row 1, col 31) into view
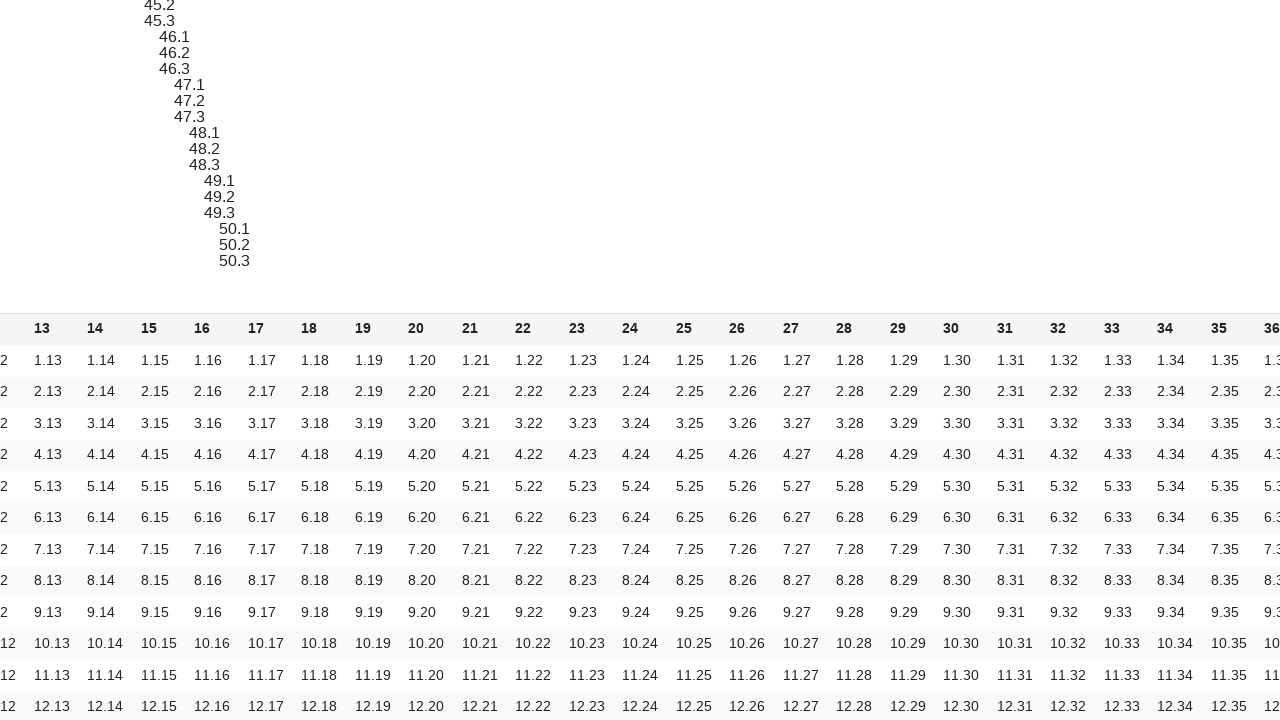

Retrieved text content from cell at index 30: '1.31'
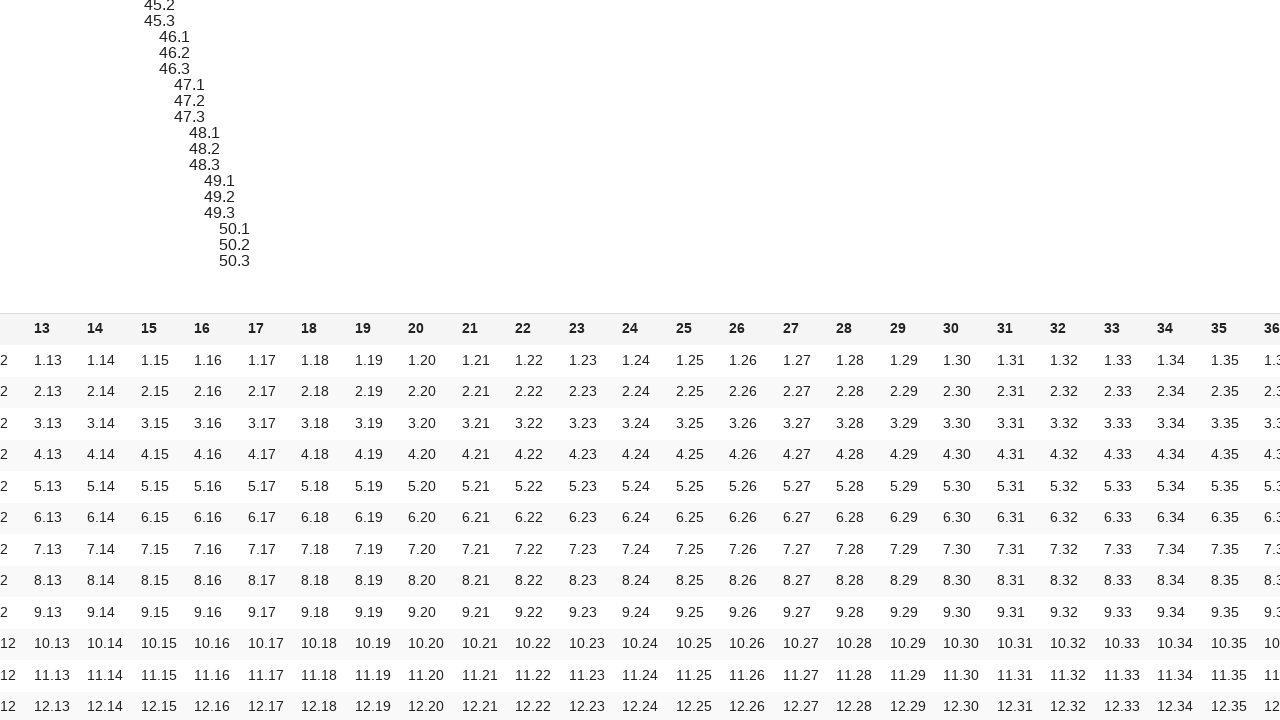

Verified cell at index 30 (row 1, col 31) contains expected content '1.31'
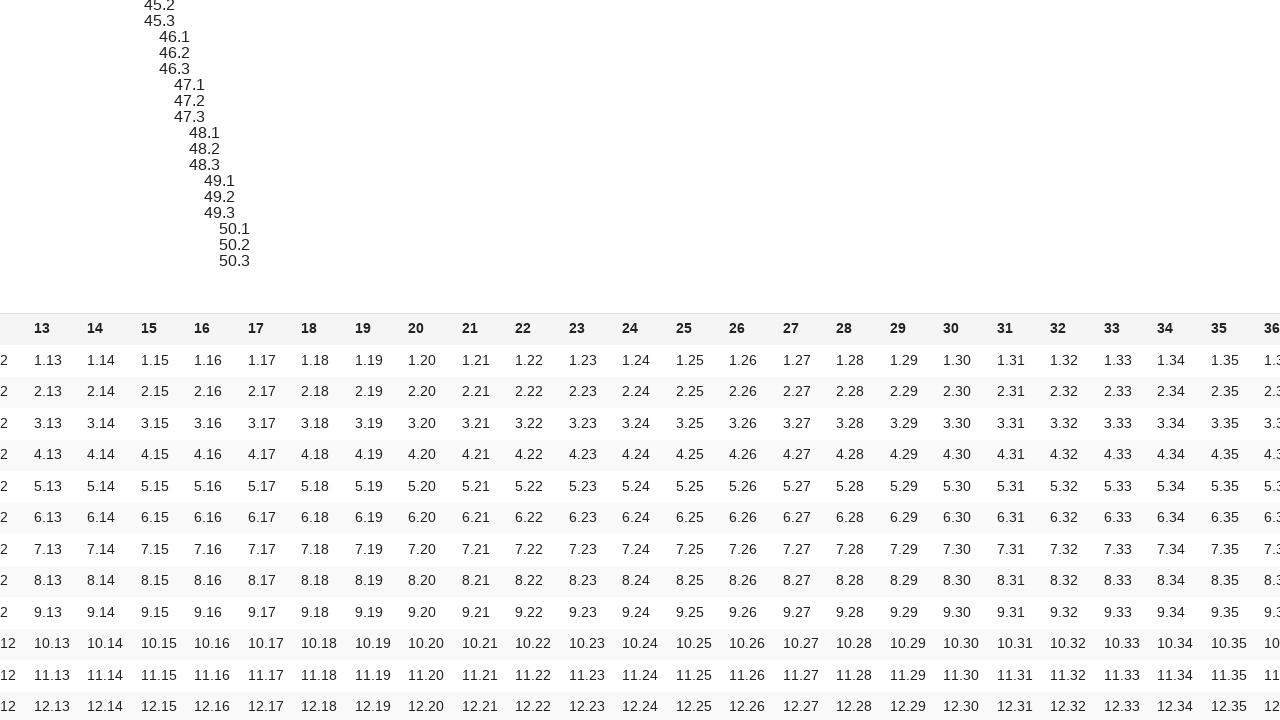

Scrolled cell at index 31 (row 1, col 32) into view
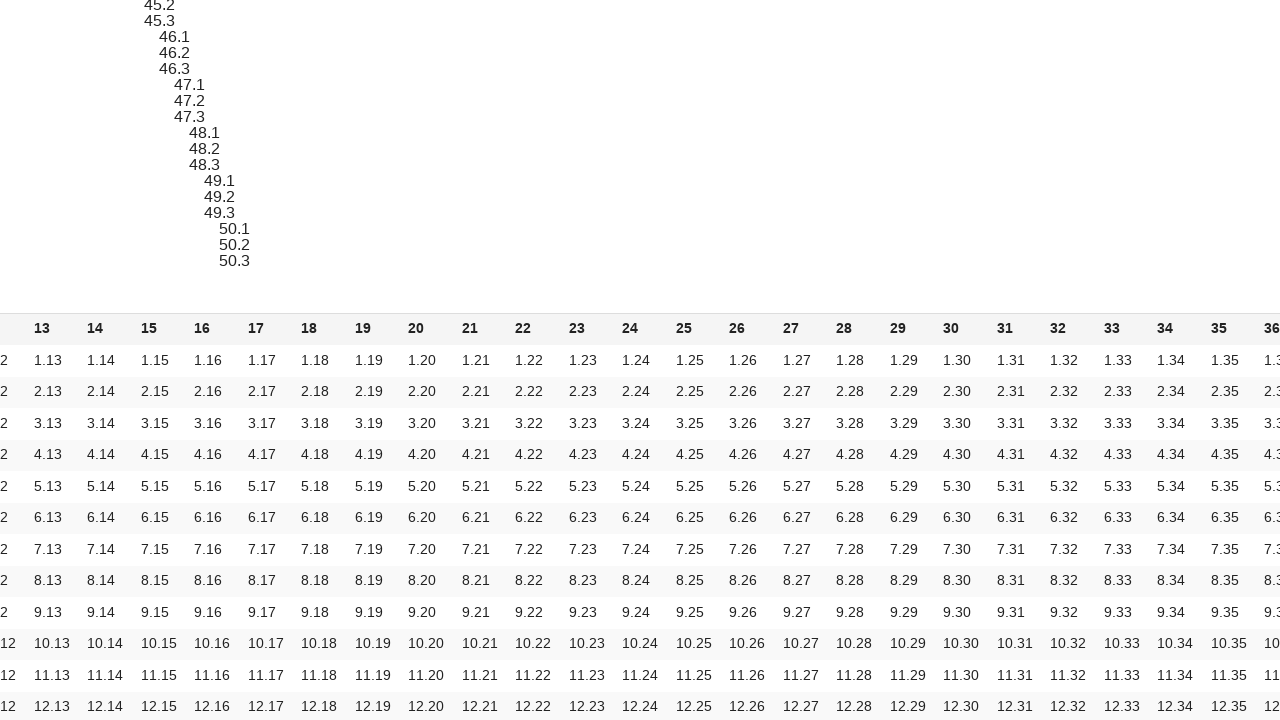

Retrieved text content from cell at index 31: '1.32'
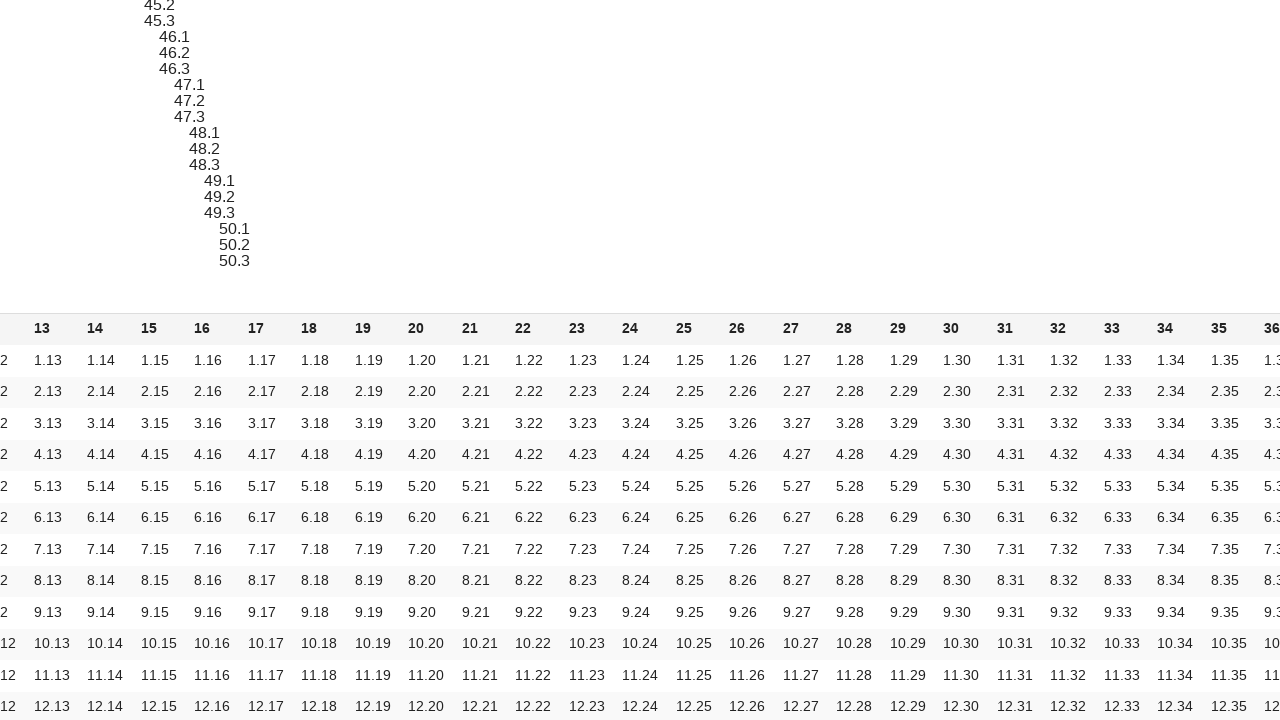

Verified cell at index 31 (row 1, col 32) contains expected content '1.32'
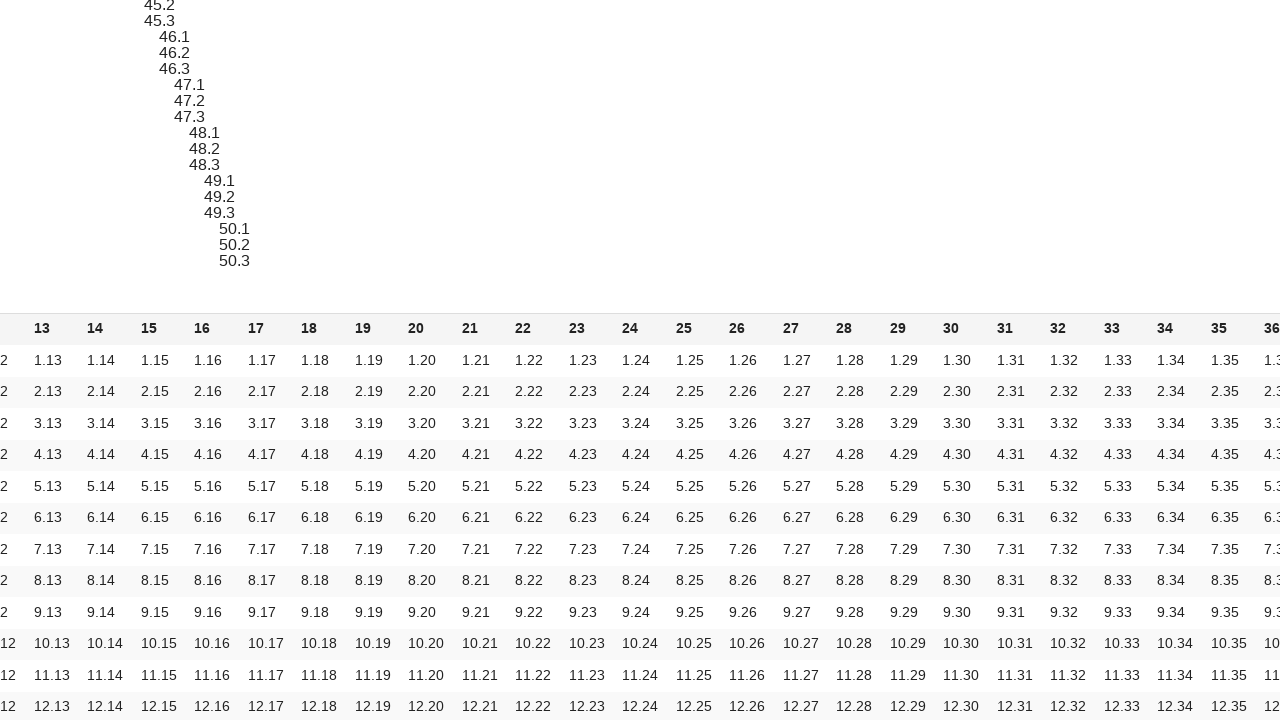

Scrolled cell at index 32 (row 1, col 33) into view
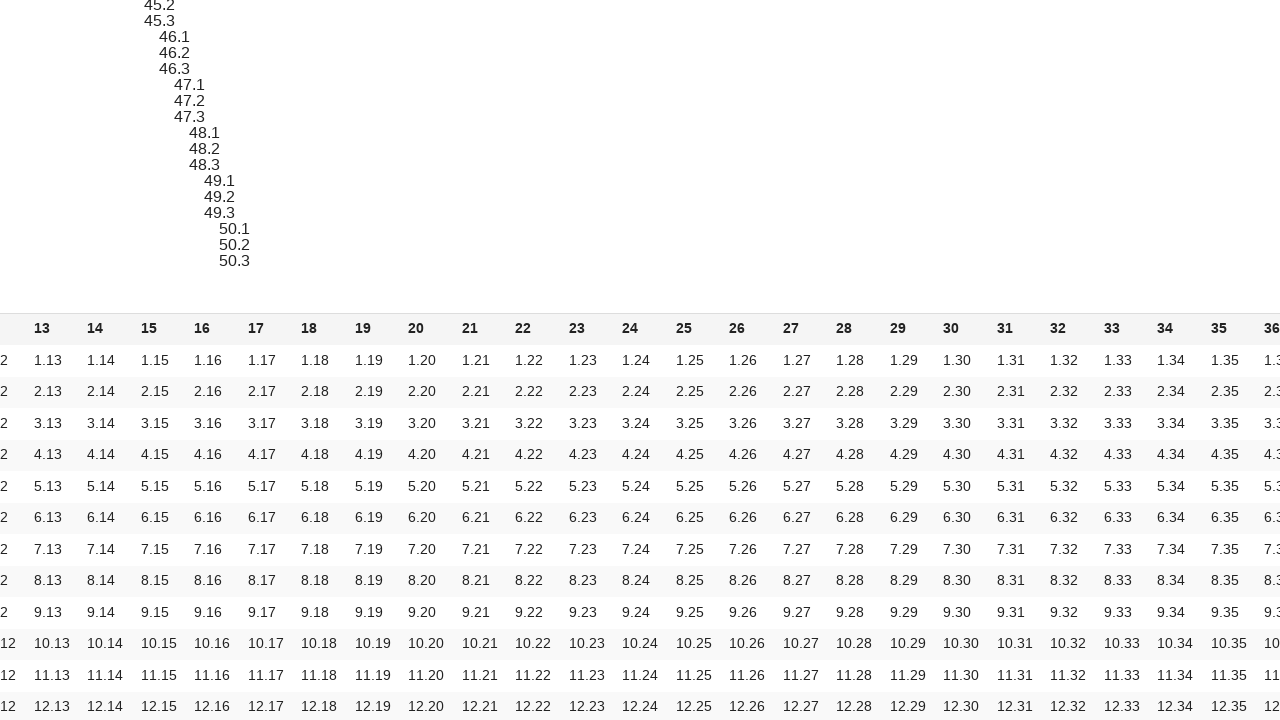

Retrieved text content from cell at index 32: '1.33'
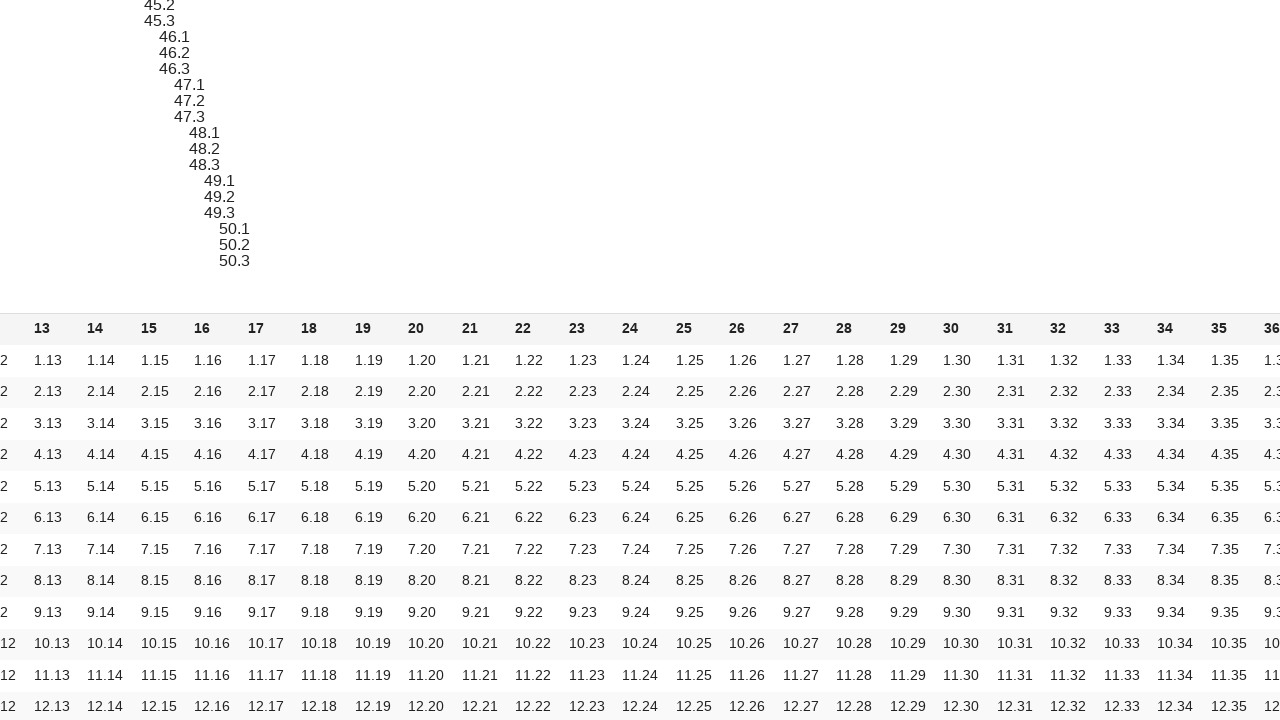

Verified cell at index 32 (row 1, col 33) contains expected content '1.33'
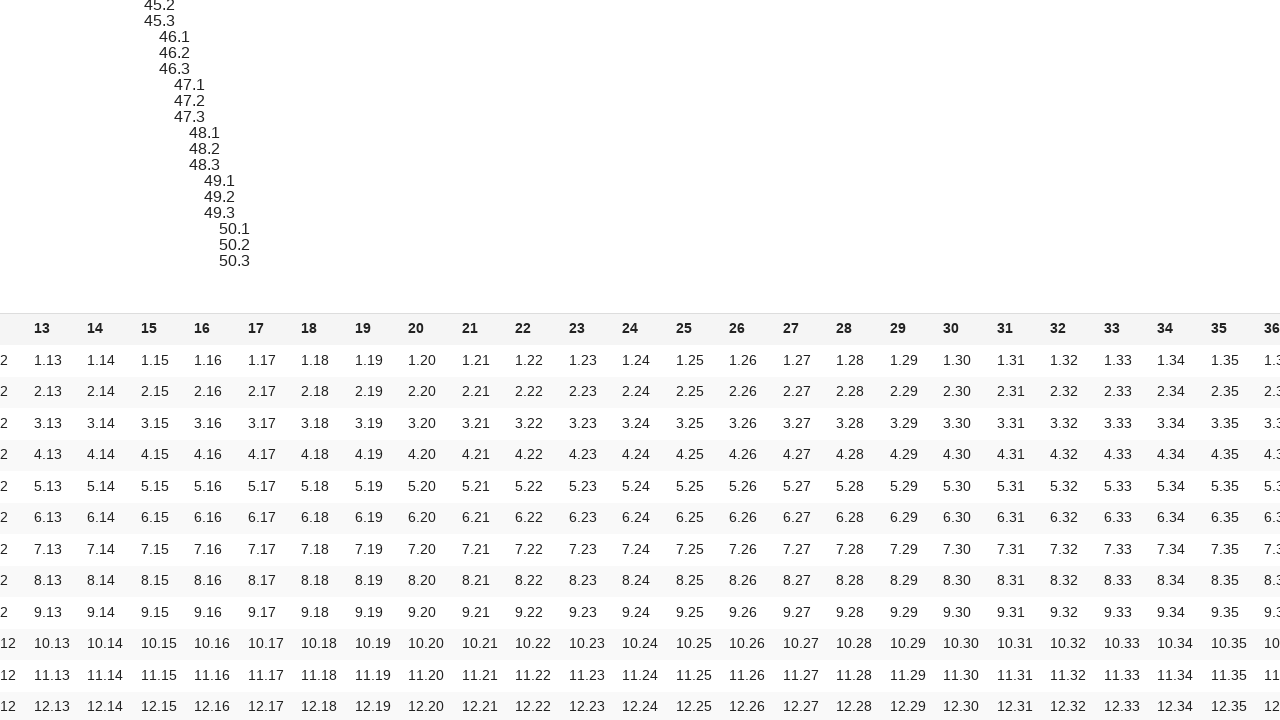

Scrolled cell at index 33 (row 1, col 34) into view
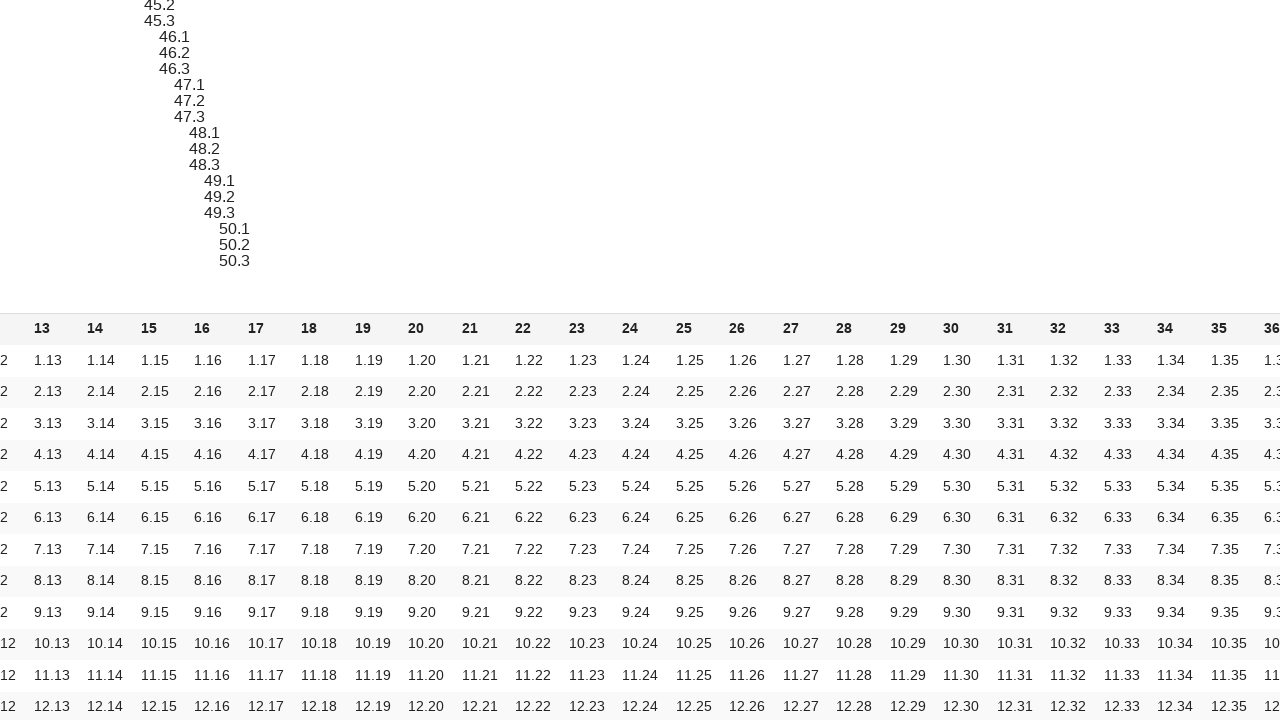

Retrieved text content from cell at index 33: '1.34'
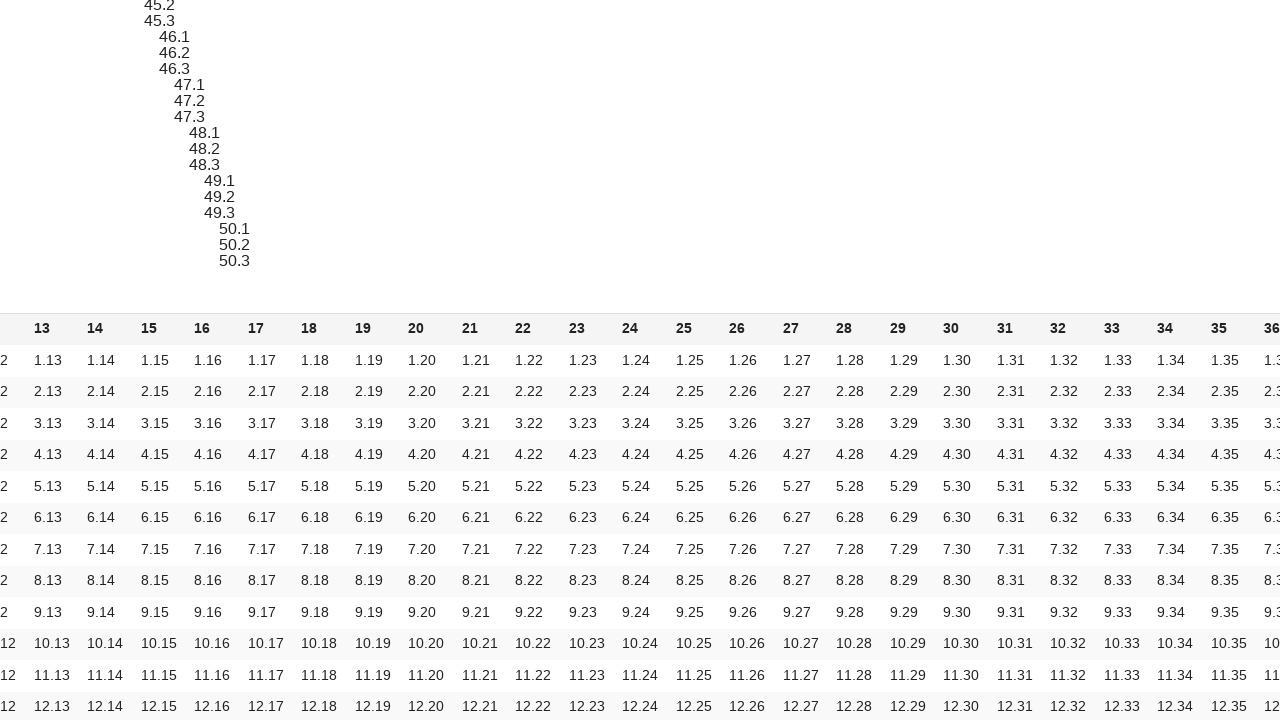

Verified cell at index 33 (row 1, col 34) contains expected content '1.34'
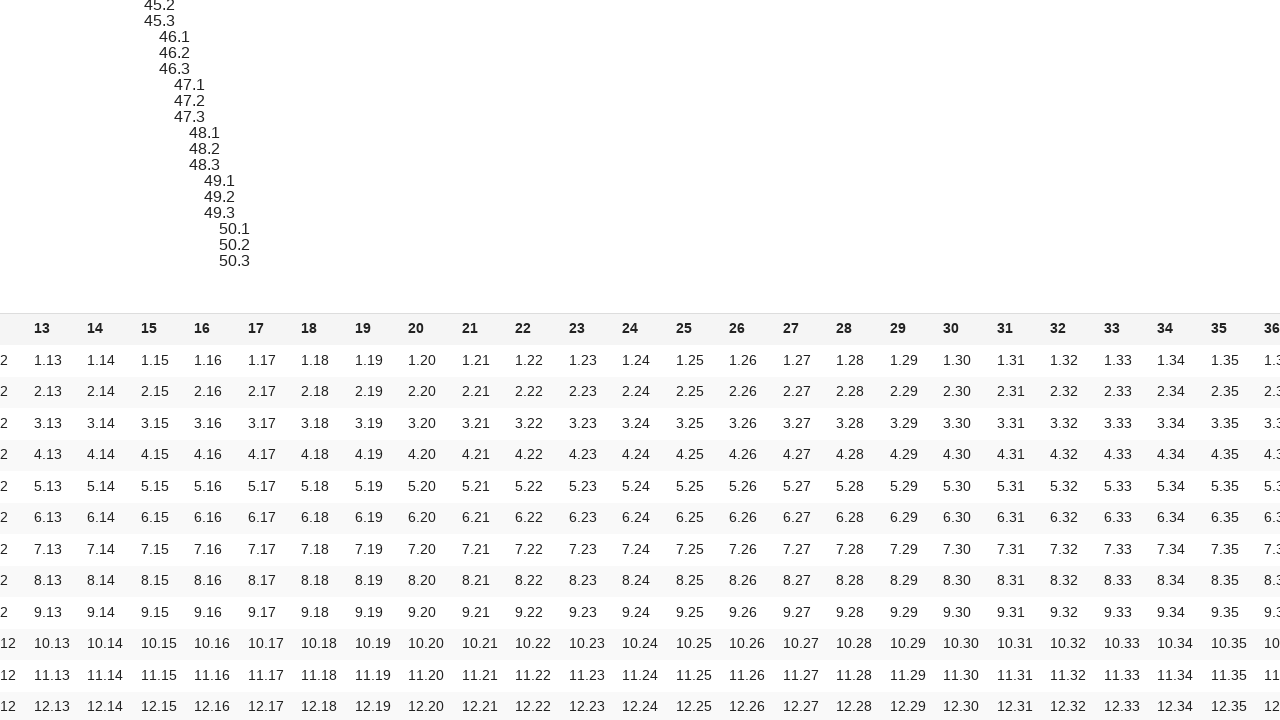

Scrolled cell at index 34 (row 1, col 35) into view
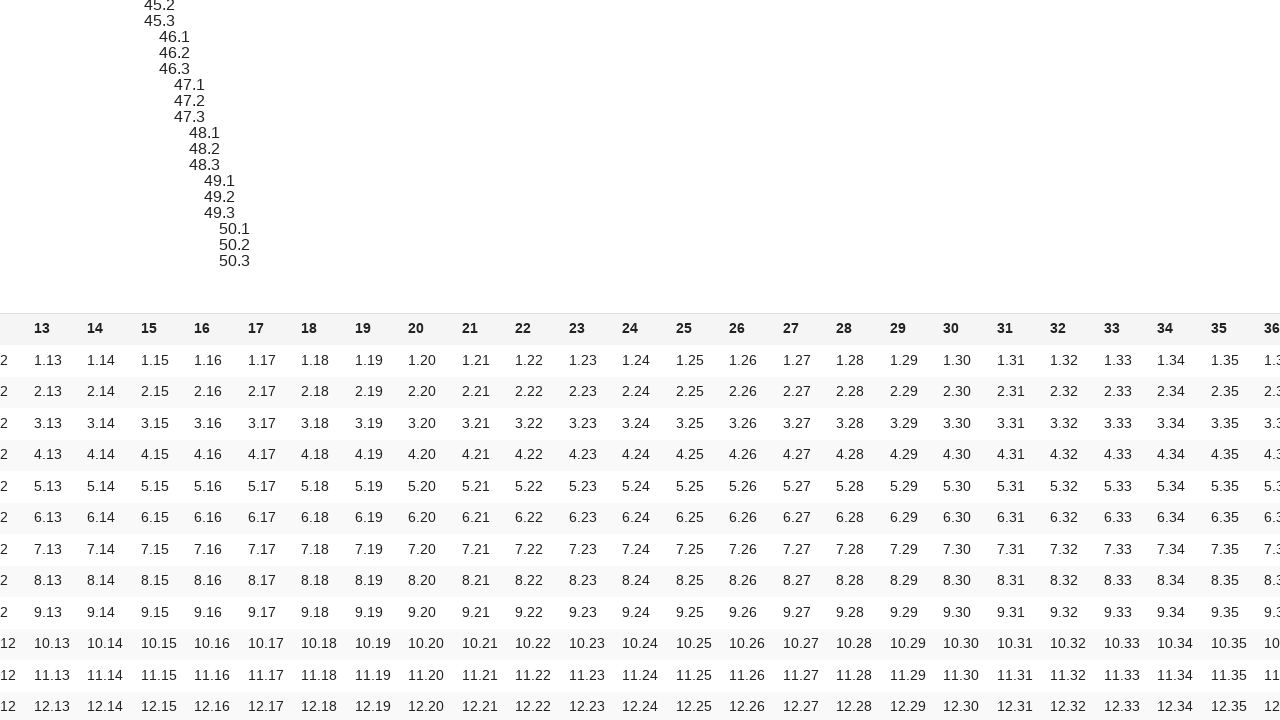

Retrieved text content from cell at index 34: '1.35'
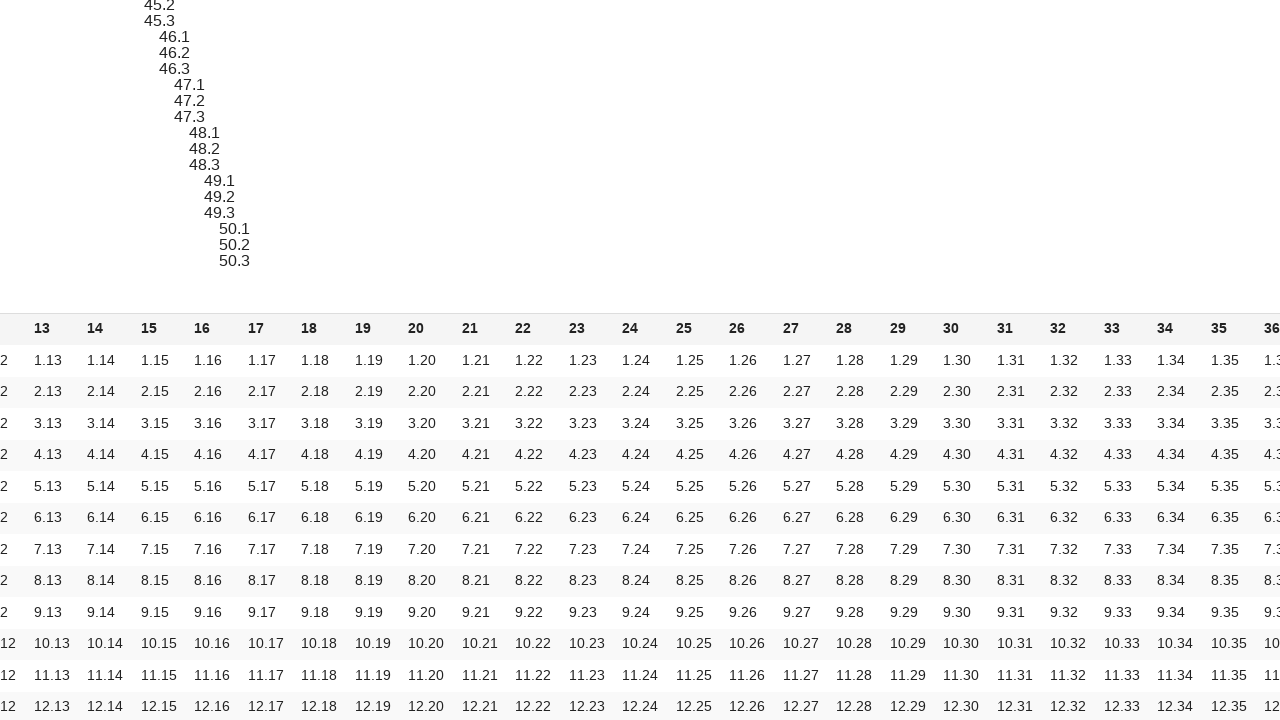

Verified cell at index 34 (row 1, col 35) contains expected content '1.35'
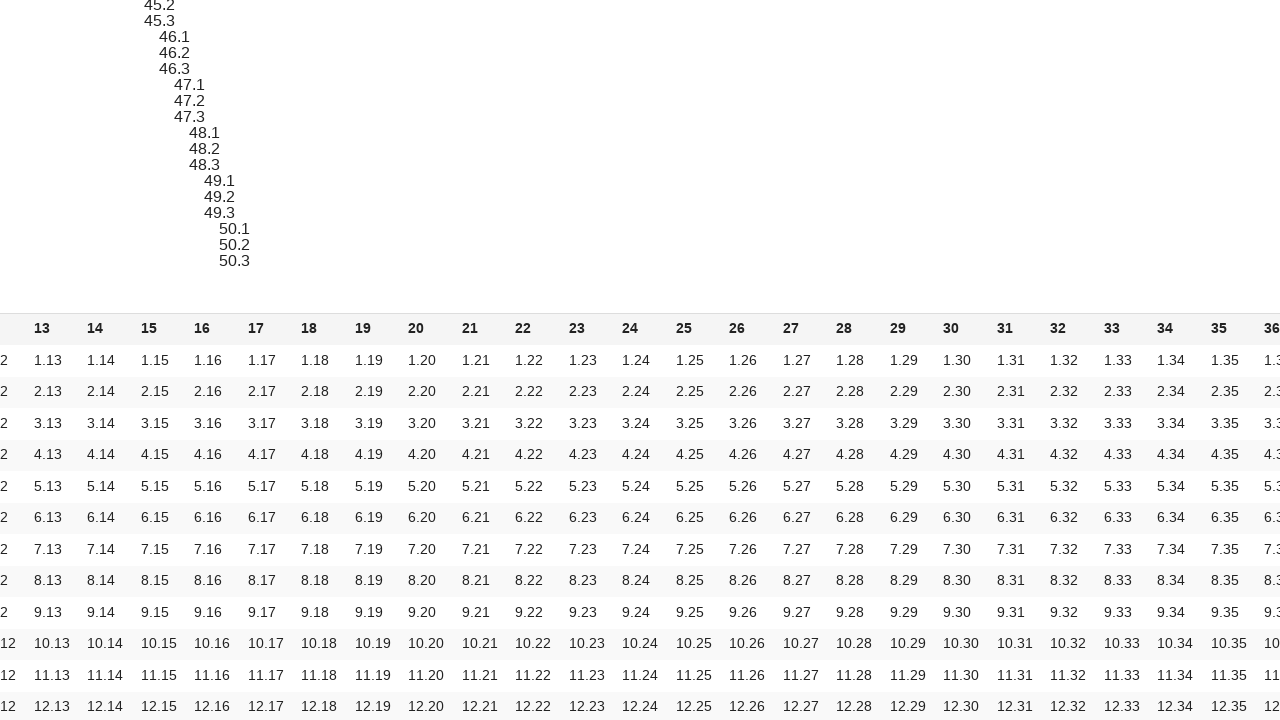

Scrolled cell at index 35 (row 1, col 36) into view
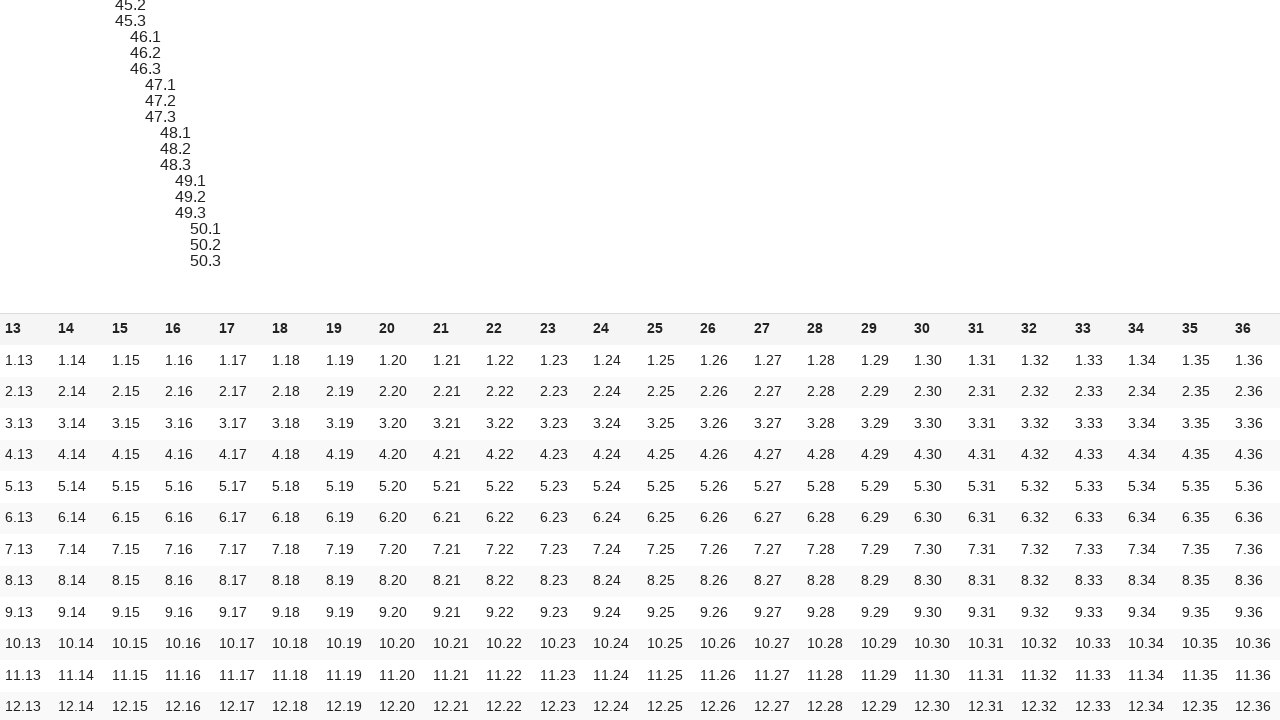

Retrieved text content from cell at index 35: '1.36'
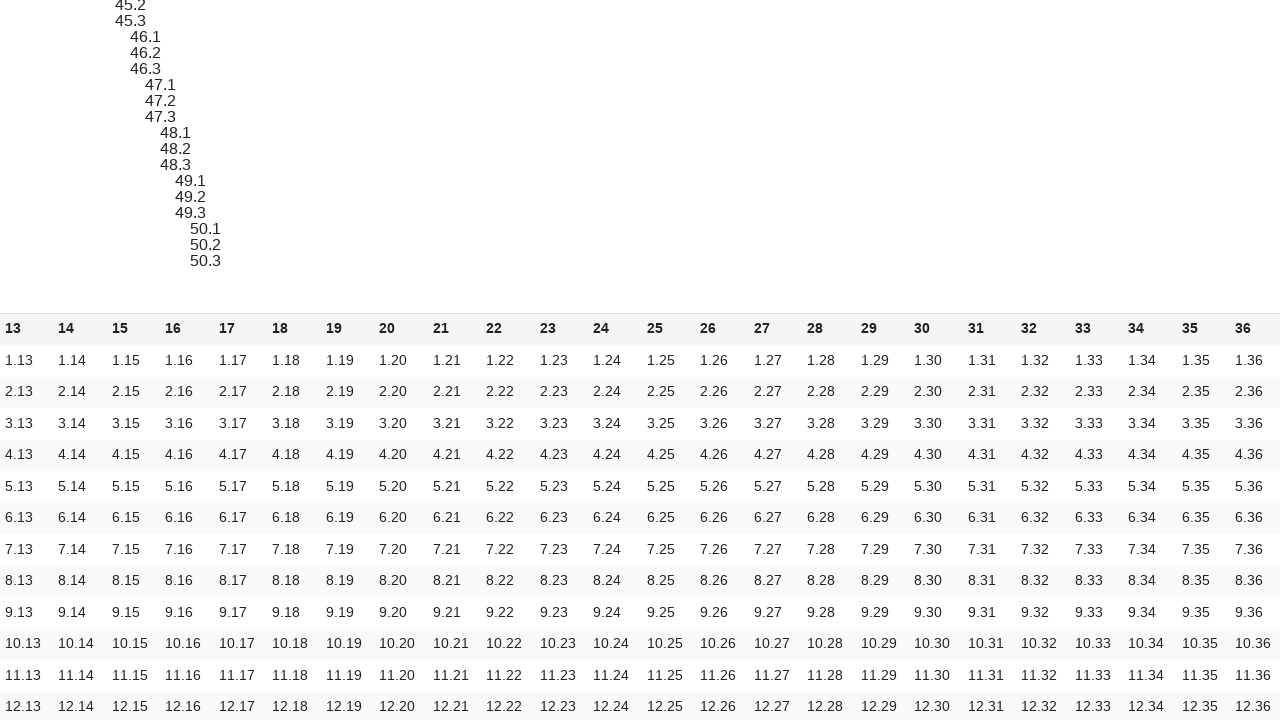

Verified cell at index 35 (row 1, col 36) contains expected content '1.36'
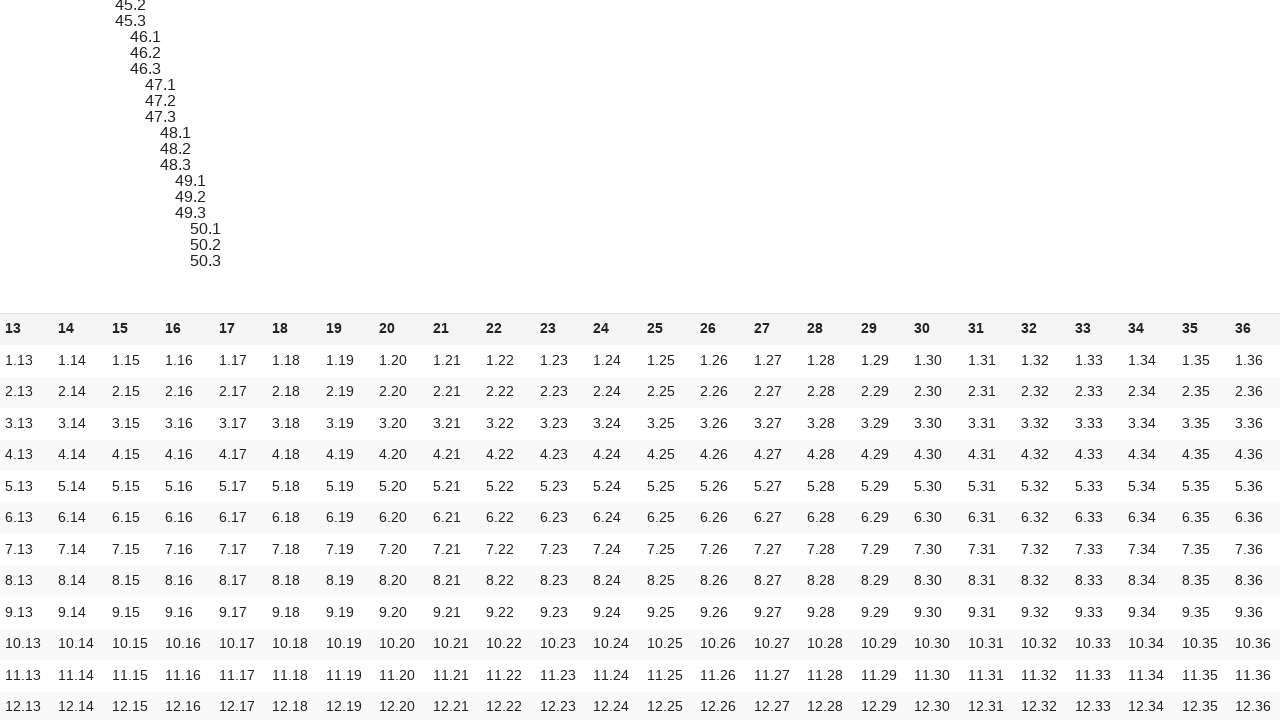

Scrolled cell at index 36 (row 1, col 37) into view
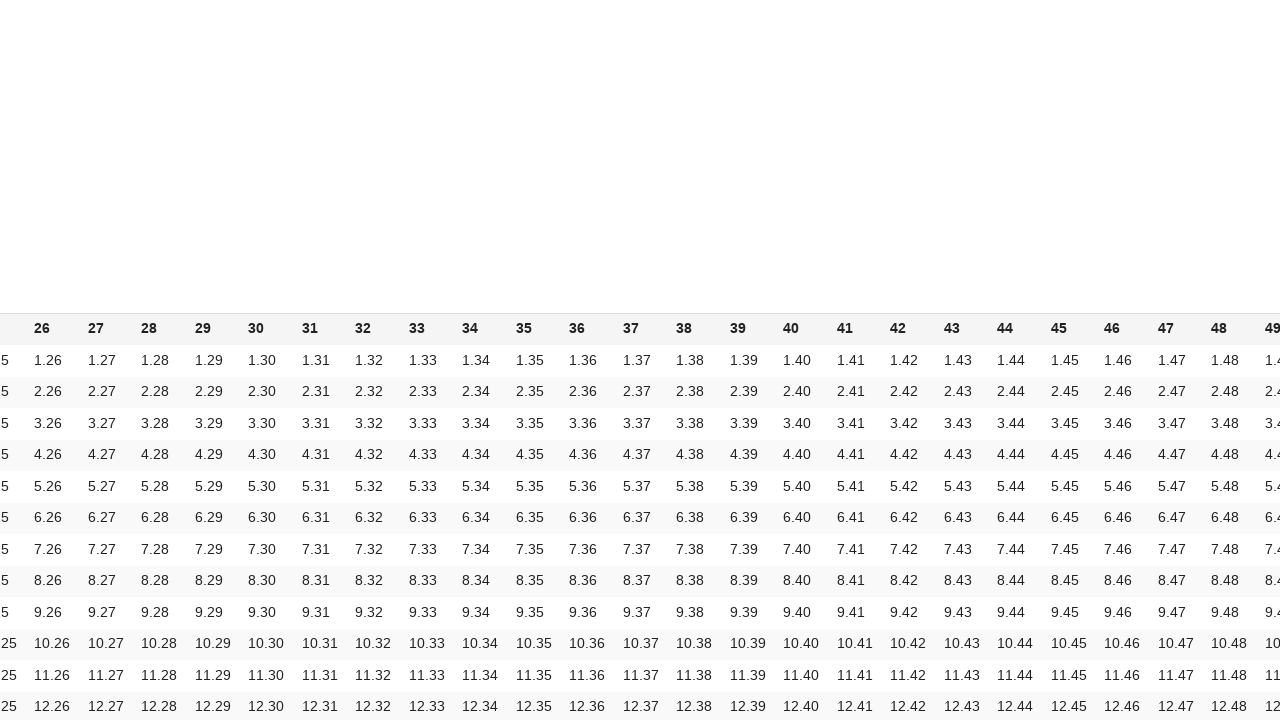

Retrieved text content from cell at index 36: '1.37'
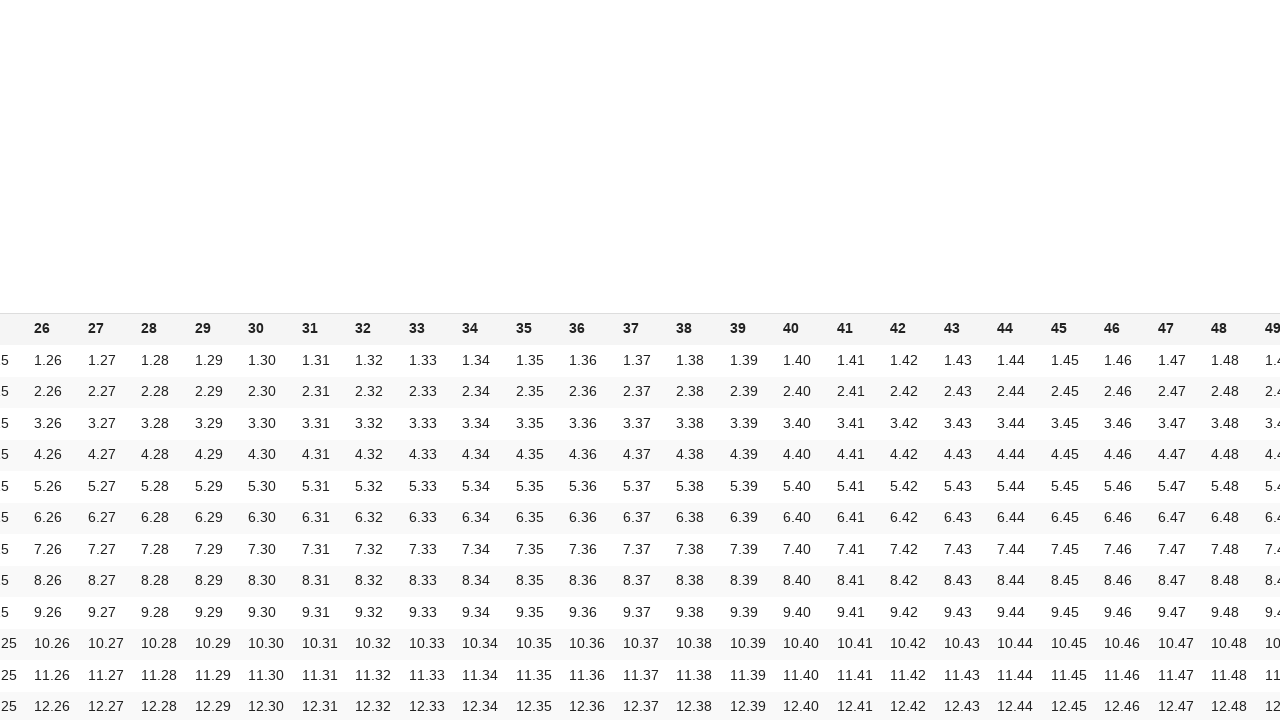

Verified cell at index 36 (row 1, col 37) contains expected content '1.37'
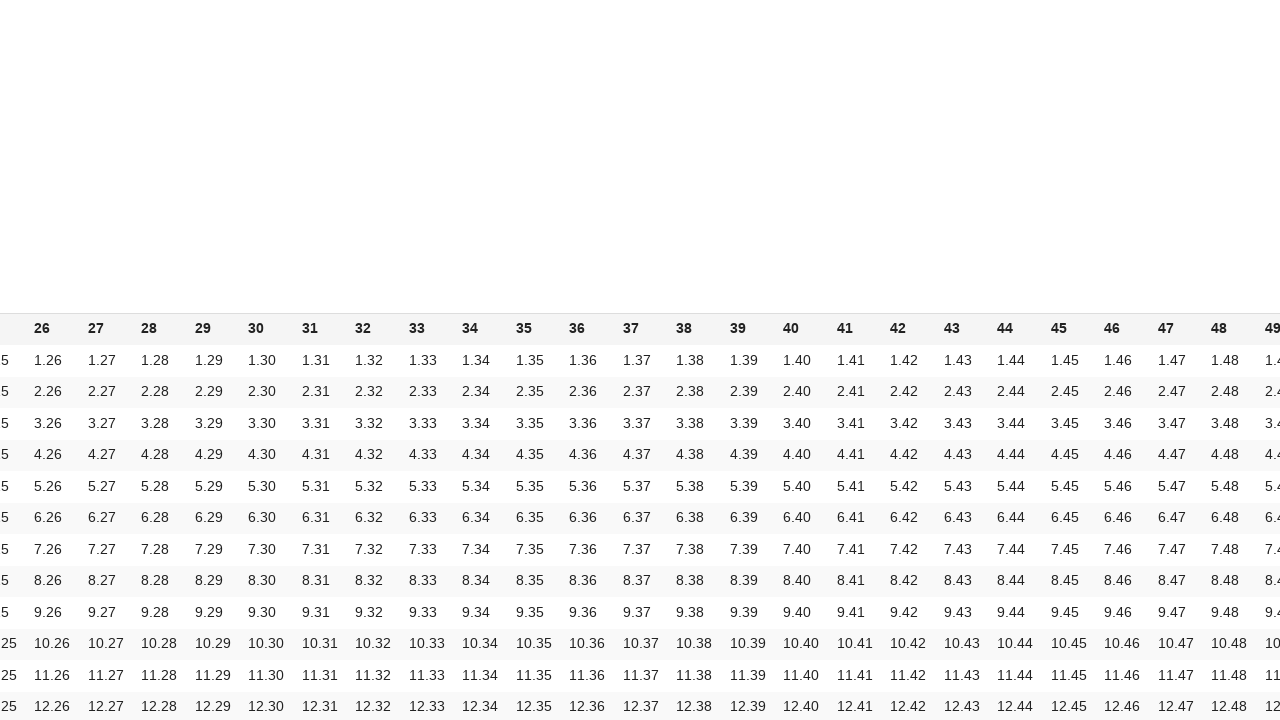

Scrolled cell at index 37 (row 1, col 38) into view
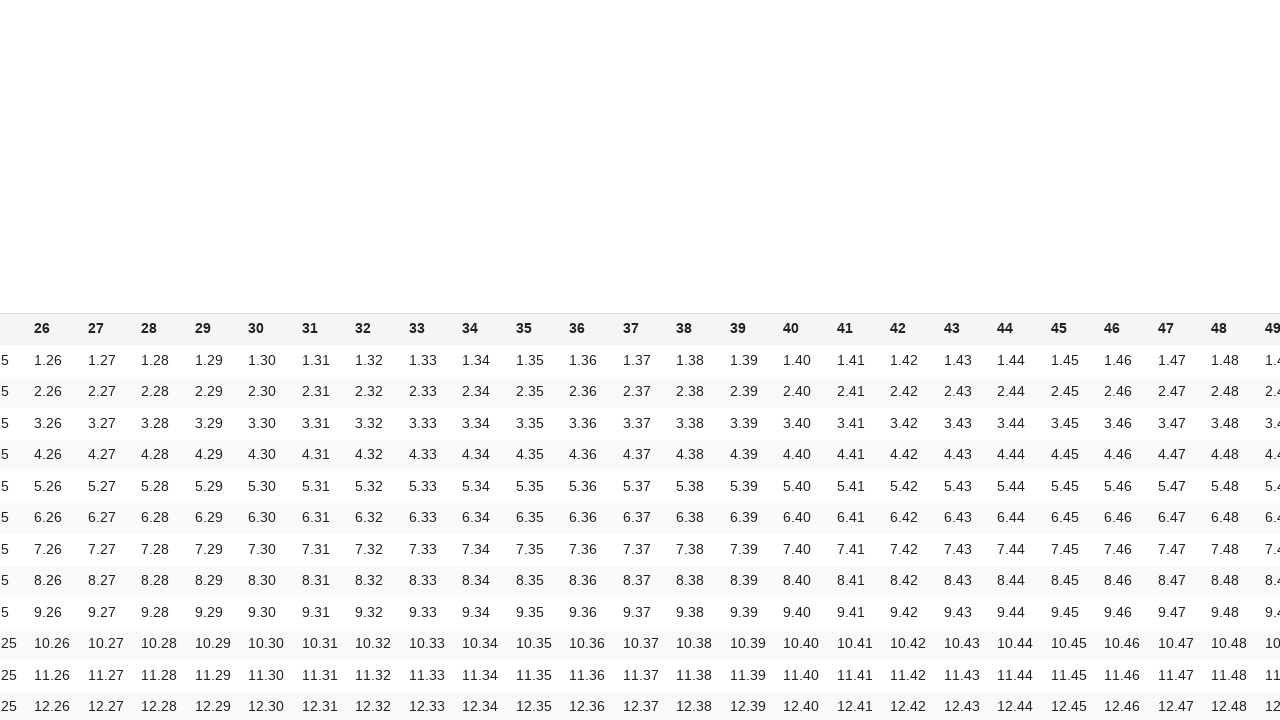

Retrieved text content from cell at index 37: '1.38'
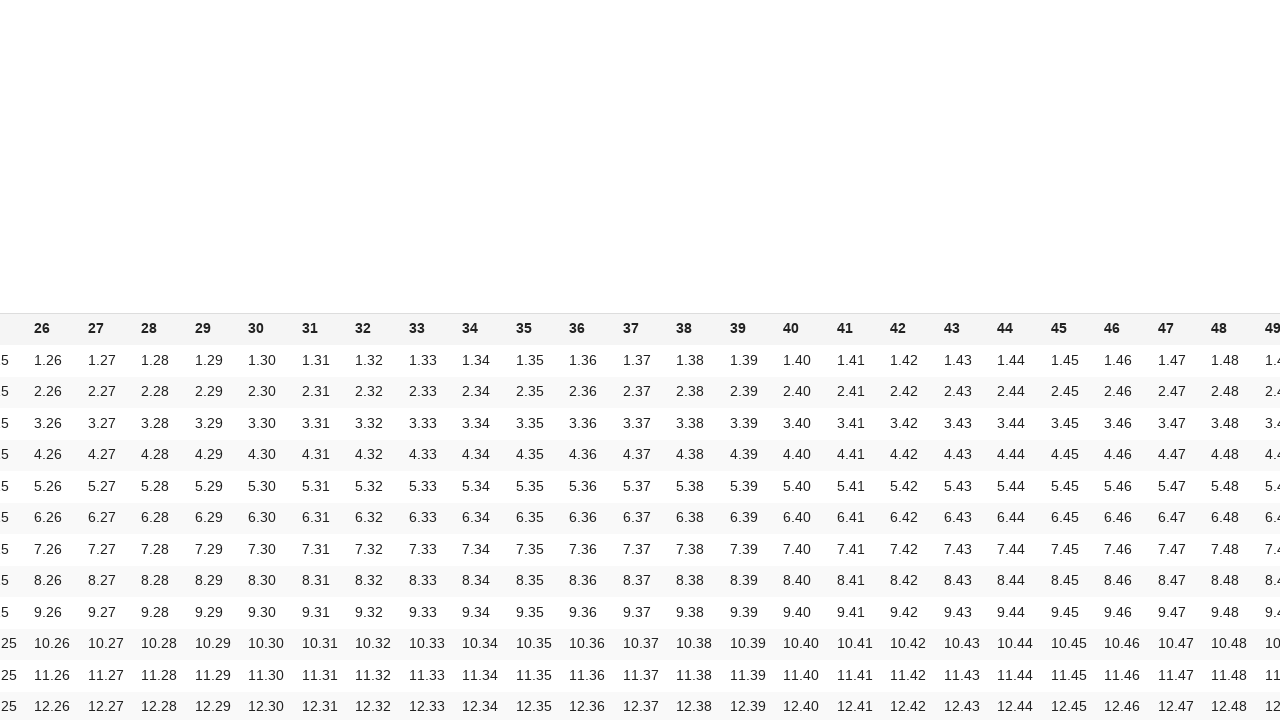

Verified cell at index 37 (row 1, col 38) contains expected content '1.38'
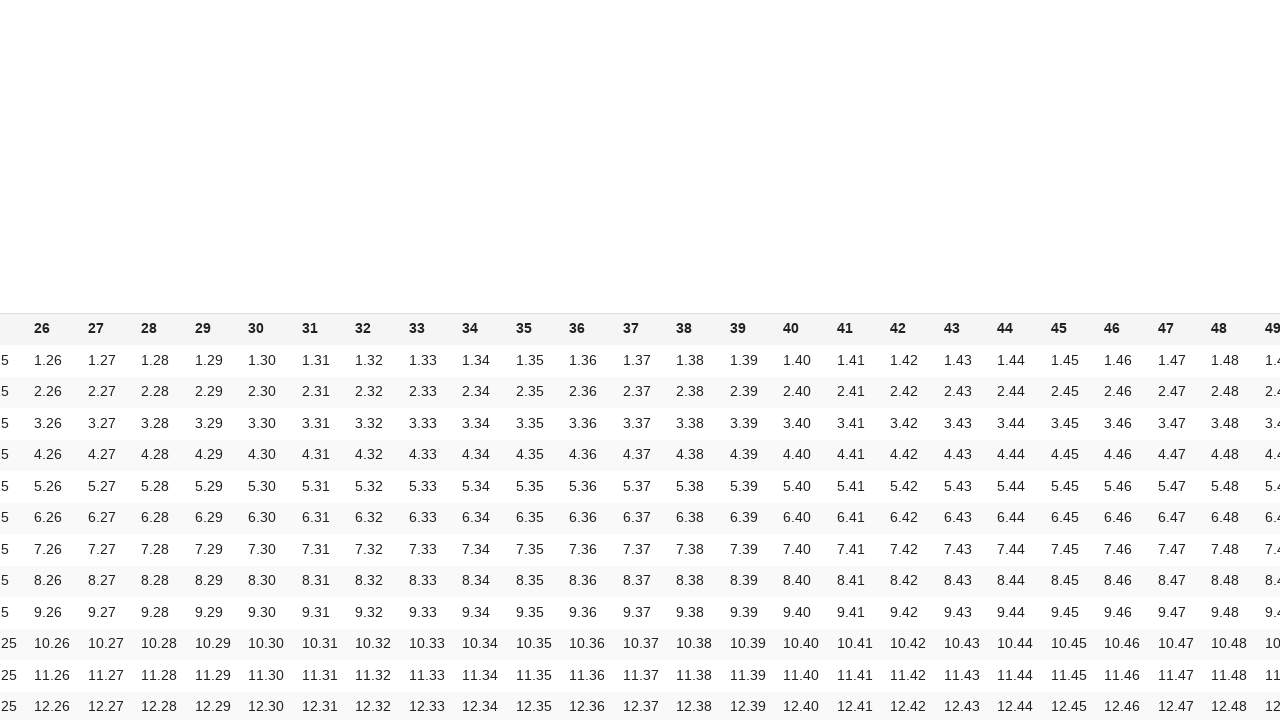

Scrolled cell at index 38 (row 1, col 39) into view
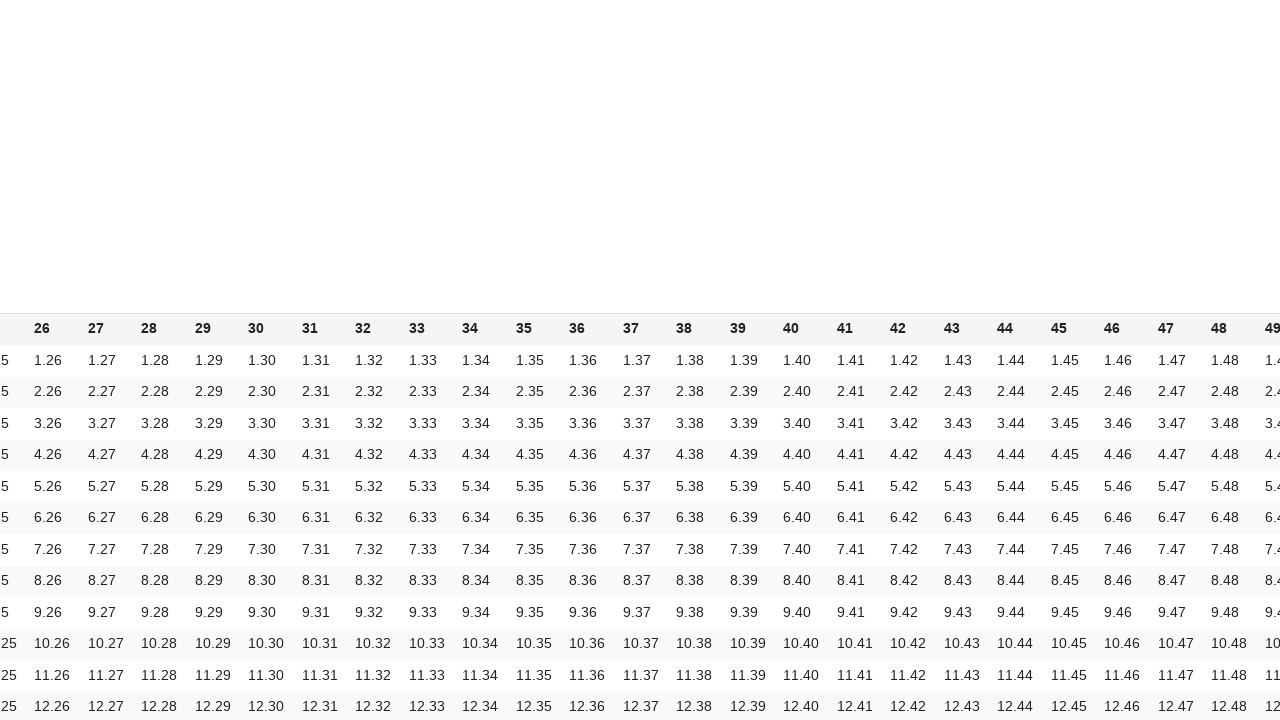

Retrieved text content from cell at index 38: '1.39'
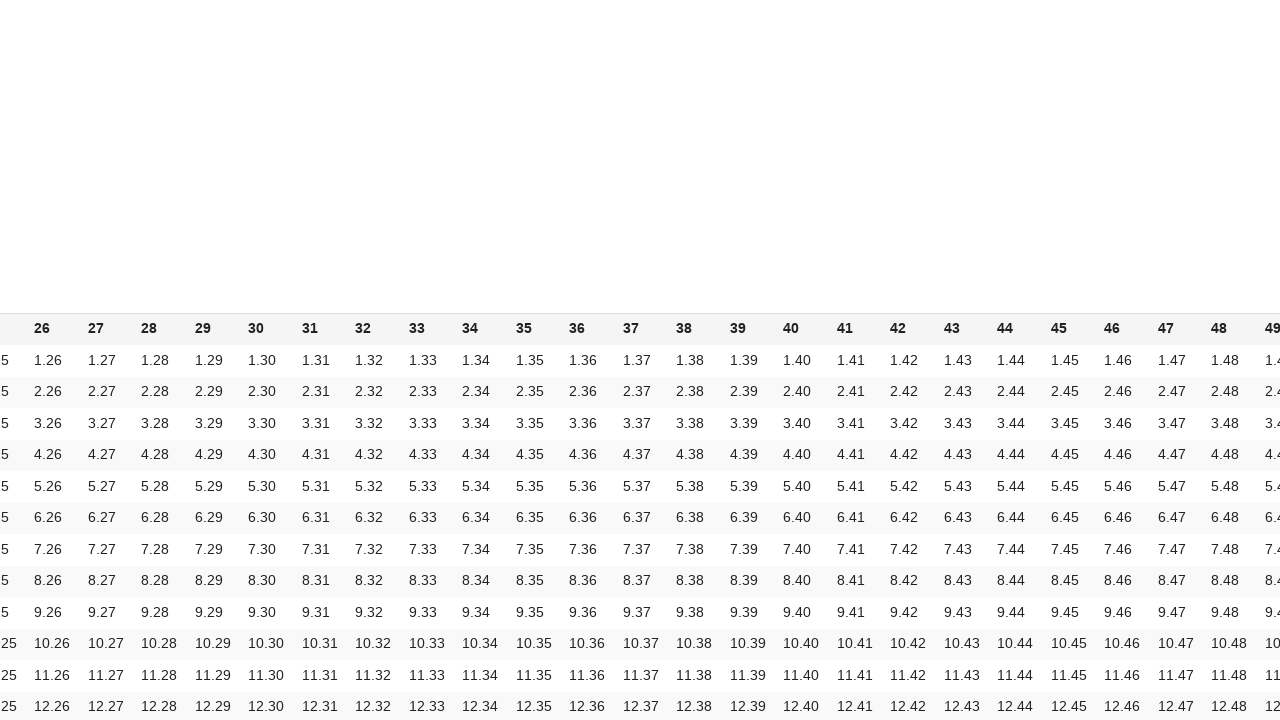

Verified cell at index 38 (row 1, col 39) contains expected content '1.39'
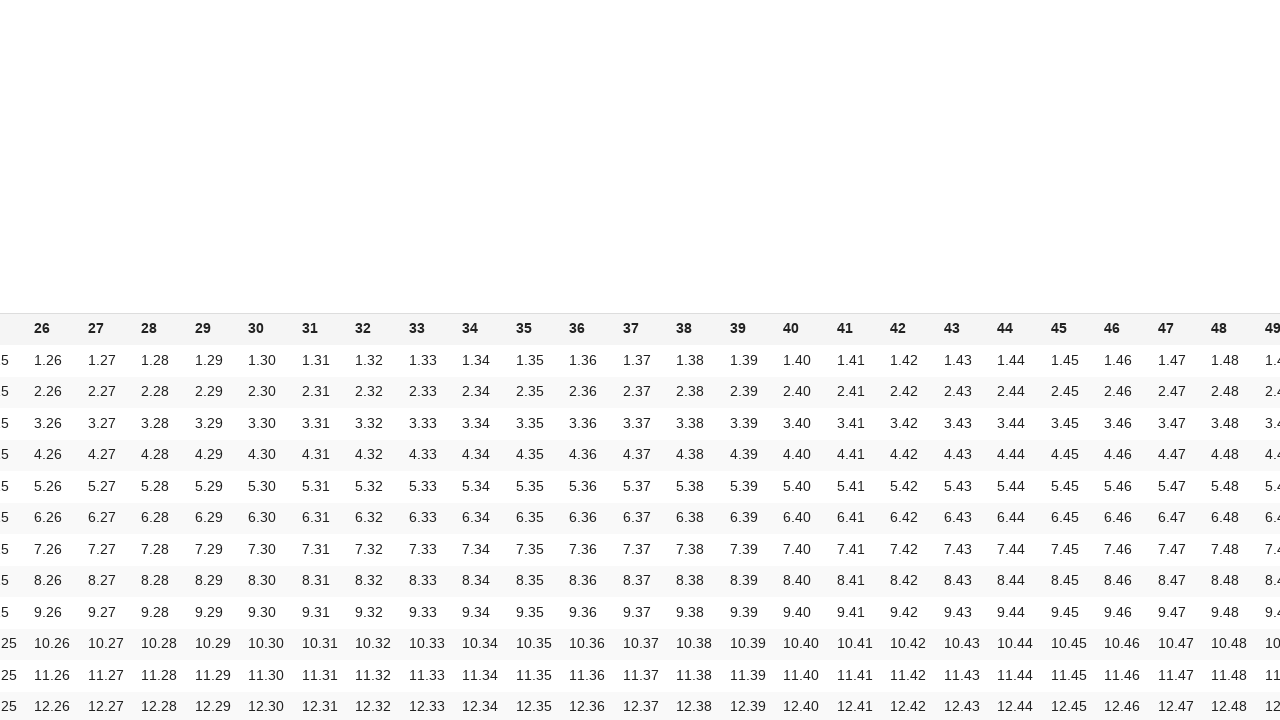

Scrolled cell at index 39 (row 1, col 40) into view
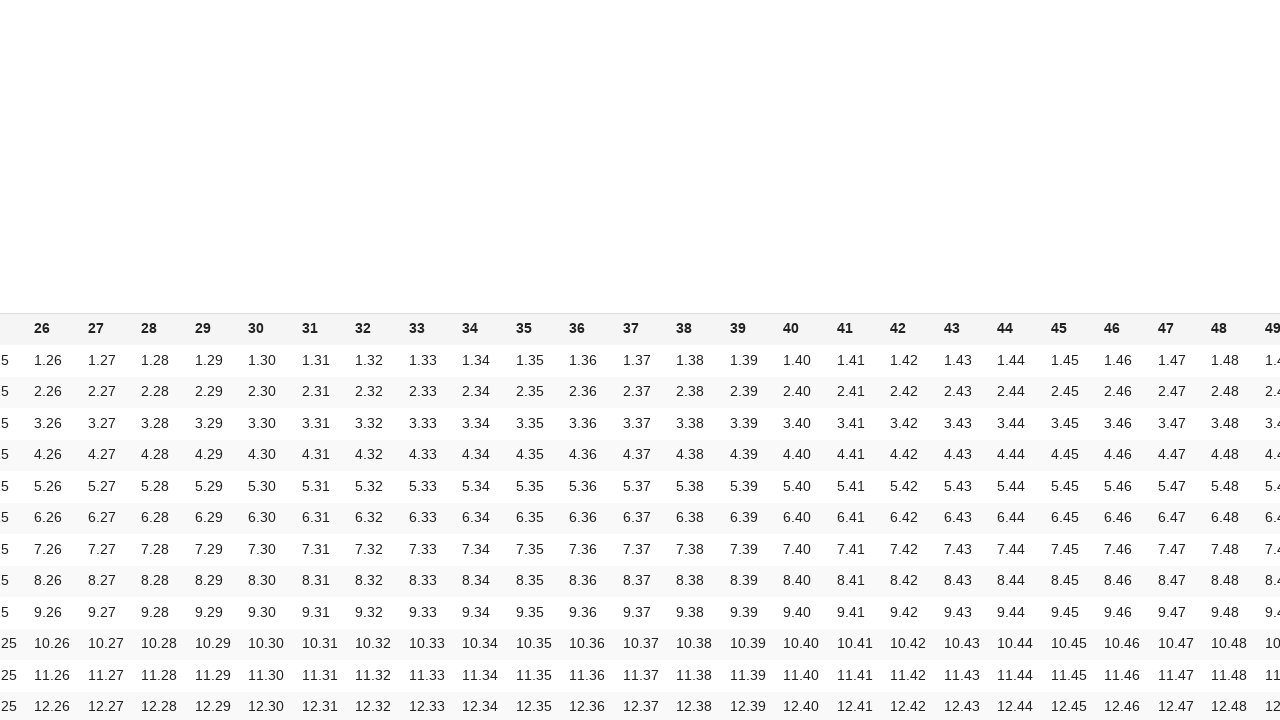

Retrieved text content from cell at index 39: '1.40'
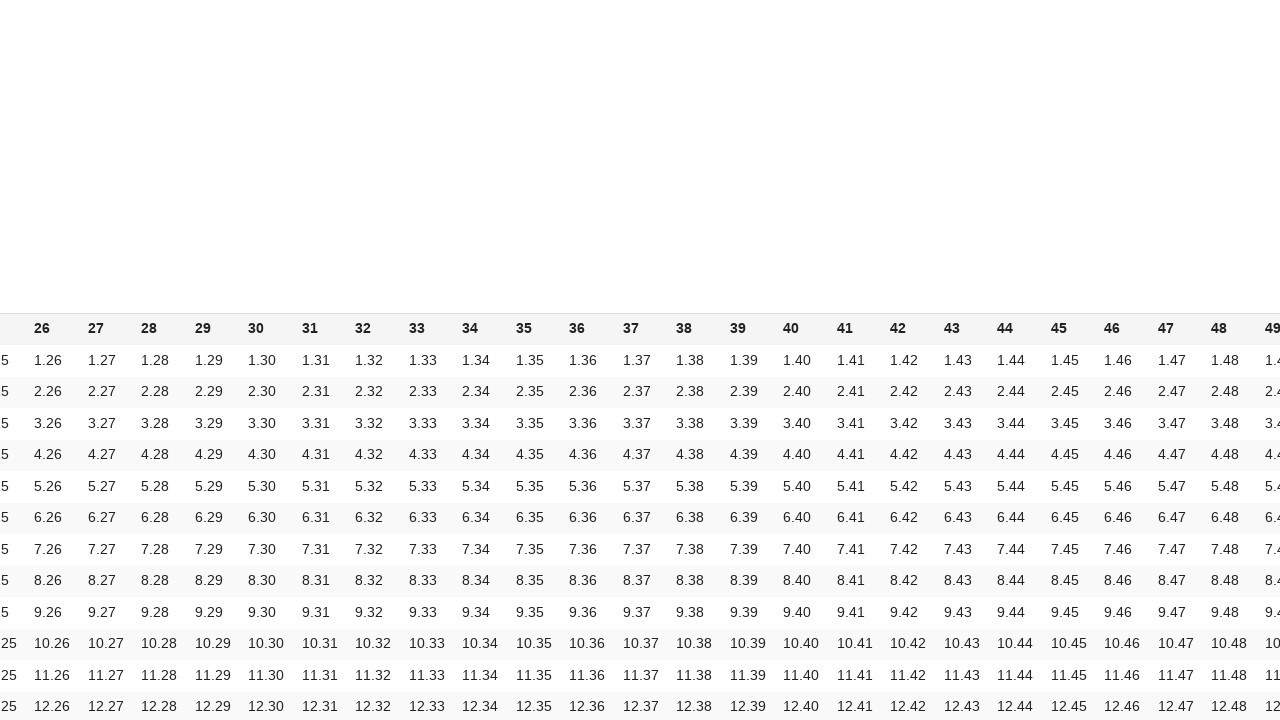

Verified cell at index 39 (row 1, col 40) contains expected content '1.40'
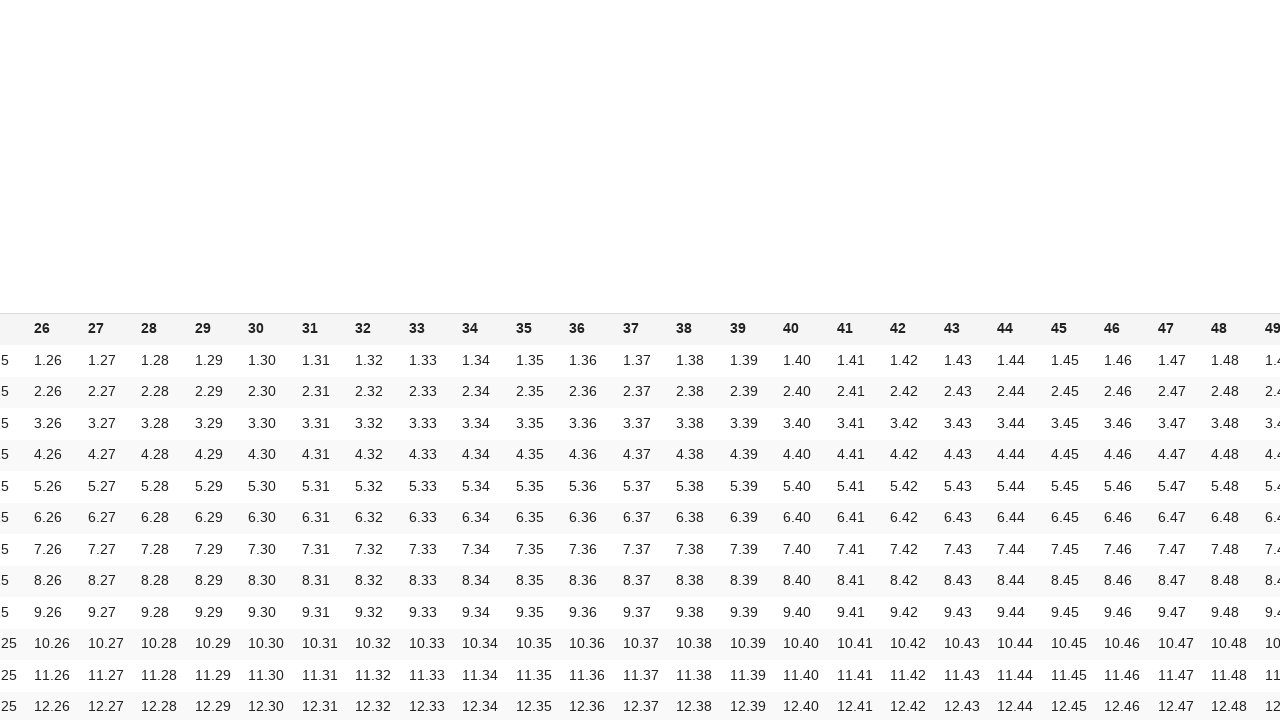

Scrolled cell at index 40 (row 1, col 41) into view
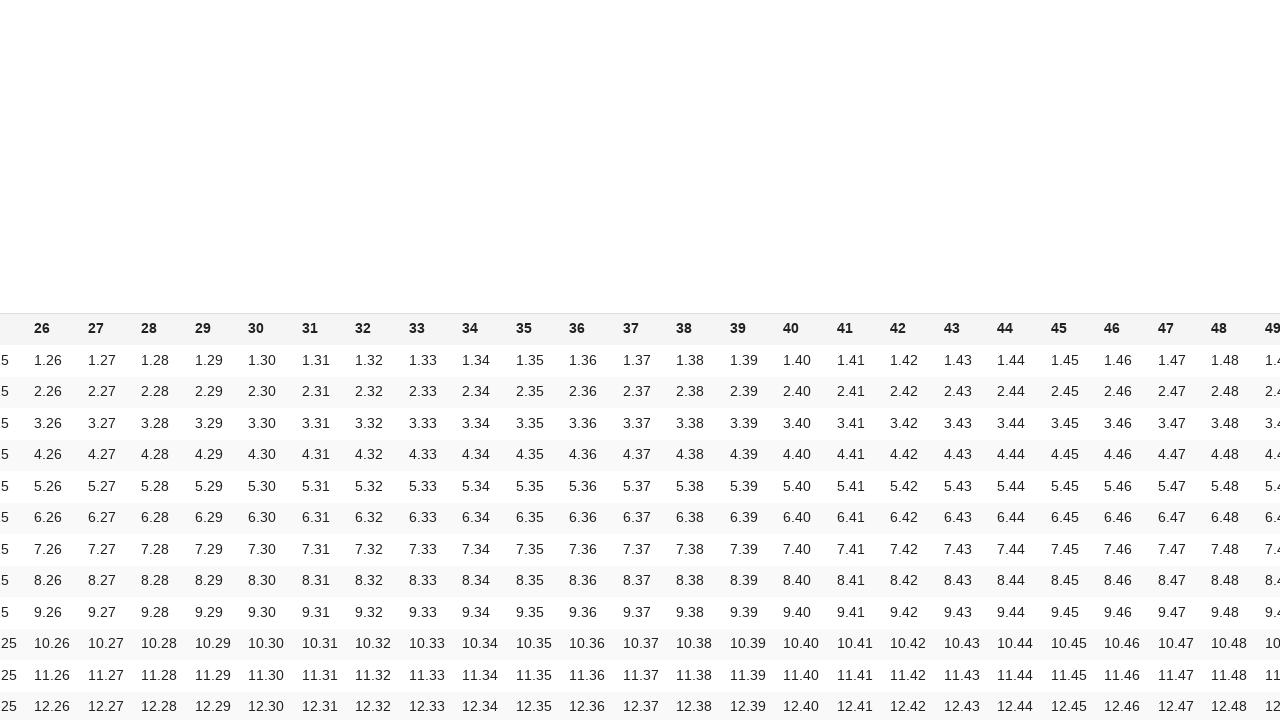

Retrieved text content from cell at index 40: '1.41'
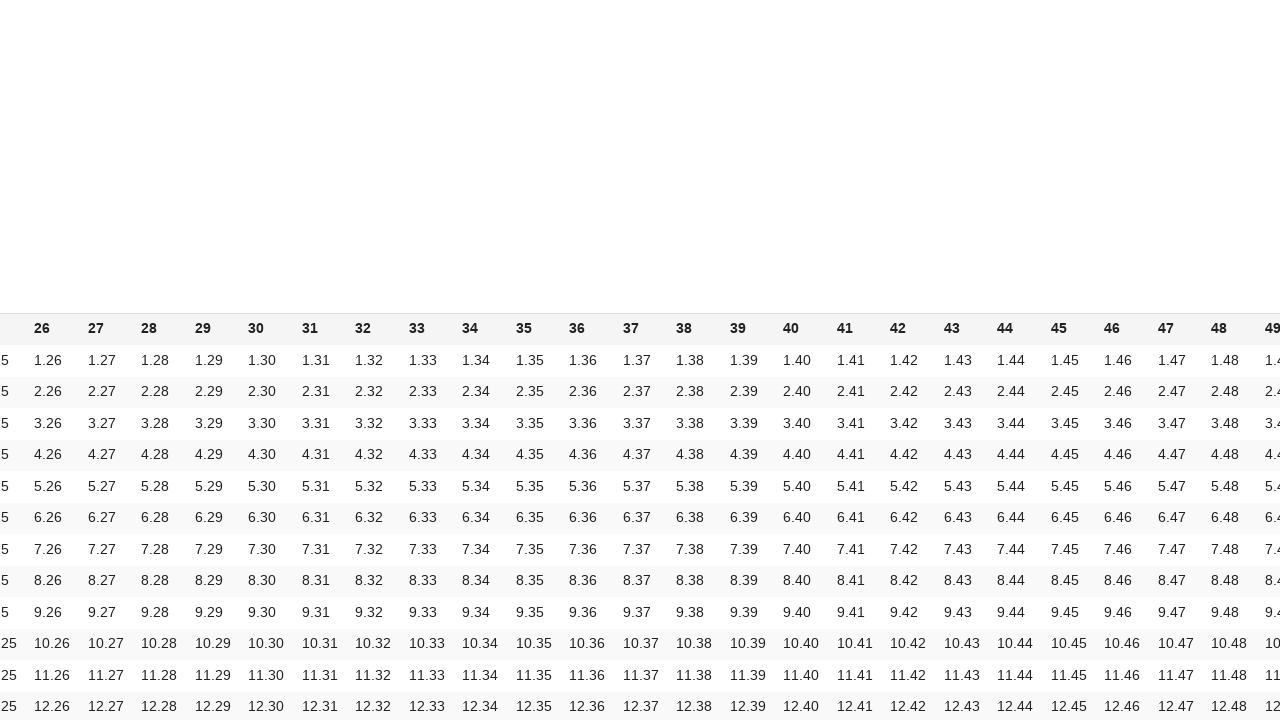

Verified cell at index 40 (row 1, col 41) contains expected content '1.41'
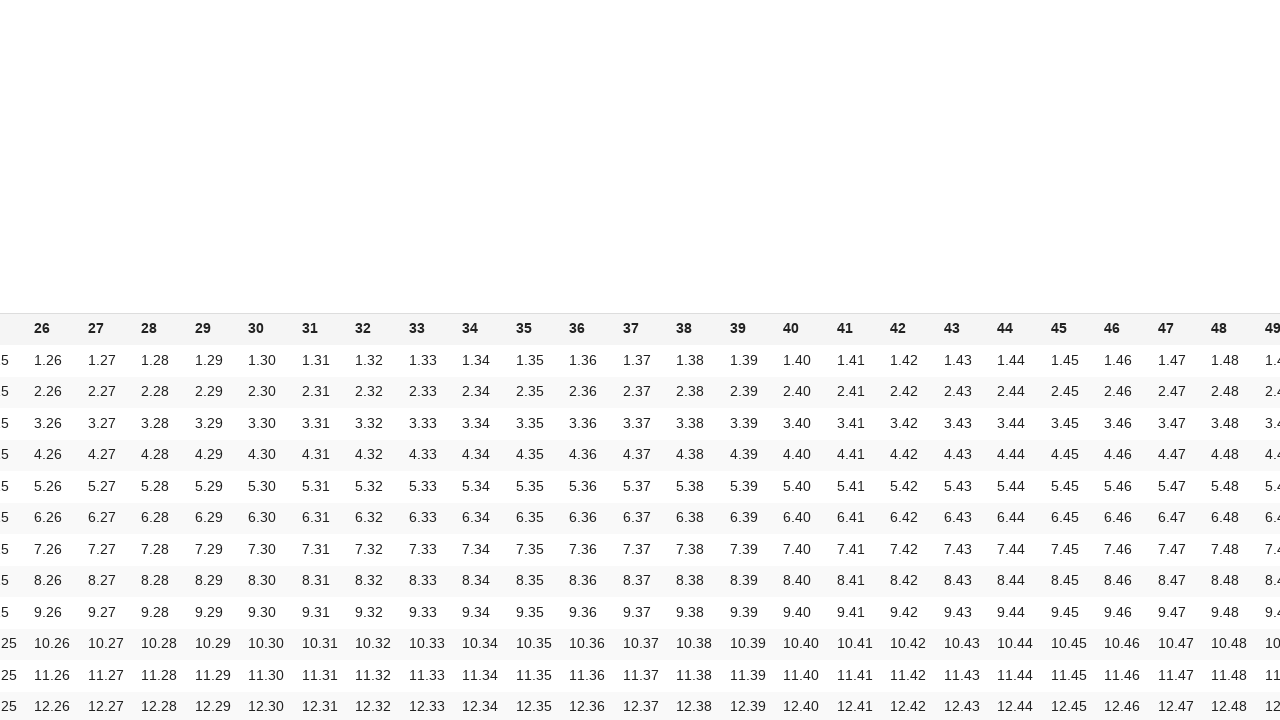

Scrolled cell at index 41 (row 1, col 42) into view
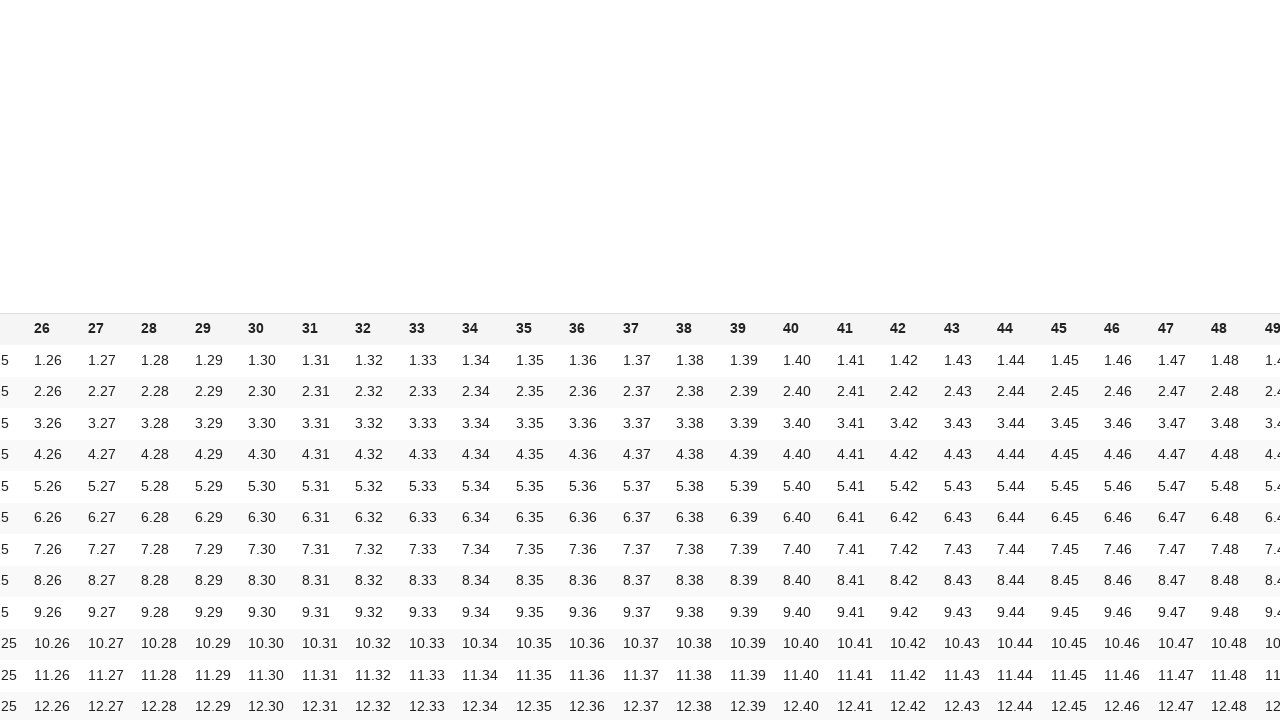

Retrieved text content from cell at index 41: '1.42'
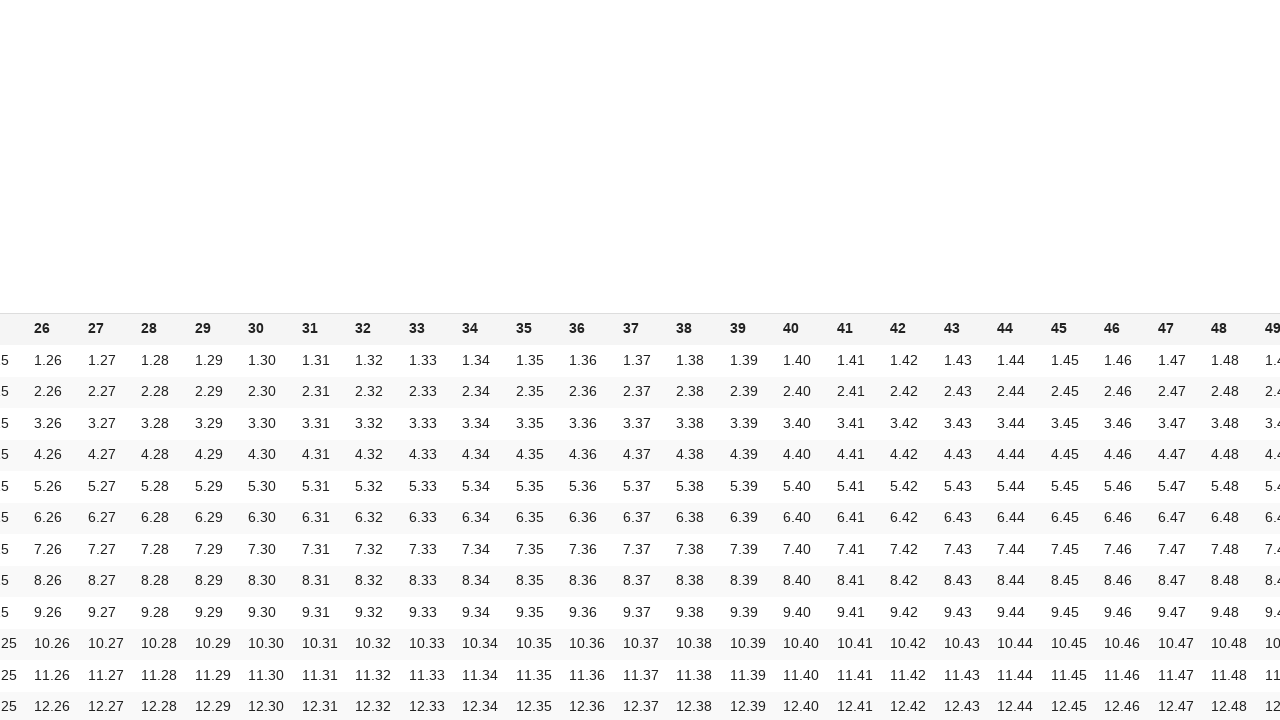

Verified cell at index 41 (row 1, col 42) contains expected content '1.42'
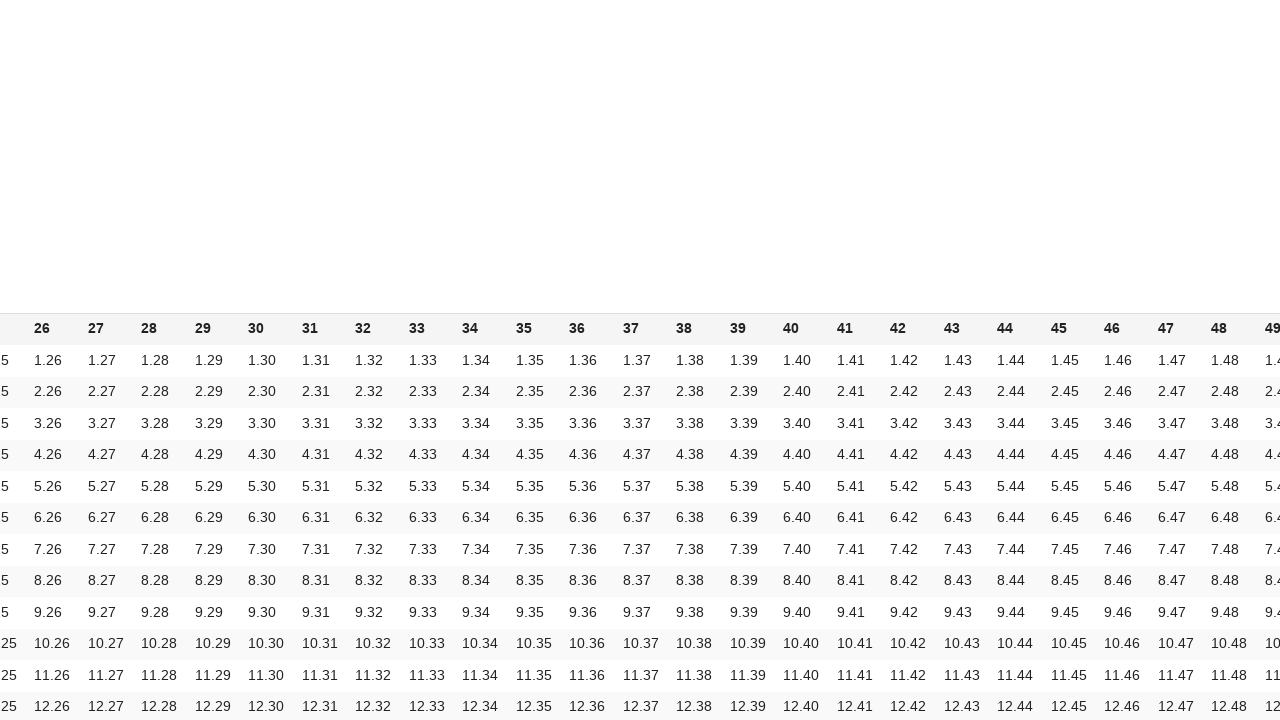

Scrolled cell at index 42 (row 1, col 43) into view
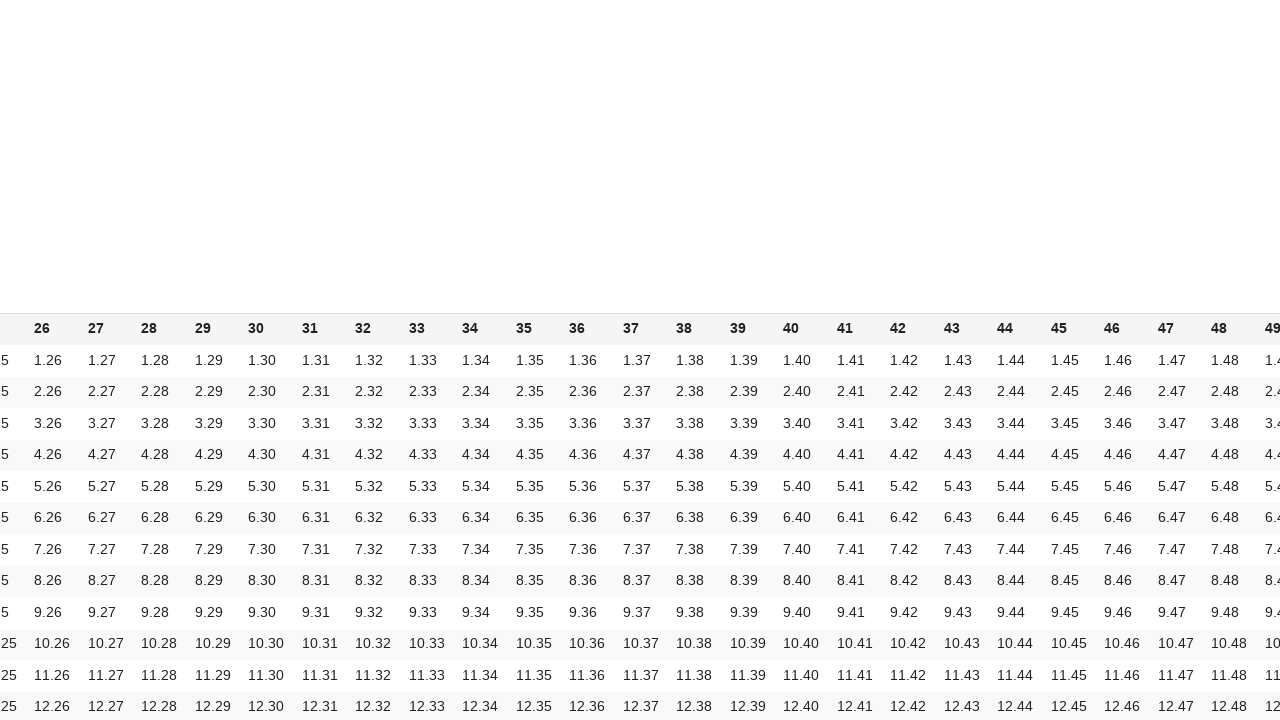

Retrieved text content from cell at index 42: '1.43'
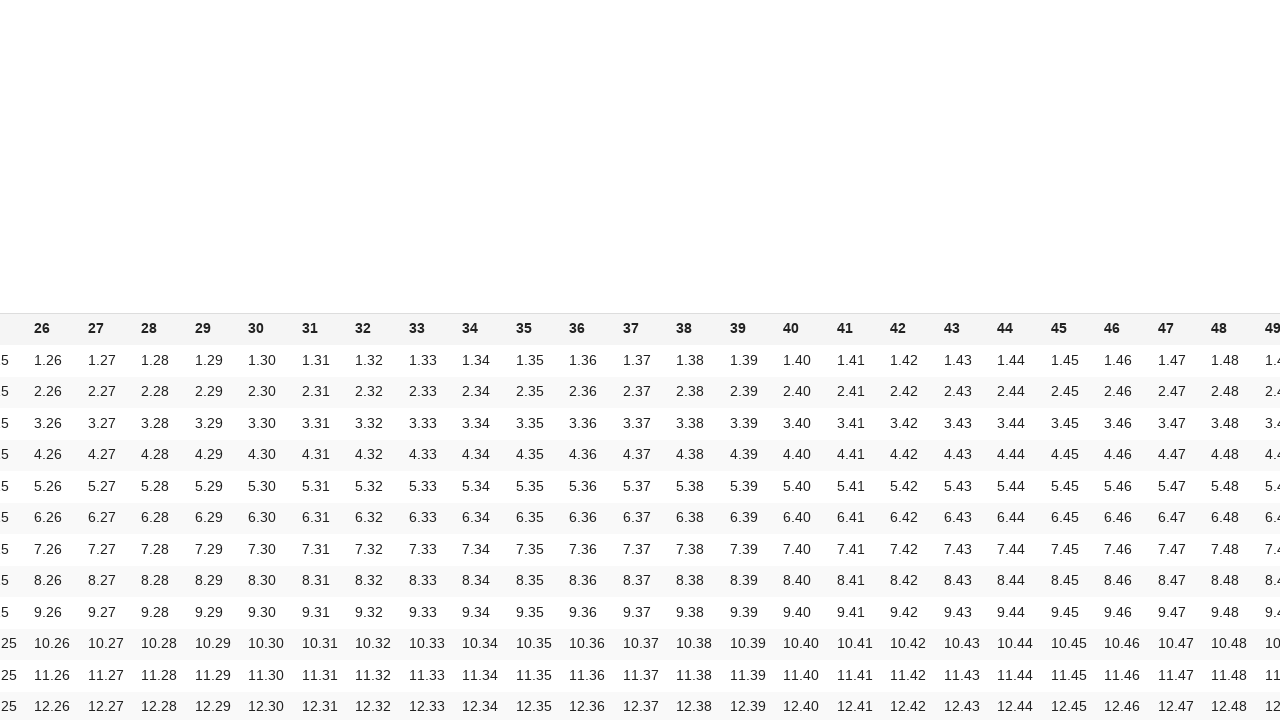

Verified cell at index 42 (row 1, col 43) contains expected content '1.43'
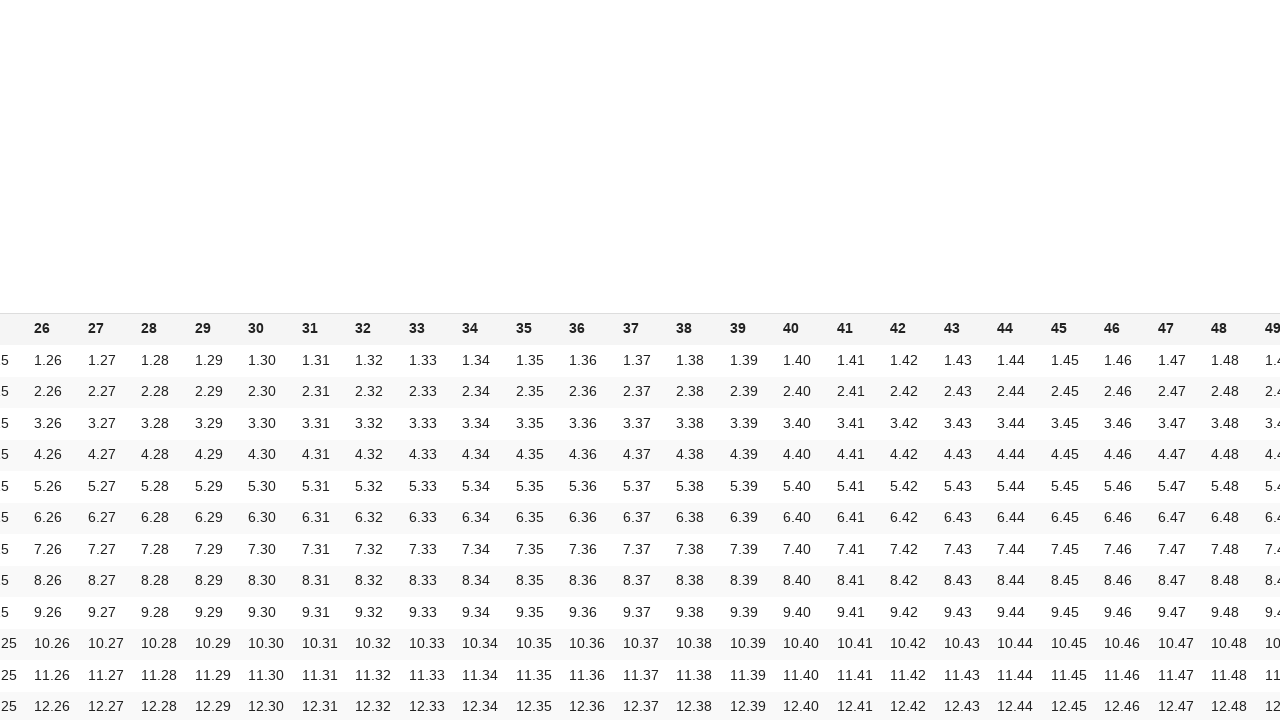

Scrolled cell at index 43 (row 1, col 44) into view
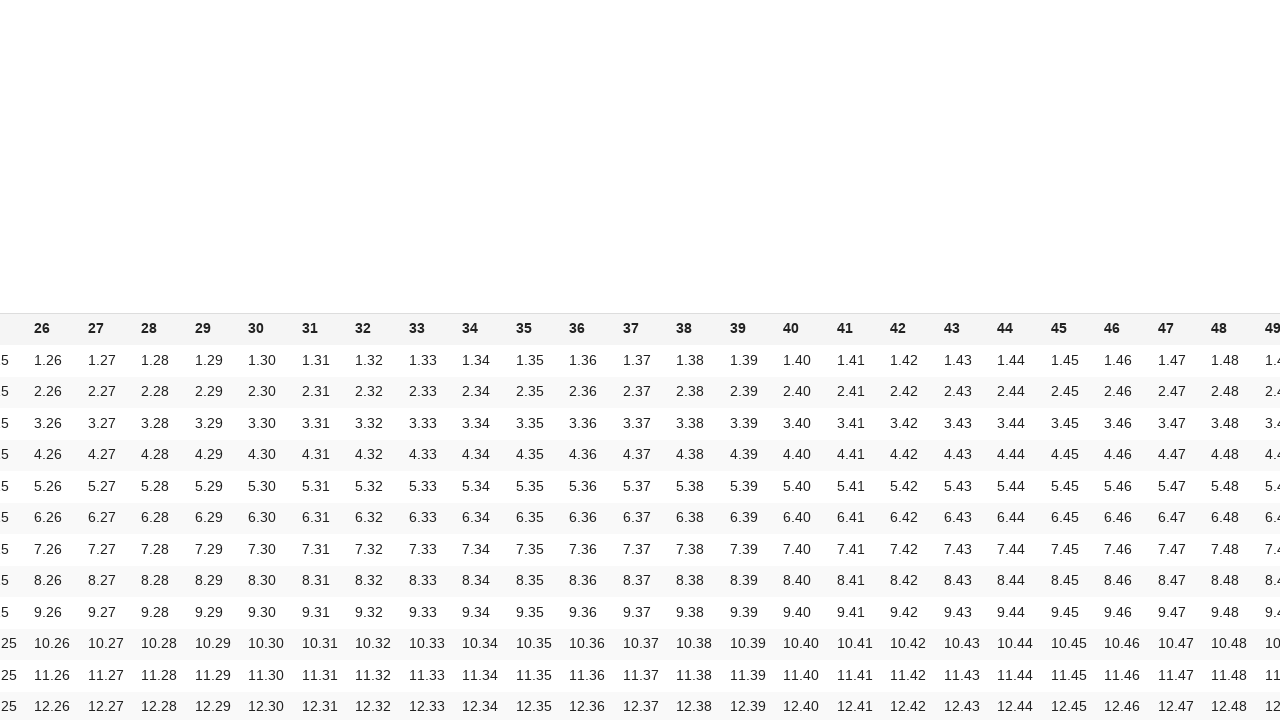

Retrieved text content from cell at index 43: '1.44'
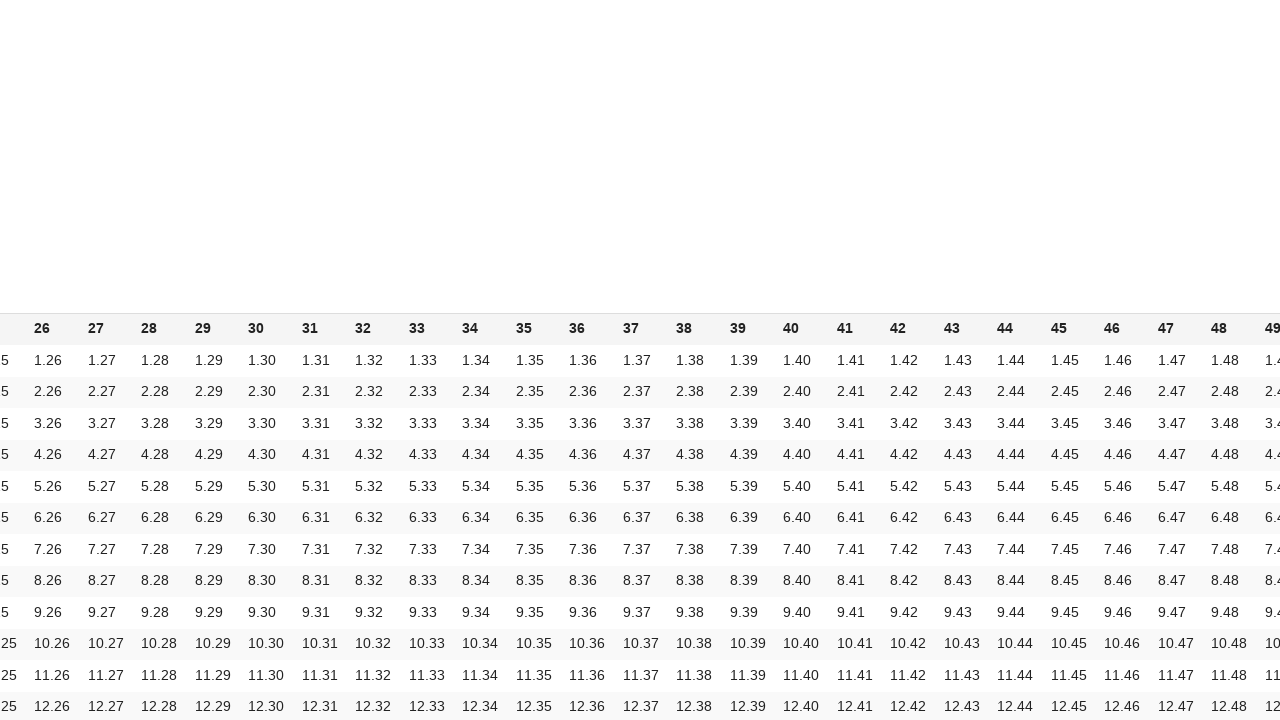

Verified cell at index 43 (row 1, col 44) contains expected content '1.44'
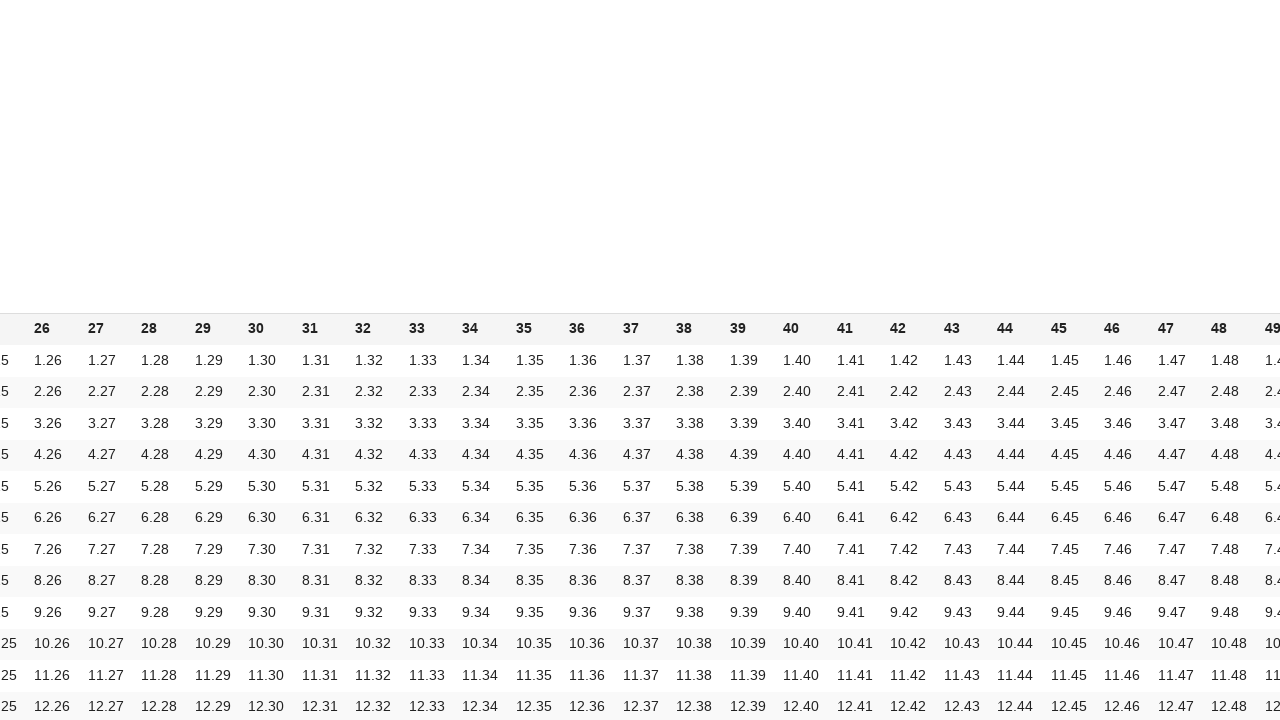

Scrolled cell at index 44 (row 1, col 45) into view
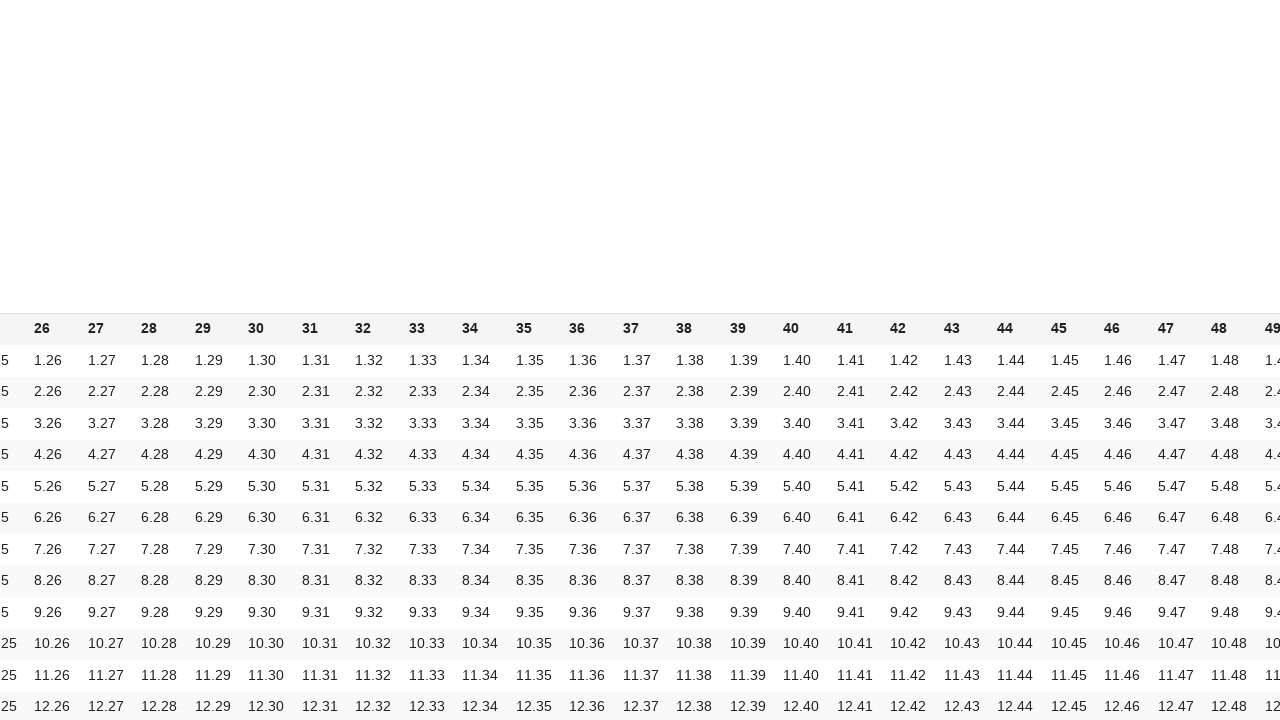

Retrieved text content from cell at index 44: '1.45'
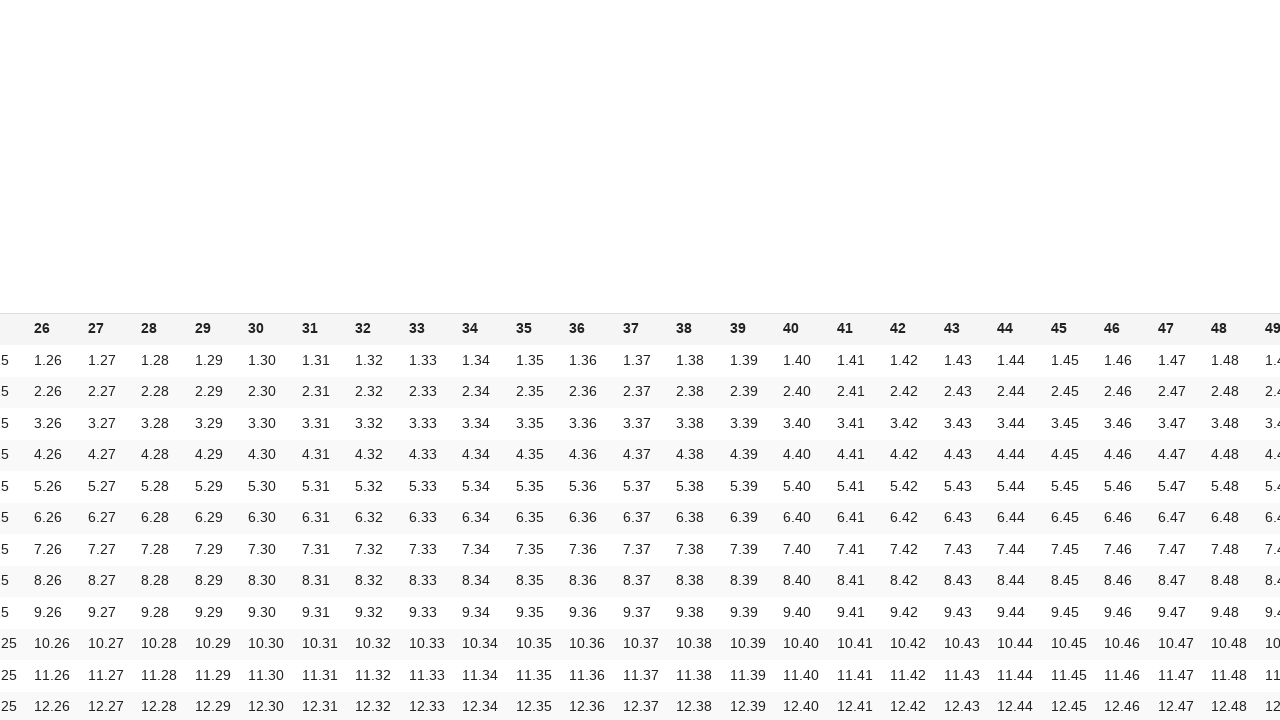

Verified cell at index 44 (row 1, col 45) contains expected content '1.45'
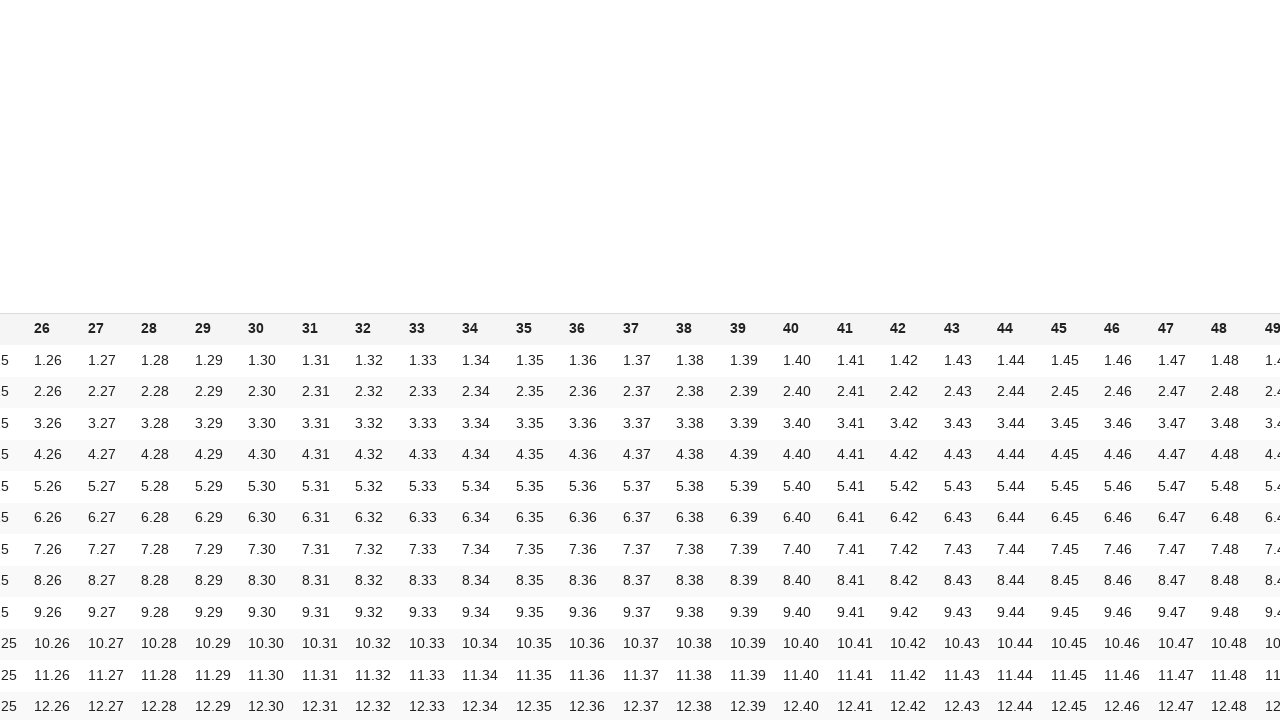

Scrolled cell at index 45 (row 1, col 46) into view
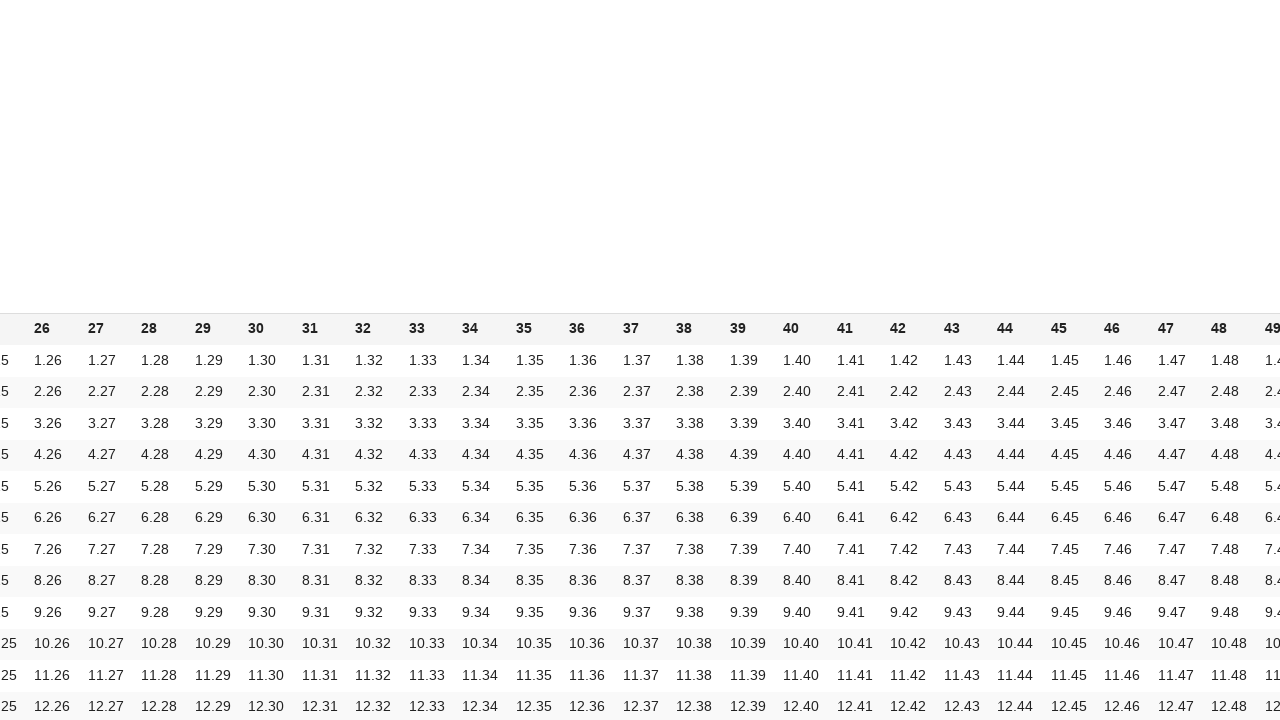

Retrieved text content from cell at index 45: '1.46'
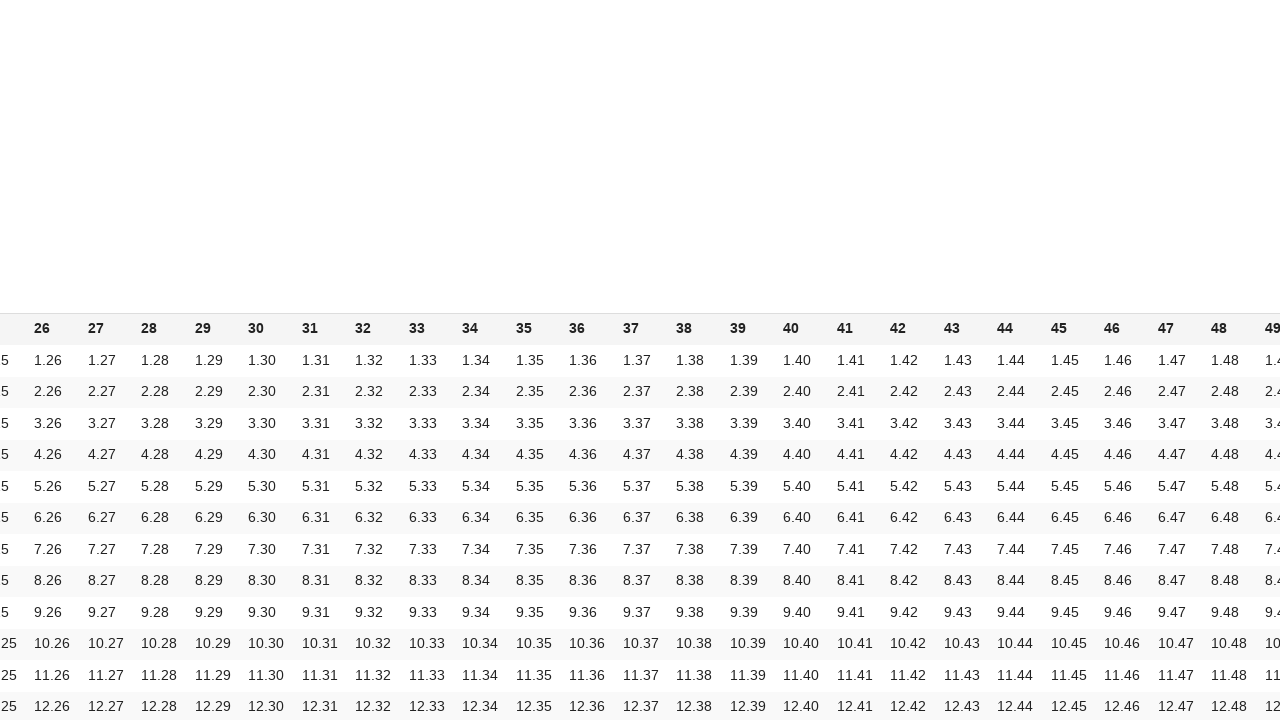

Verified cell at index 45 (row 1, col 46) contains expected content '1.46'
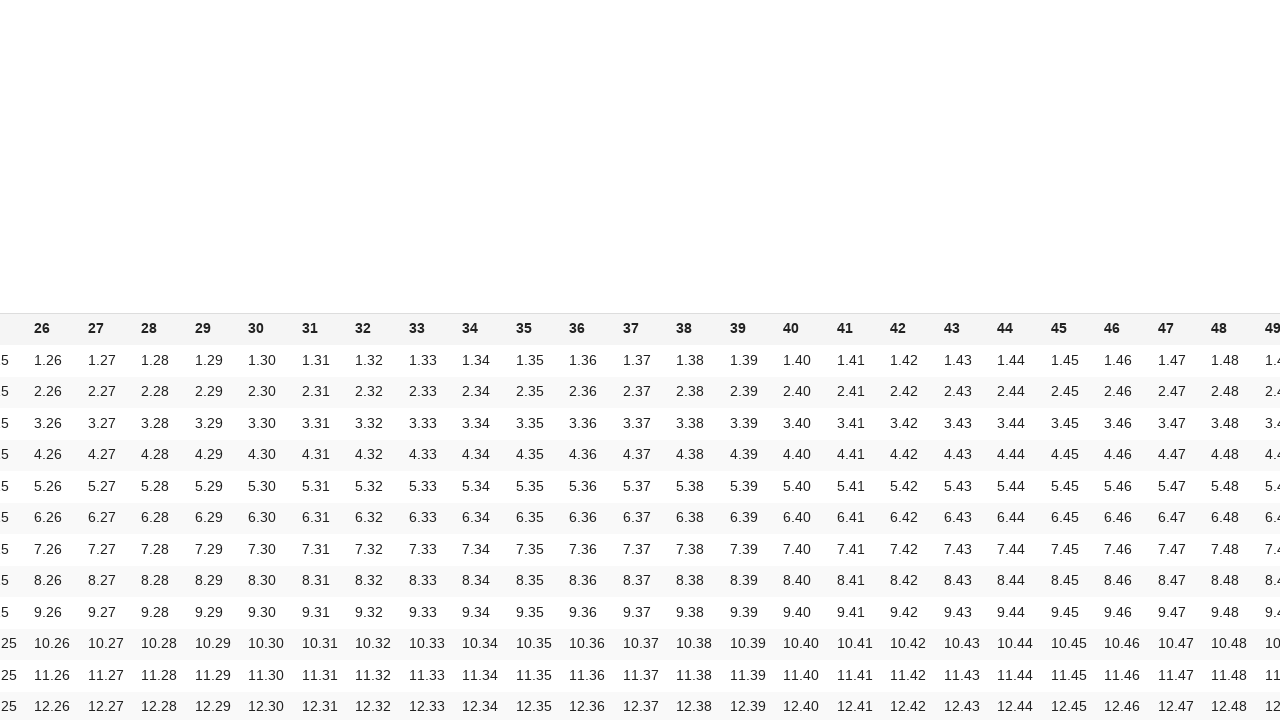

Scrolled cell at index 46 (row 1, col 47) into view
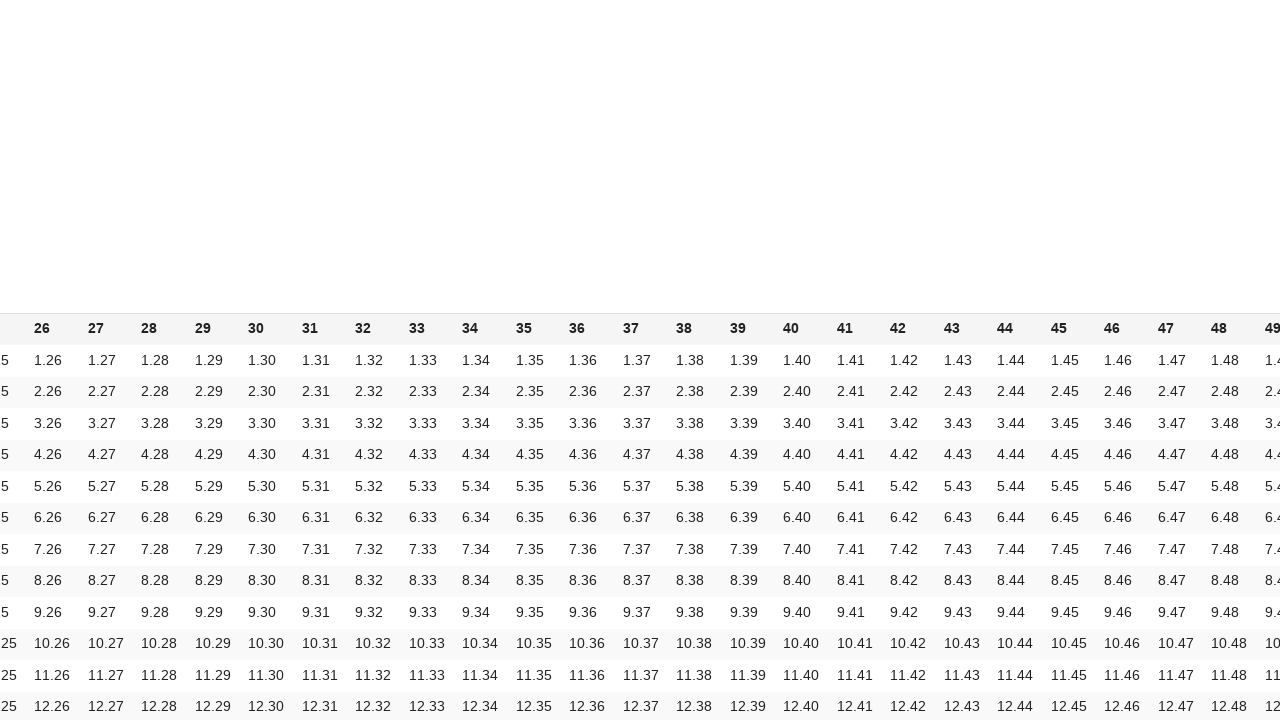

Retrieved text content from cell at index 46: '1.47'
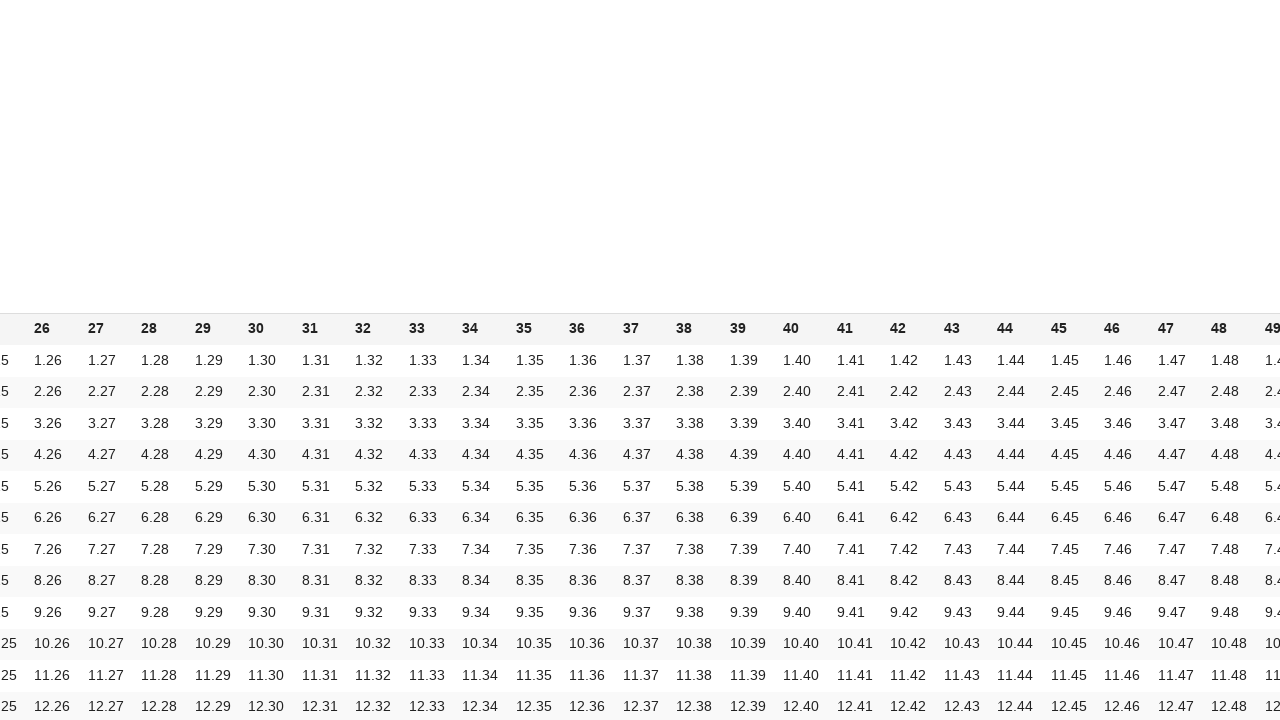

Verified cell at index 46 (row 1, col 47) contains expected content '1.47'
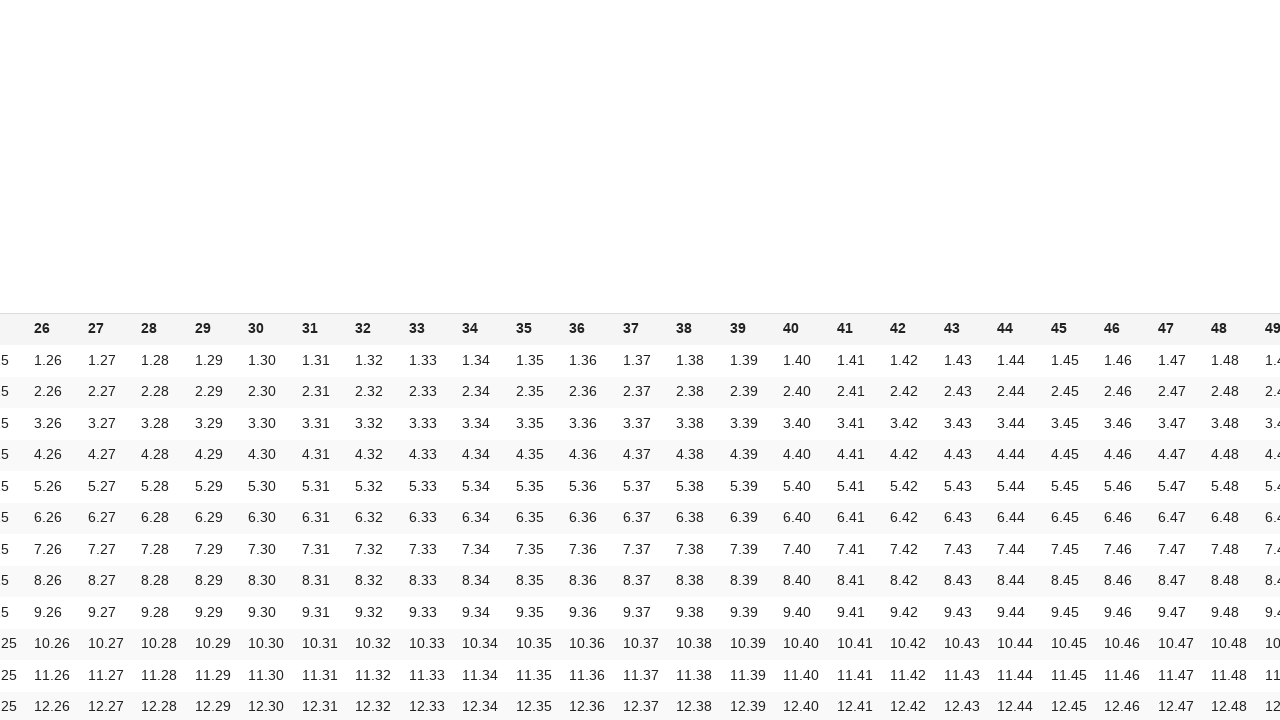

Scrolled cell at index 47 (row 1, col 48) into view
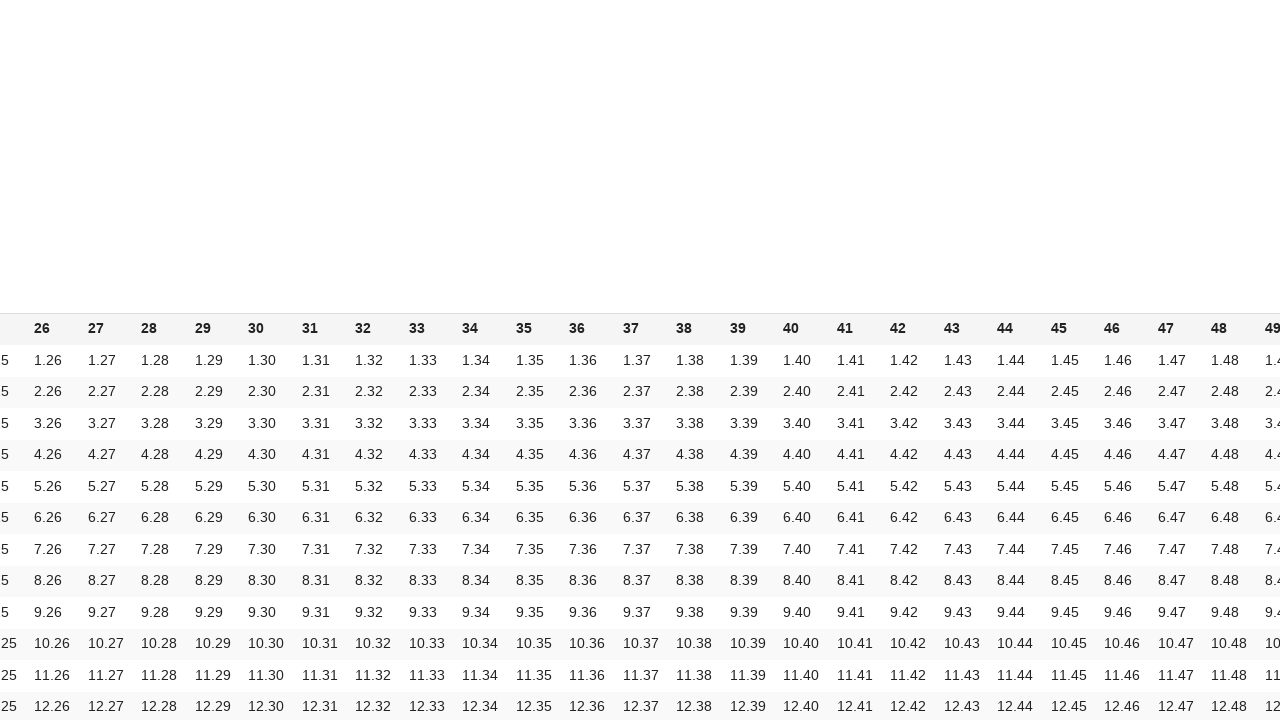

Retrieved text content from cell at index 47: '1.48'
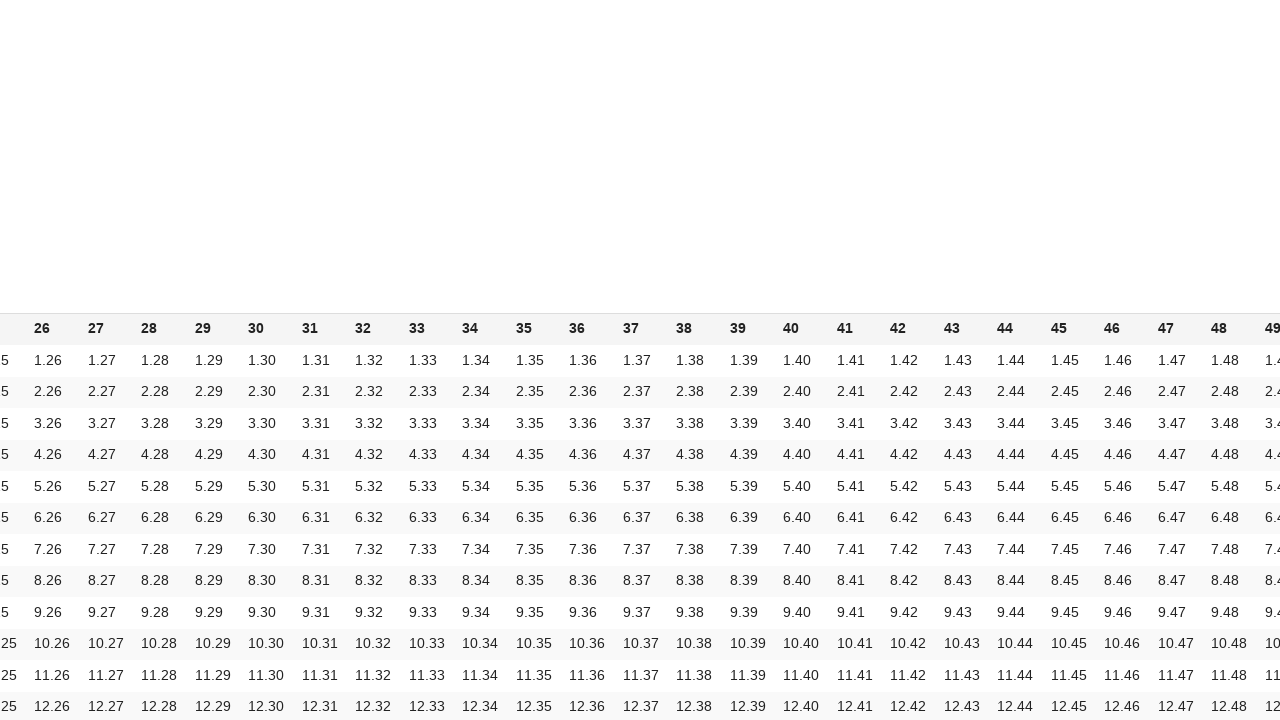

Verified cell at index 47 (row 1, col 48) contains expected content '1.48'
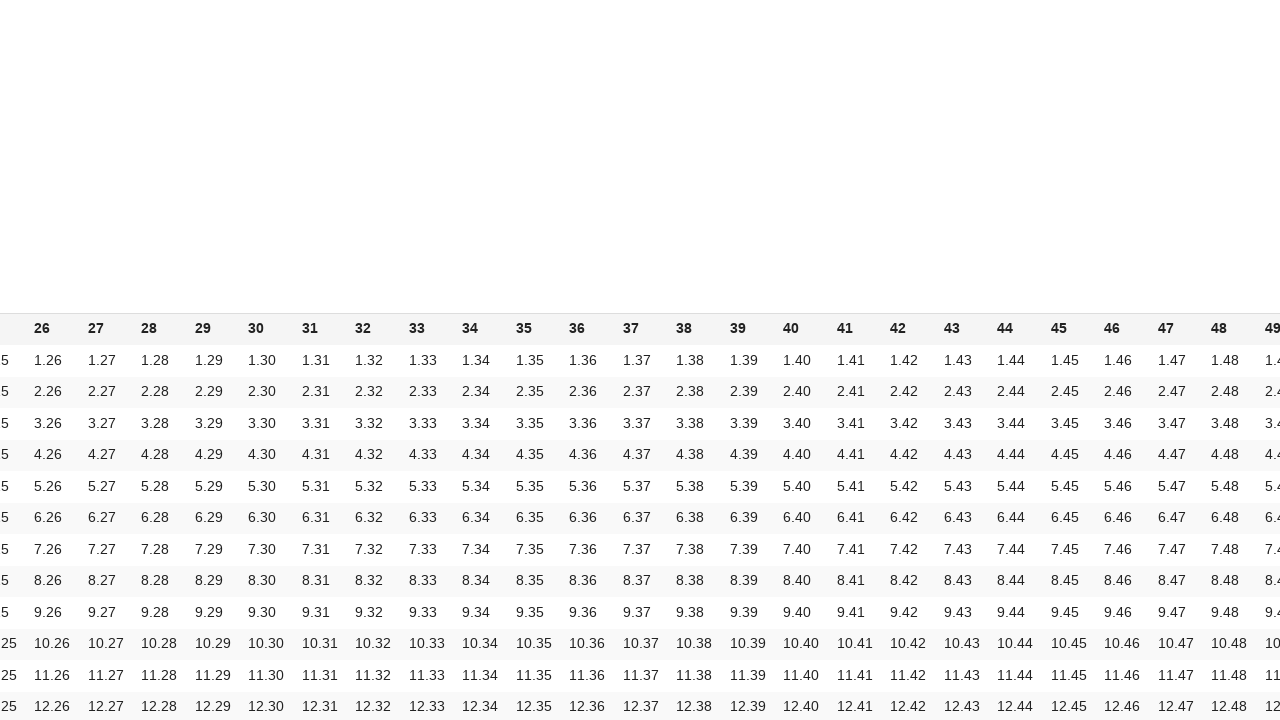

Scrolled cell at index 48 (row 1, col 49) into view
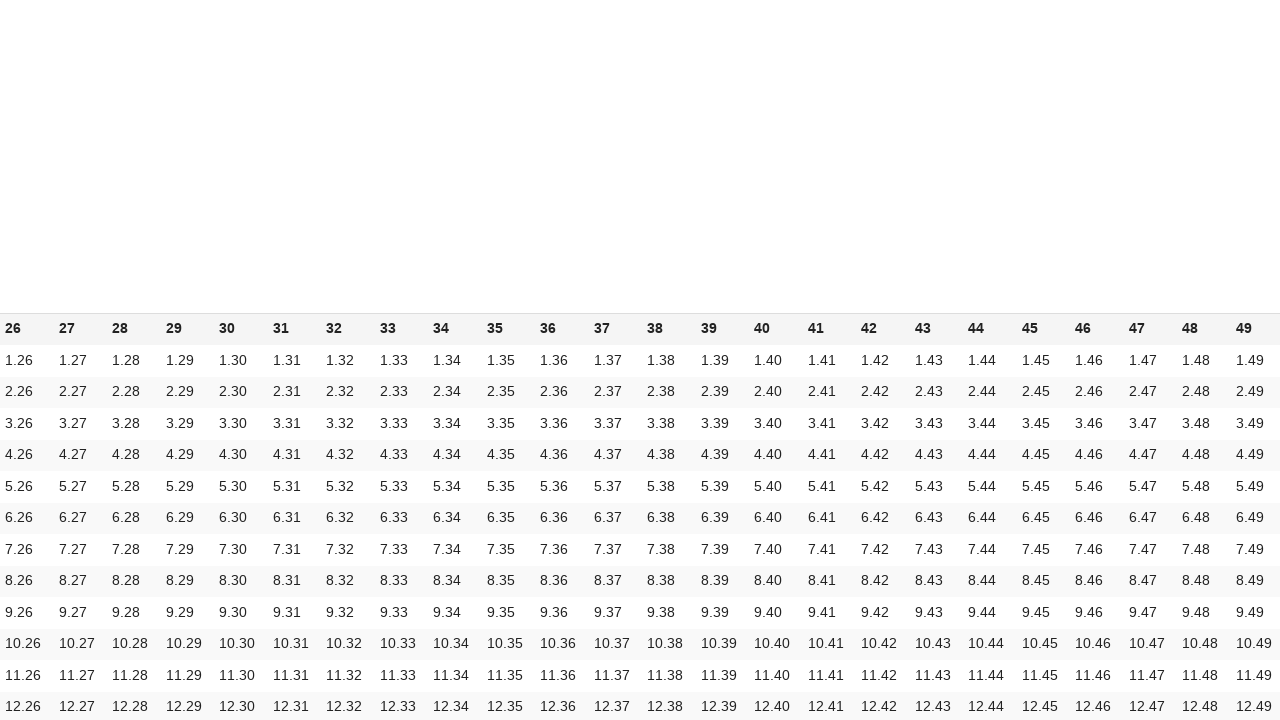

Retrieved text content from cell at index 48: '1.49'
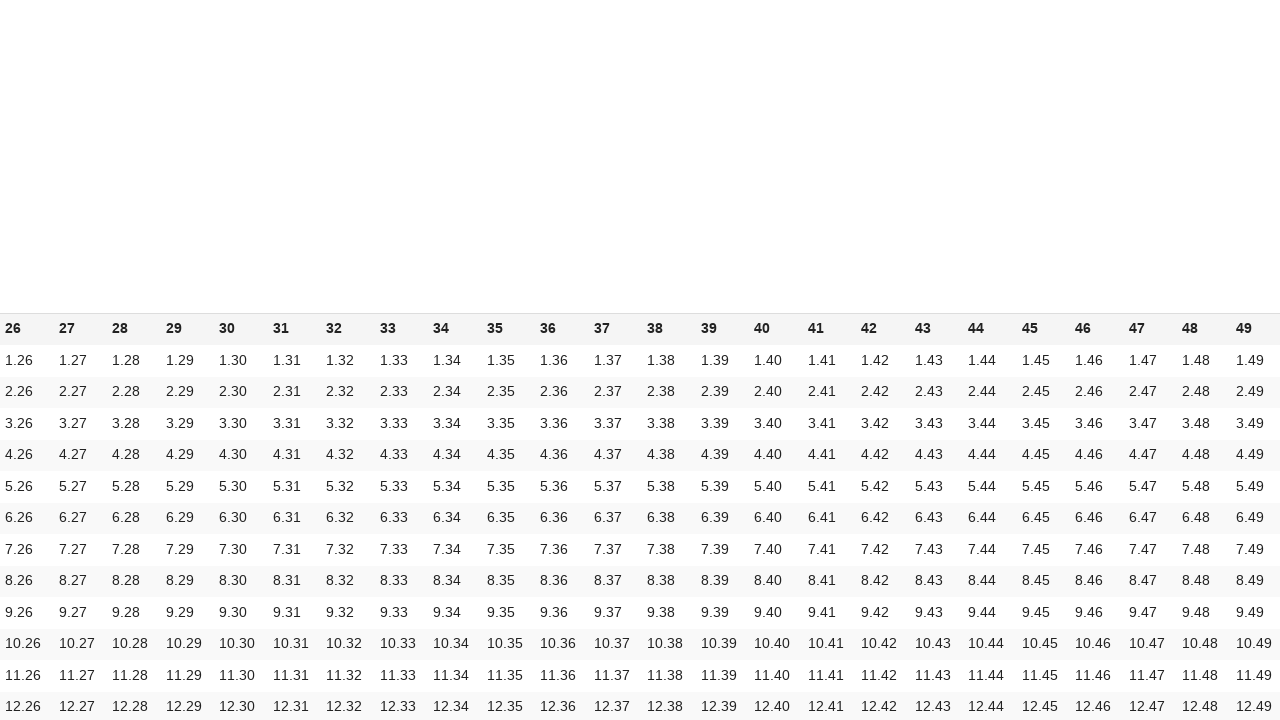

Verified cell at index 48 (row 1, col 49) contains expected content '1.49'
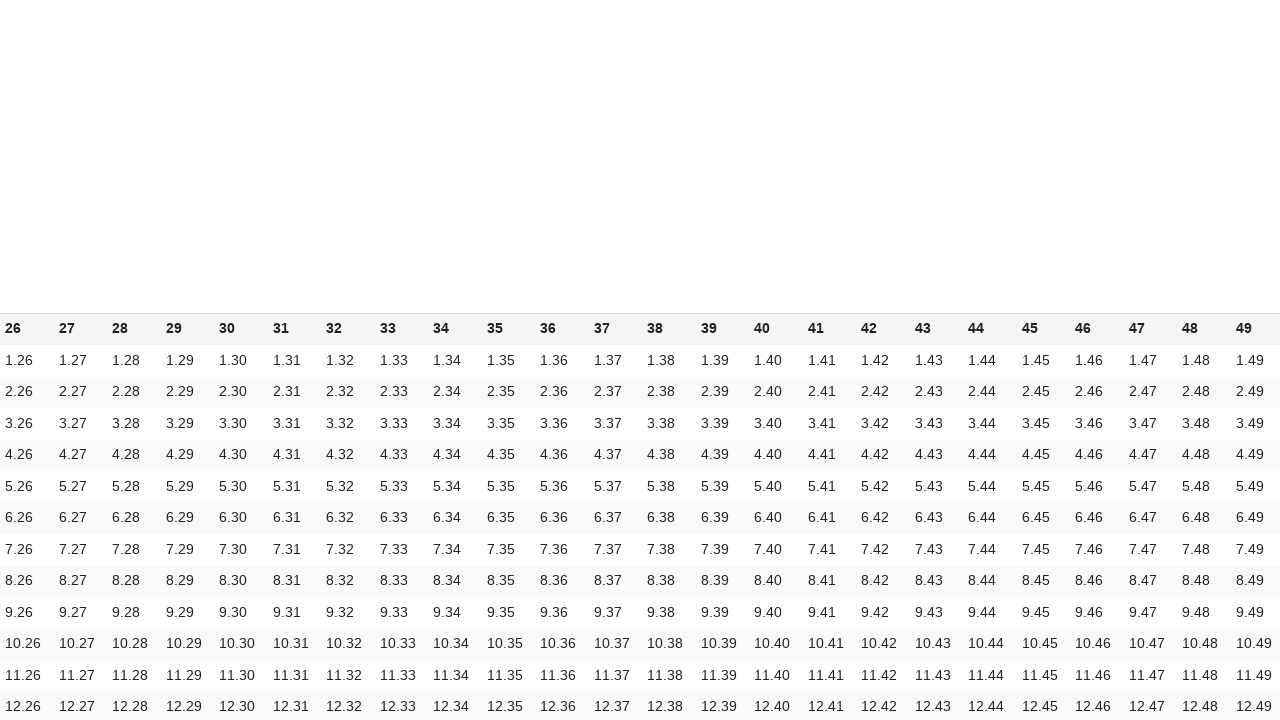

Scrolled cell at index 49 (row 1, col 50) into view
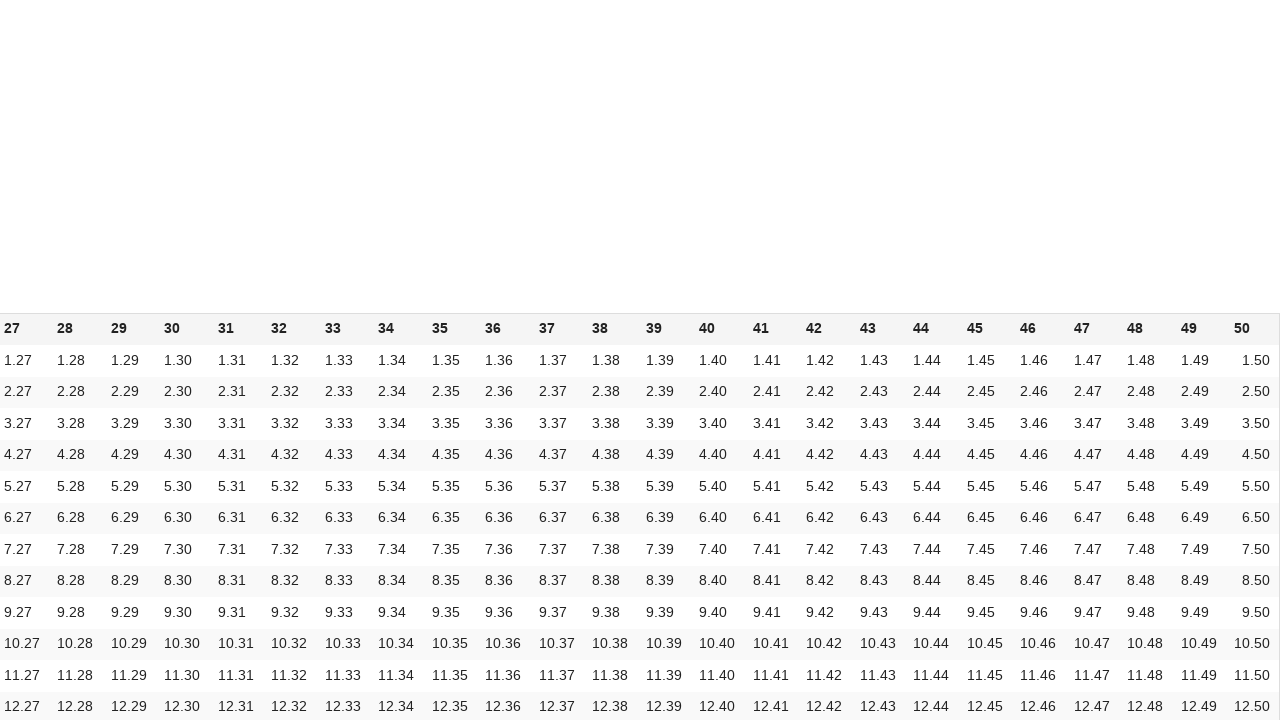

Retrieved text content from cell at index 49: '1.50'
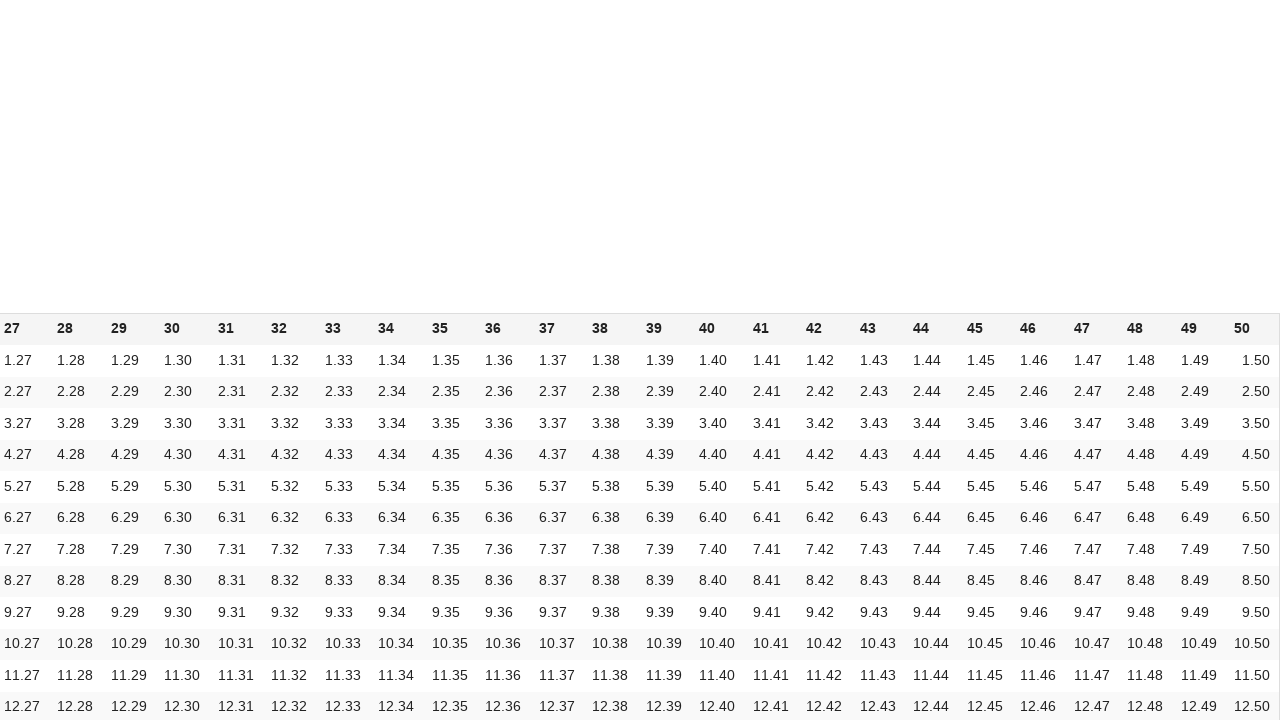

Verified cell at index 49 (row 1, col 50) contains expected content '1.50'
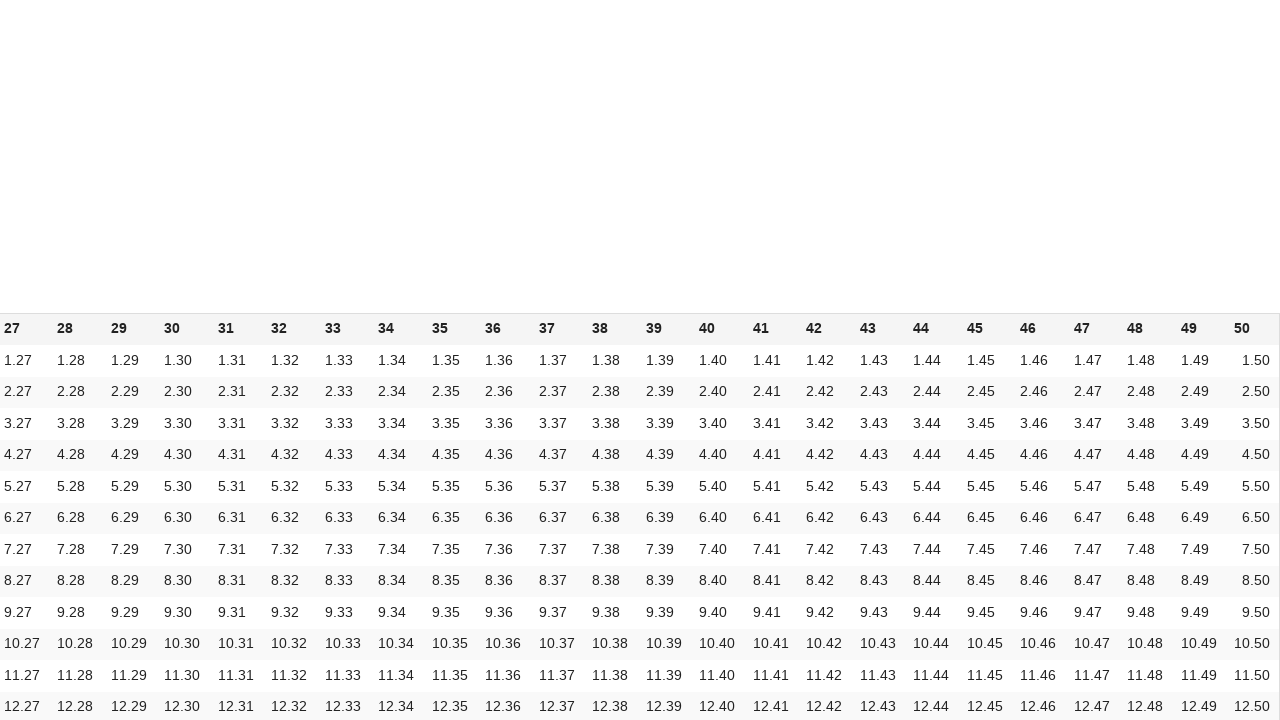

Scrolled cell at index 50 (row 2, col 1) into view
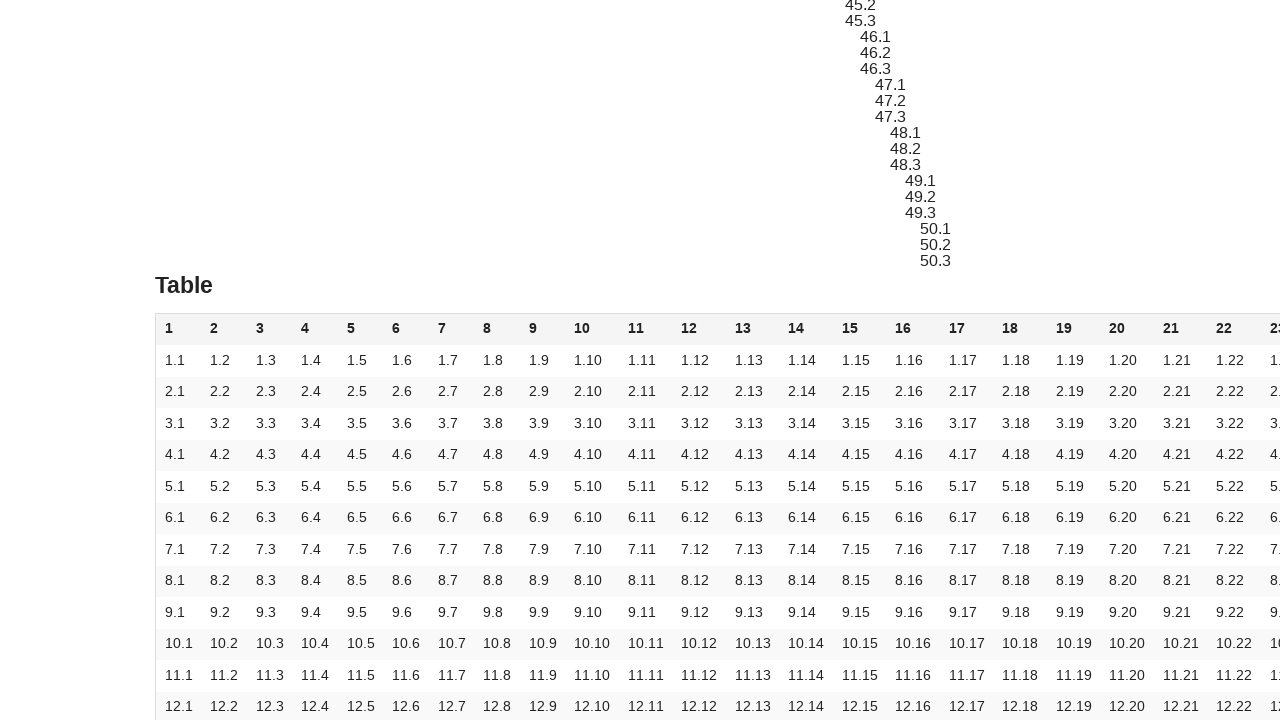

Retrieved text content from cell at index 50: '2.1'
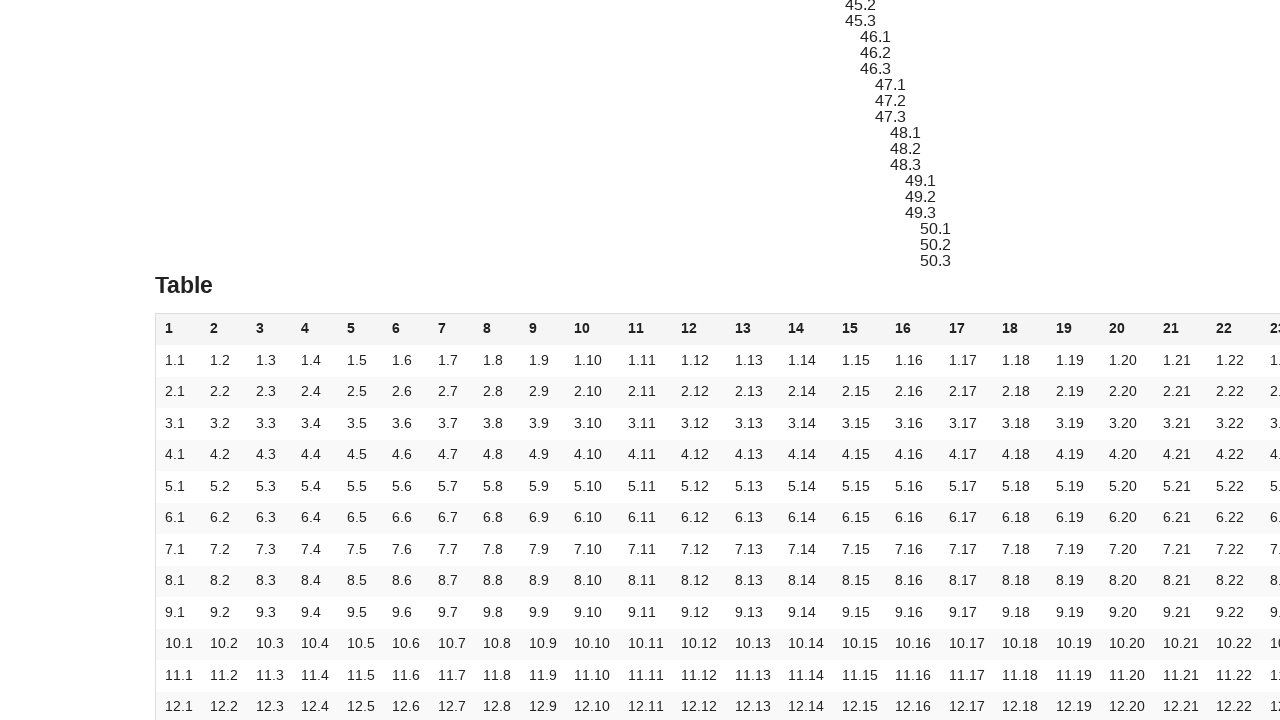

Verified cell at index 50 (row 2, col 1) contains expected content '2.1'
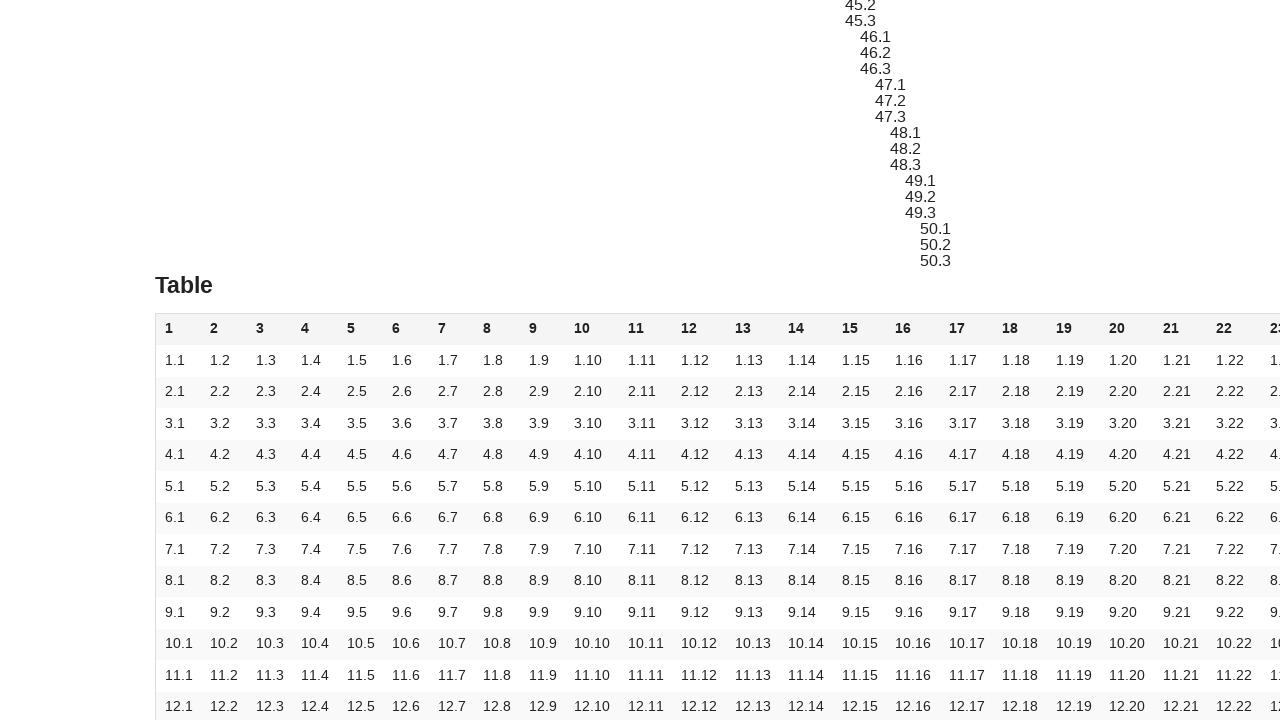

Scrolled cell at index 51 (row 2, col 2) into view
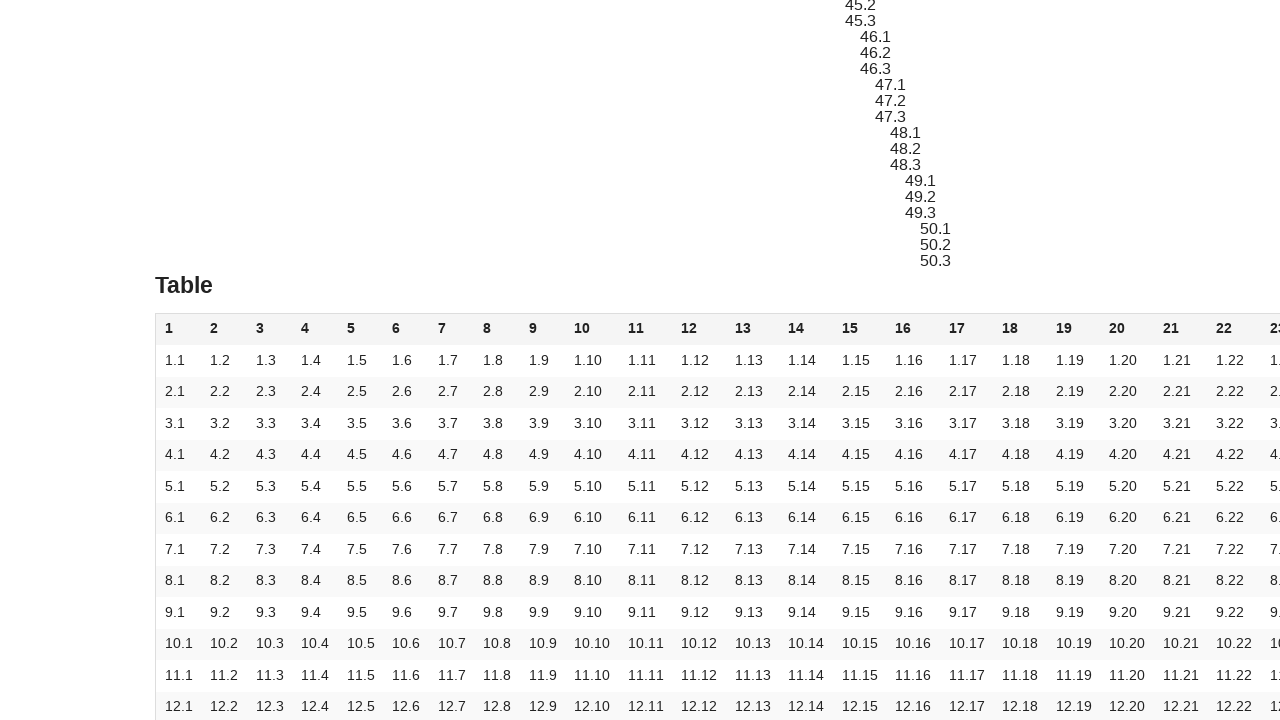

Retrieved text content from cell at index 51: '2.2'
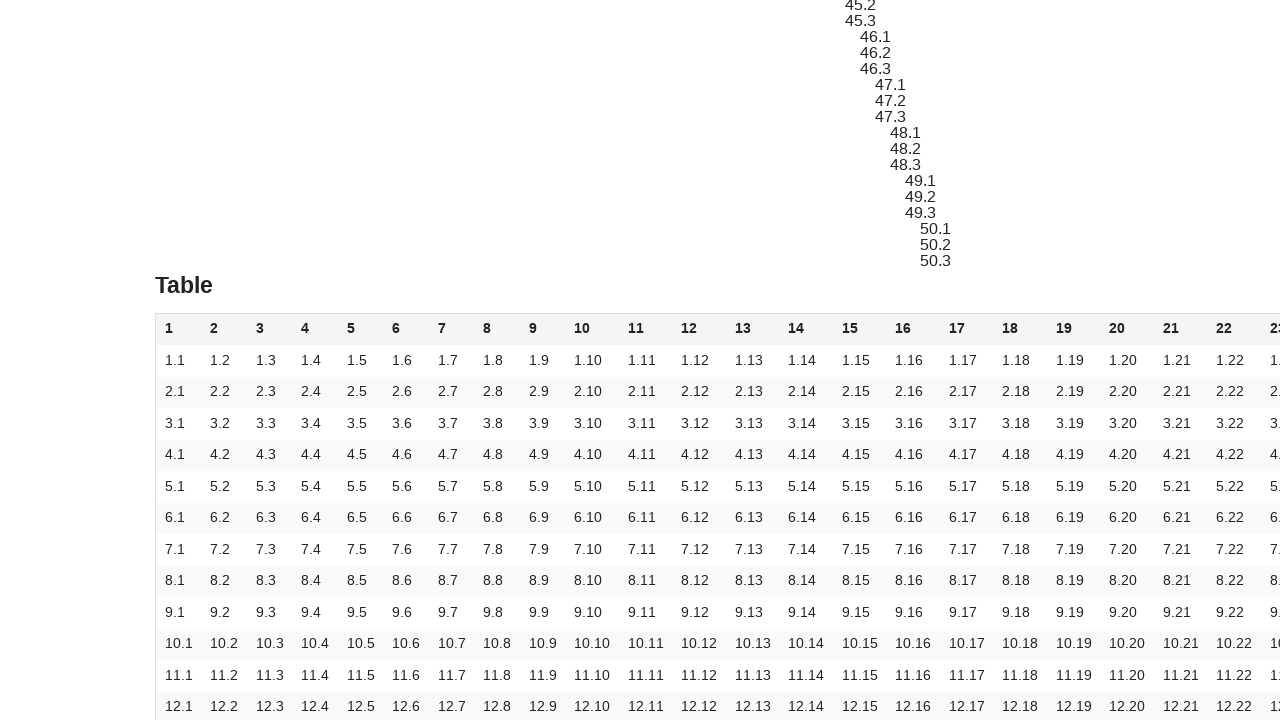

Verified cell at index 51 (row 2, col 2) contains expected content '2.2'
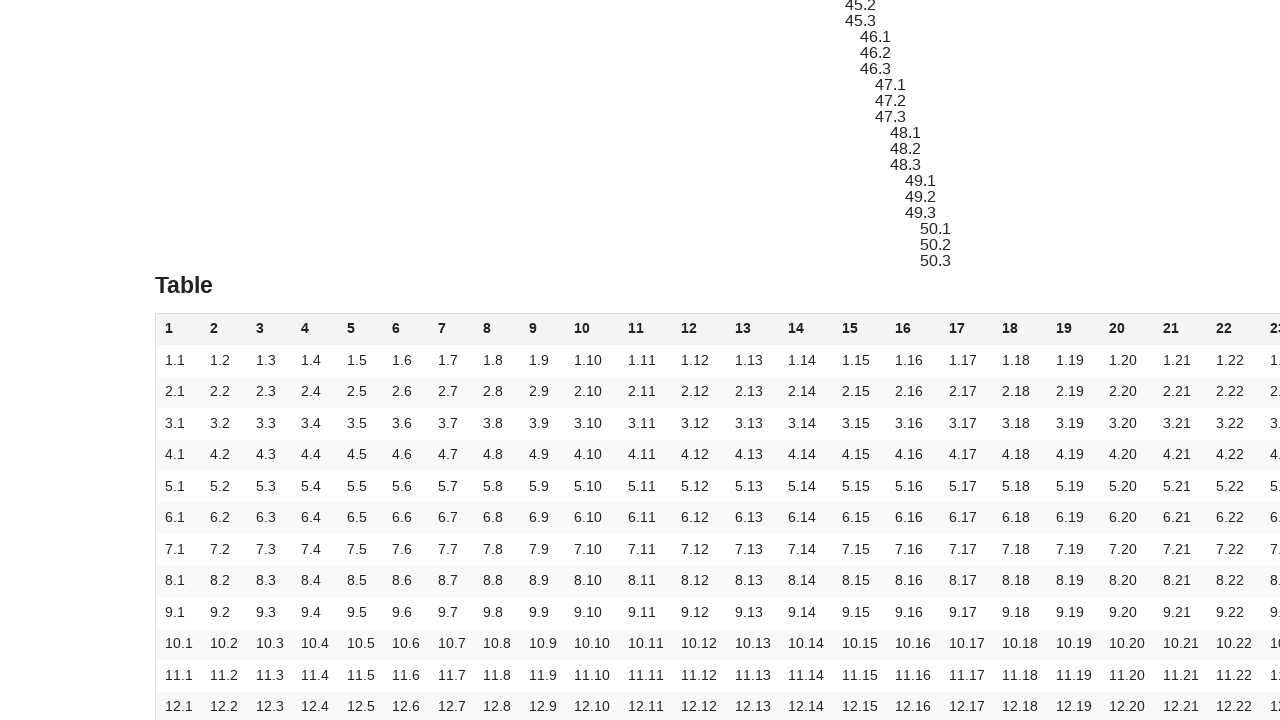

Scrolled cell at index 52 (row 2, col 3) into view
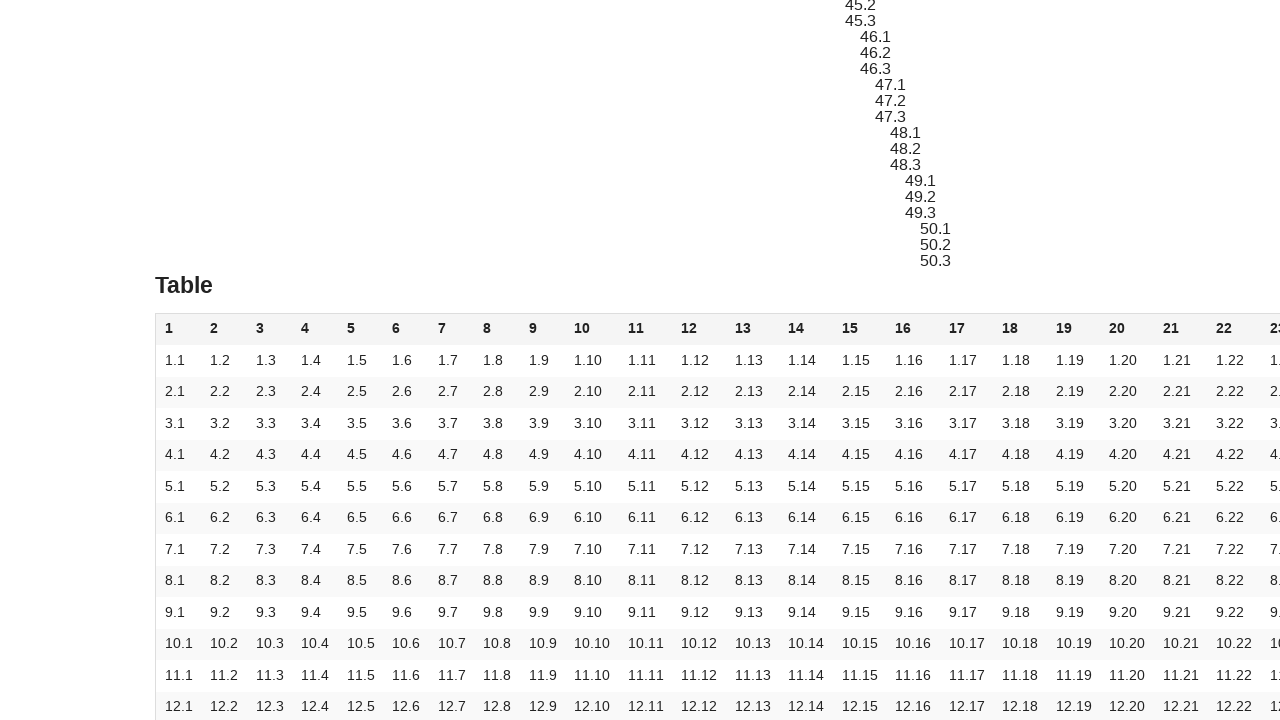

Retrieved text content from cell at index 52: '2.3'
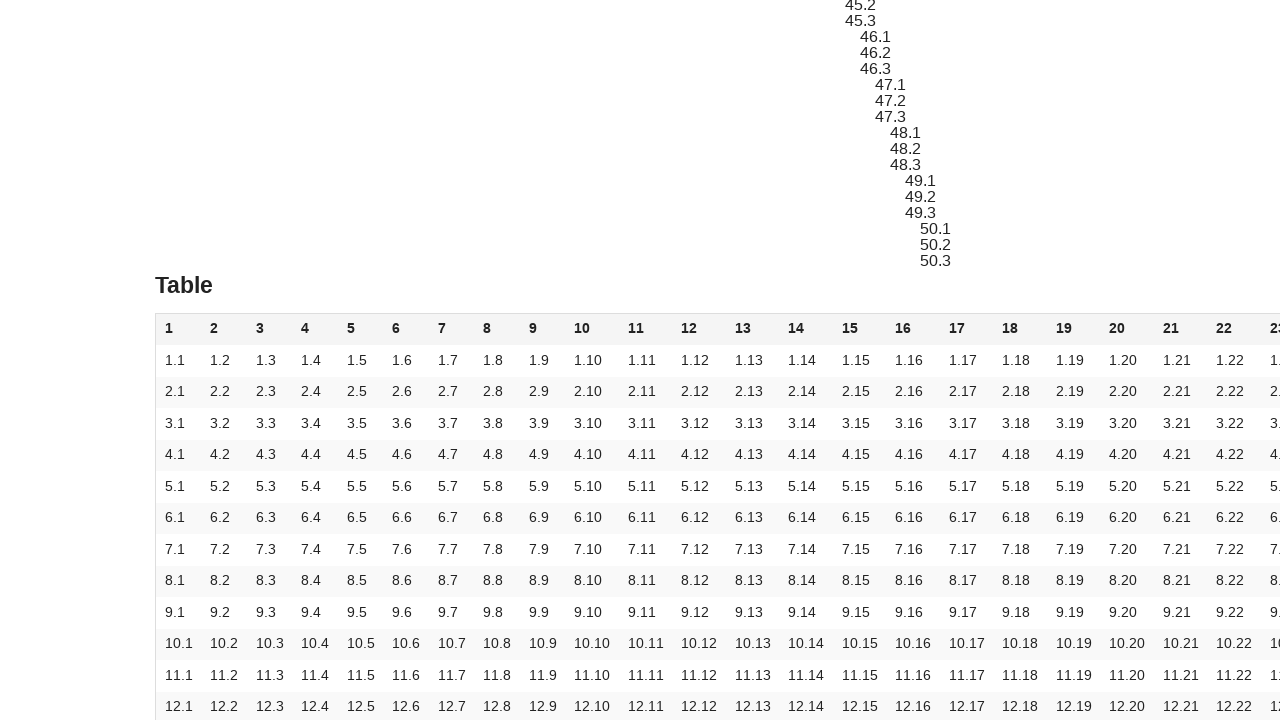

Verified cell at index 52 (row 2, col 3) contains expected content '2.3'
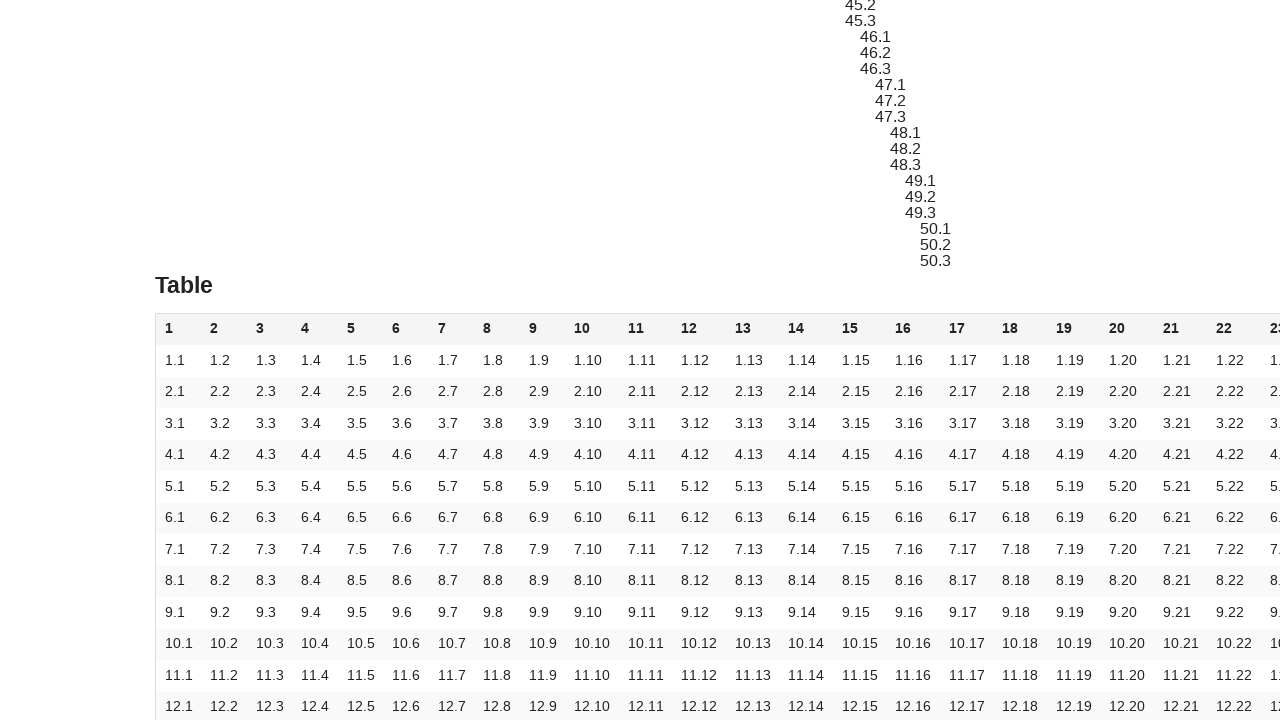

Scrolled cell at index 53 (row 2, col 4) into view
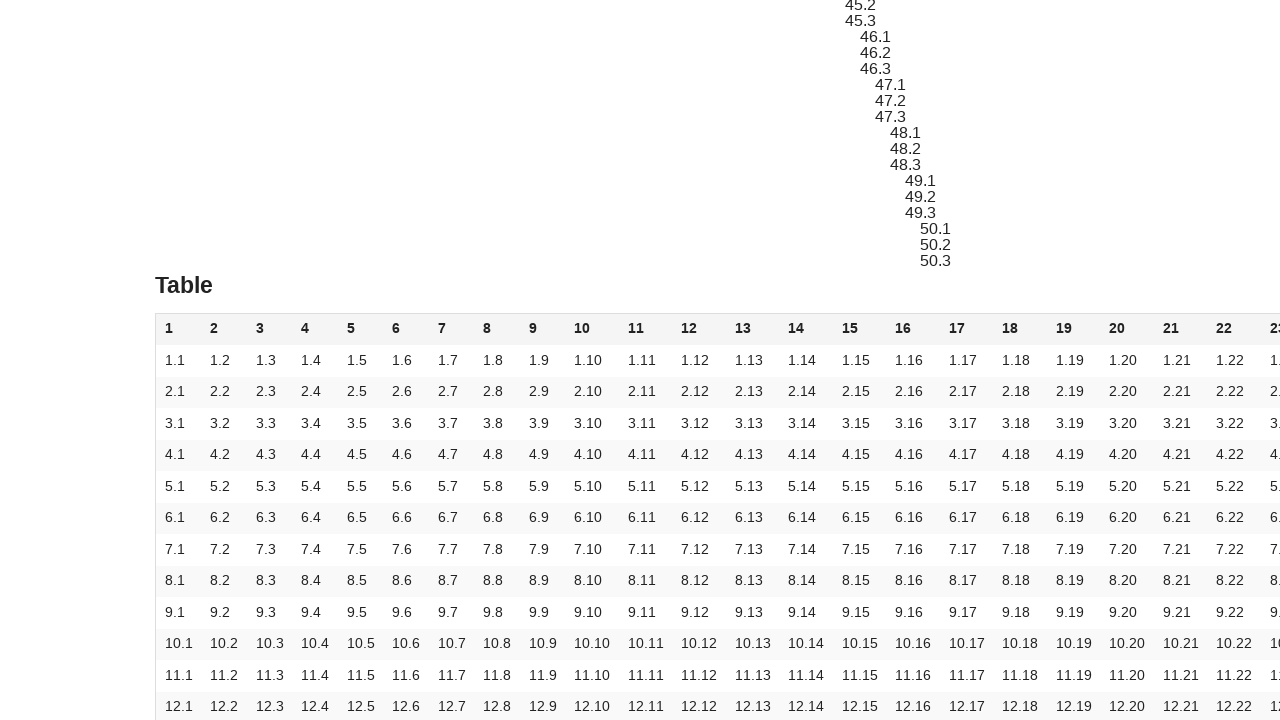

Retrieved text content from cell at index 53: '2.4'
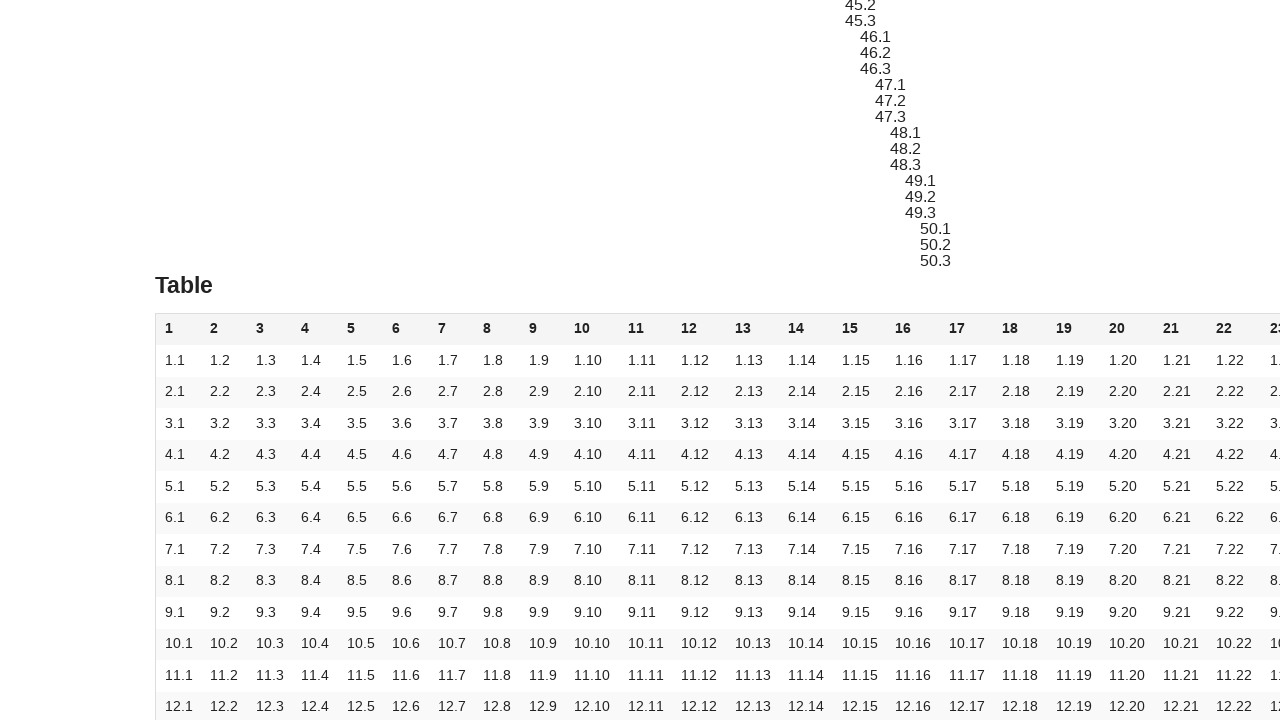

Verified cell at index 53 (row 2, col 4) contains expected content '2.4'
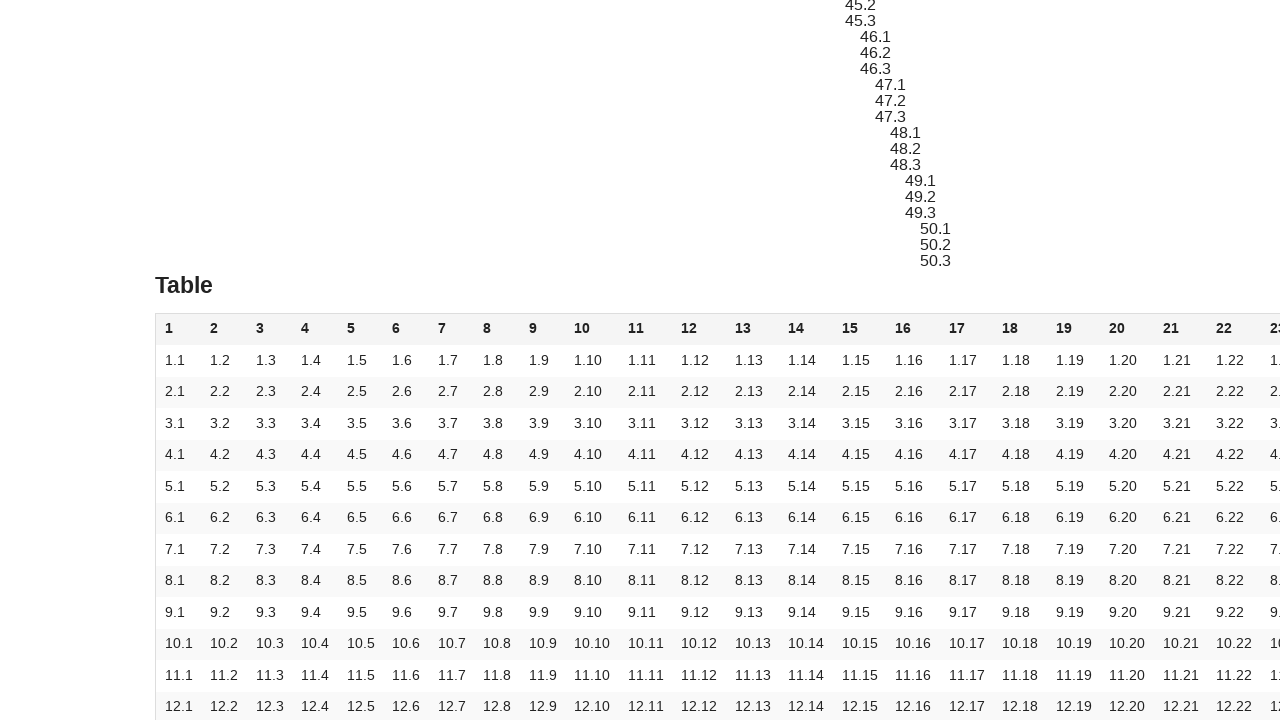

Scrolled cell at index 54 (row 2, col 5) into view
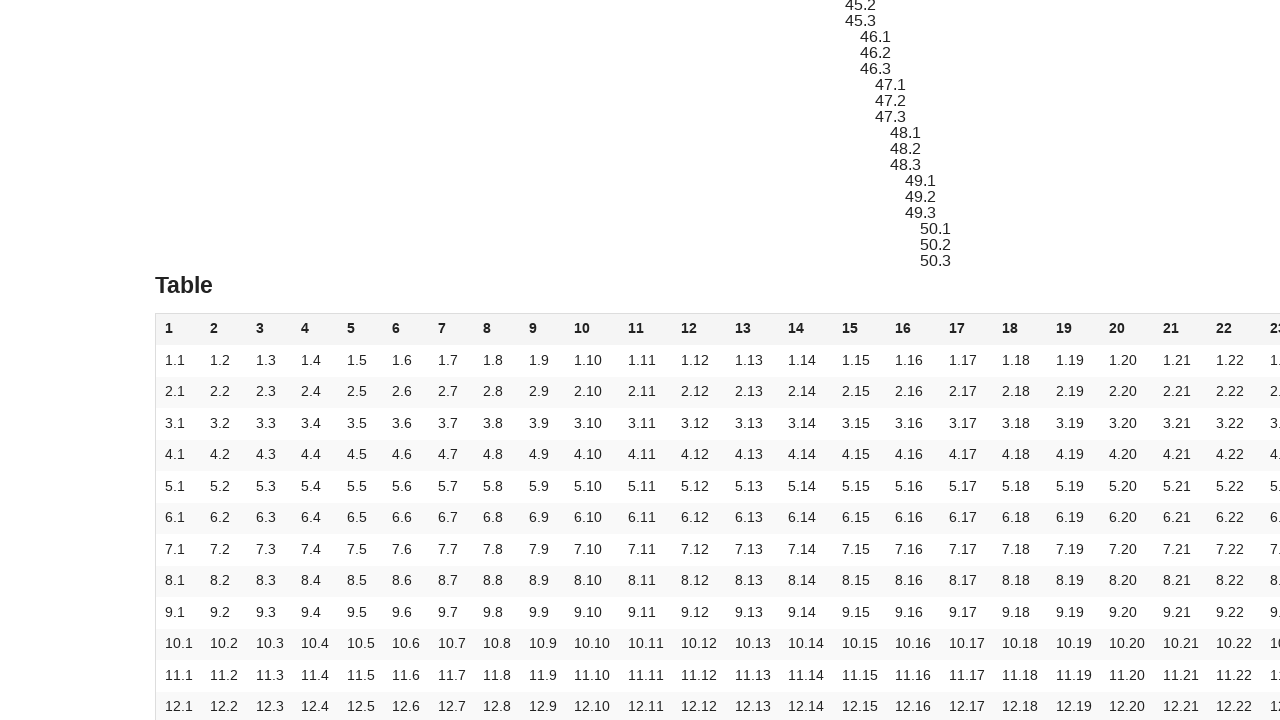

Retrieved text content from cell at index 54: '2.5'
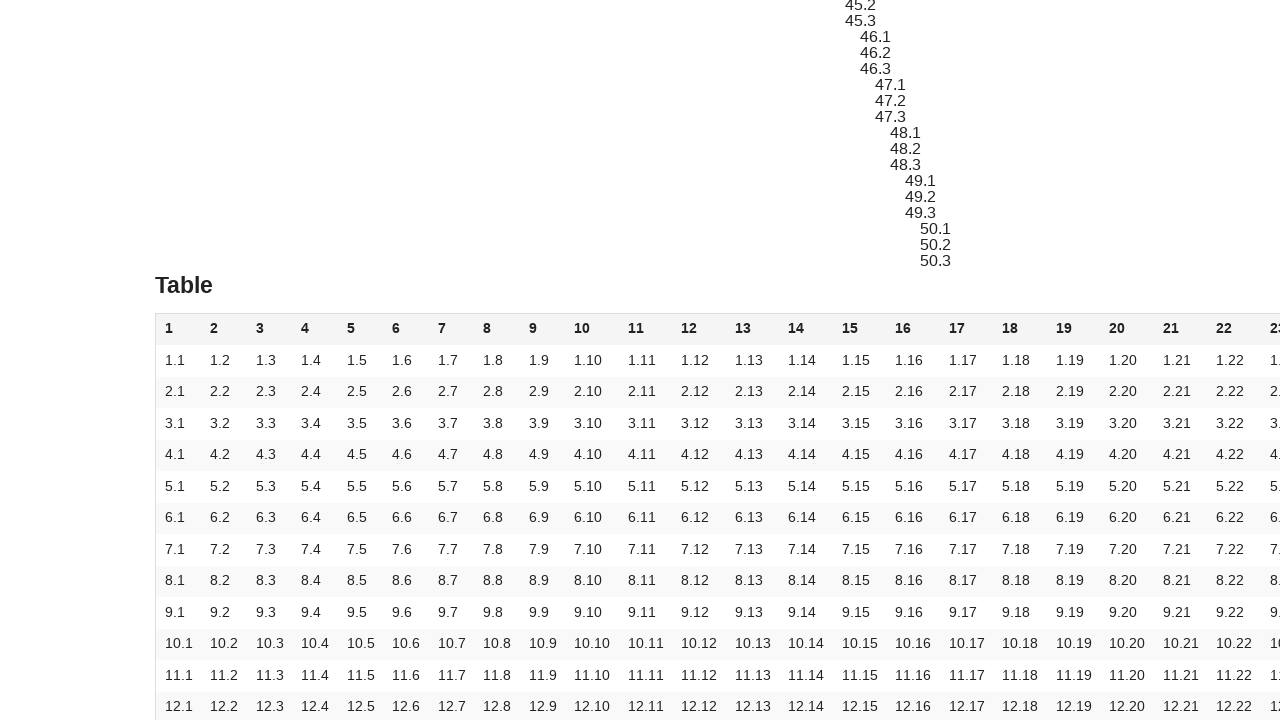

Verified cell at index 54 (row 2, col 5) contains expected content '2.5'
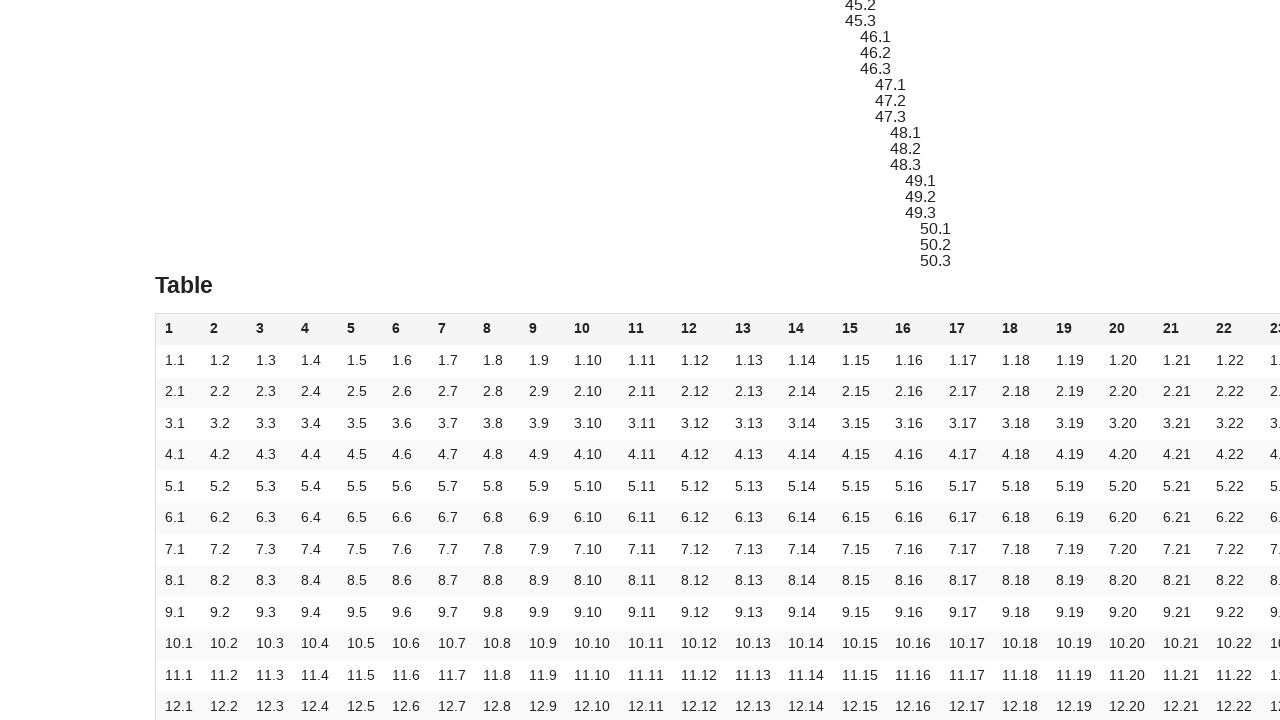

Scrolled cell at index 55 (row 2, col 6) into view
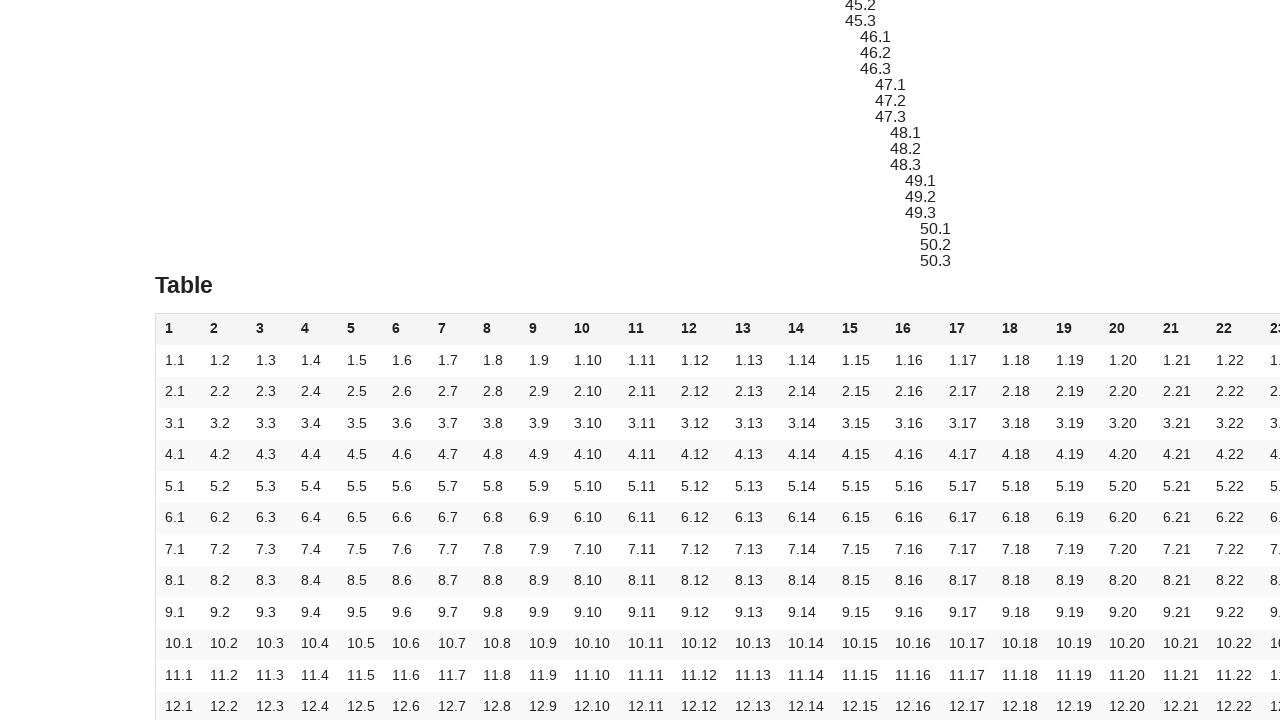

Retrieved text content from cell at index 55: '2.6'
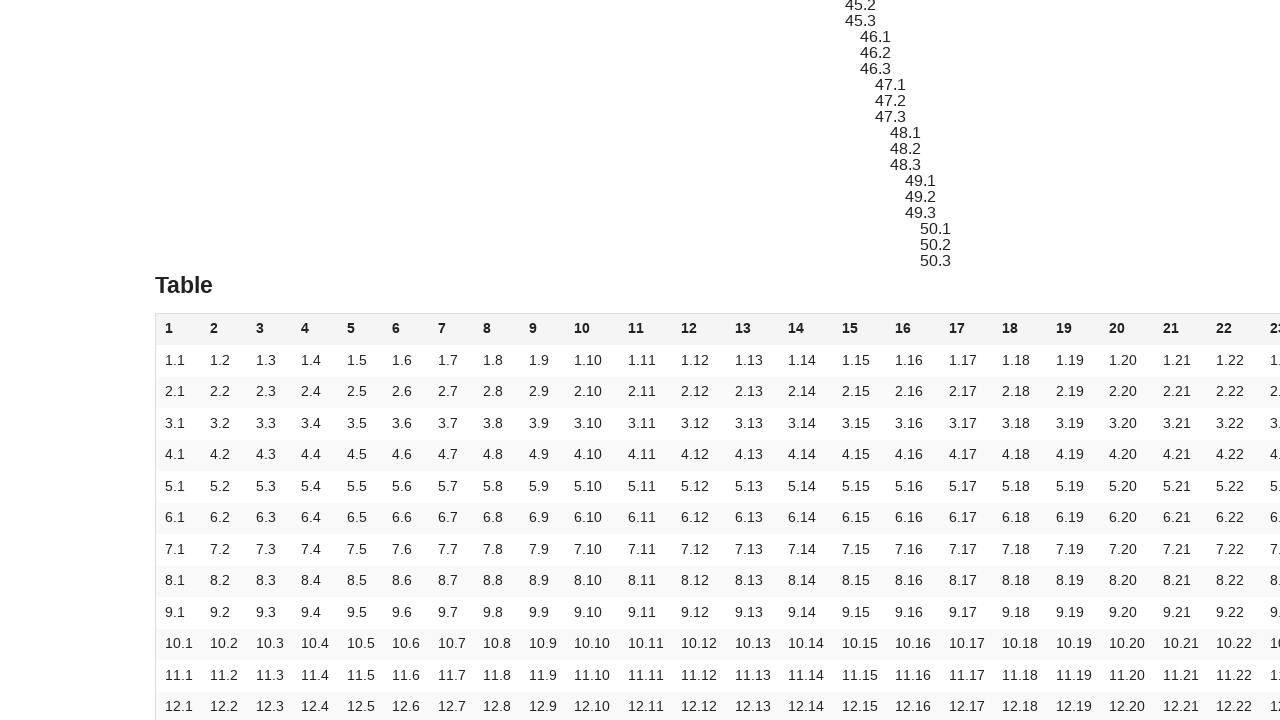

Verified cell at index 55 (row 2, col 6) contains expected content '2.6'
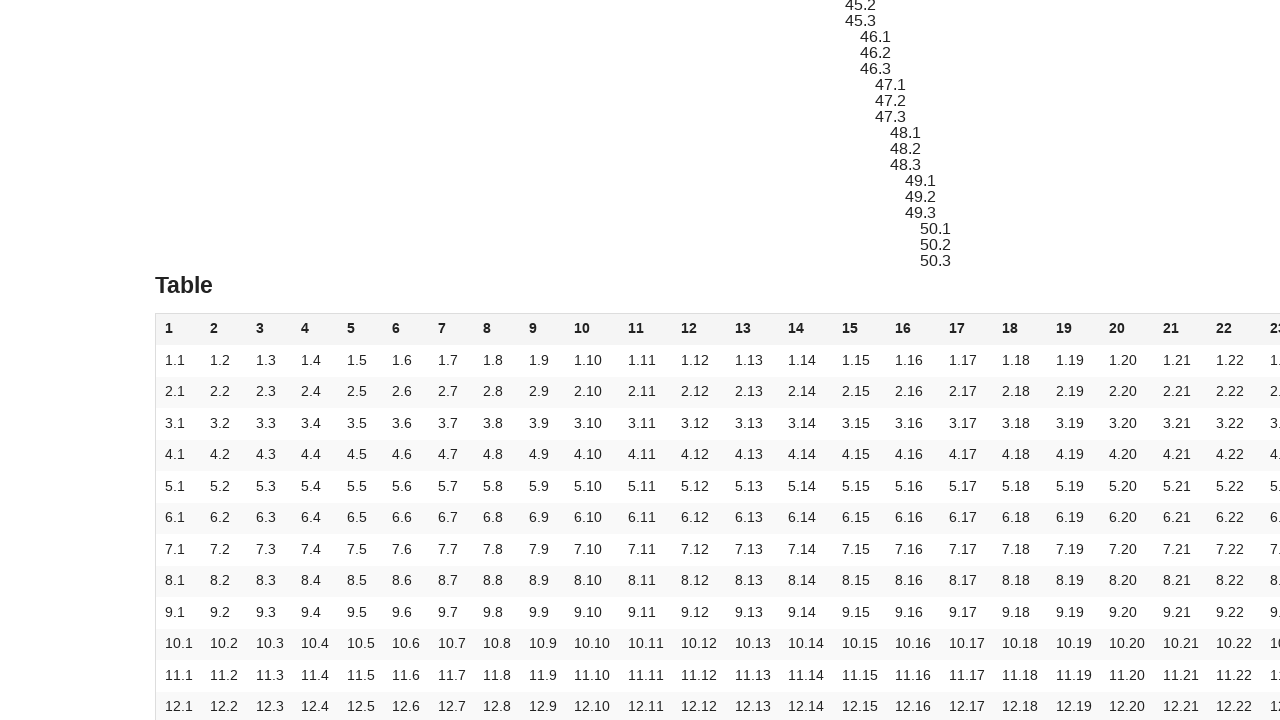

Scrolled cell at index 56 (row 2, col 7) into view
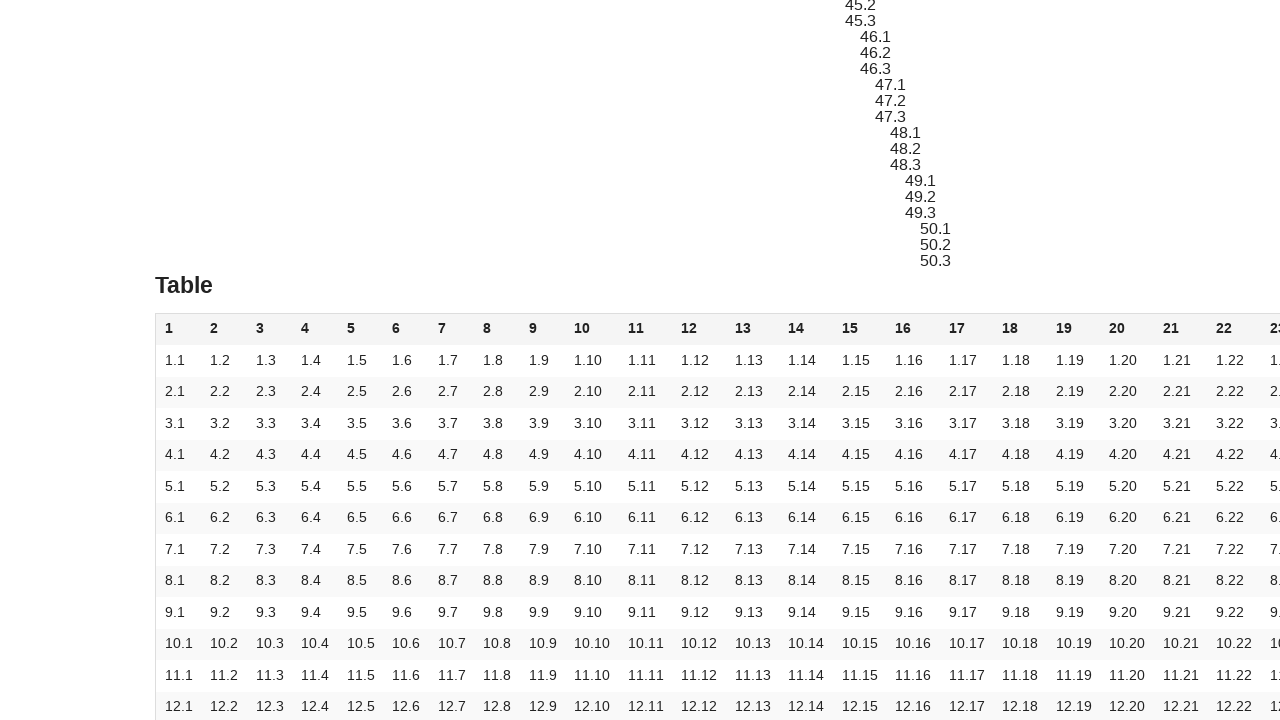

Retrieved text content from cell at index 56: '2.7'
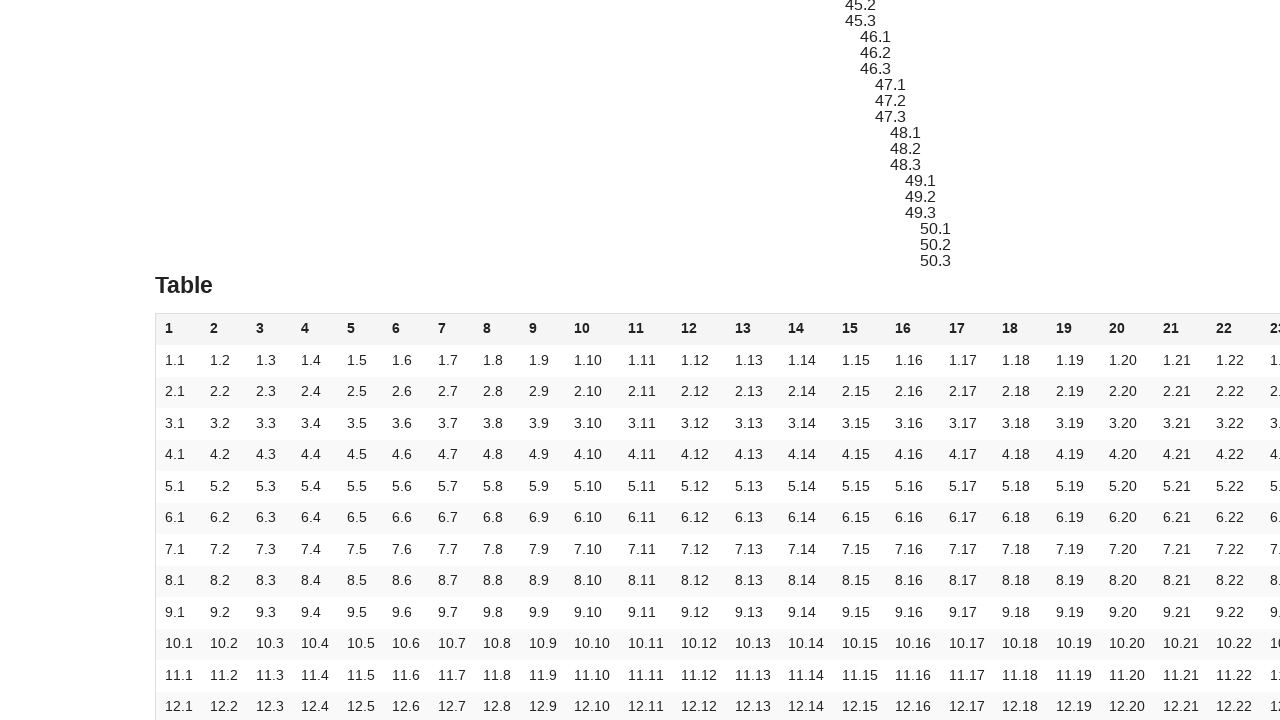

Verified cell at index 56 (row 2, col 7) contains expected content '2.7'
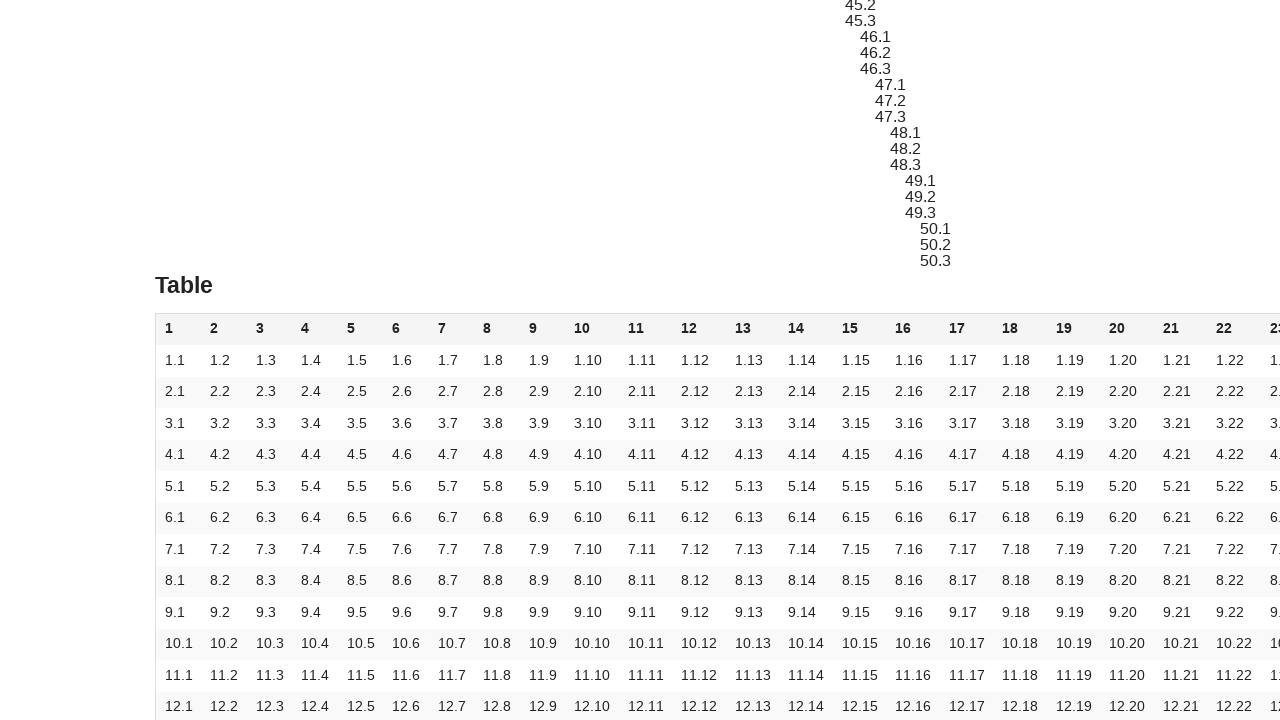

Scrolled cell at index 57 (row 2, col 8) into view
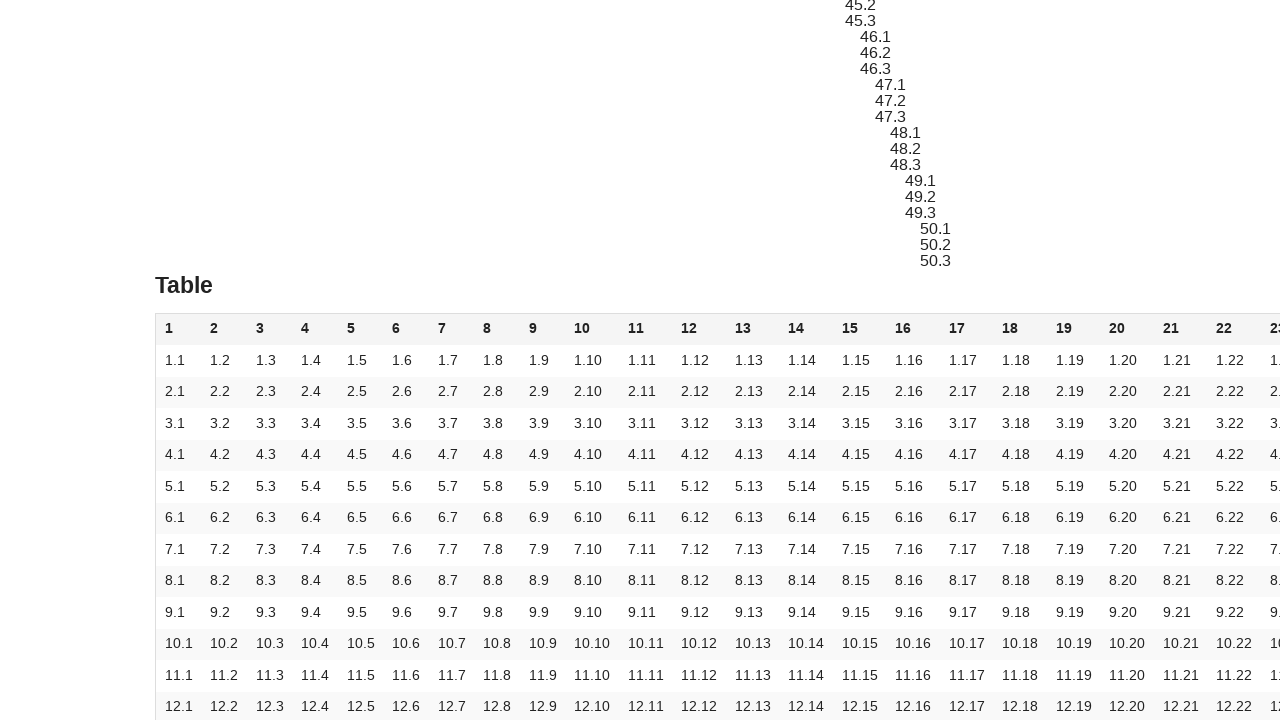

Retrieved text content from cell at index 57: '2.8'
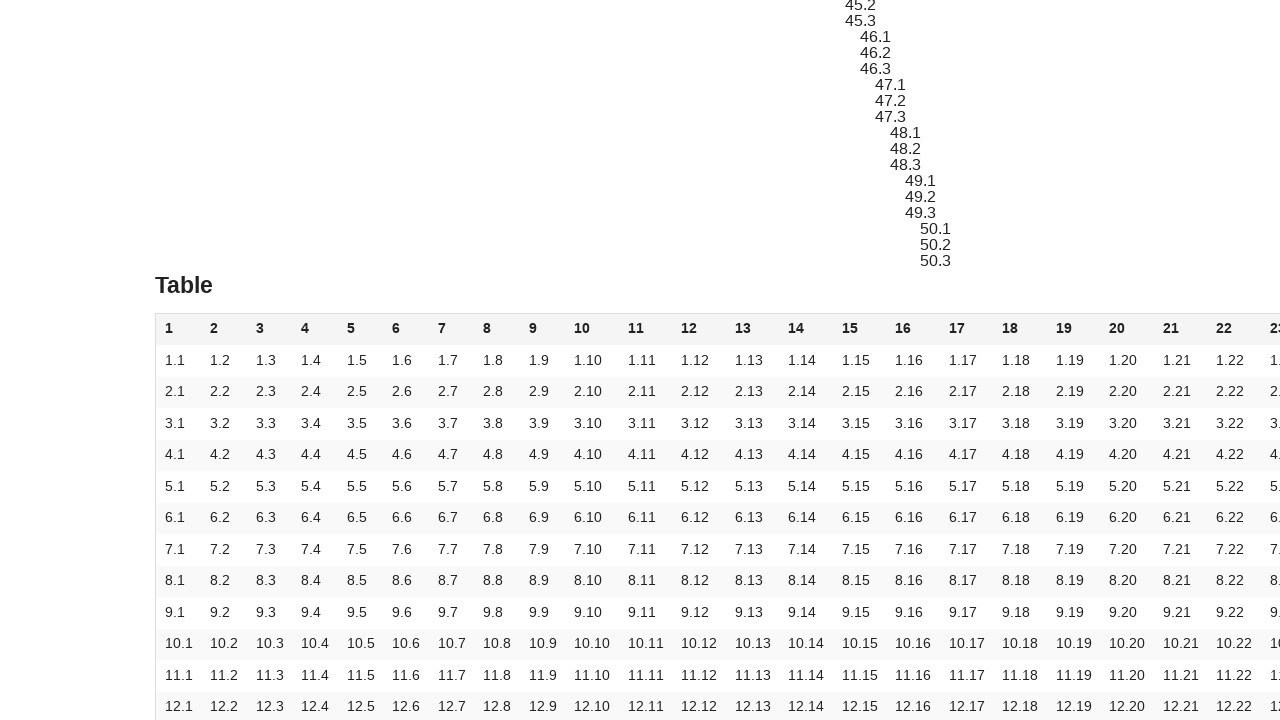

Verified cell at index 57 (row 2, col 8) contains expected content '2.8'
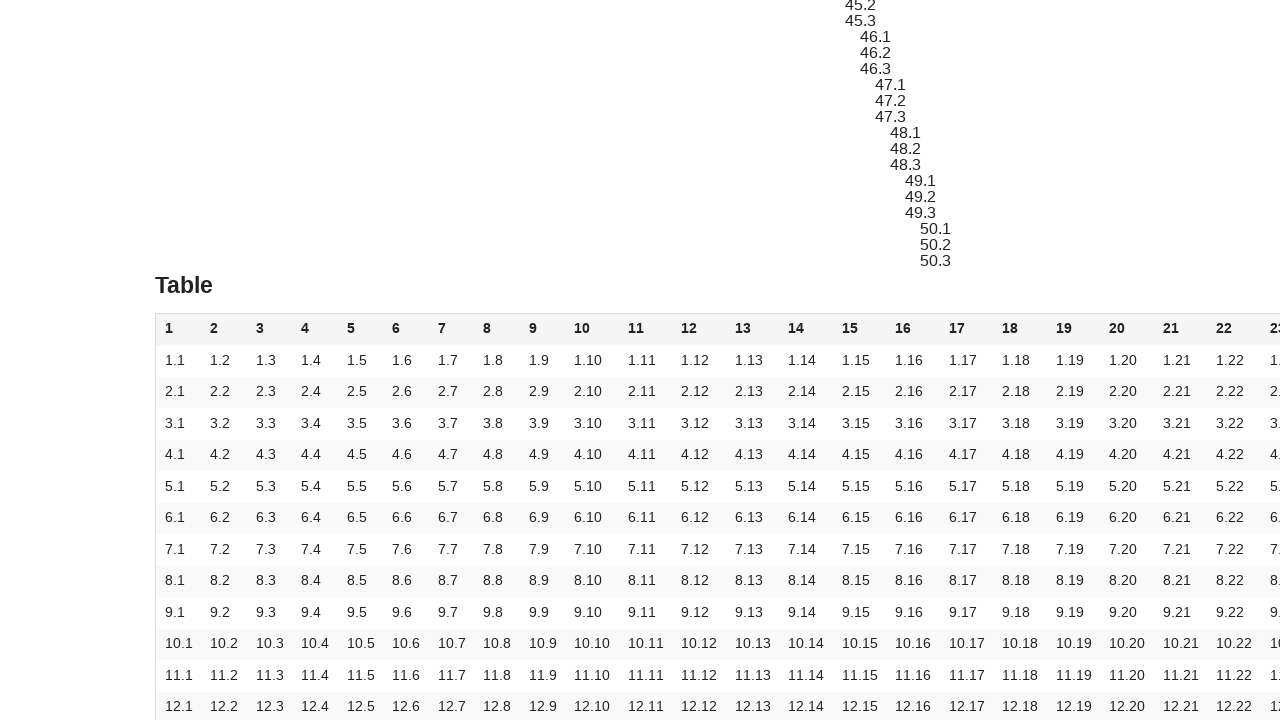

Scrolled cell at index 58 (row 2, col 9) into view
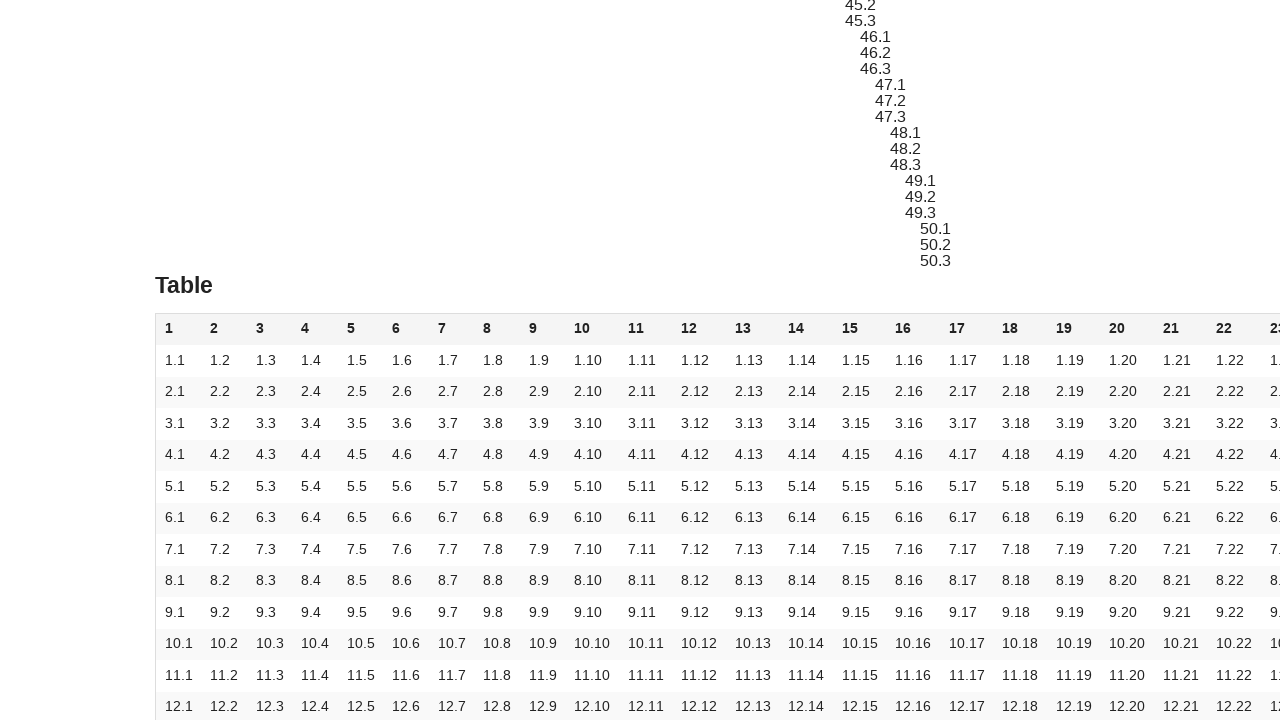

Retrieved text content from cell at index 58: '2.9'
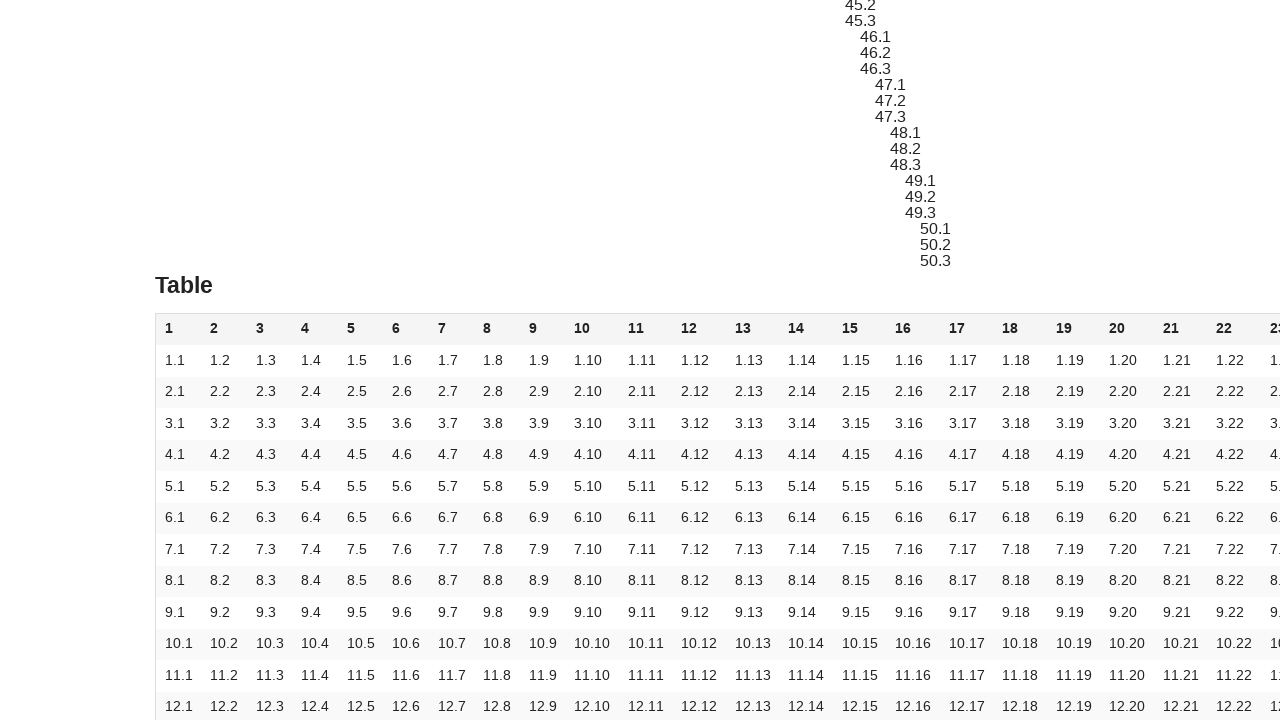

Verified cell at index 58 (row 2, col 9) contains expected content '2.9'
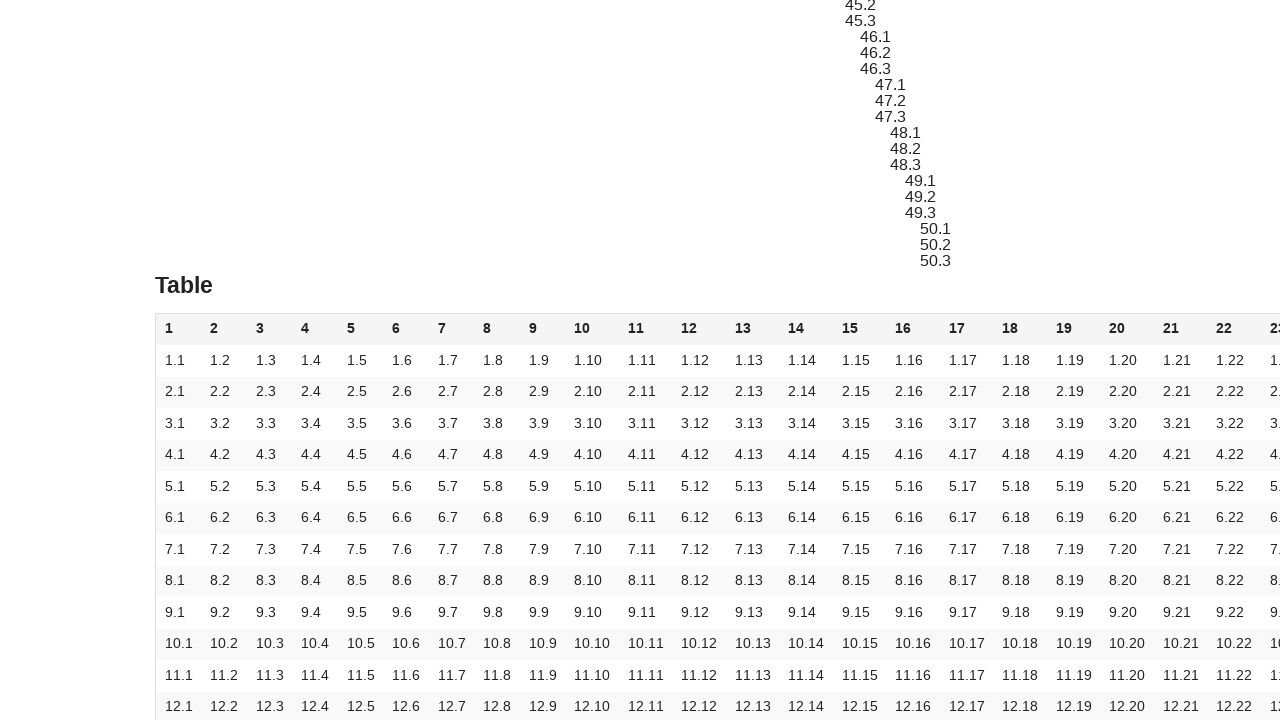

Scrolled cell at index 59 (row 2, col 10) into view
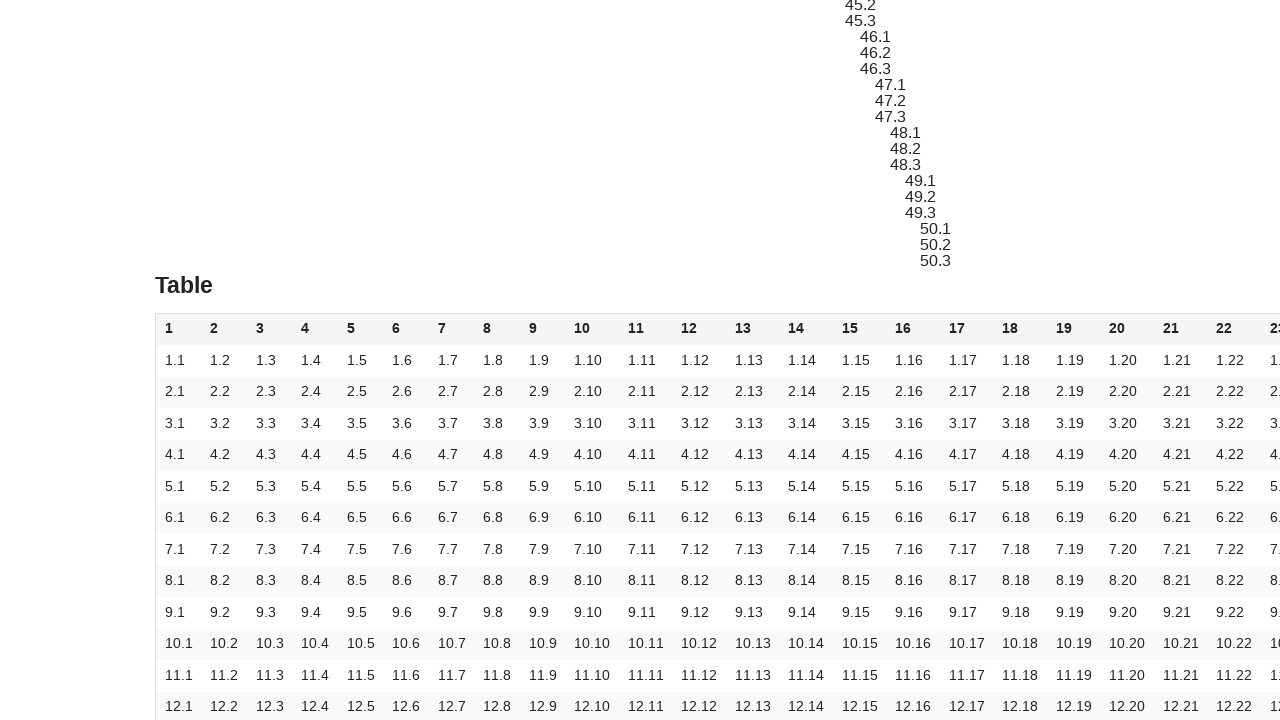

Retrieved text content from cell at index 59: '2.10'
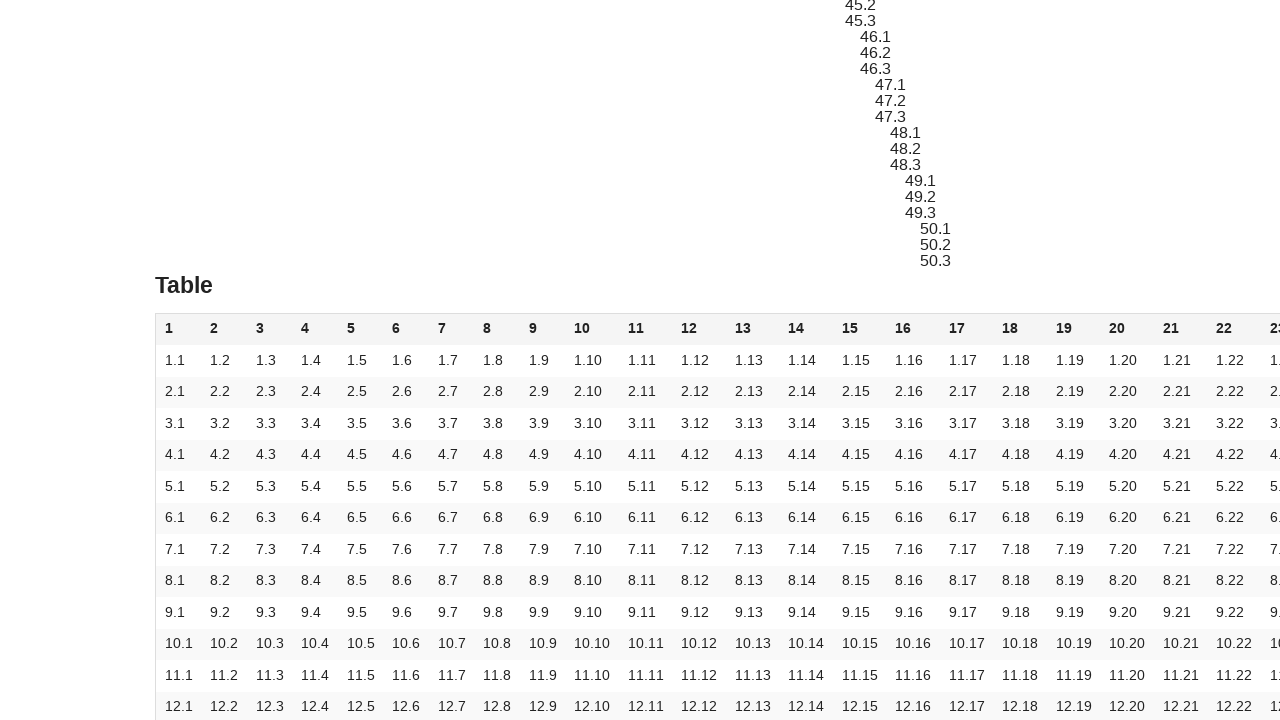

Verified cell at index 59 (row 2, col 10) contains expected content '2.10'
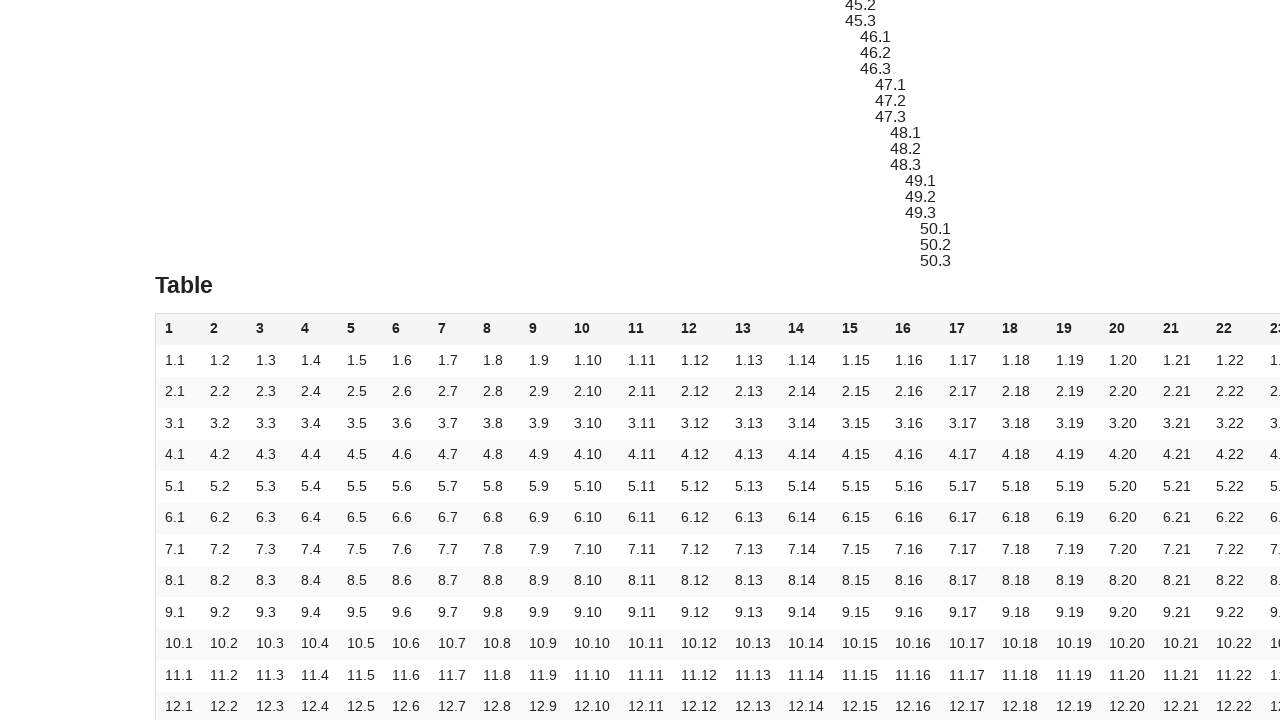

Scrolled cell at index 60 (row 2, col 11) into view
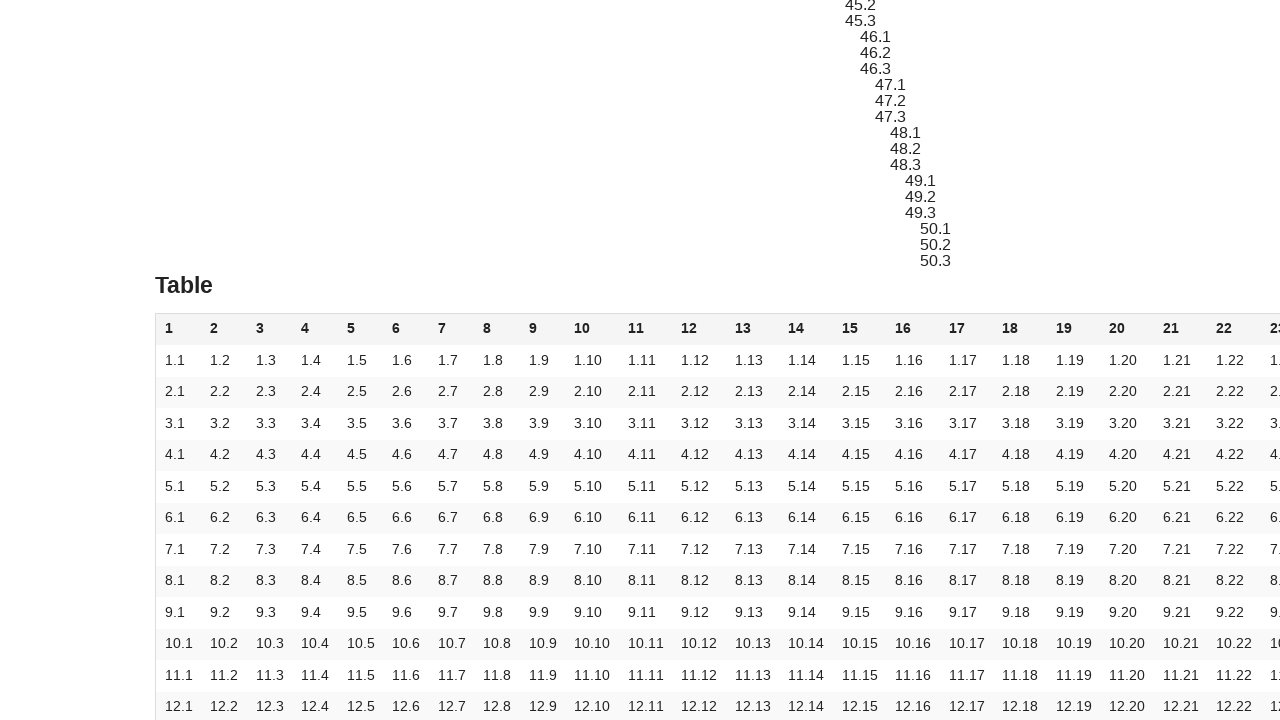

Retrieved text content from cell at index 60: '2.11'
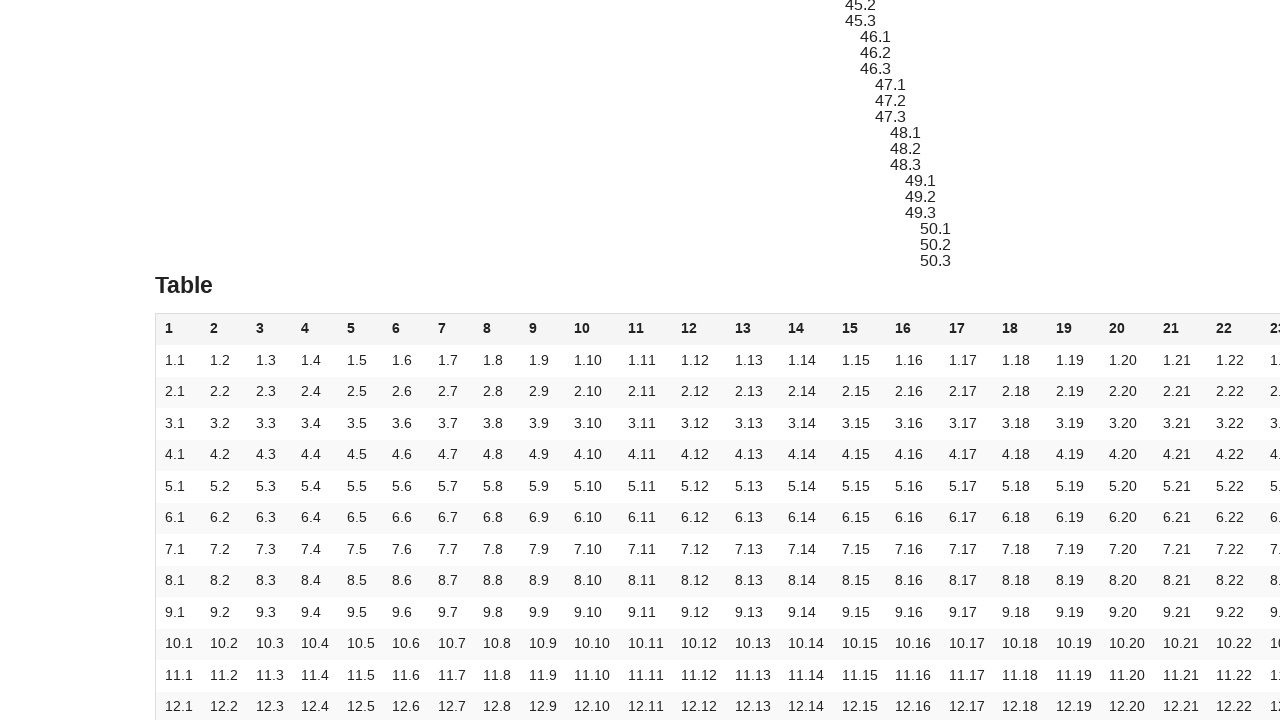

Verified cell at index 60 (row 2, col 11) contains expected content '2.11'
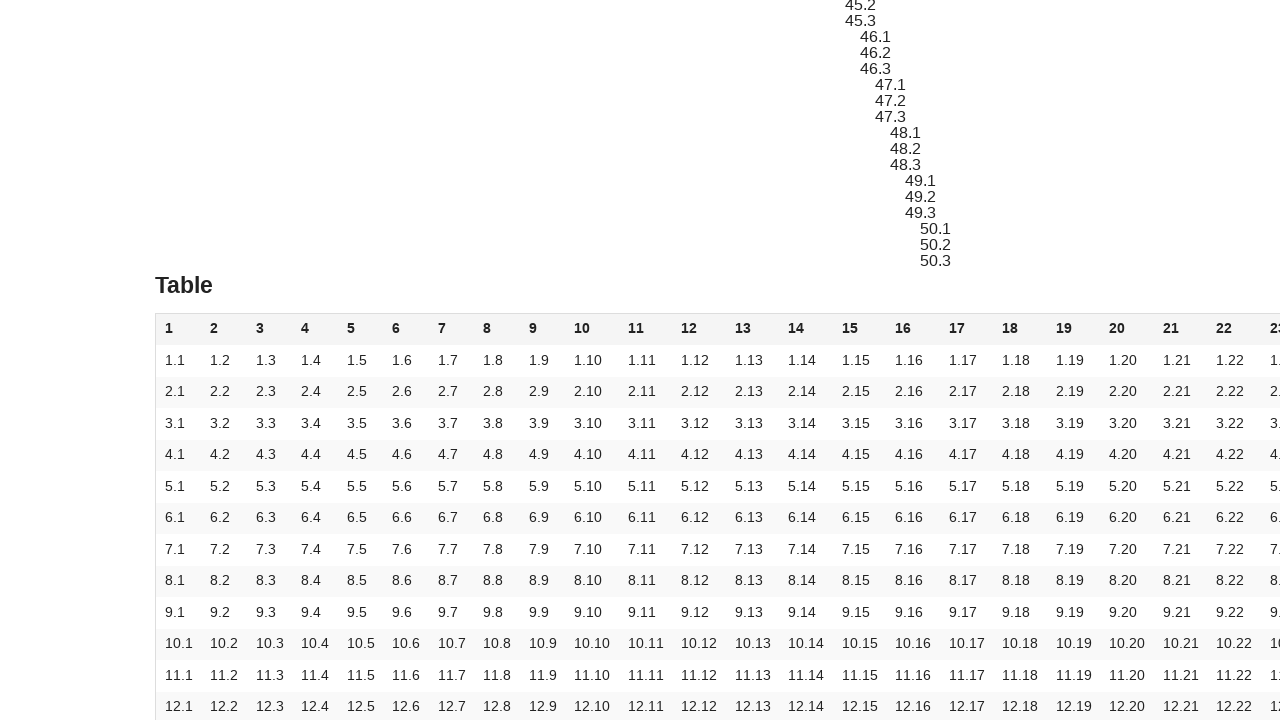

Scrolled cell at index 61 (row 2, col 12) into view
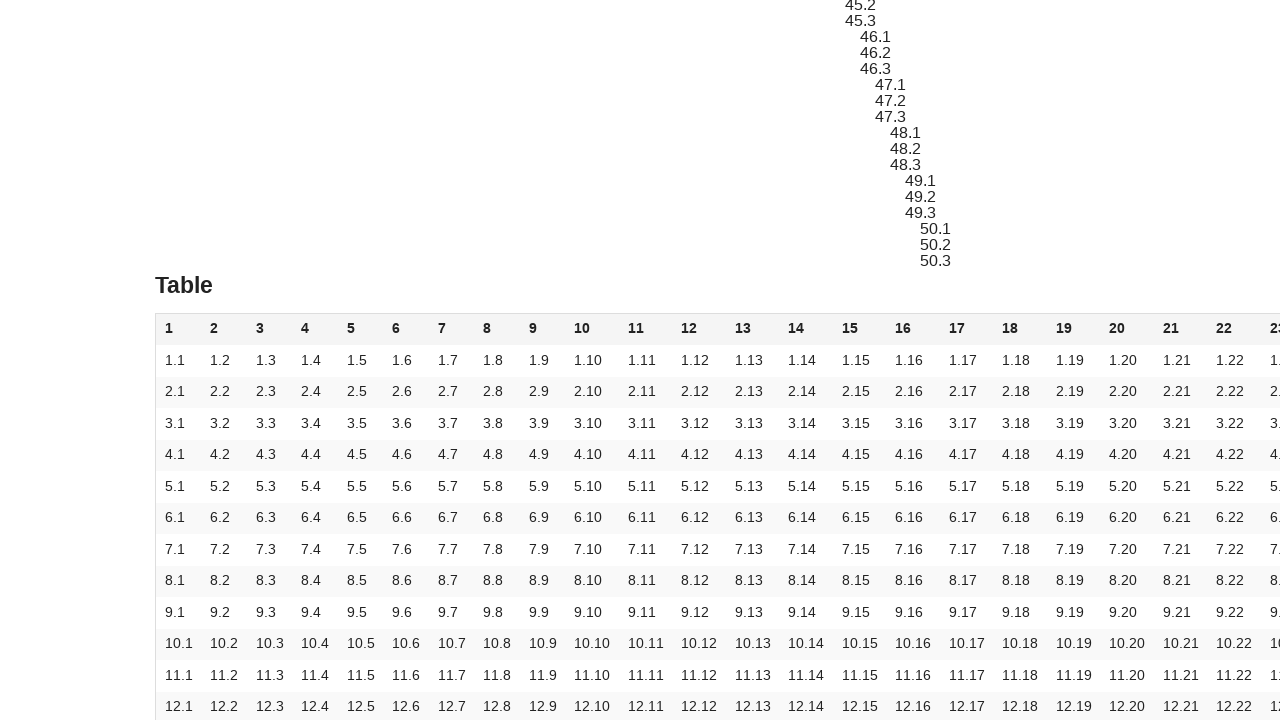

Retrieved text content from cell at index 61: '2.12'
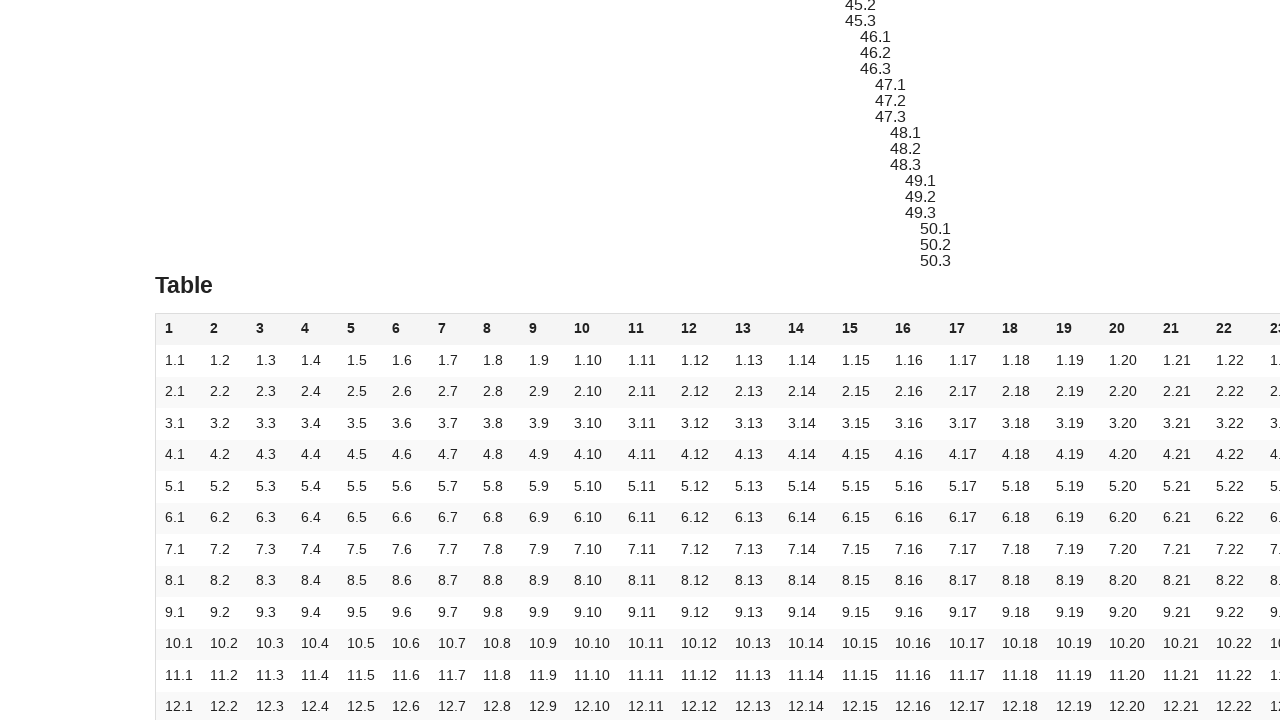

Verified cell at index 61 (row 2, col 12) contains expected content '2.12'
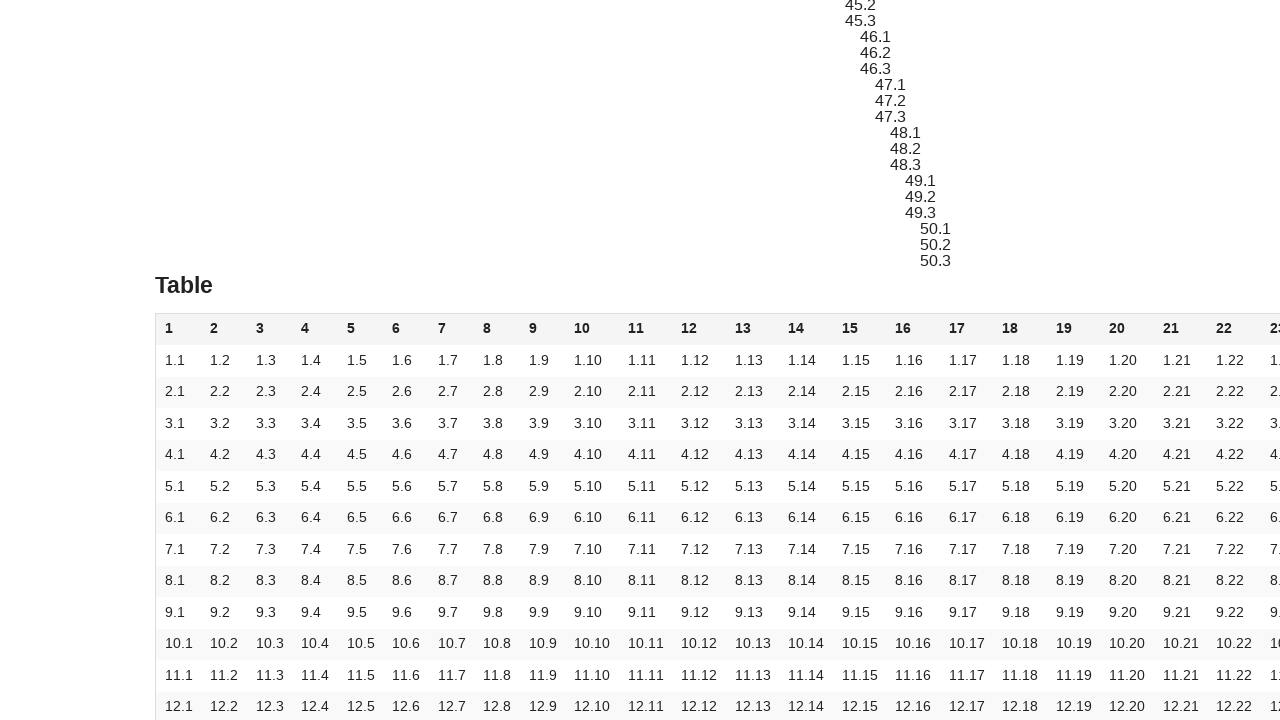

Scrolled cell at index 62 (row 2, col 13) into view
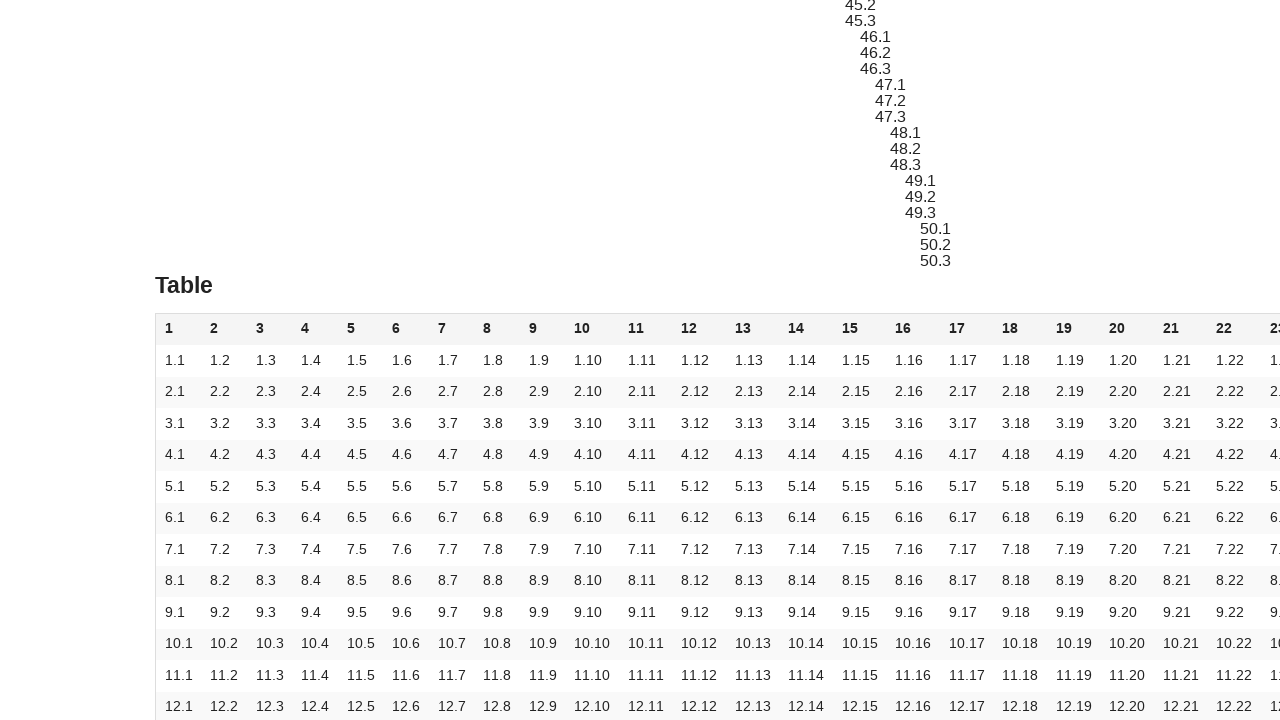

Retrieved text content from cell at index 62: '2.13'
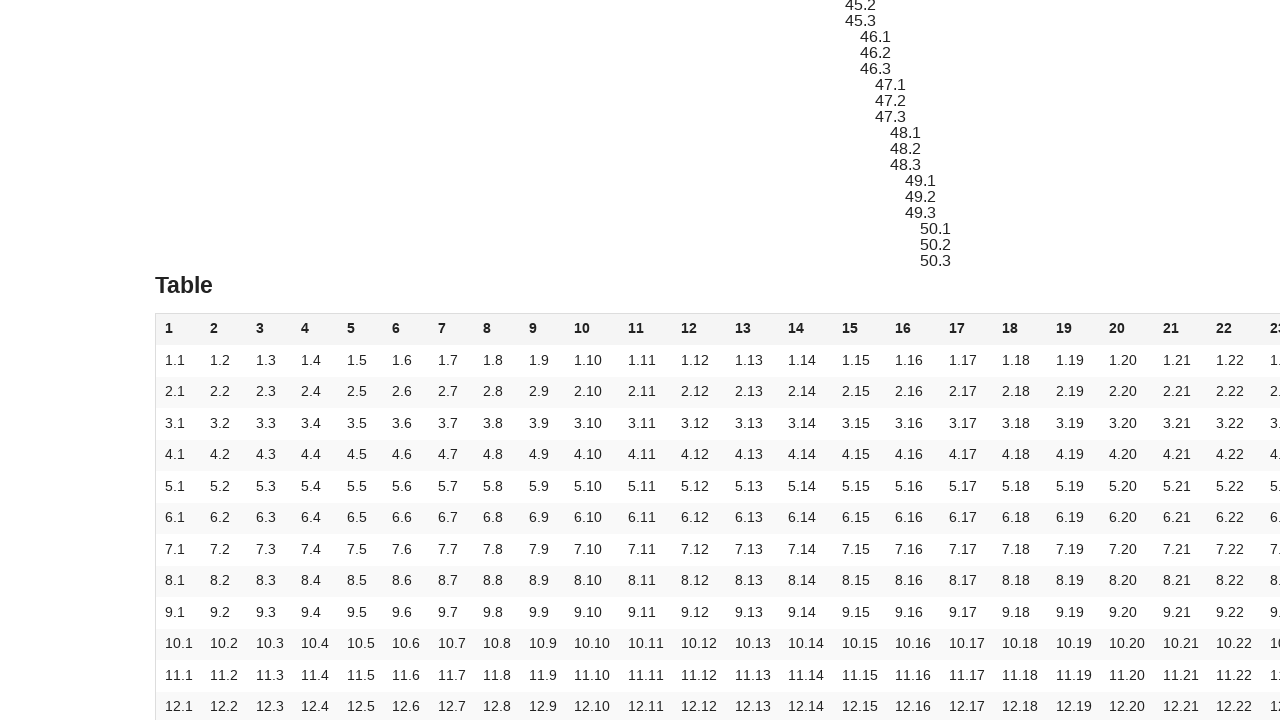

Verified cell at index 62 (row 2, col 13) contains expected content '2.13'
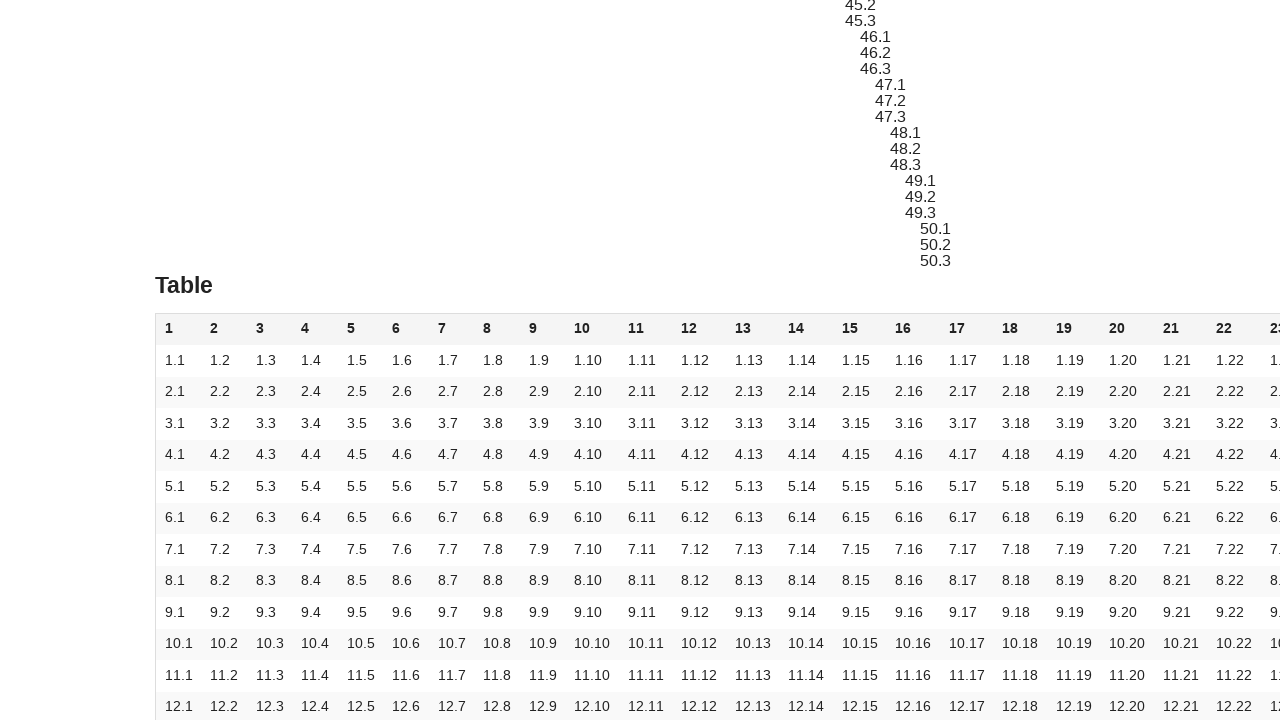

Scrolled cell at index 63 (row 2, col 14) into view
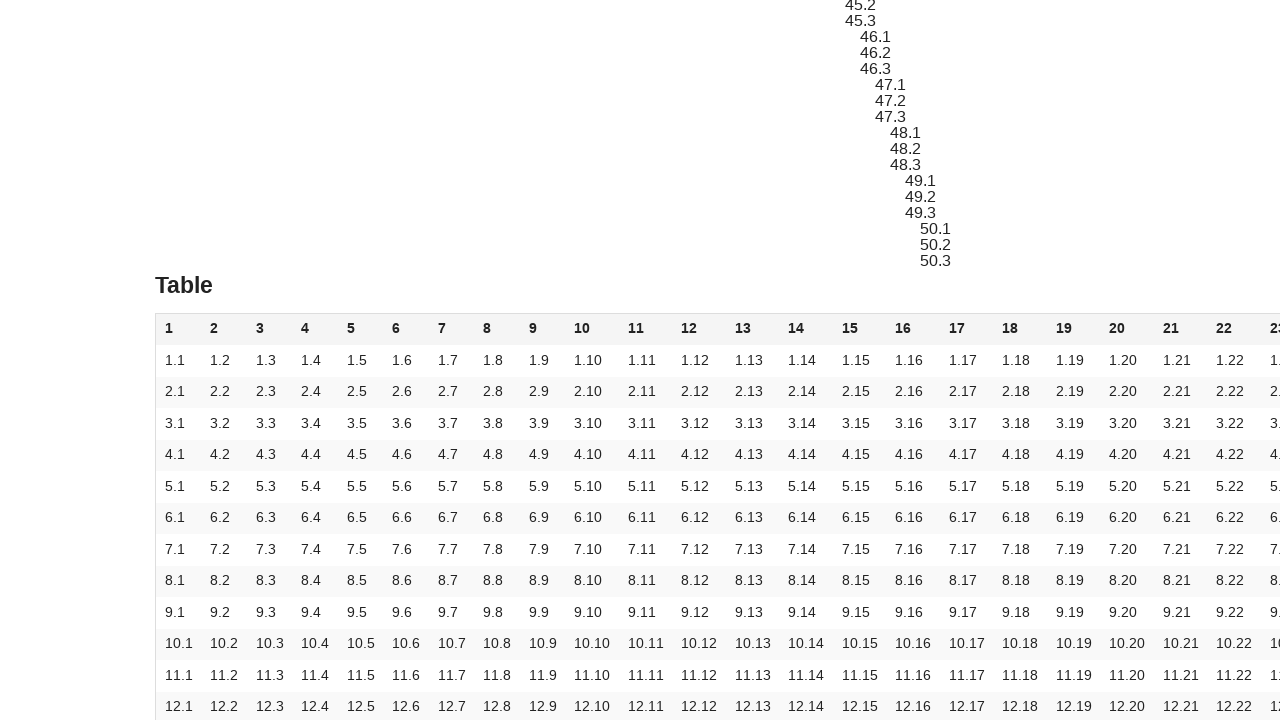

Retrieved text content from cell at index 63: '2.14'
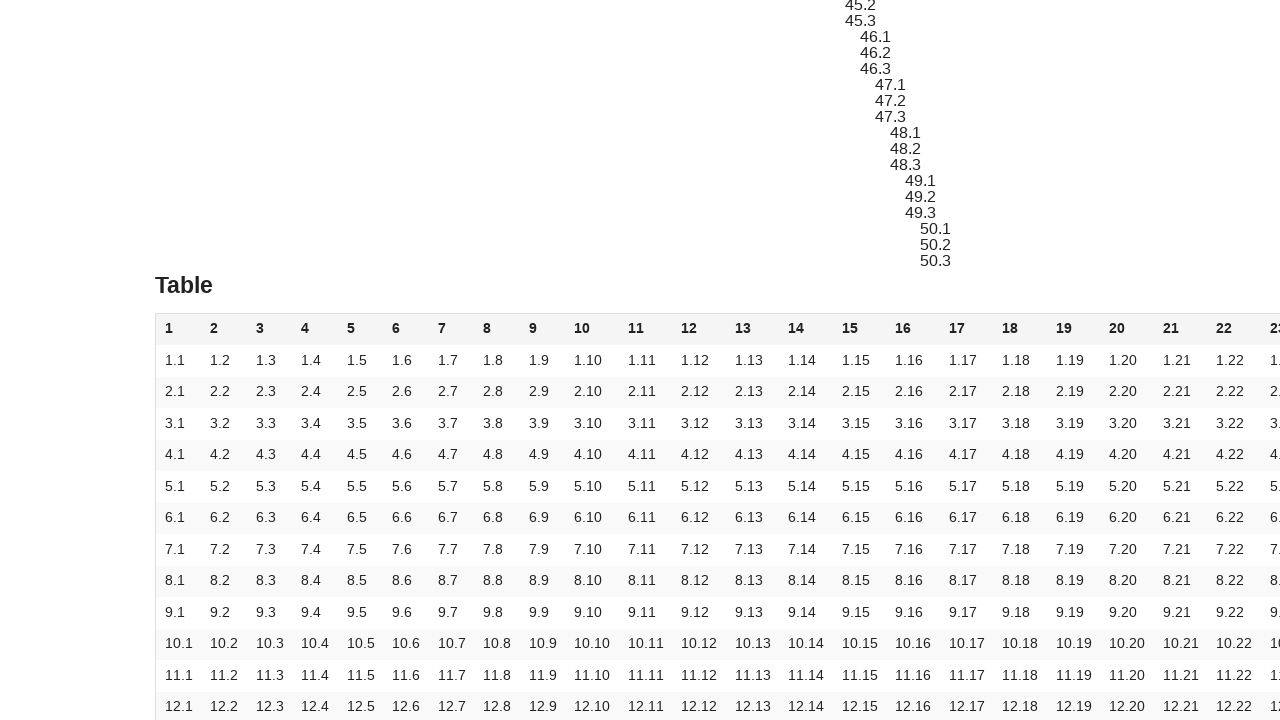

Verified cell at index 63 (row 2, col 14) contains expected content '2.14'
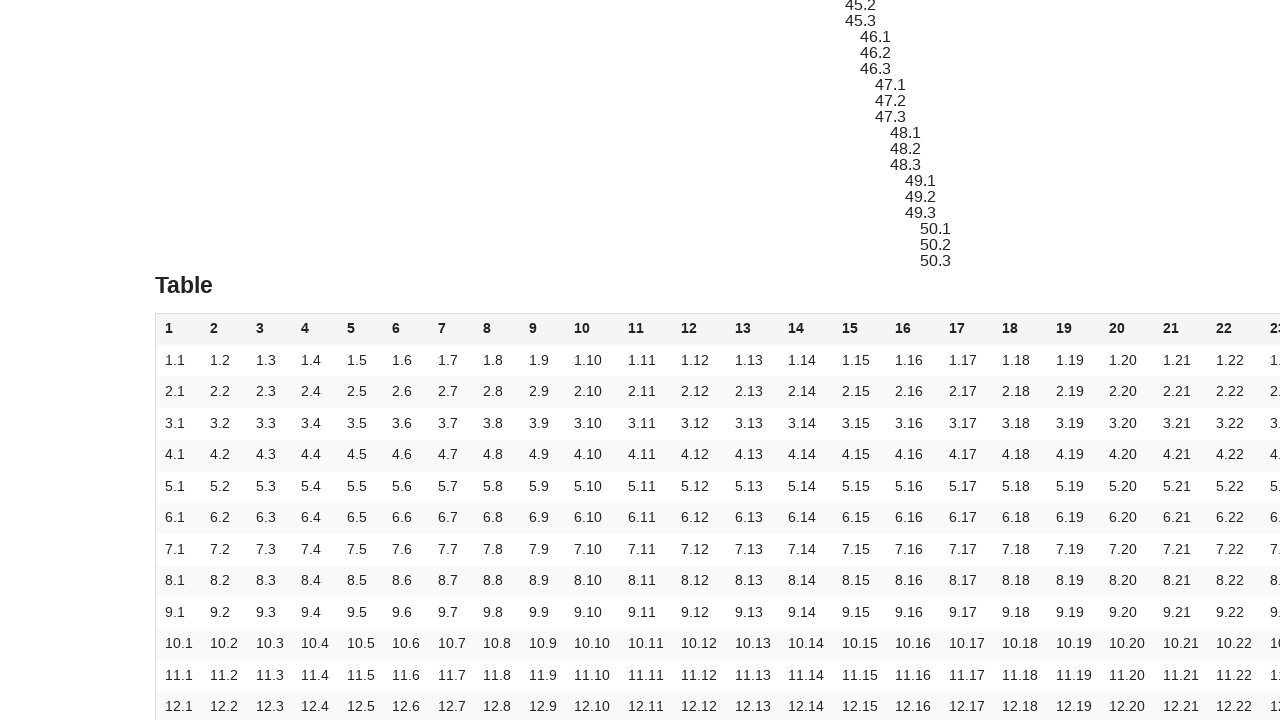

Scrolled cell at index 64 (row 2, col 15) into view
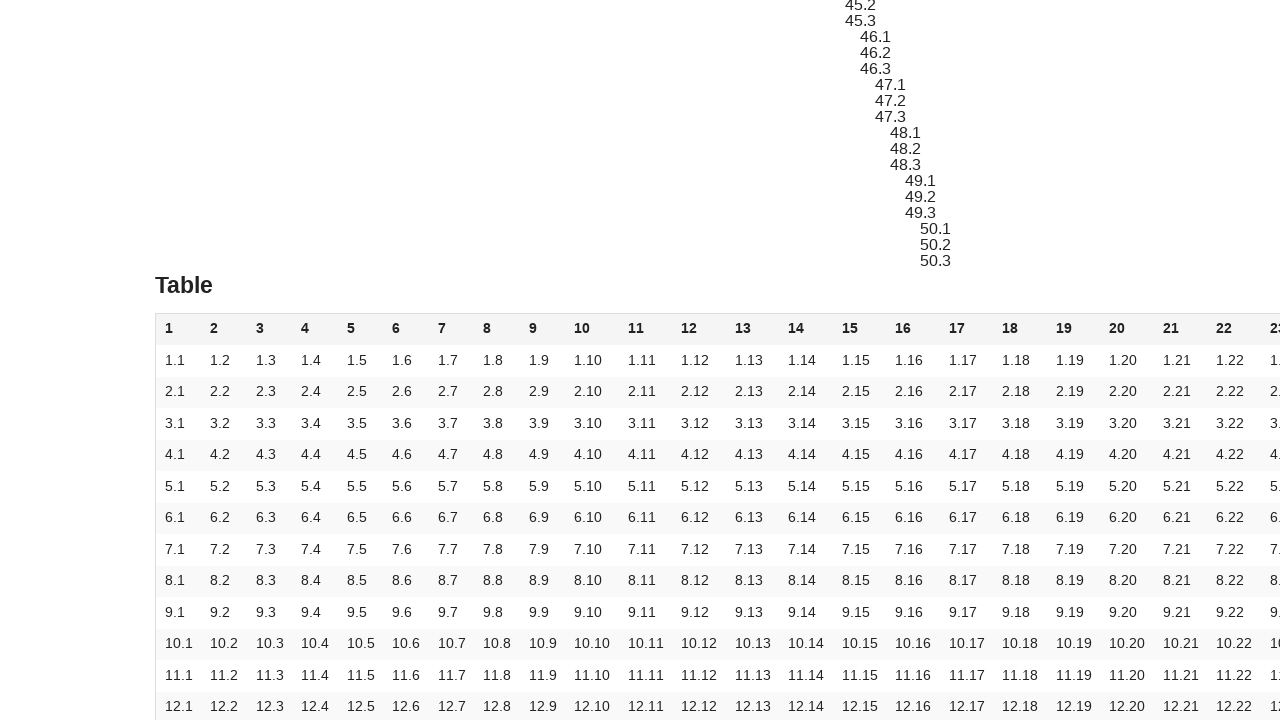

Retrieved text content from cell at index 64: '2.15'
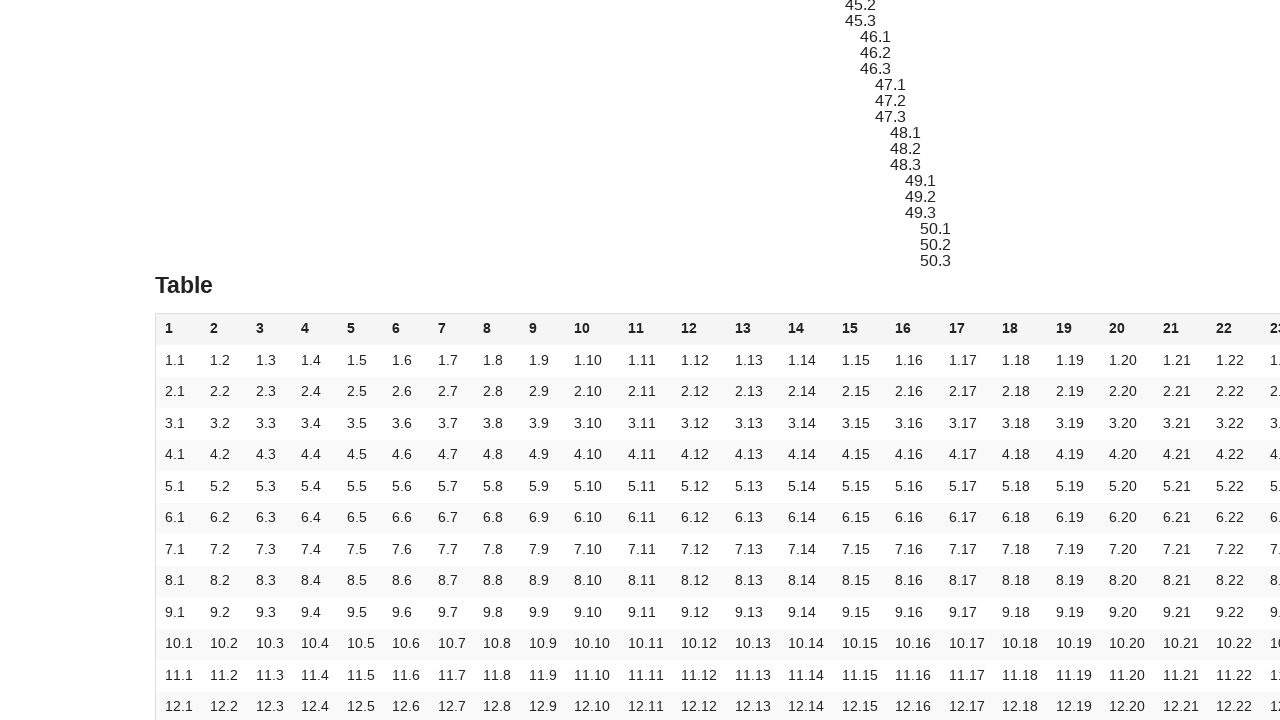

Verified cell at index 64 (row 2, col 15) contains expected content '2.15'
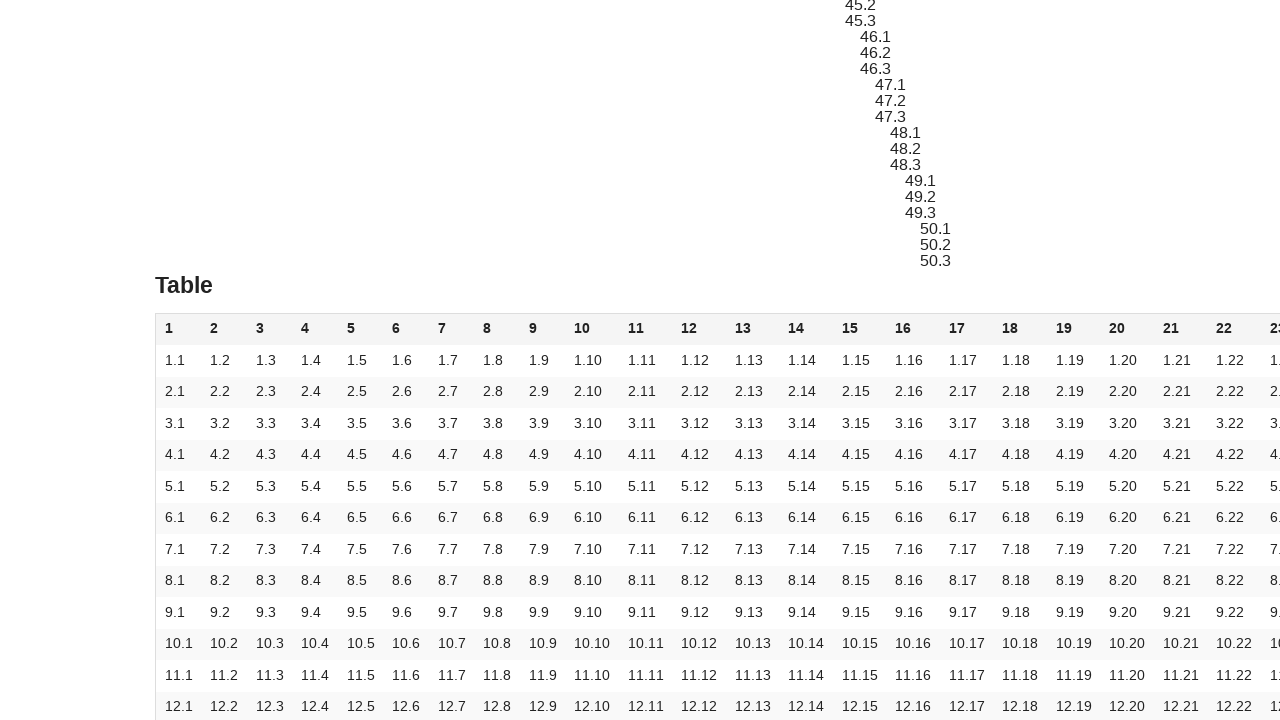

Scrolled cell at index 65 (row 2, col 16) into view
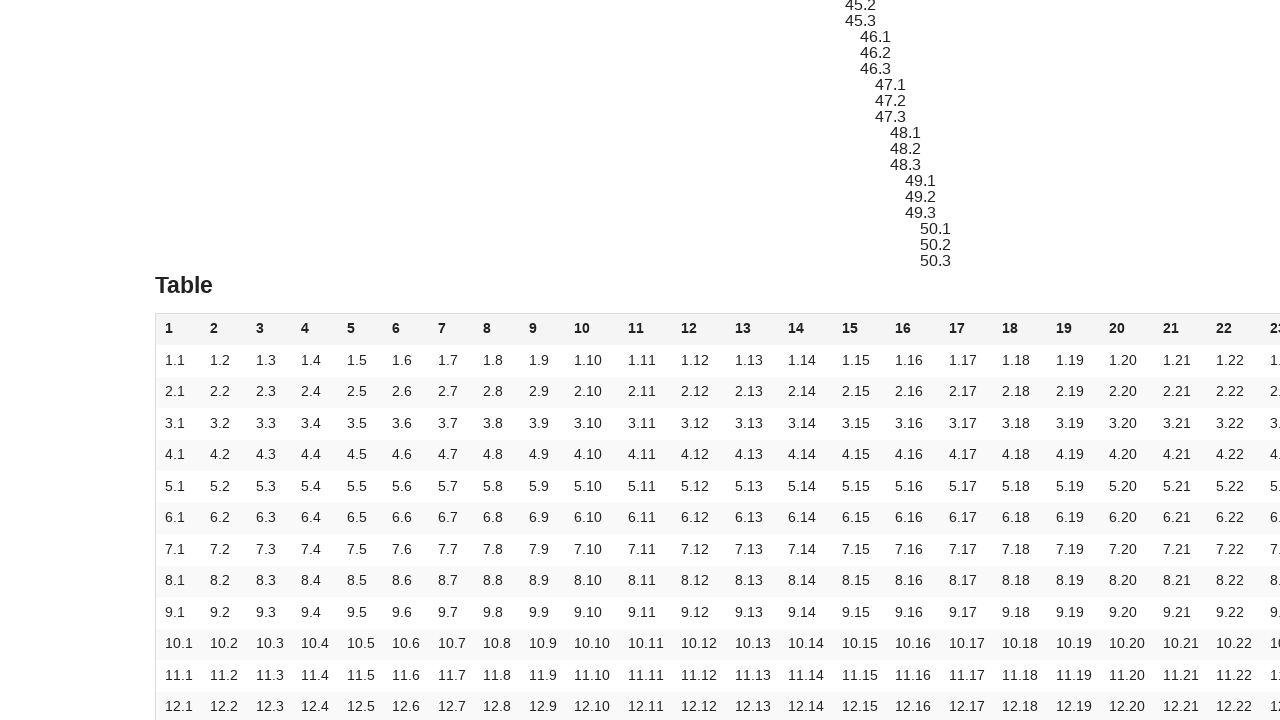

Retrieved text content from cell at index 65: '2.16'
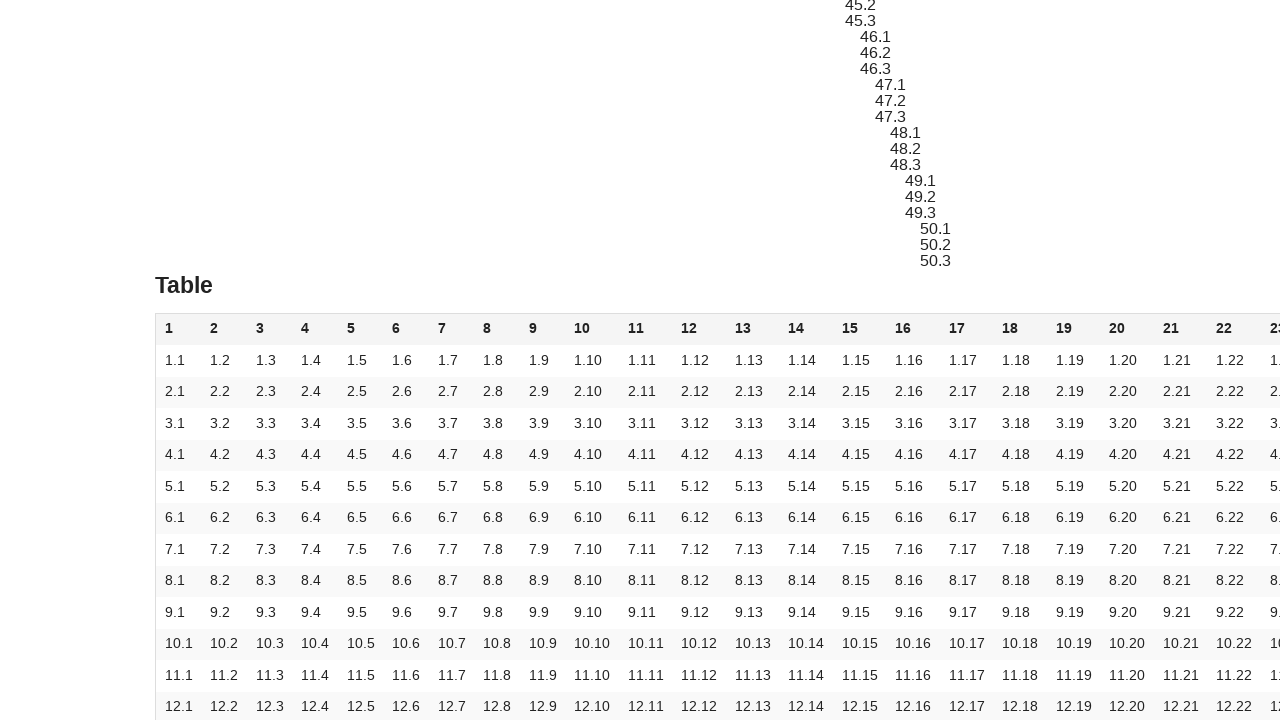

Verified cell at index 65 (row 2, col 16) contains expected content '2.16'
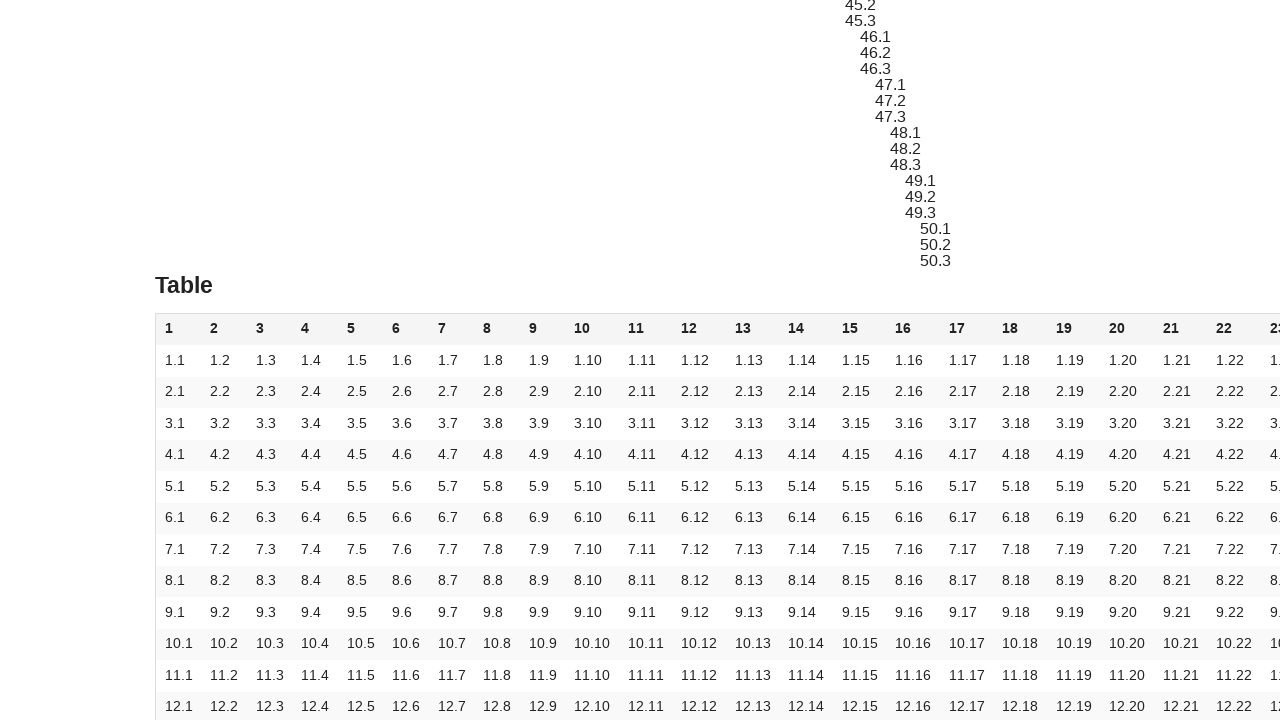

Scrolled cell at index 66 (row 2, col 17) into view
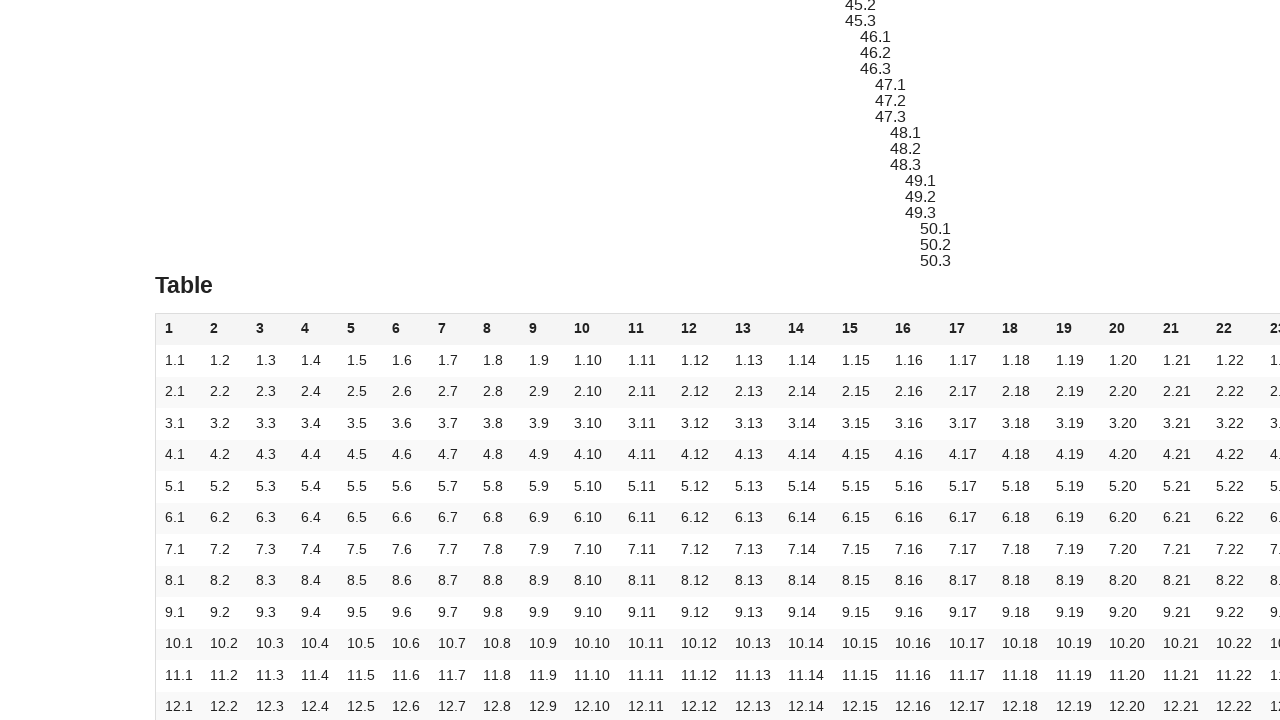

Retrieved text content from cell at index 66: '2.17'
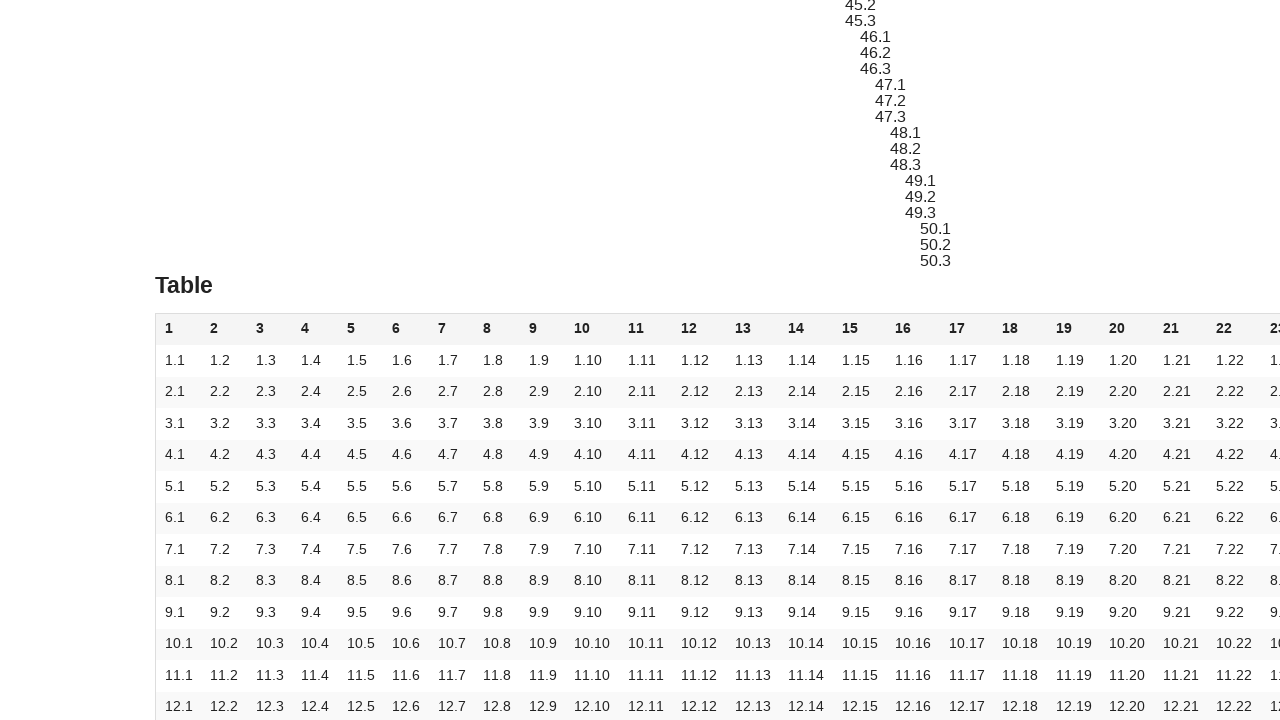

Verified cell at index 66 (row 2, col 17) contains expected content '2.17'
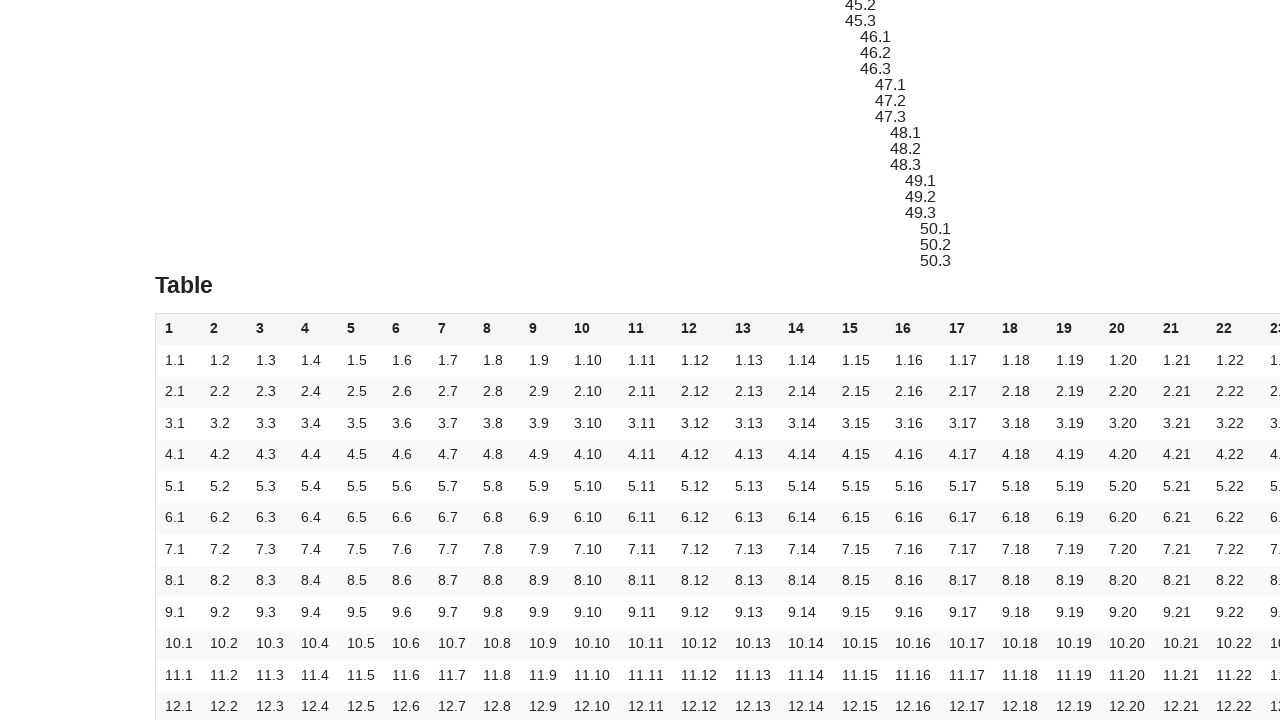

Scrolled cell at index 67 (row 2, col 18) into view
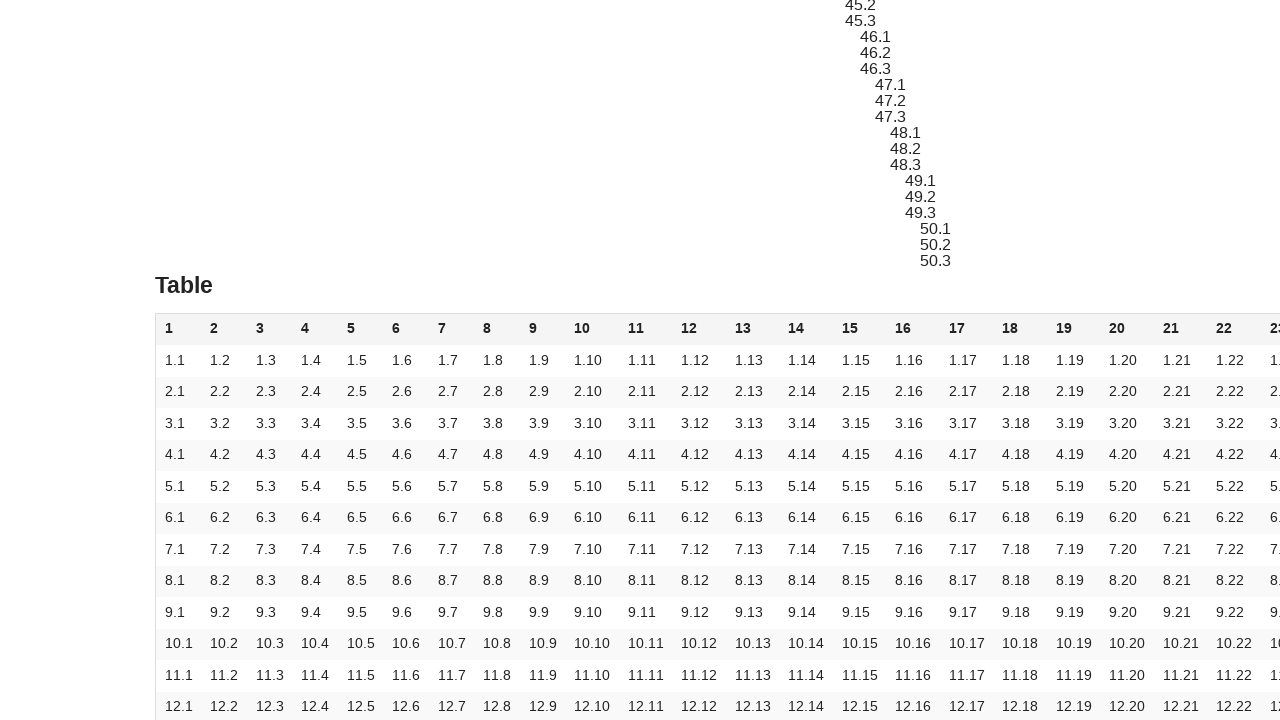

Retrieved text content from cell at index 67: '2.18'
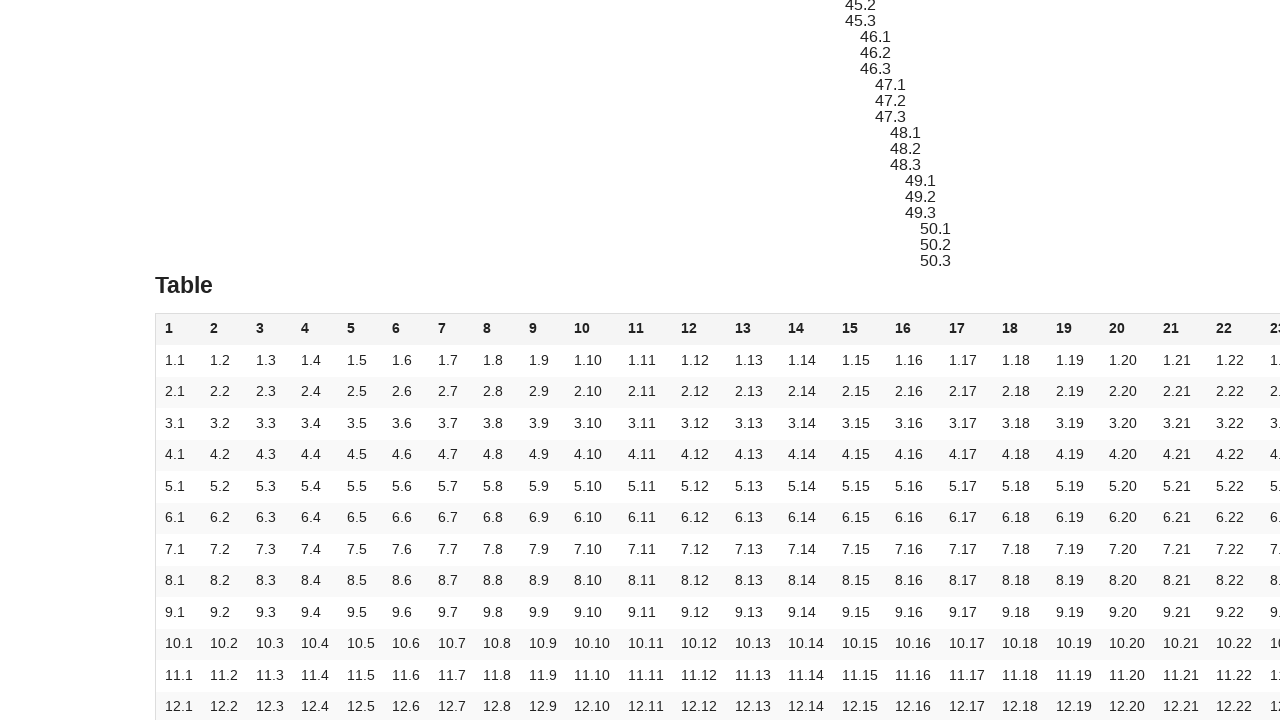

Verified cell at index 67 (row 2, col 18) contains expected content '2.18'
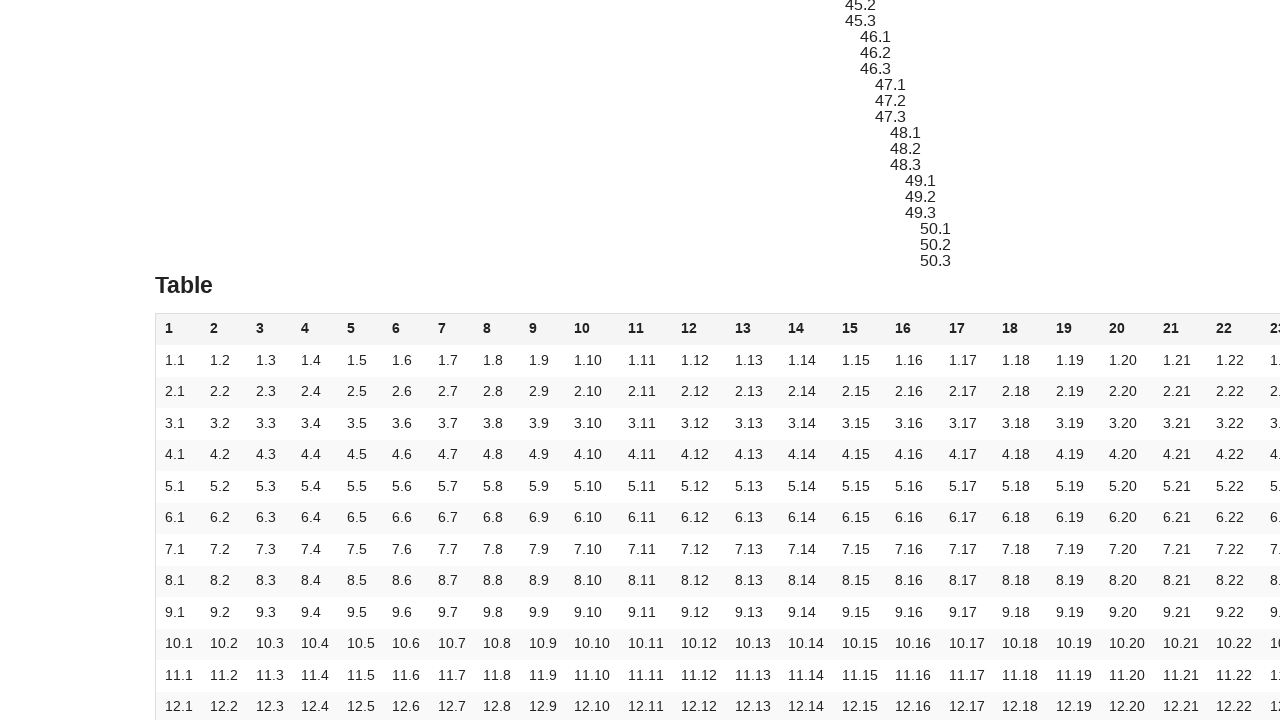

Scrolled cell at index 68 (row 2, col 19) into view
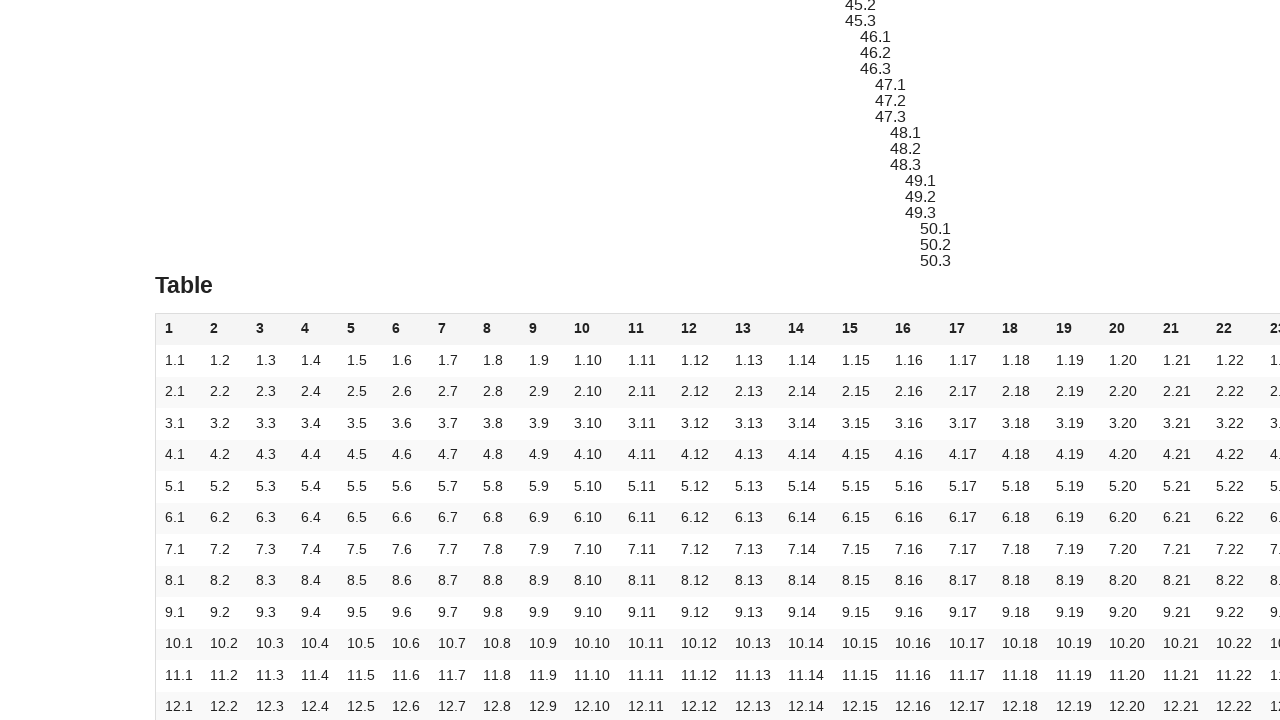

Retrieved text content from cell at index 68: '2.19'
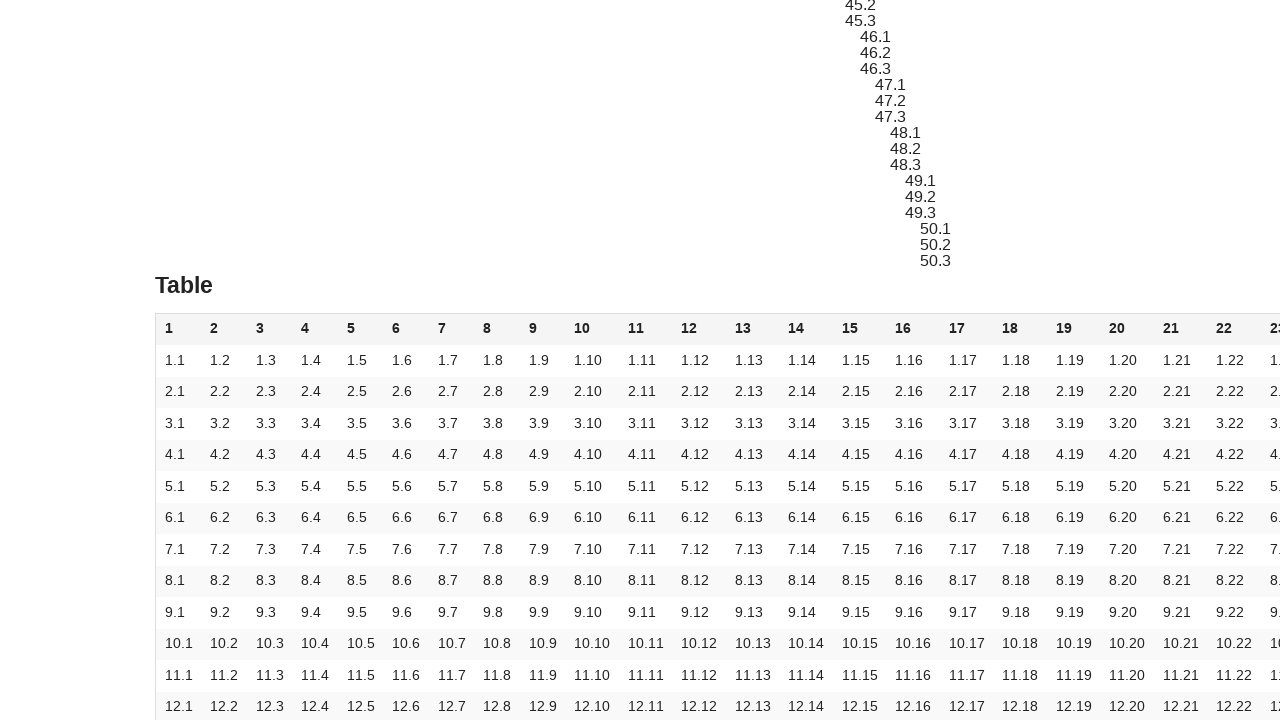

Verified cell at index 68 (row 2, col 19) contains expected content '2.19'
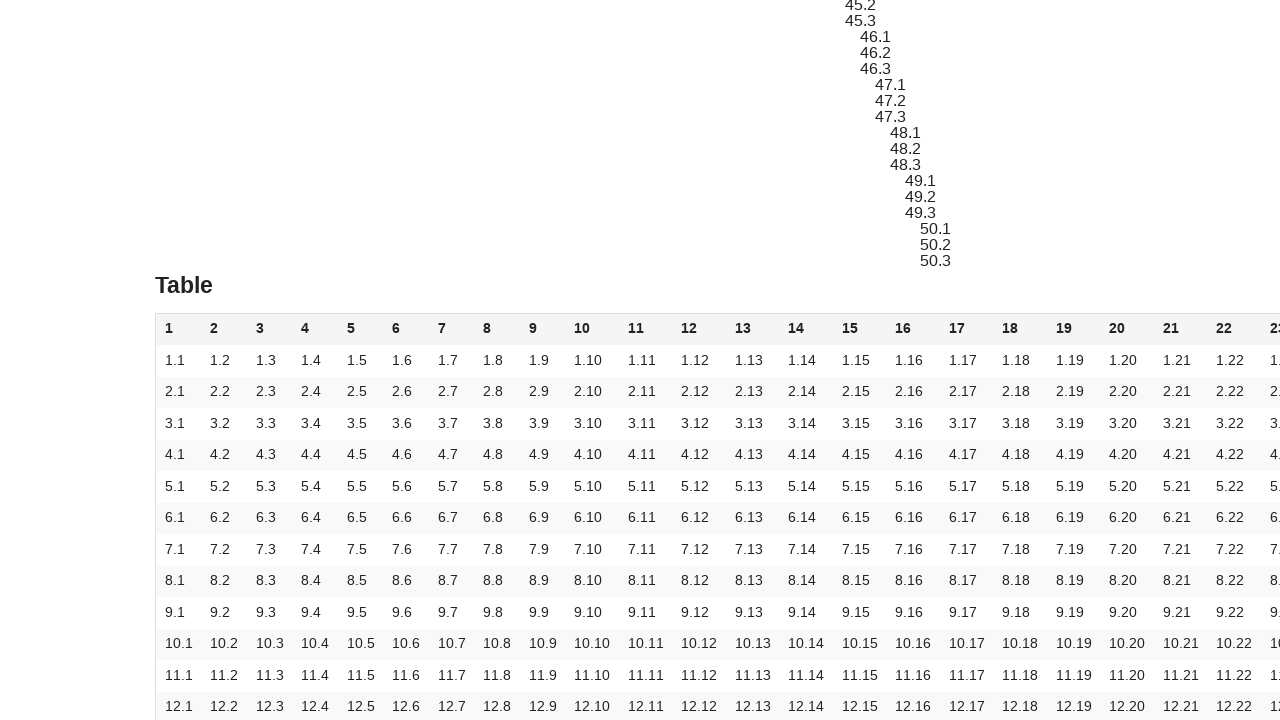

Scrolled cell at index 69 (row 2, col 20) into view
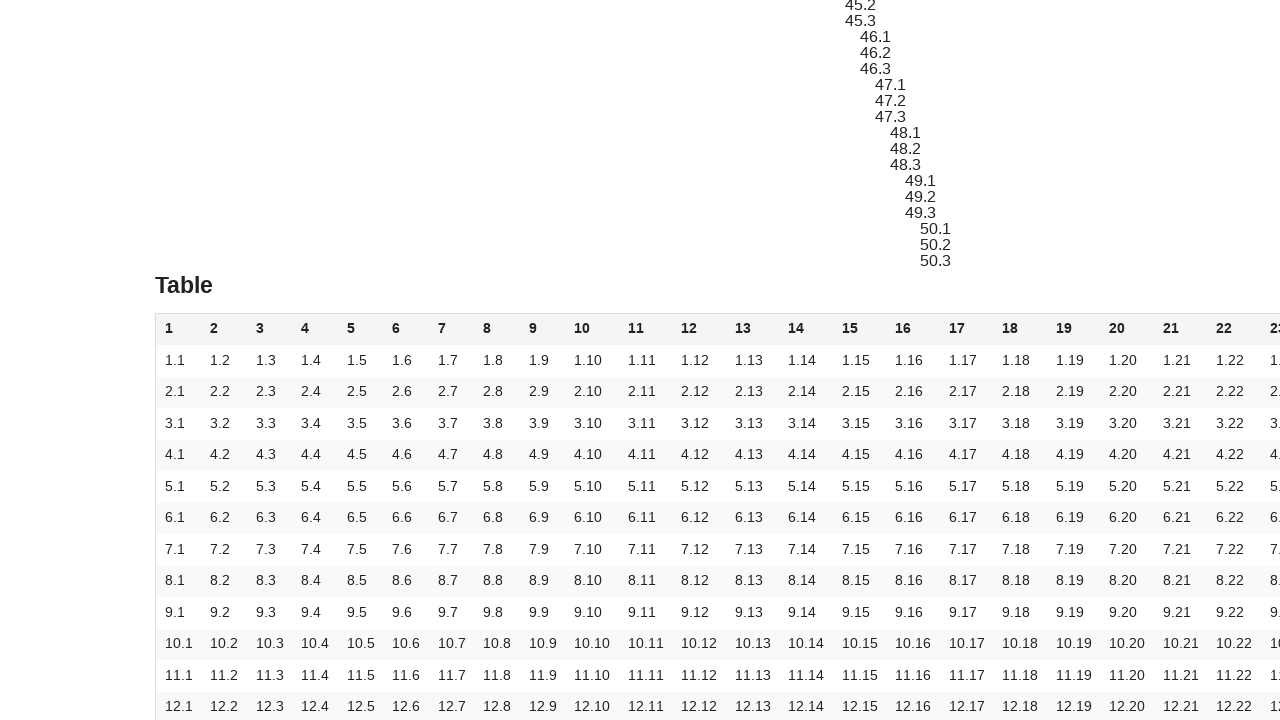

Retrieved text content from cell at index 69: '2.20'
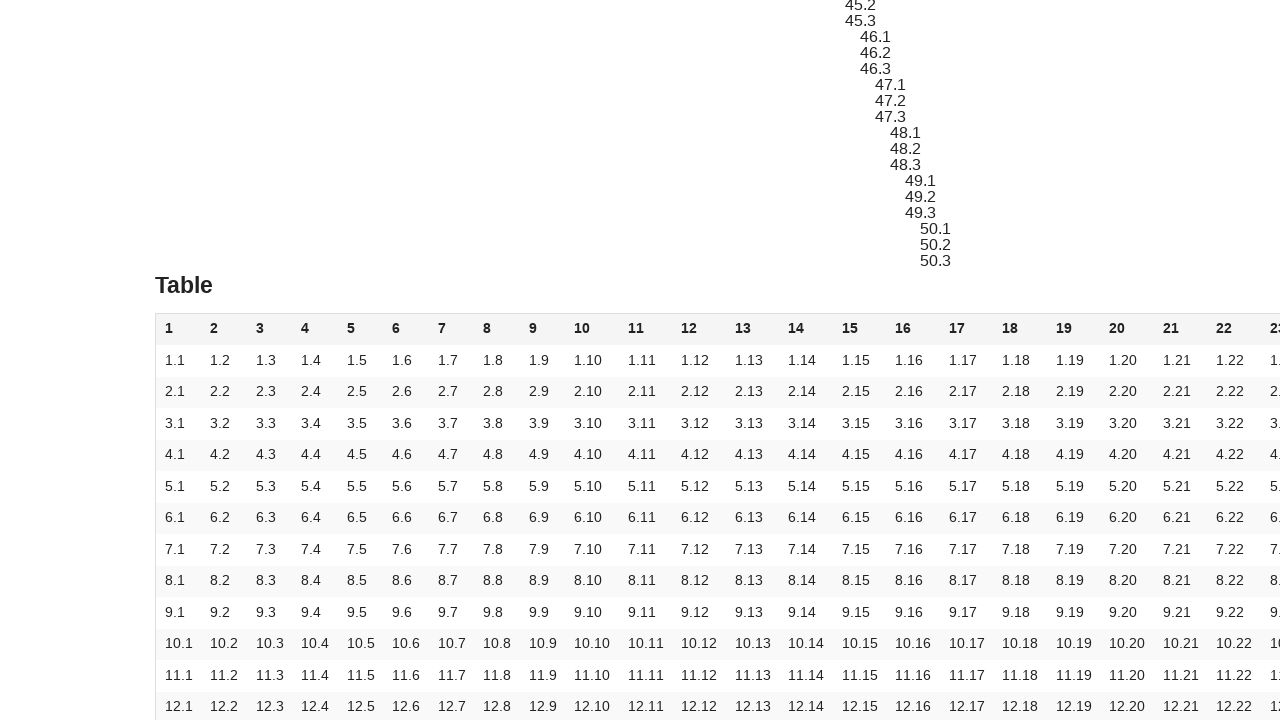

Verified cell at index 69 (row 2, col 20) contains expected content '2.20'
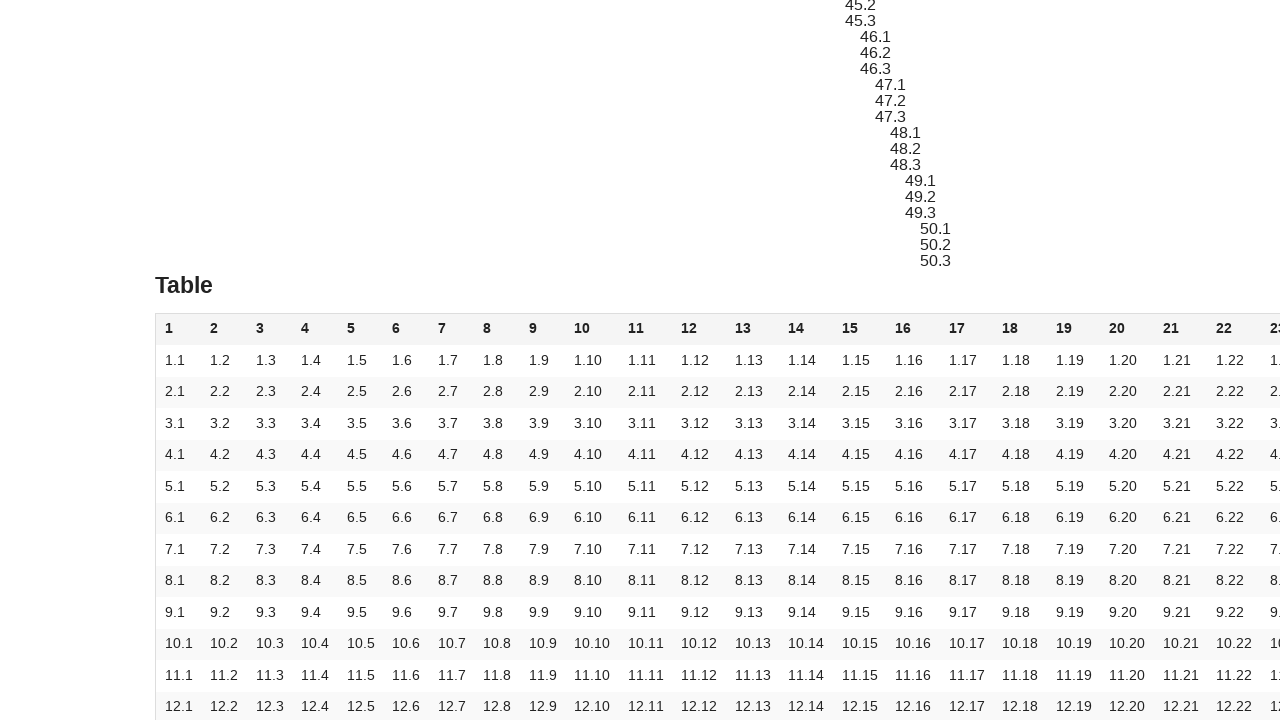

Scrolled cell at index 70 (row 2, col 21) into view
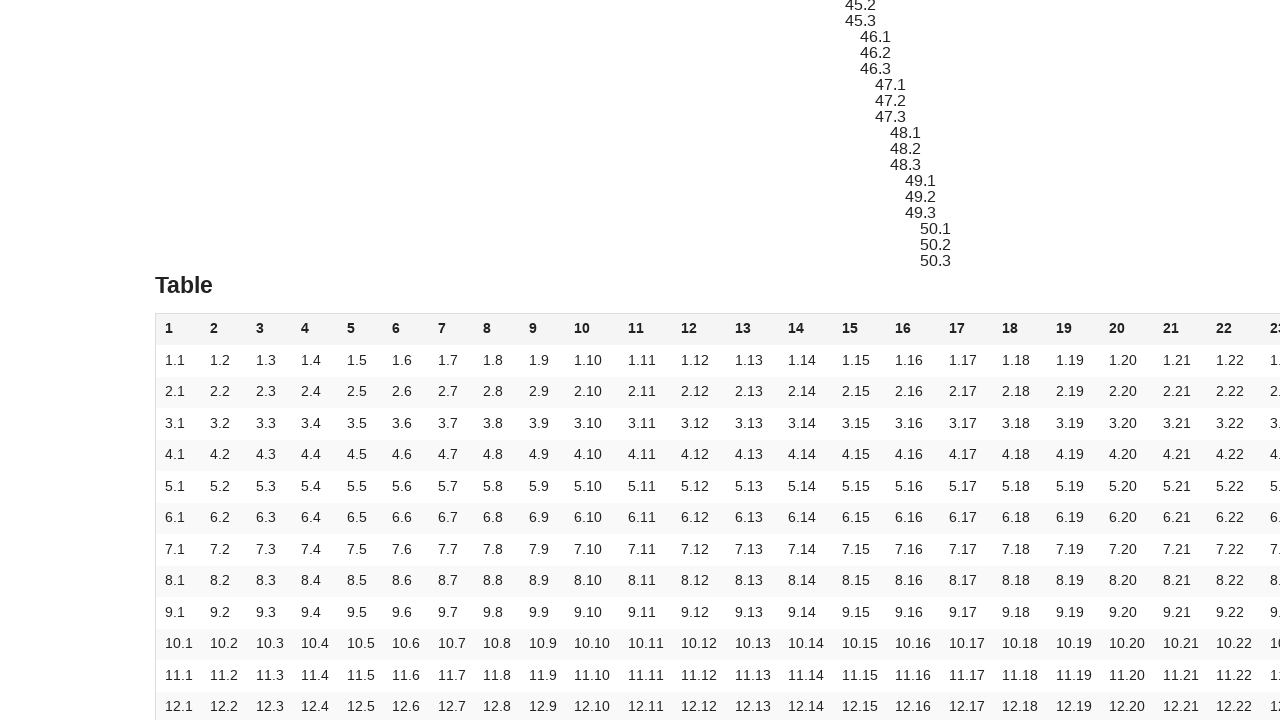

Retrieved text content from cell at index 70: '2.21'
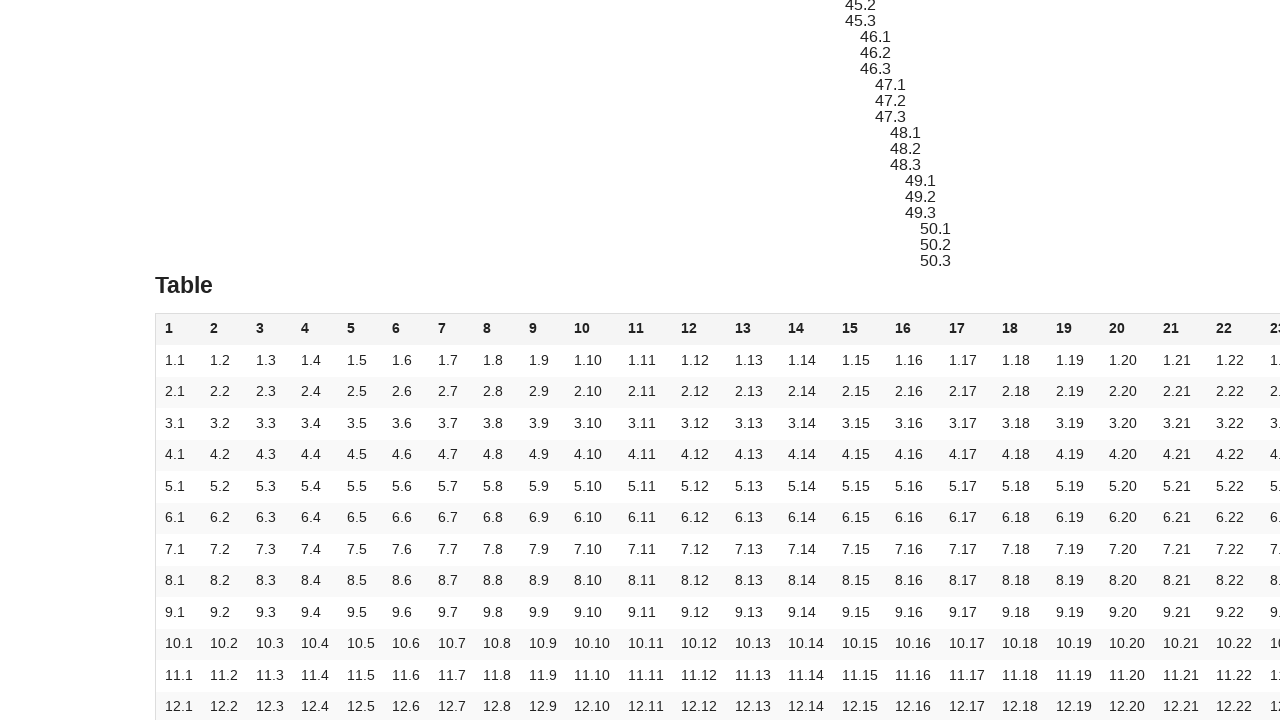

Verified cell at index 70 (row 2, col 21) contains expected content '2.21'
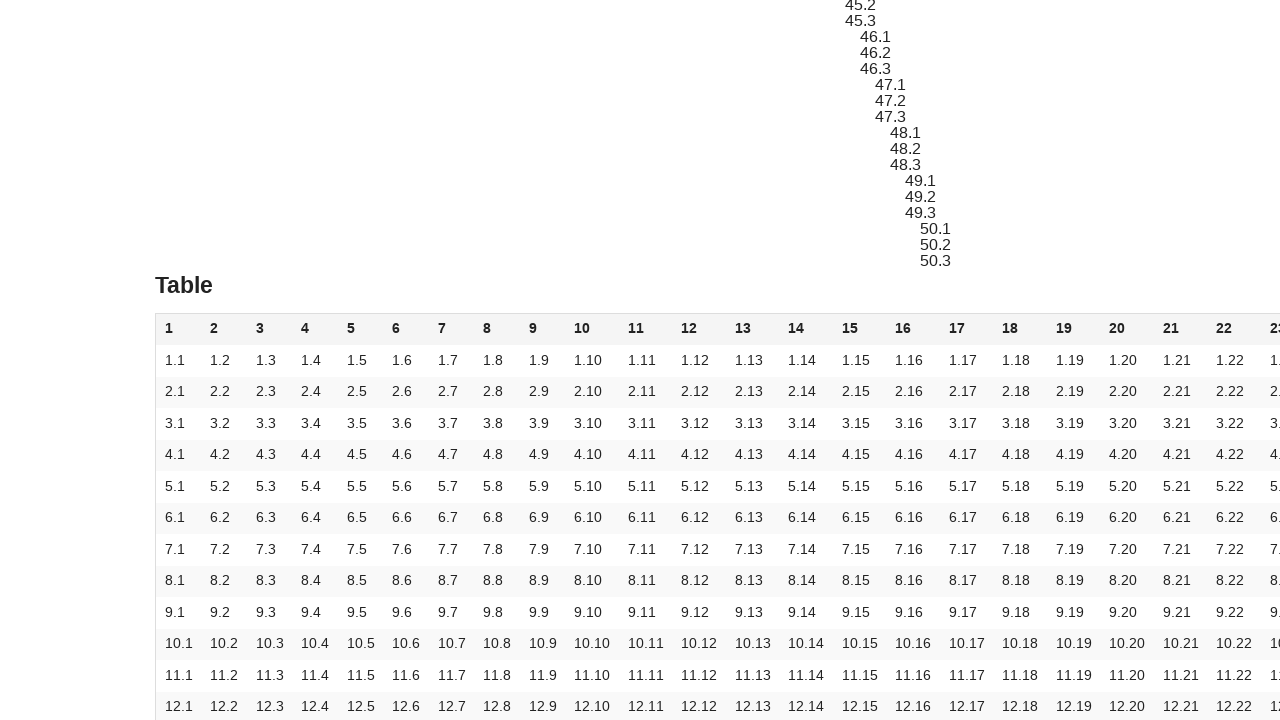

Scrolled cell at index 71 (row 2, col 22) into view
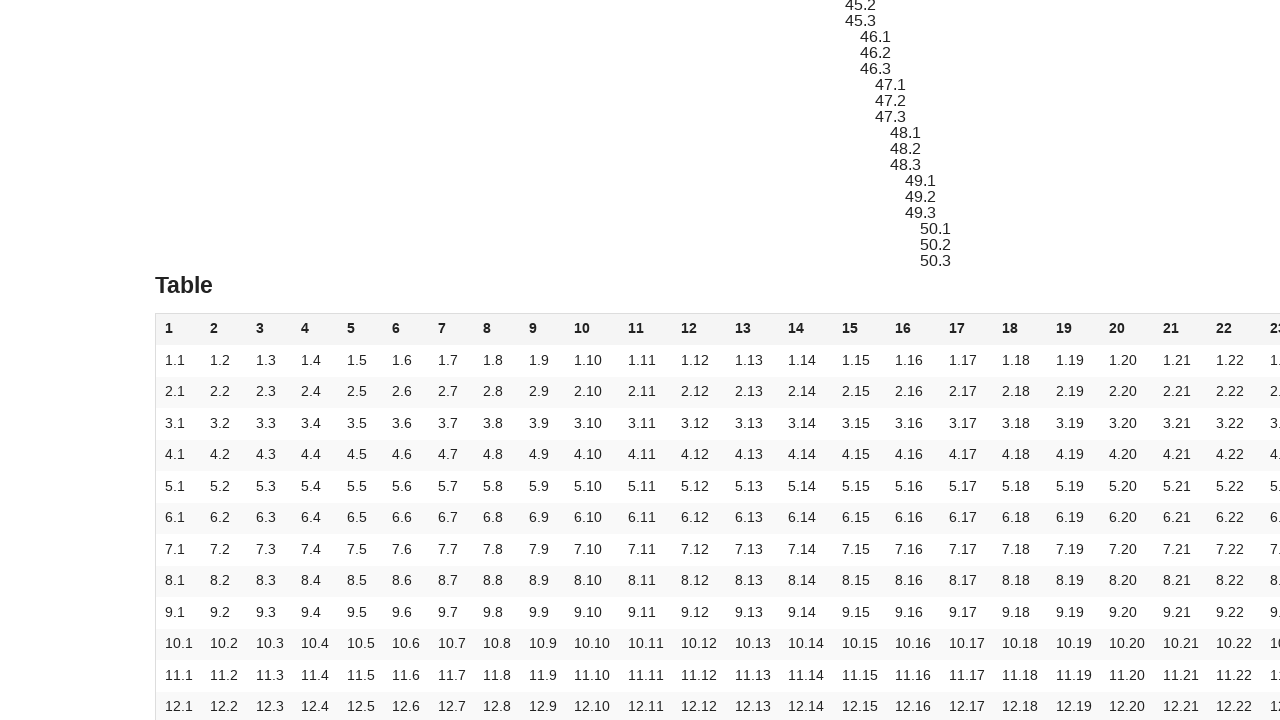

Retrieved text content from cell at index 71: '2.22'
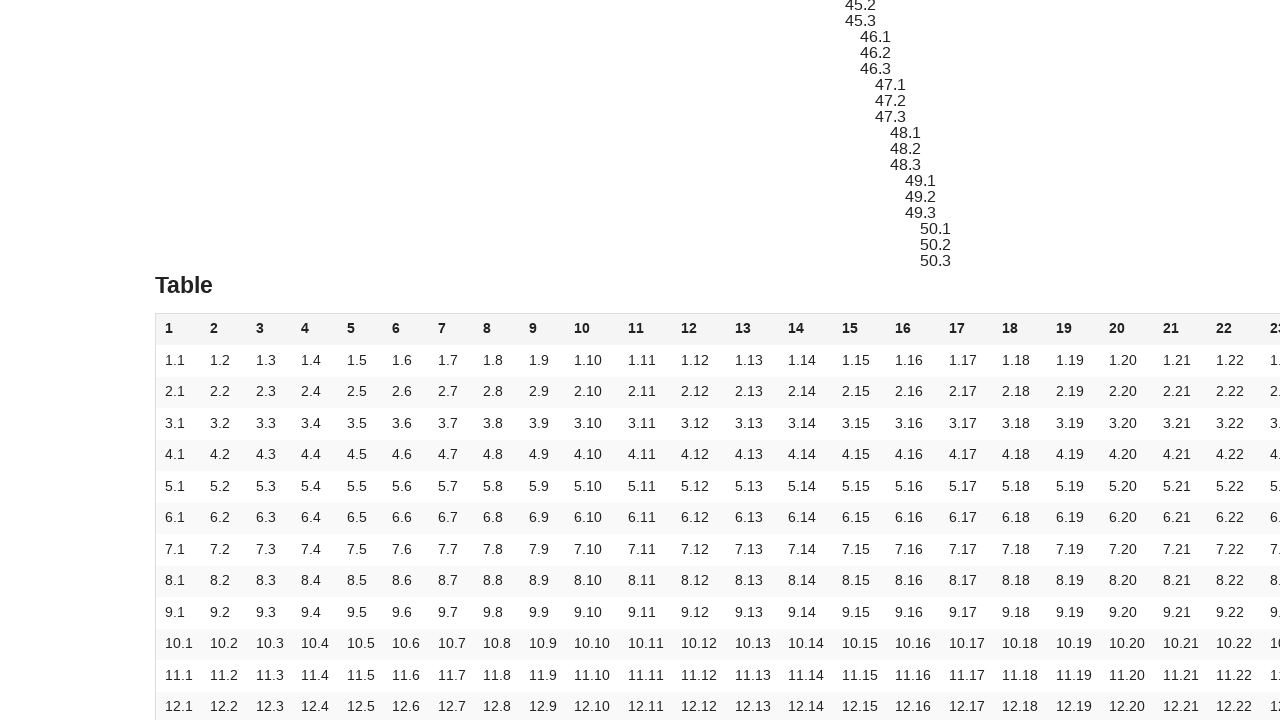

Verified cell at index 71 (row 2, col 22) contains expected content '2.22'
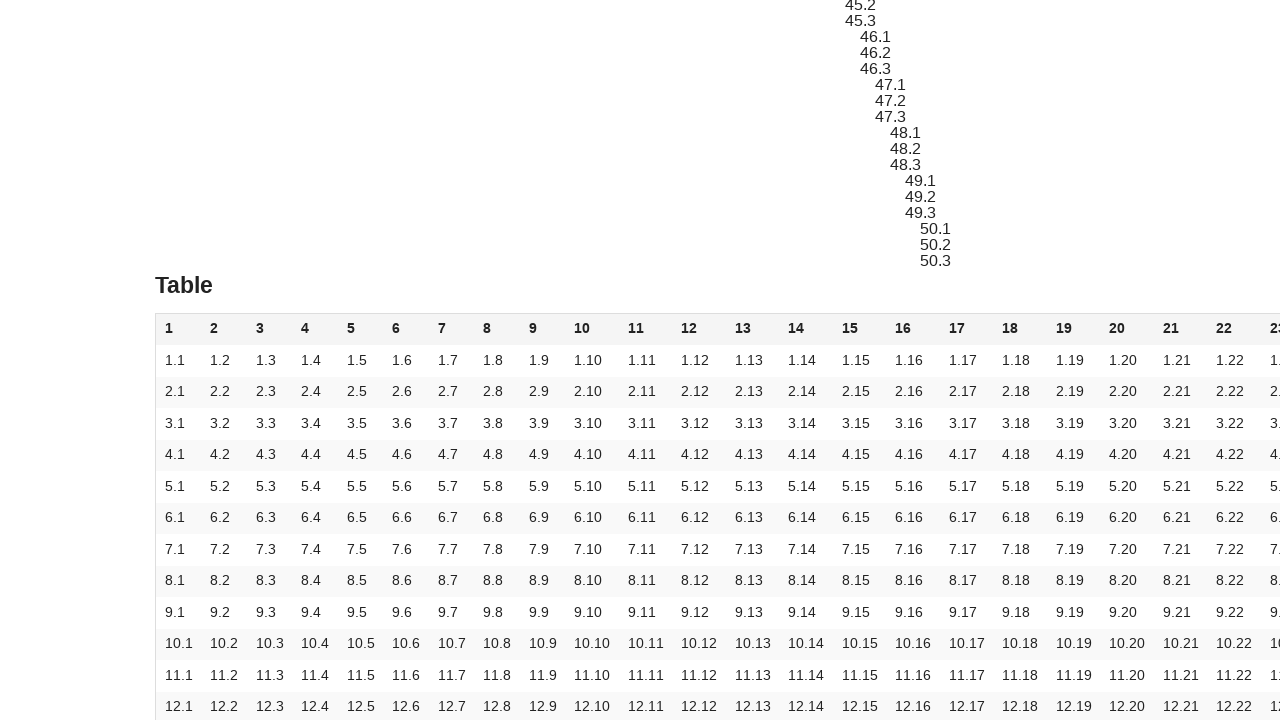

Scrolled cell at index 72 (row 2, col 23) into view
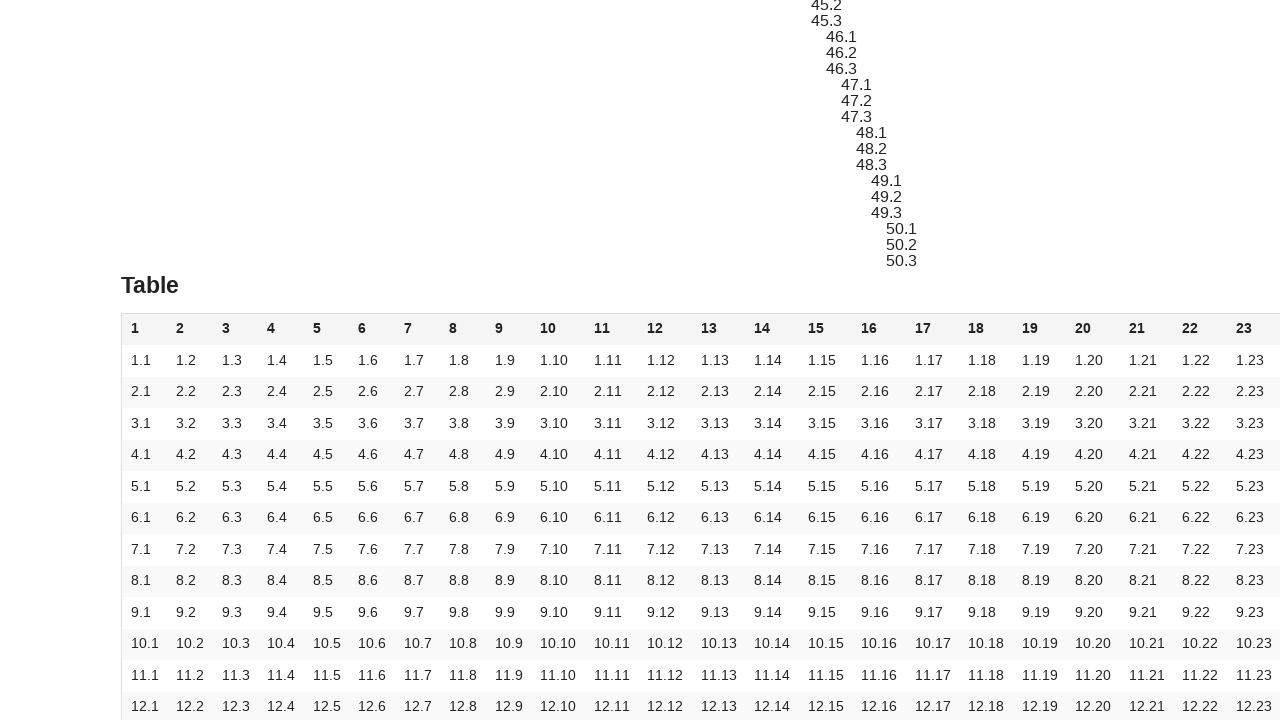

Retrieved text content from cell at index 72: '2.23'
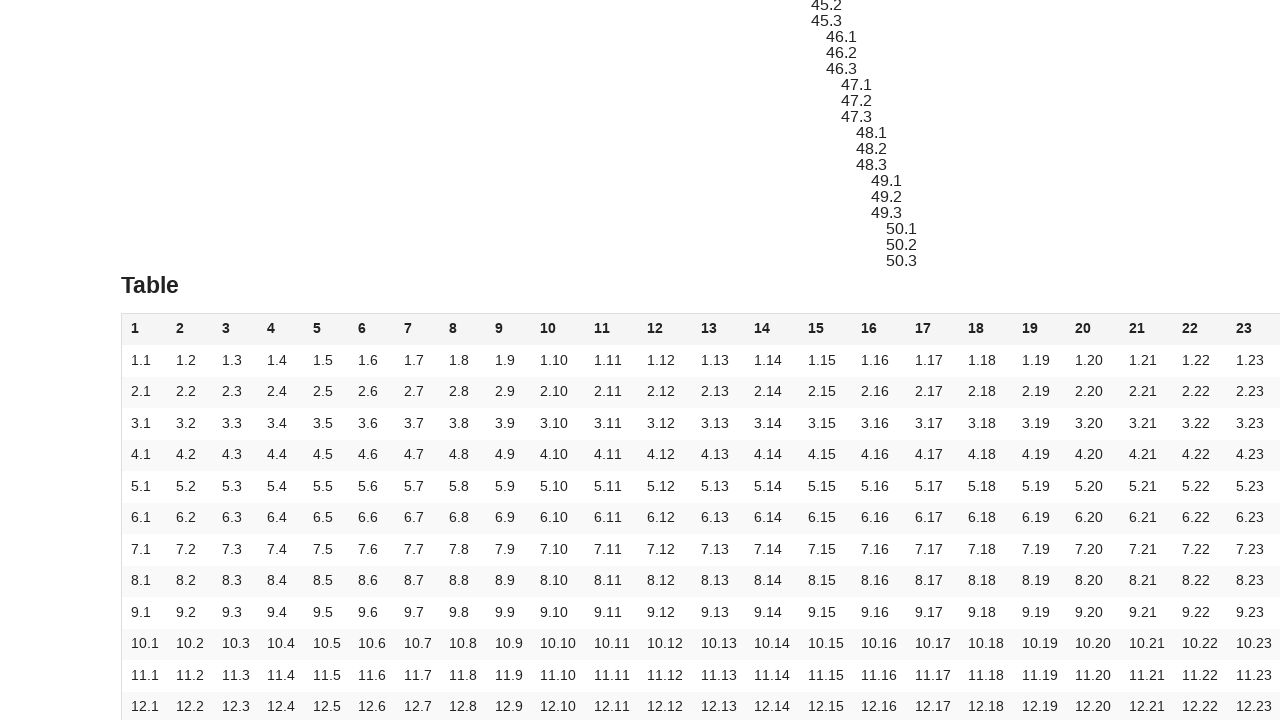

Verified cell at index 72 (row 2, col 23) contains expected content '2.23'
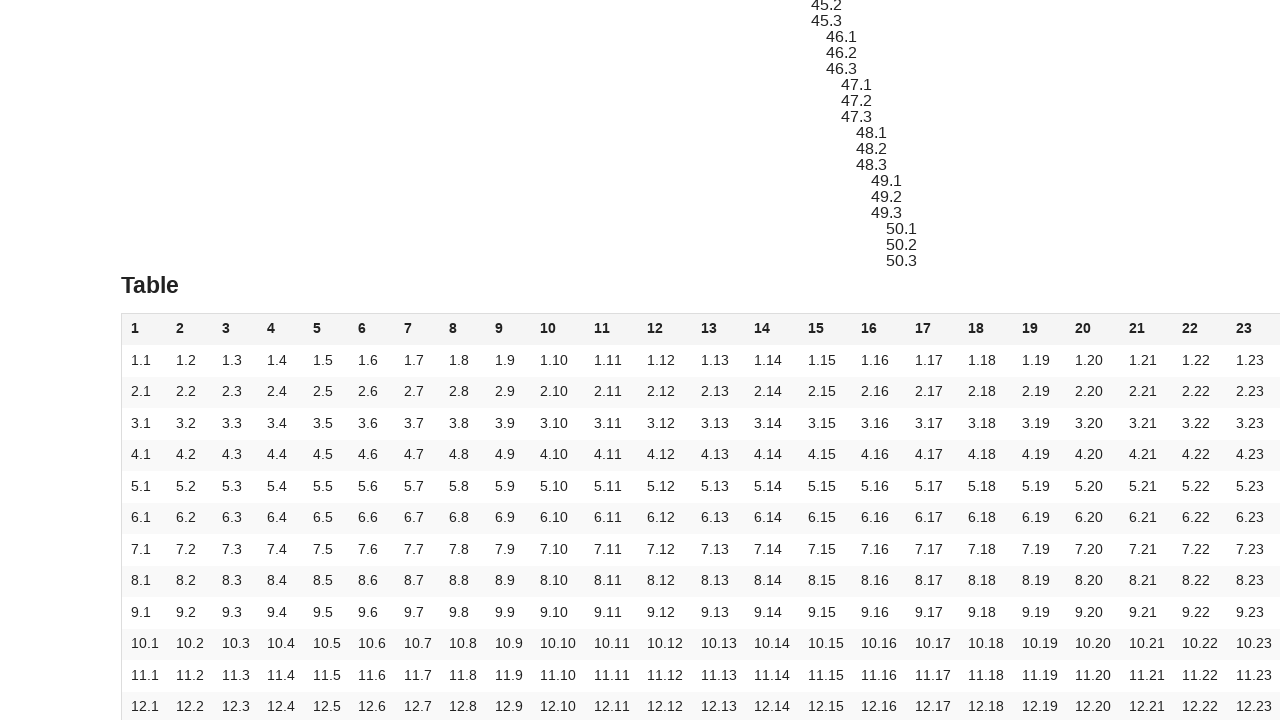

Scrolled cell at index 73 (row 2, col 24) into view
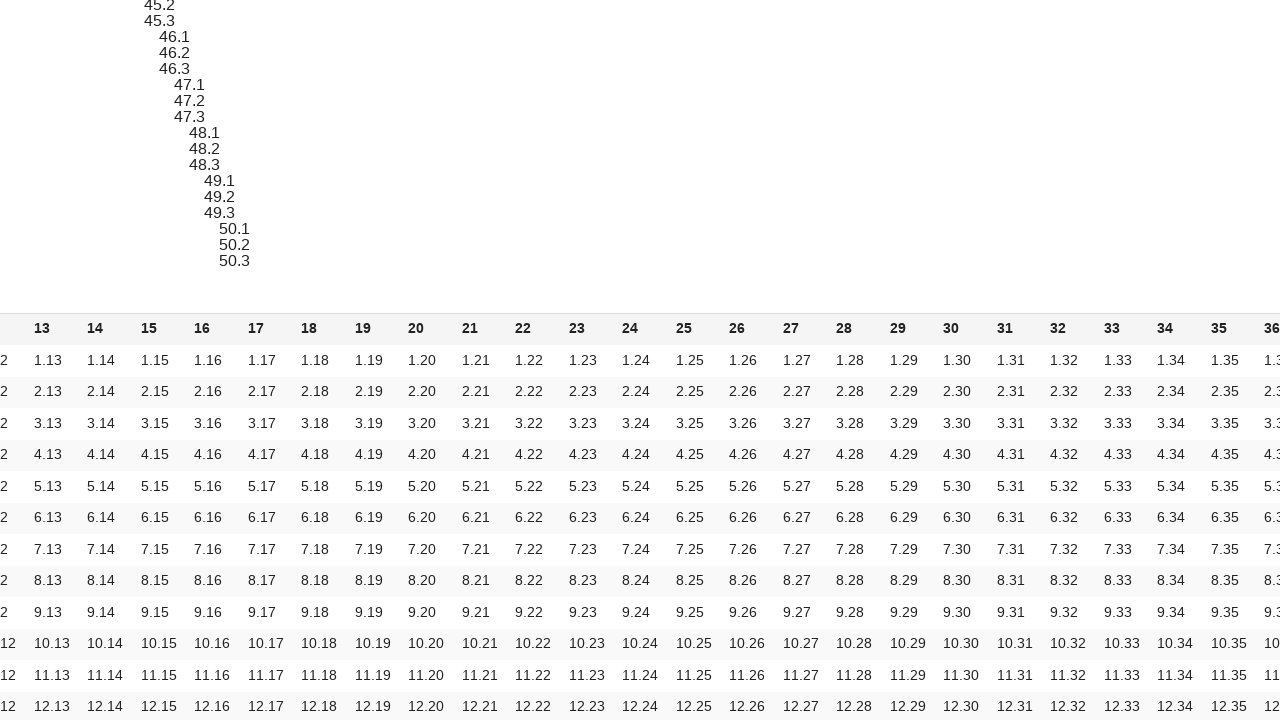

Retrieved text content from cell at index 73: '2.24'
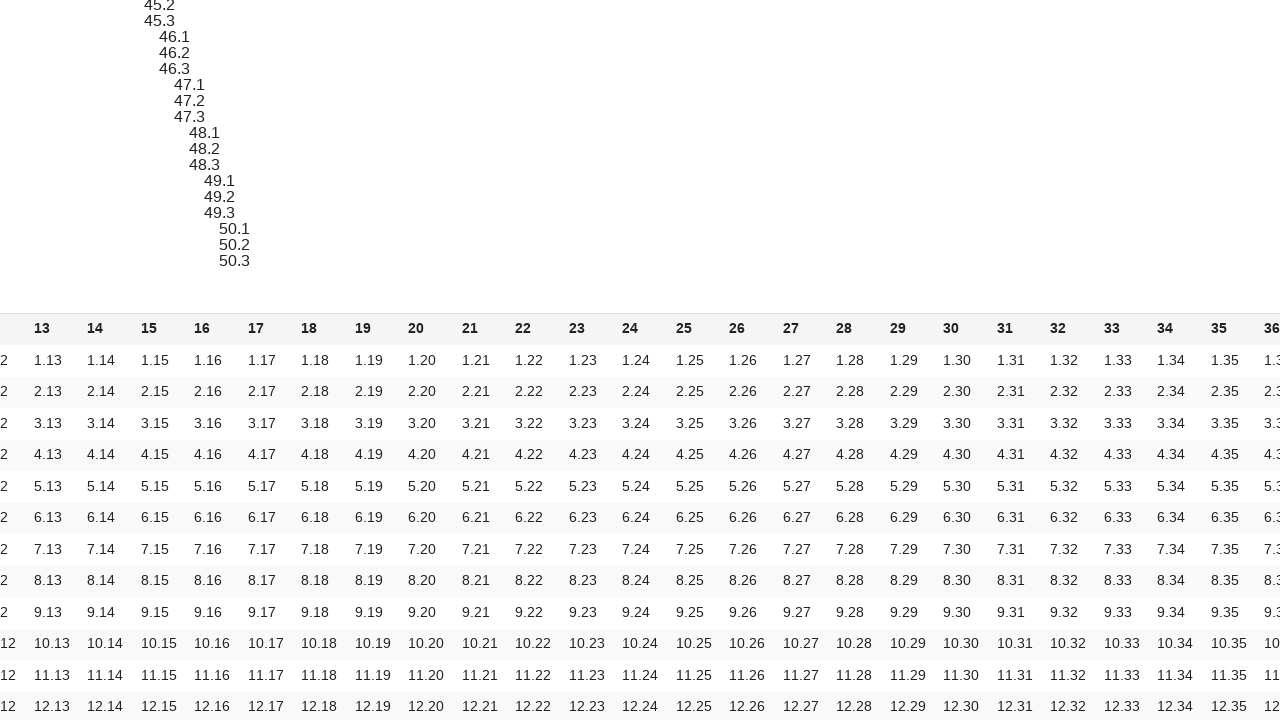

Verified cell at index 73 (row 2, col 24) contains expected content '2.24'
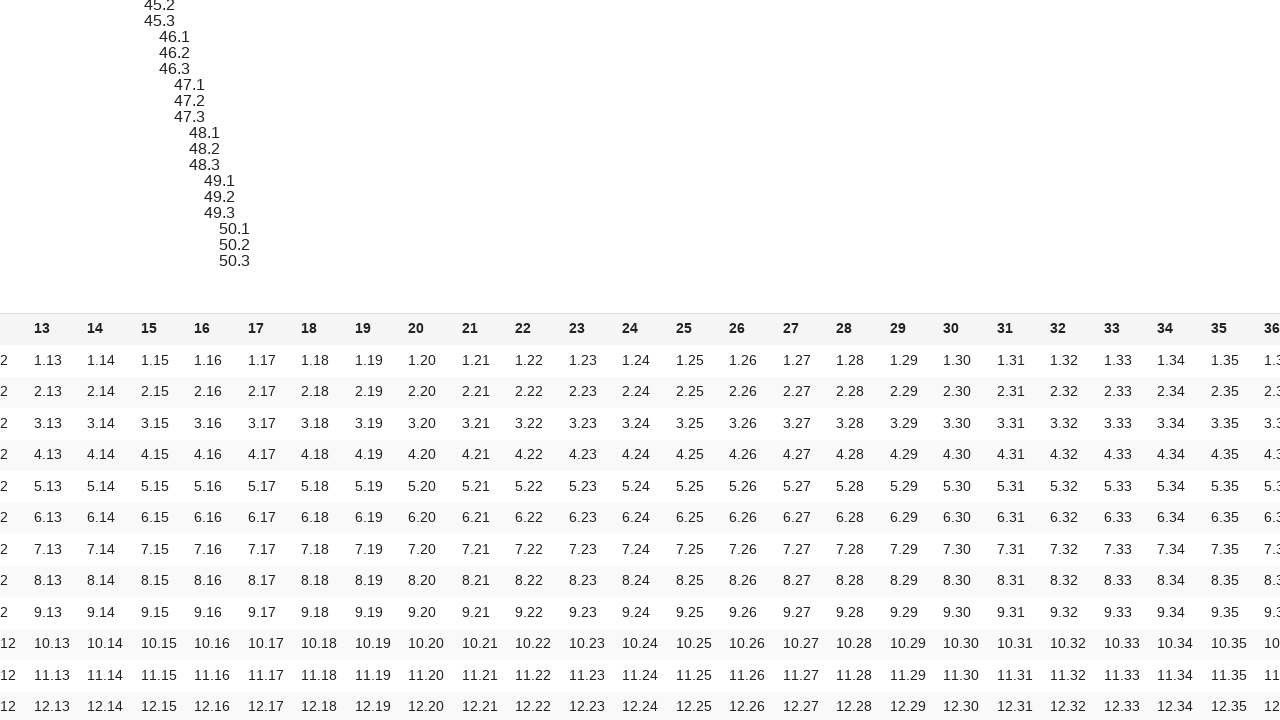

Scrolled cell at index 74 (row 2, col 25) into view
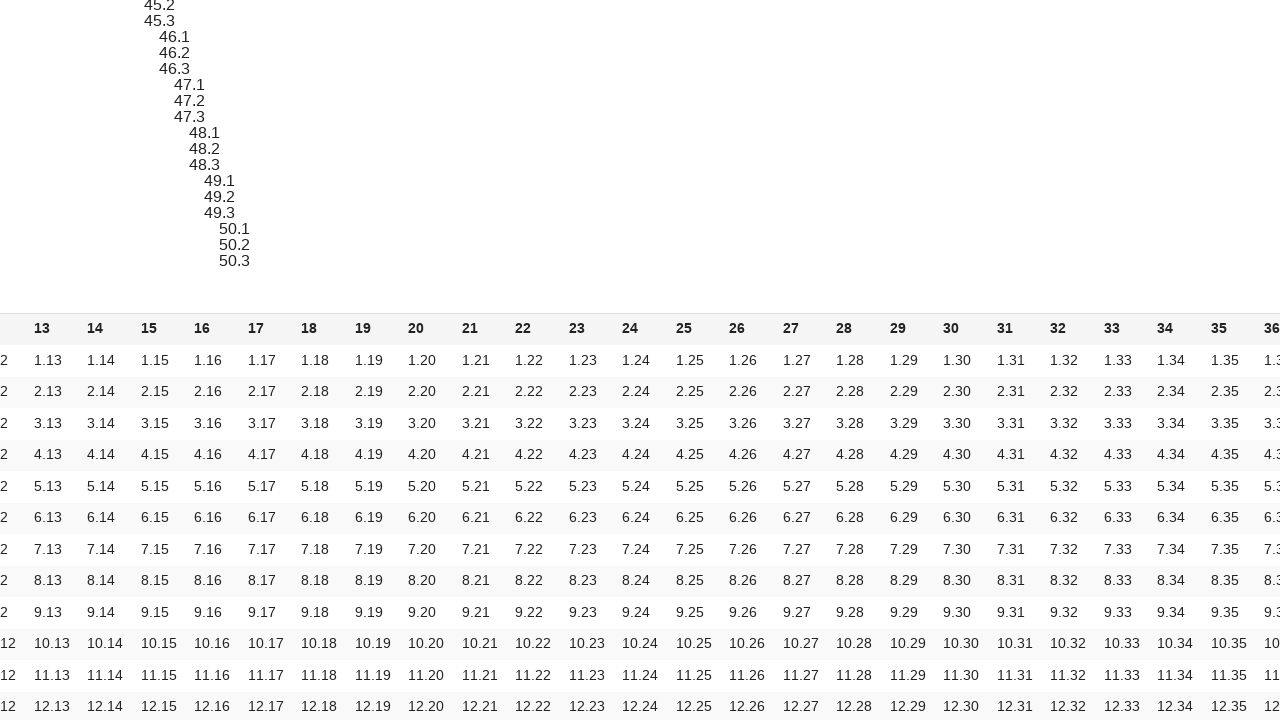

Retrieved text content from cell at index 74: '2.25'
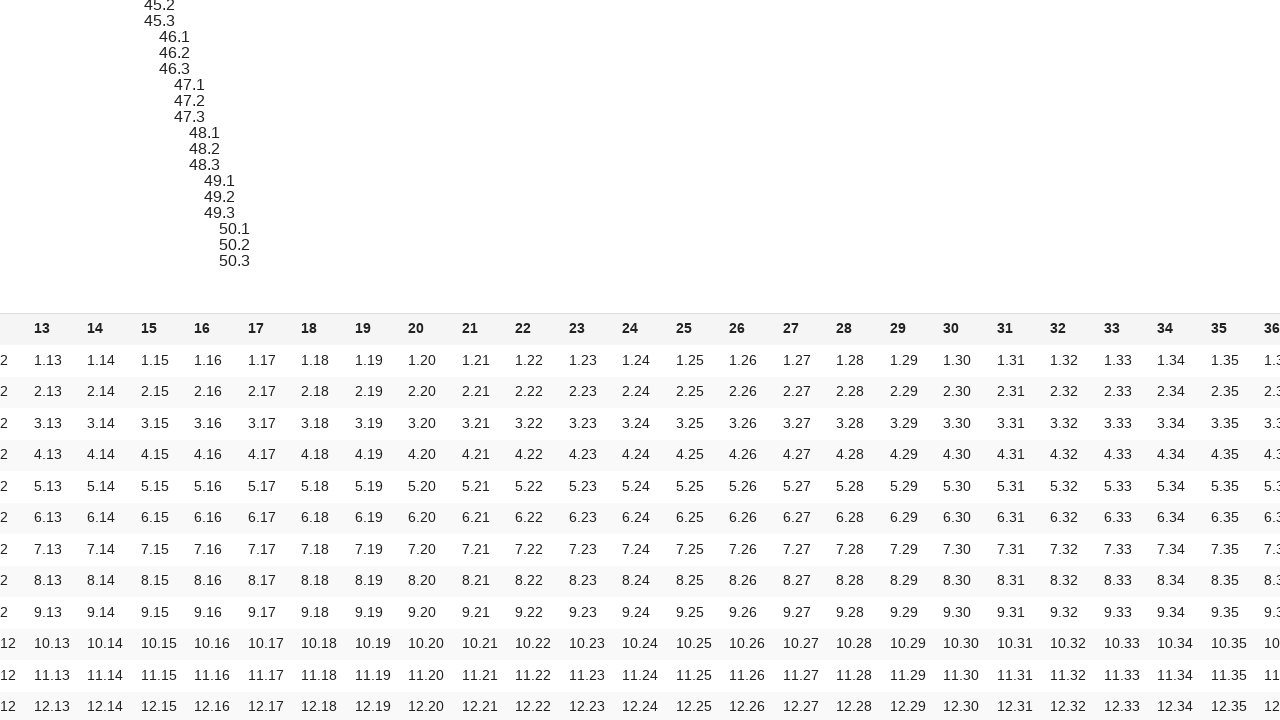

Verified cell at index 74 (row 2, col 25) contains expected content '2.25'
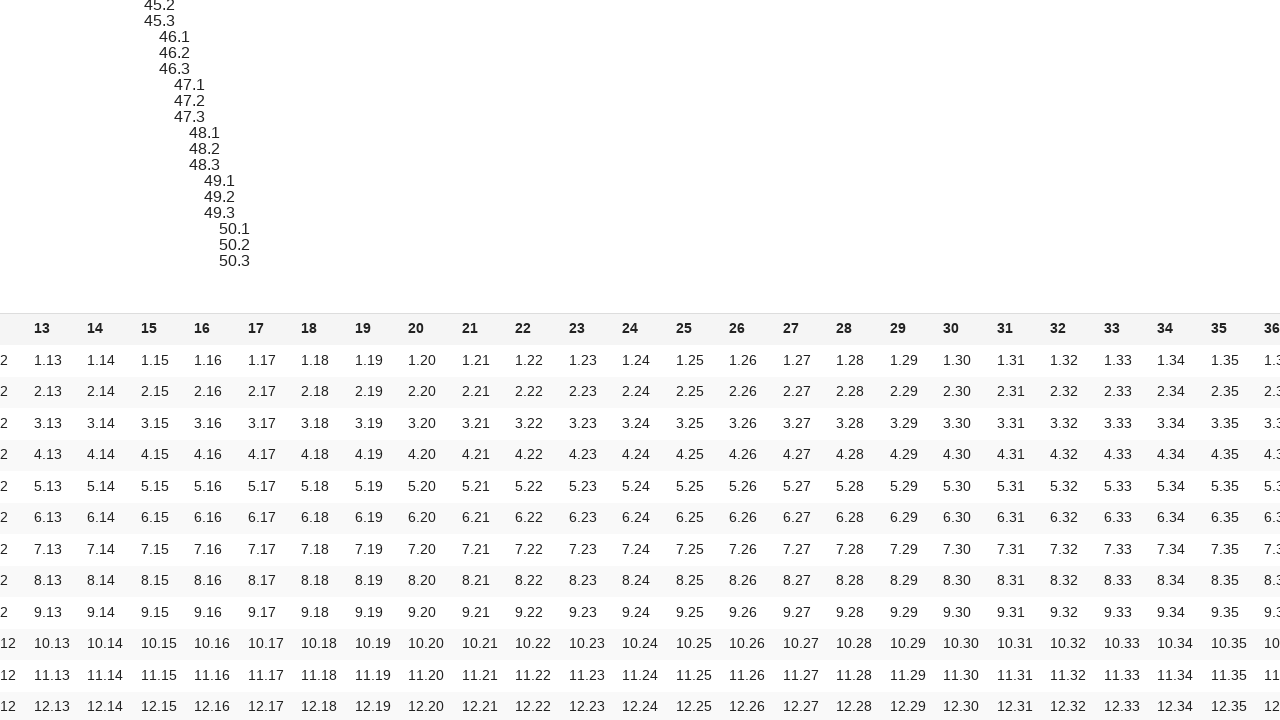

Scrolled cell at index 75 (row 2, col 26) into view
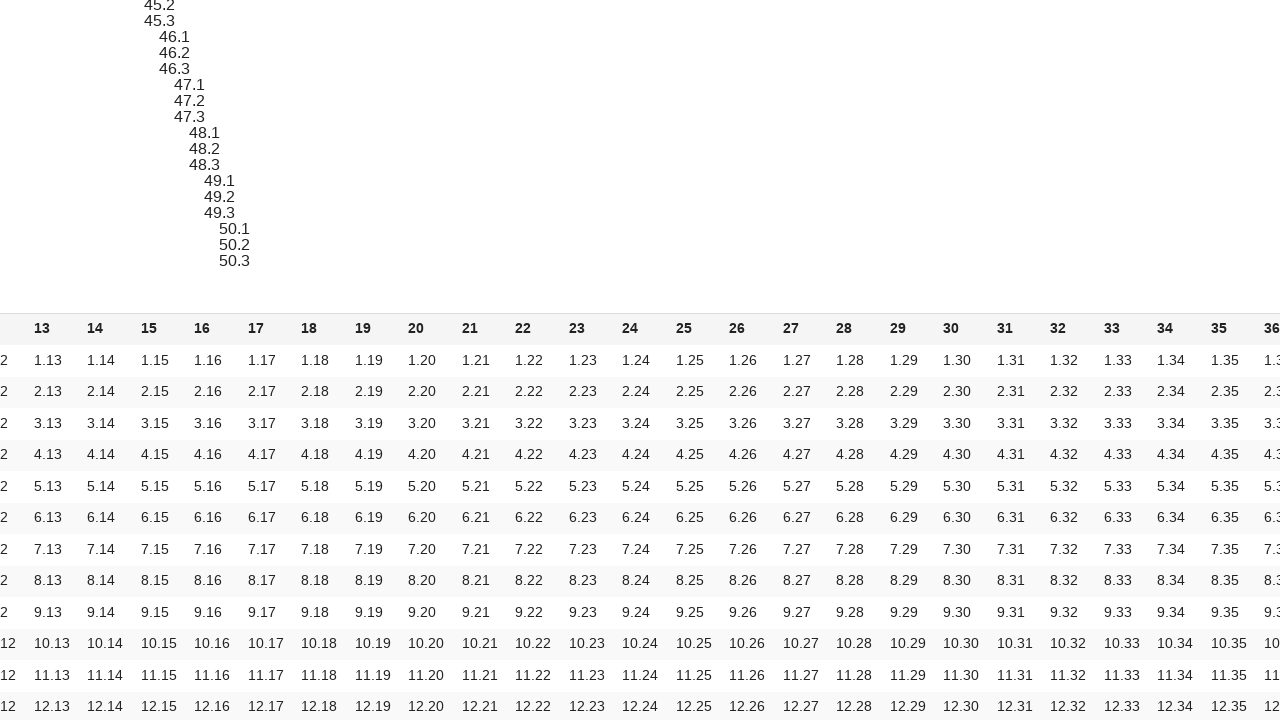

Retrieved text content from cell at index 75: '2.26'
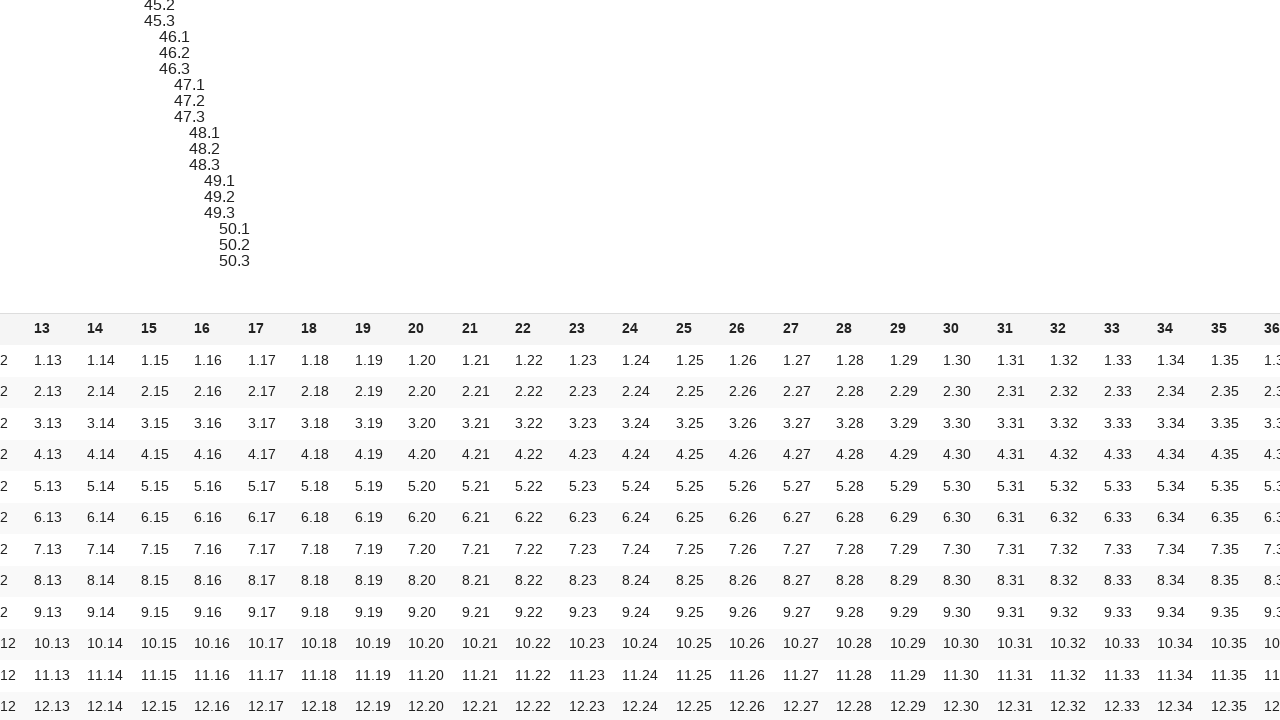

Verified cell at index 75 (row 2, col 26) contains expected content '2.26'
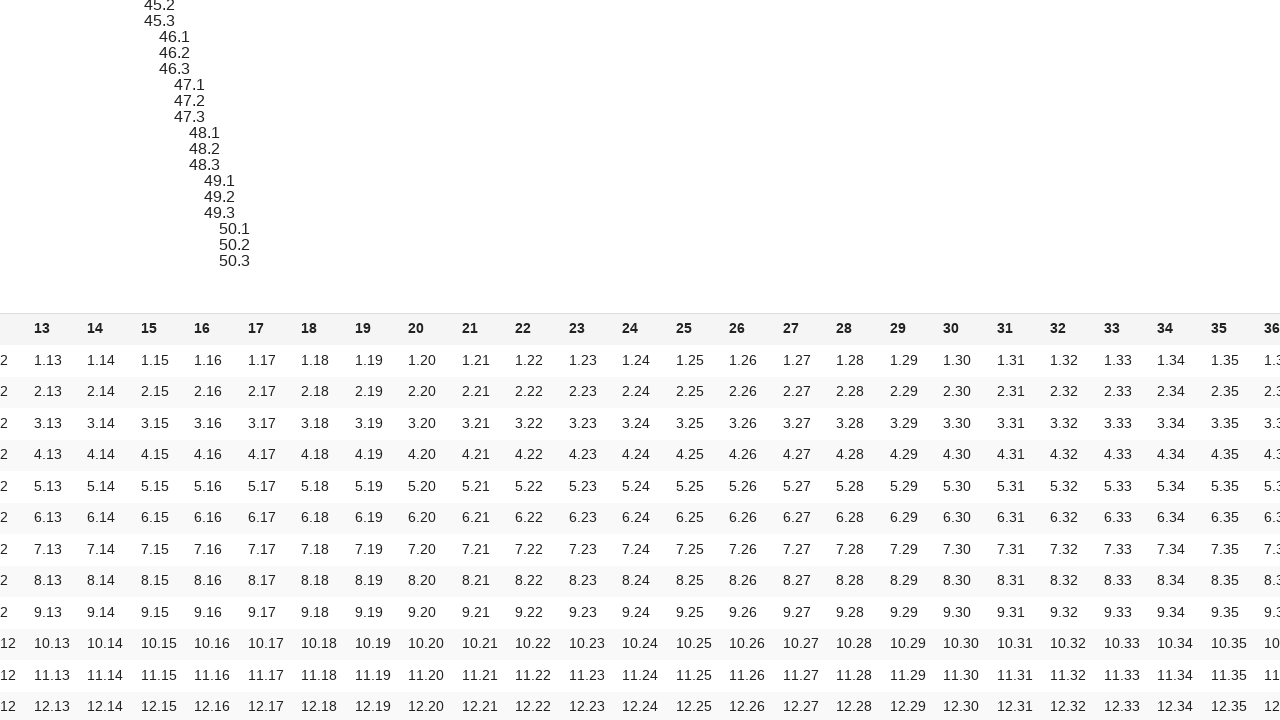

Scrolled cell at index 76 (row 2, col 27) into view
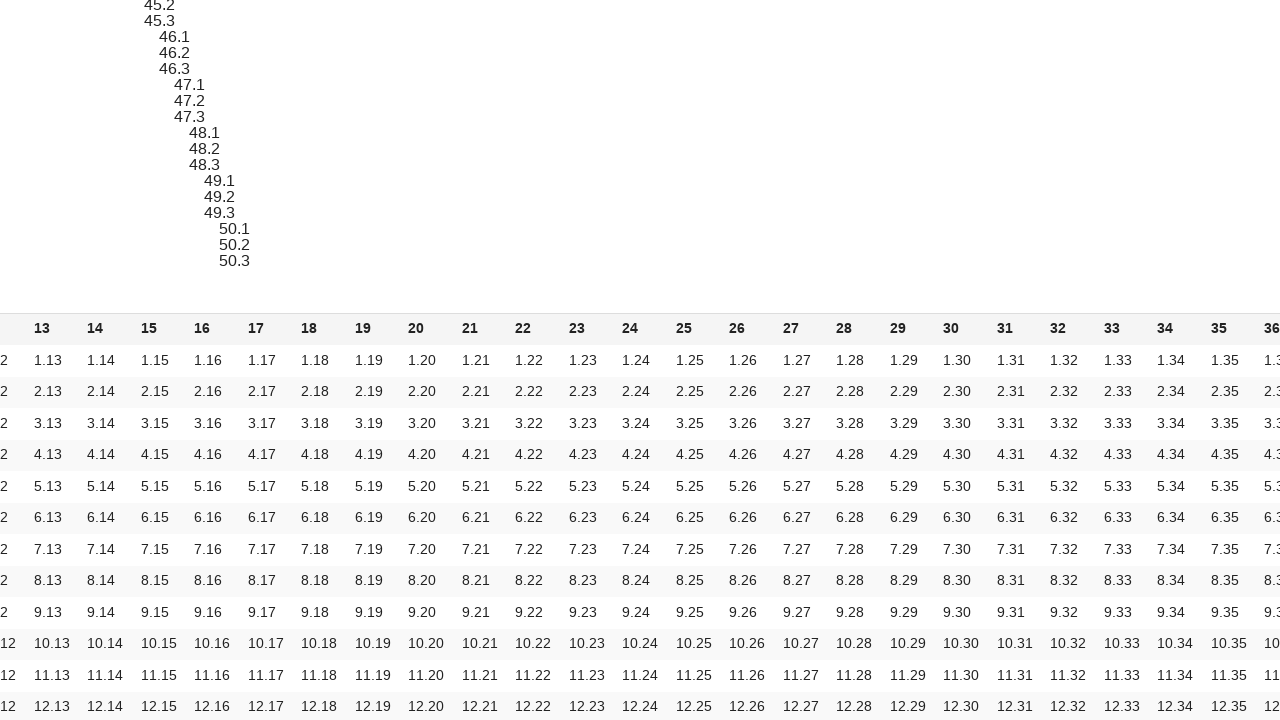

Retrieved text content from cell at index 76: '2.27'
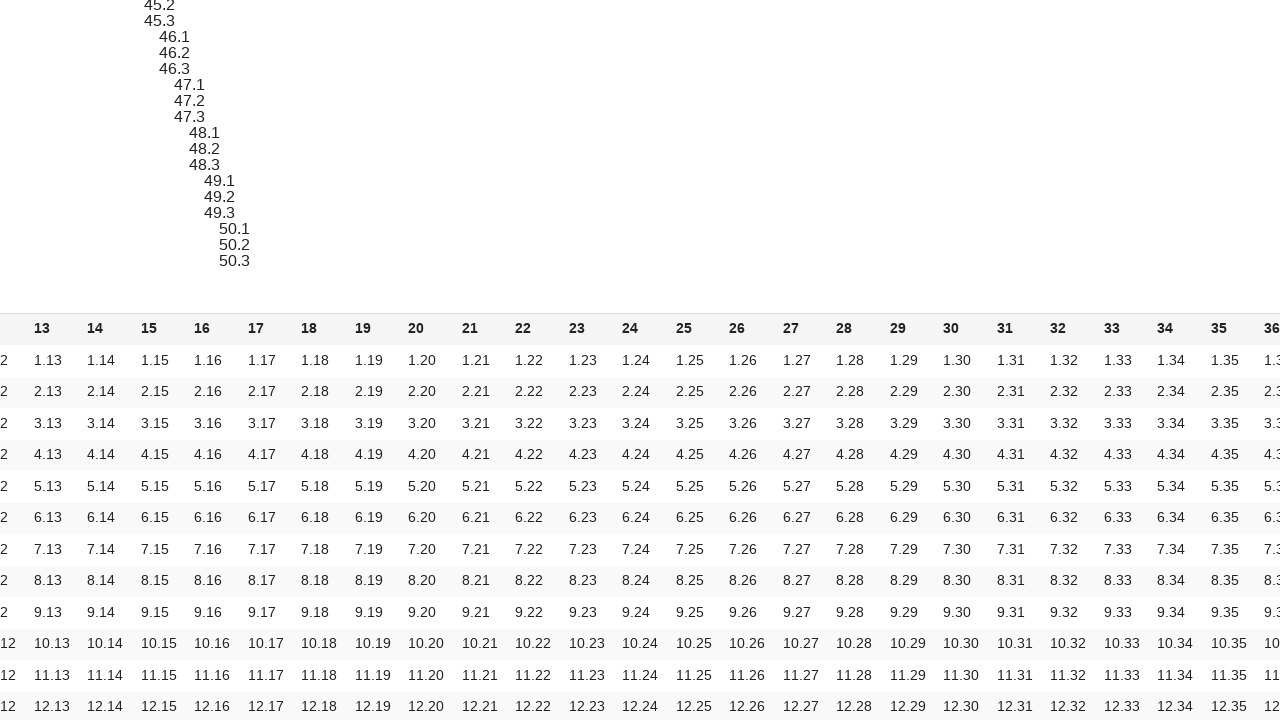

Verified cell at index 76 (row 2, col 27) contains expected content '2.27'
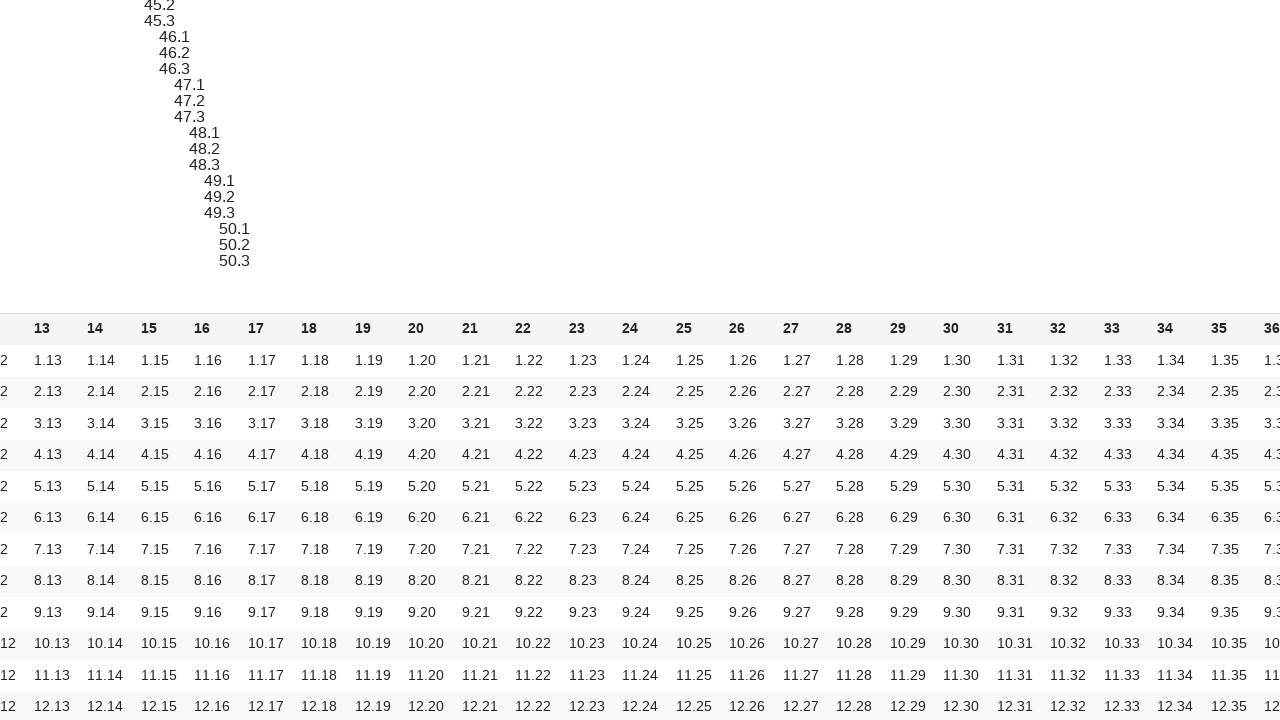

Scrolled cell at index 77 (row 2, col 28) into view
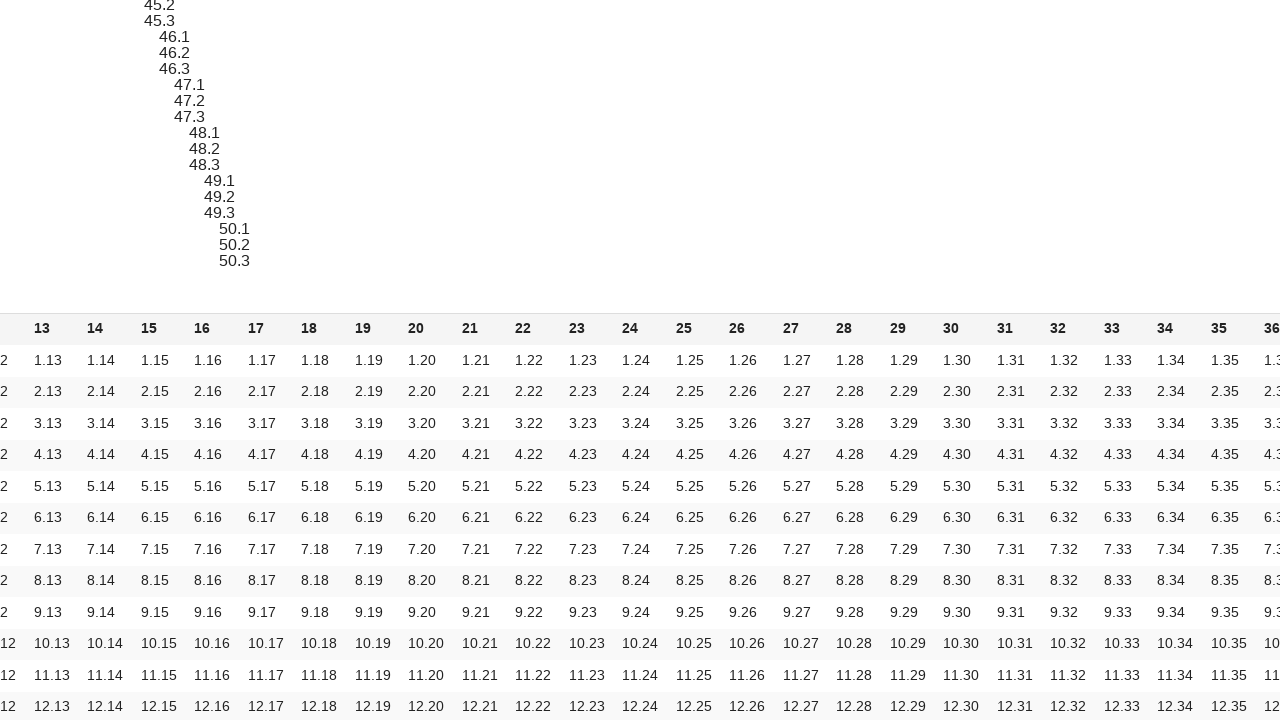

Retrieved text content from cell at index 77: '2.28'
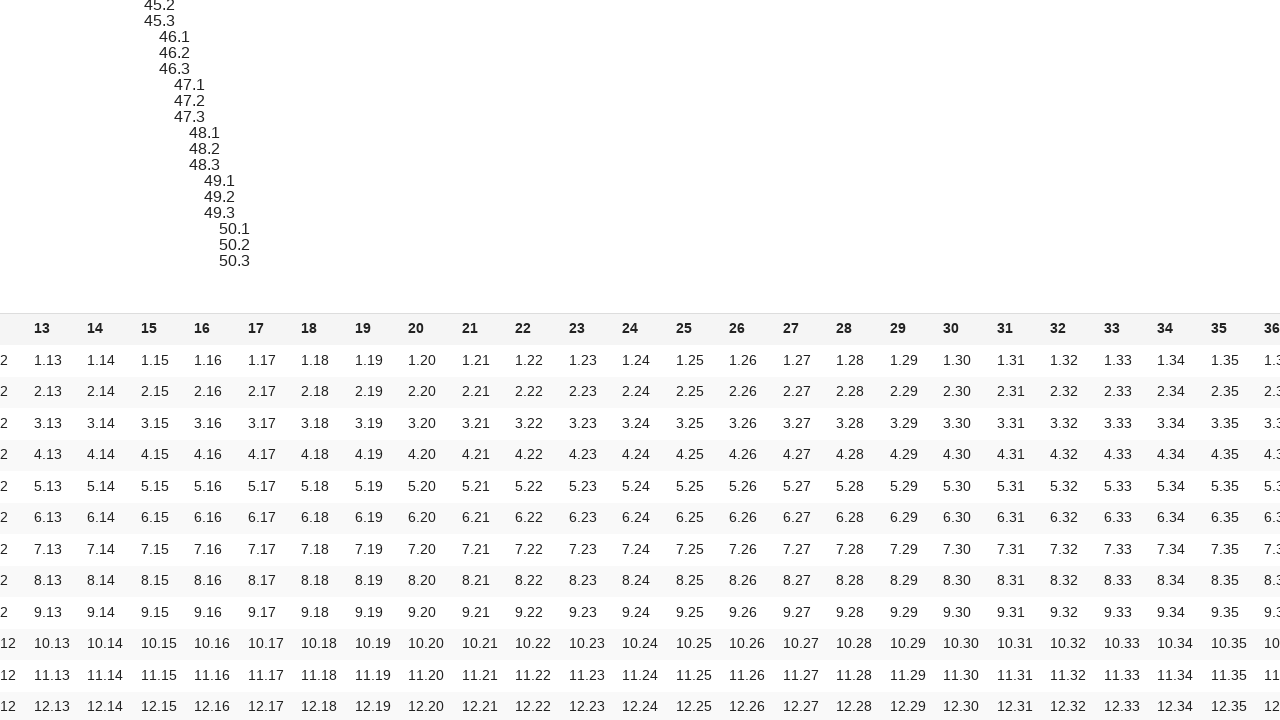

Verified cell at index 77 (row 2, col 28) contains expected content '2.28'
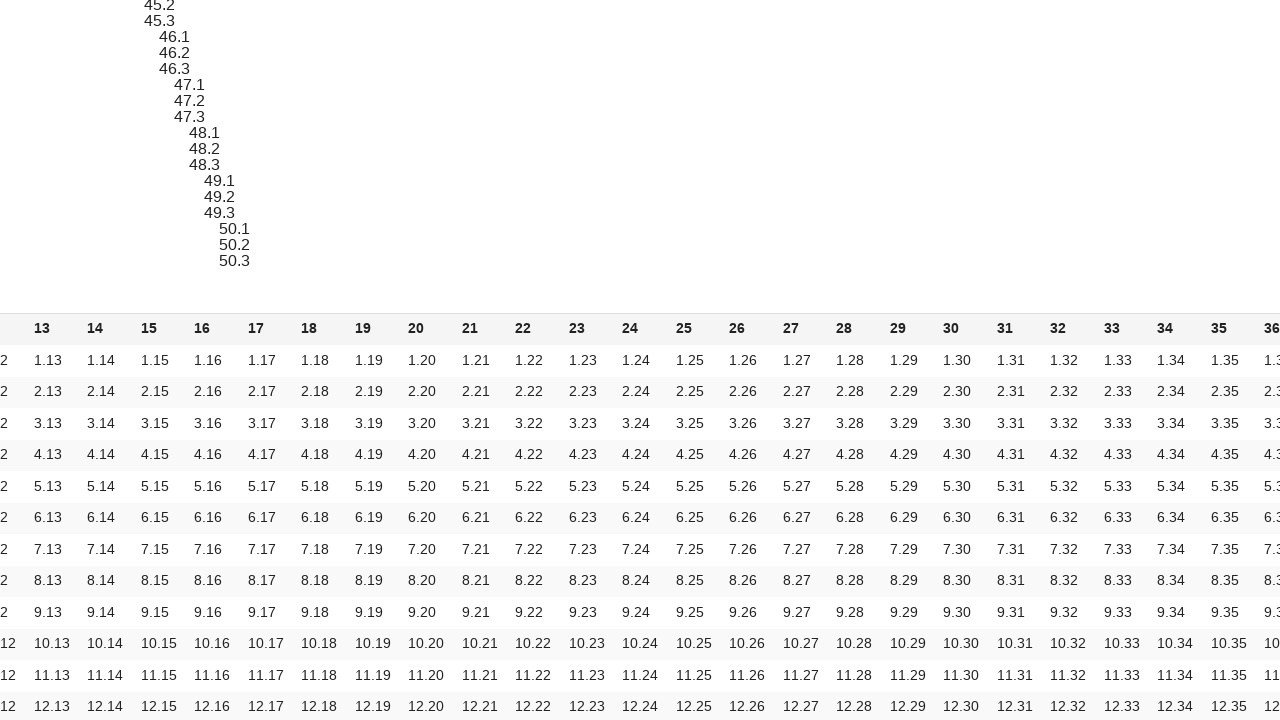

Scrolled cell at index 78 (row 2, col 29) into view
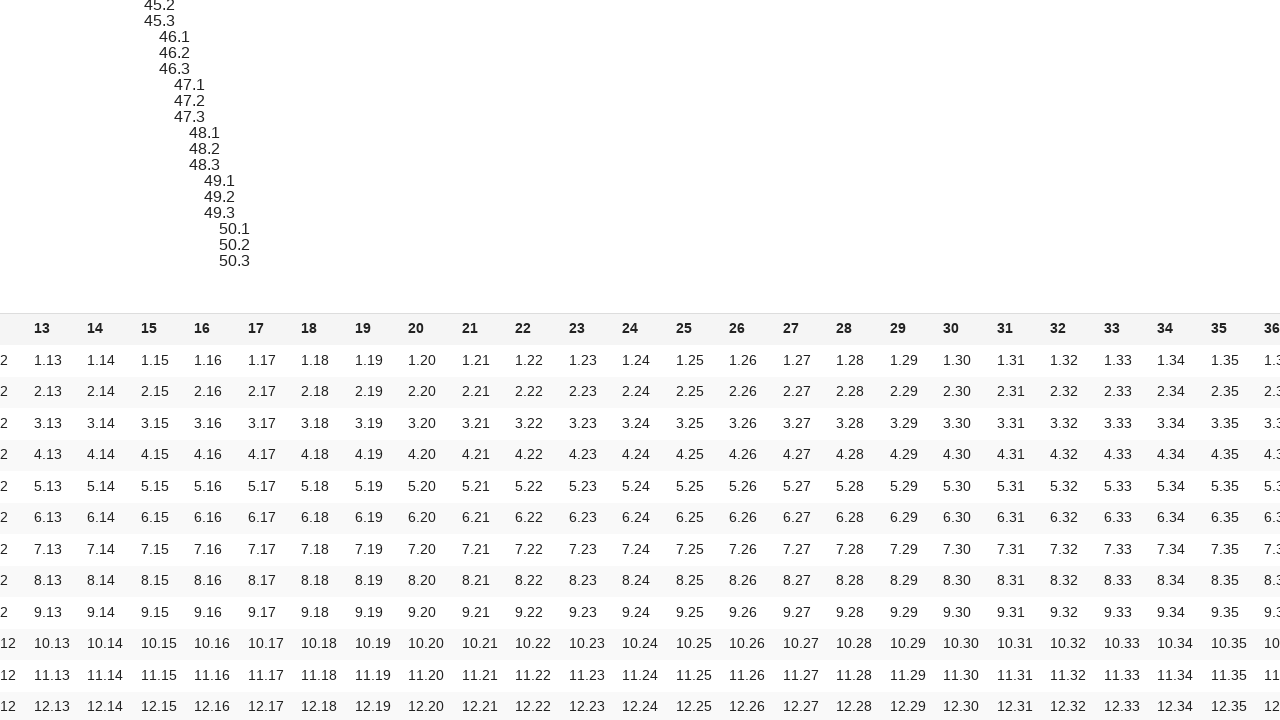

Retrieved text content from cell at index 78: '2.29'
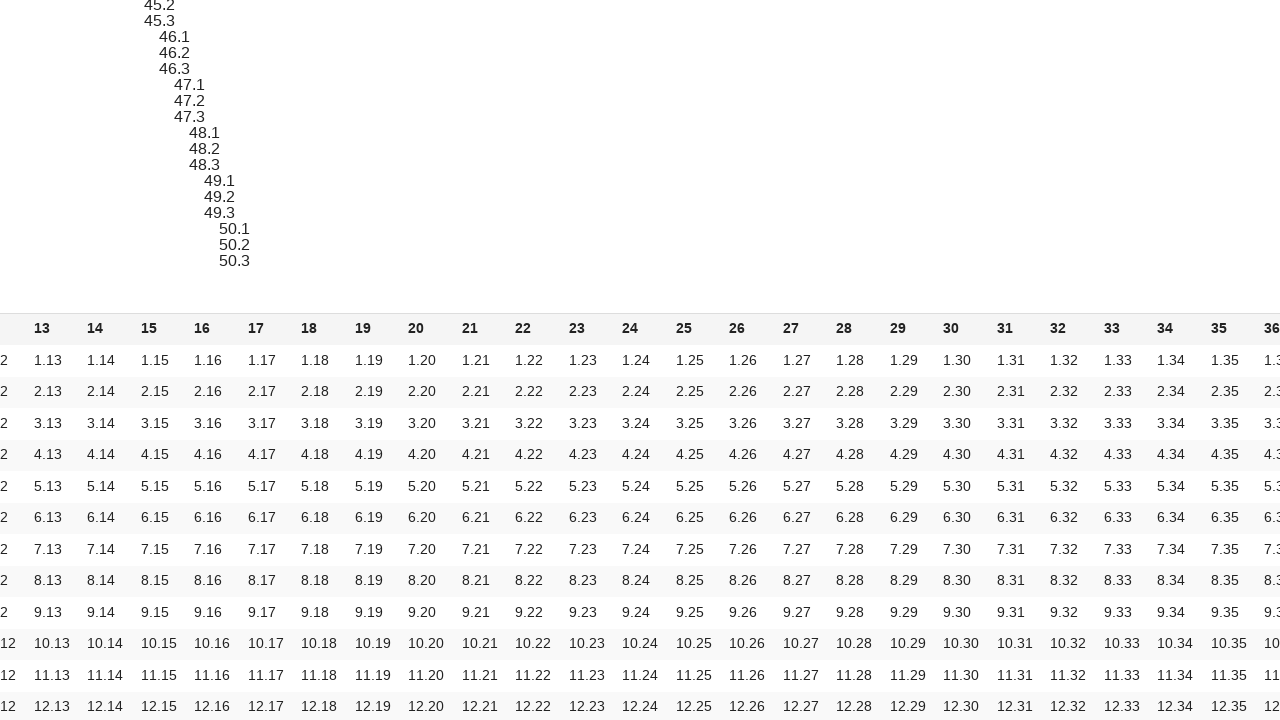

Verified cell at index 78 (row 2, col 29) contains expected content '2.29'
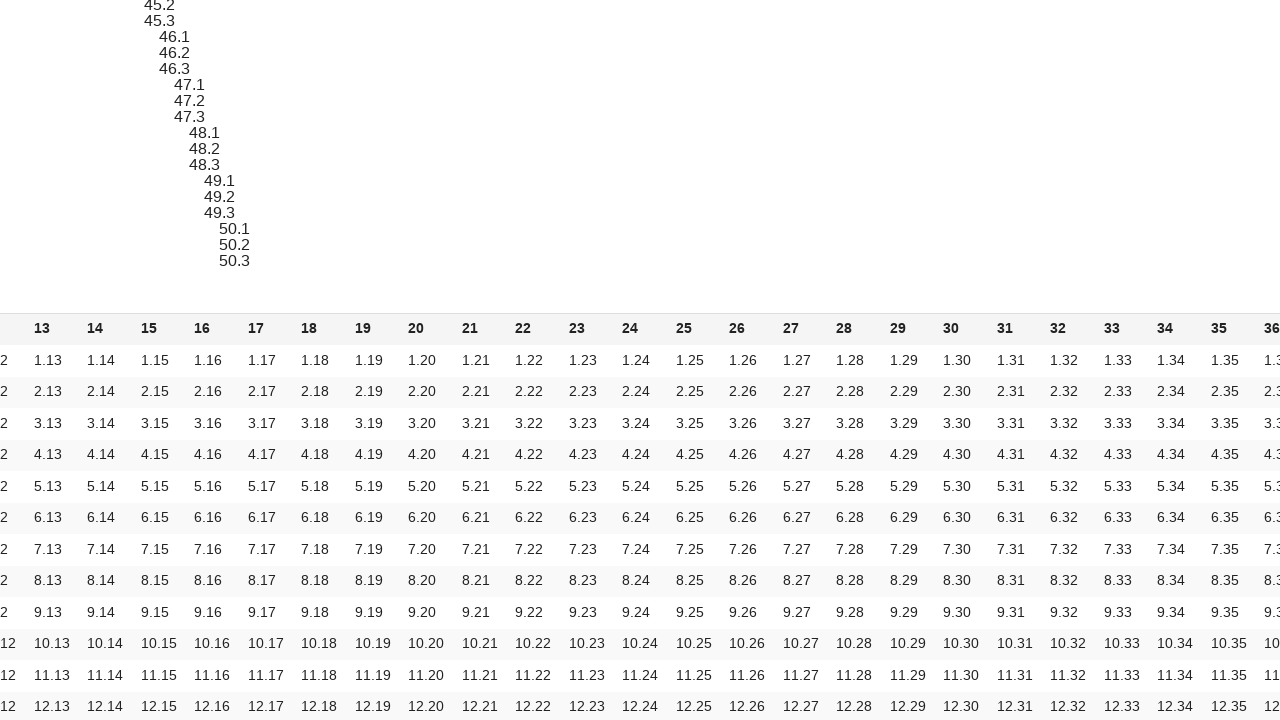

Scrolled cell at index 79 (row 2, col 30) into view
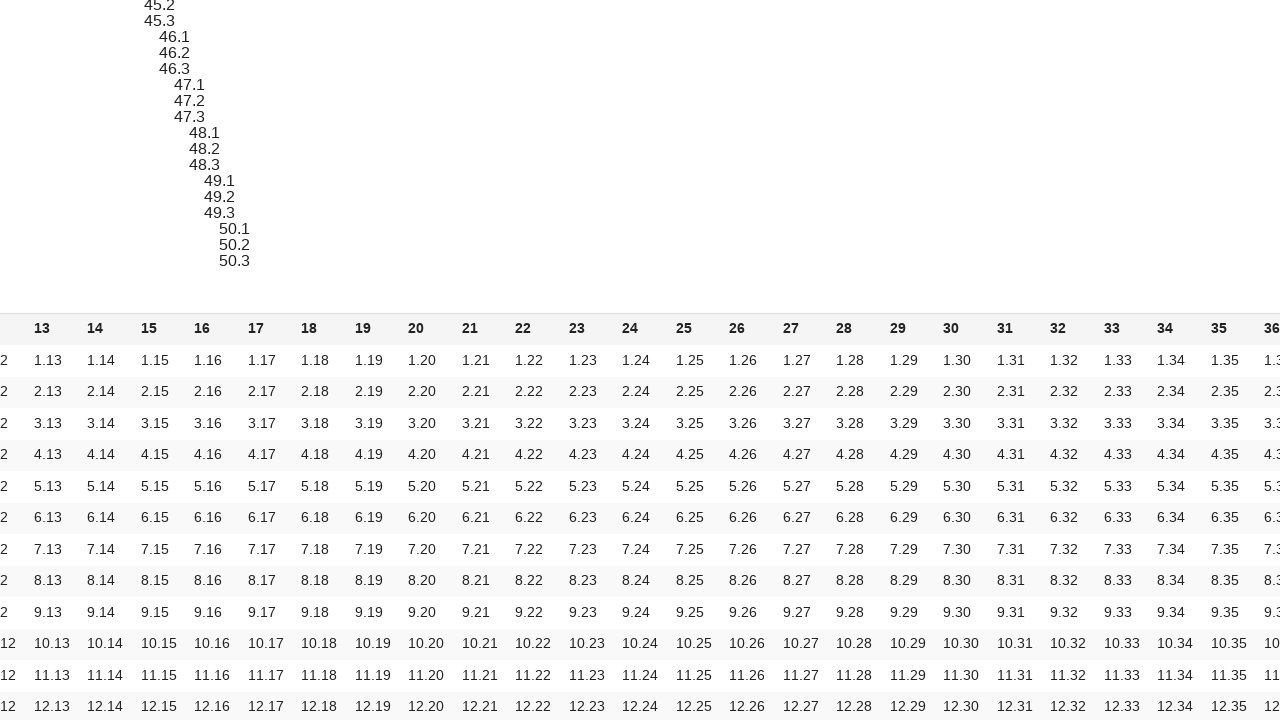

Retrieved text content from cell at index 79: '2.30'
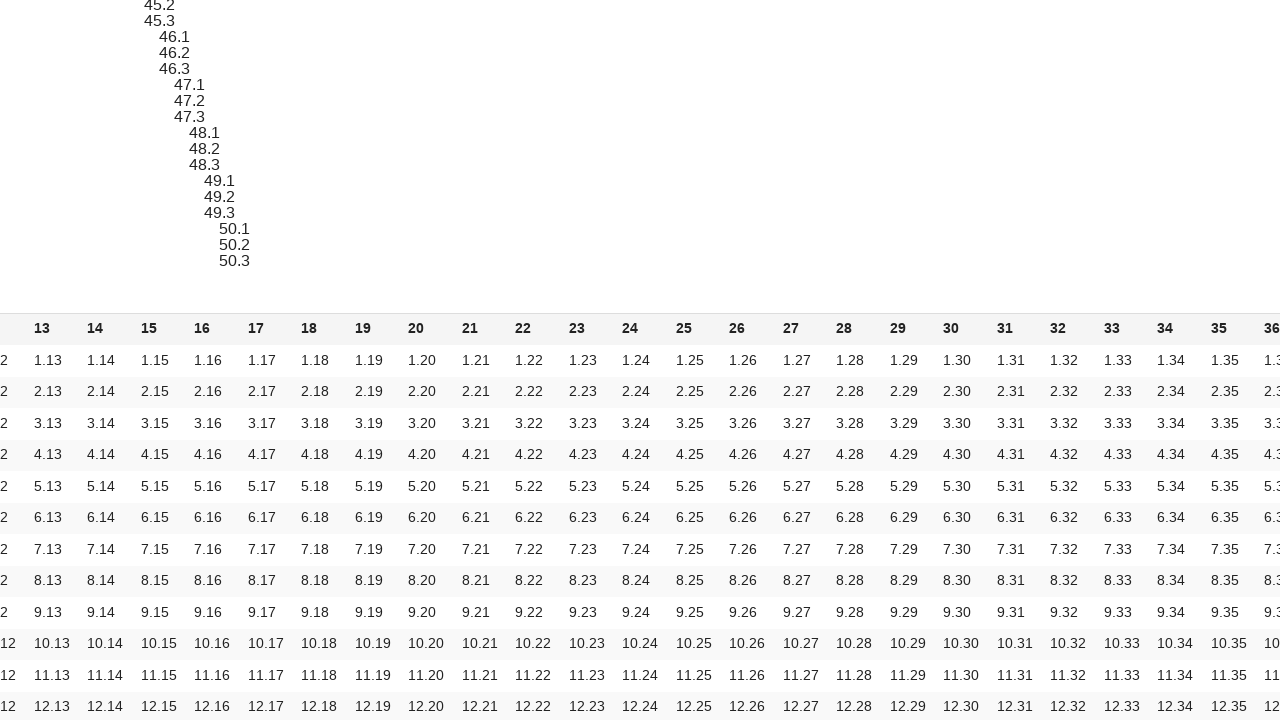

Verified cell at index 79 (row 2, col 30) contains expected content '2.30'
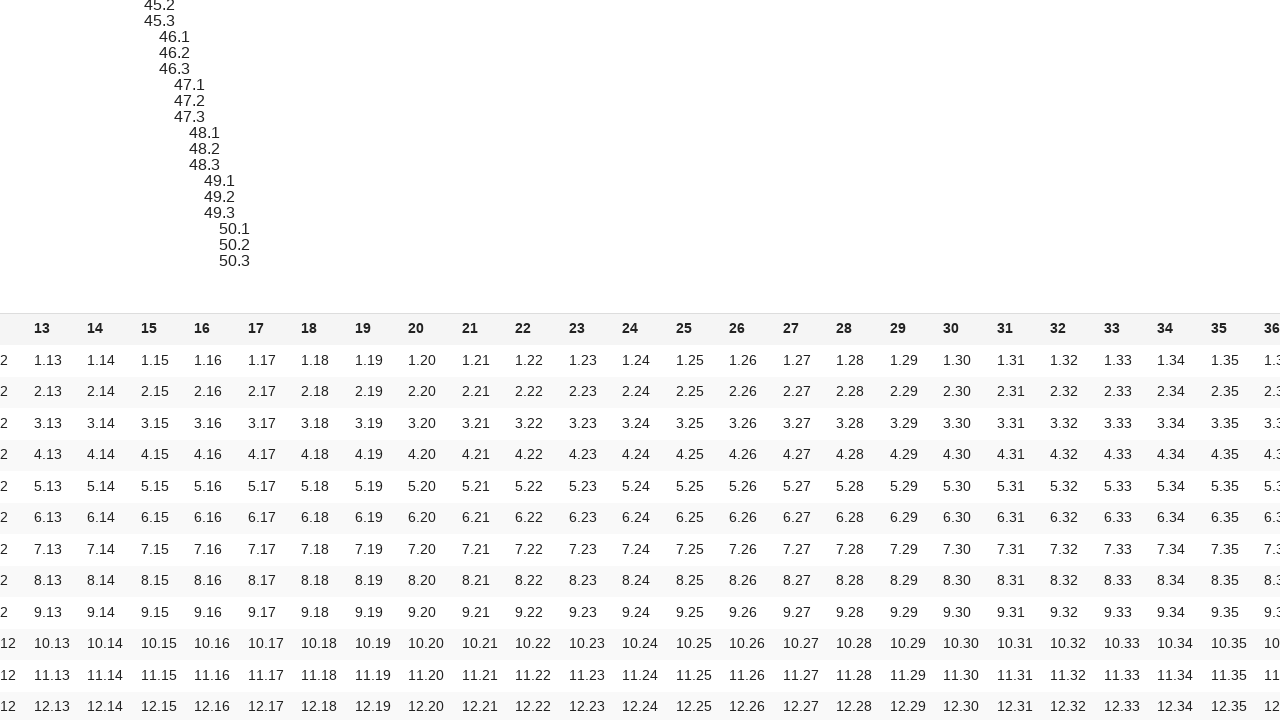

Scrolled cell at index 80 (row 2, col 31) into view
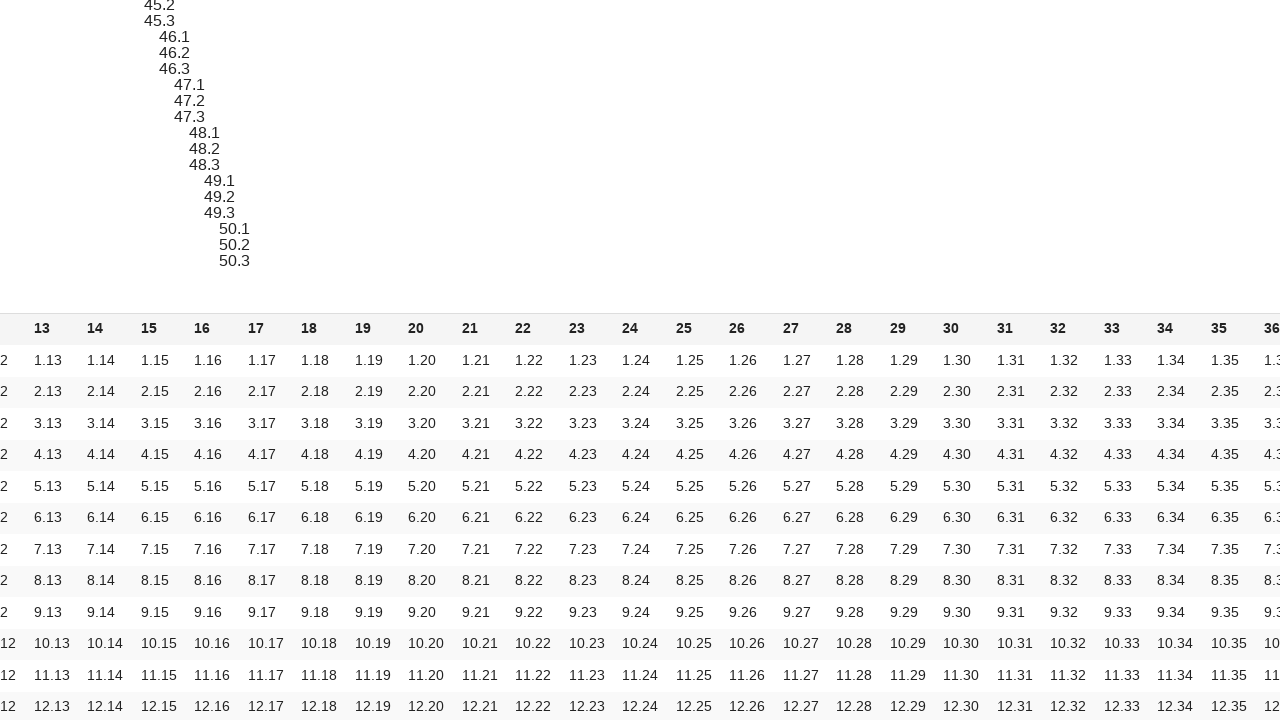

Retrieved text content from cell at index 80: '2.31'
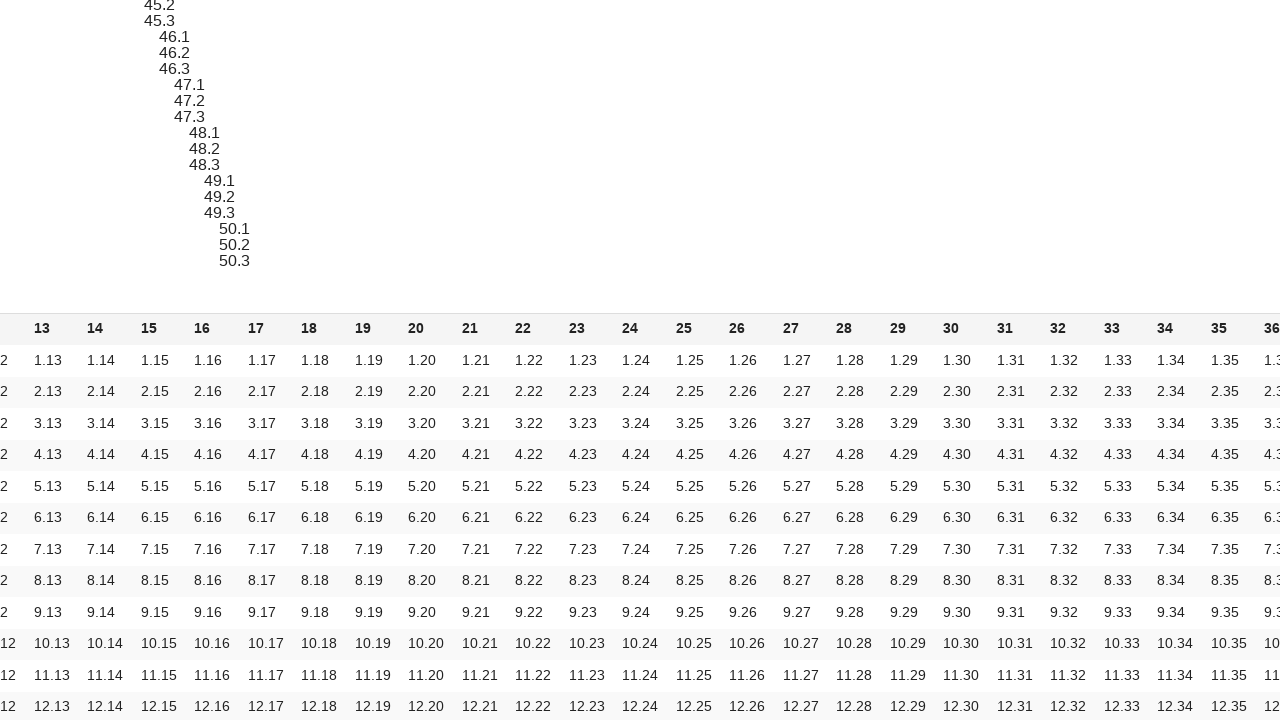

Verified cell at index 80 (row 2, col 31) contains expected content '2.31'
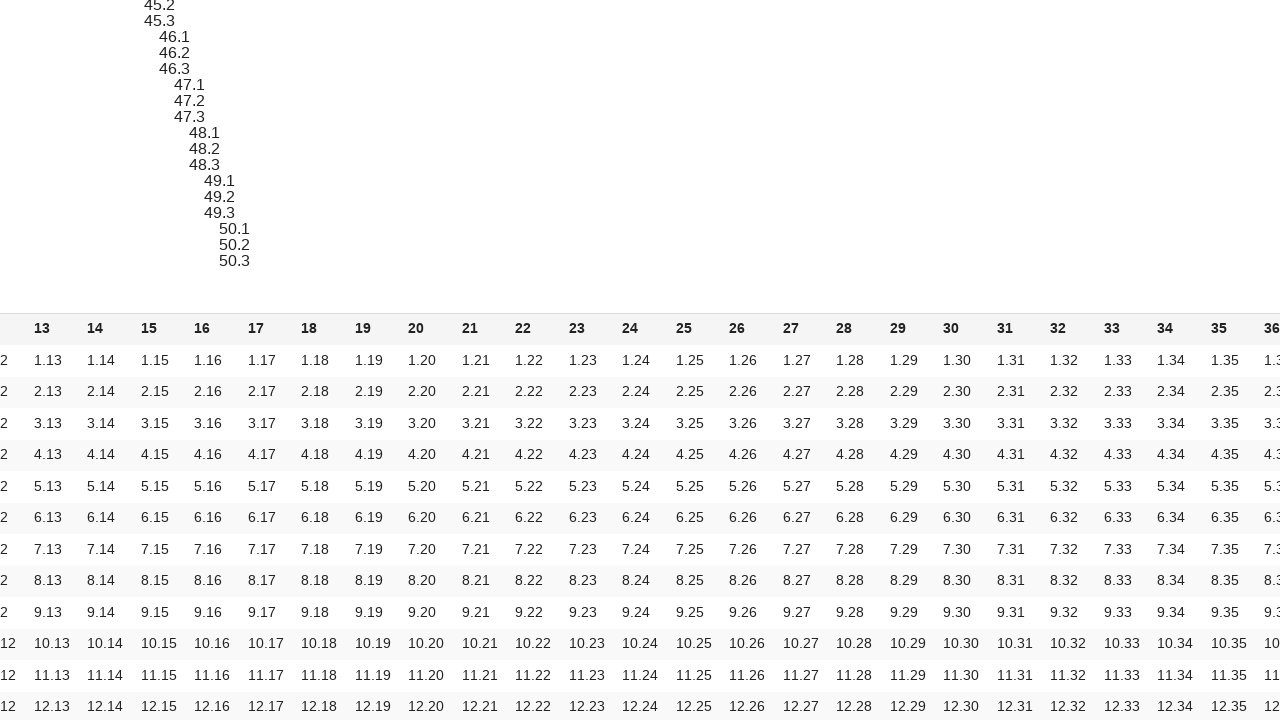

Scrolled cell at index 81 (row 2, col 32) into view
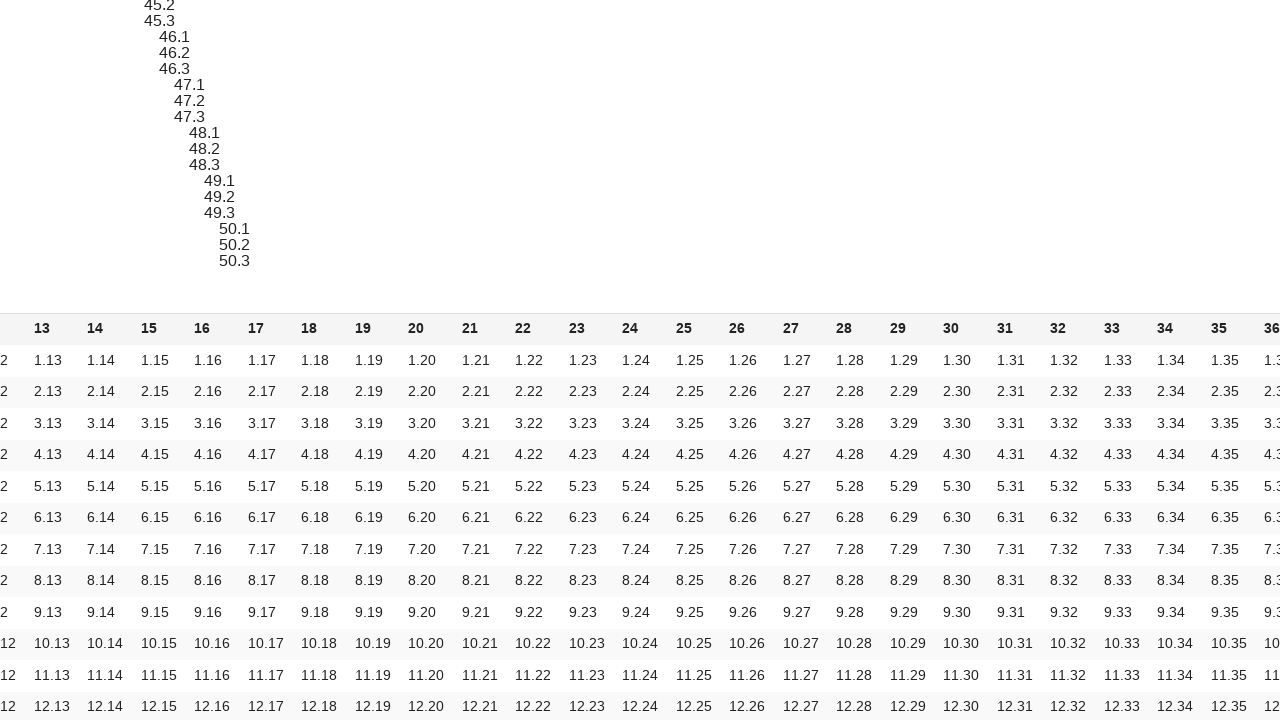

Retrieved text content from cell at index 81: '2.32'
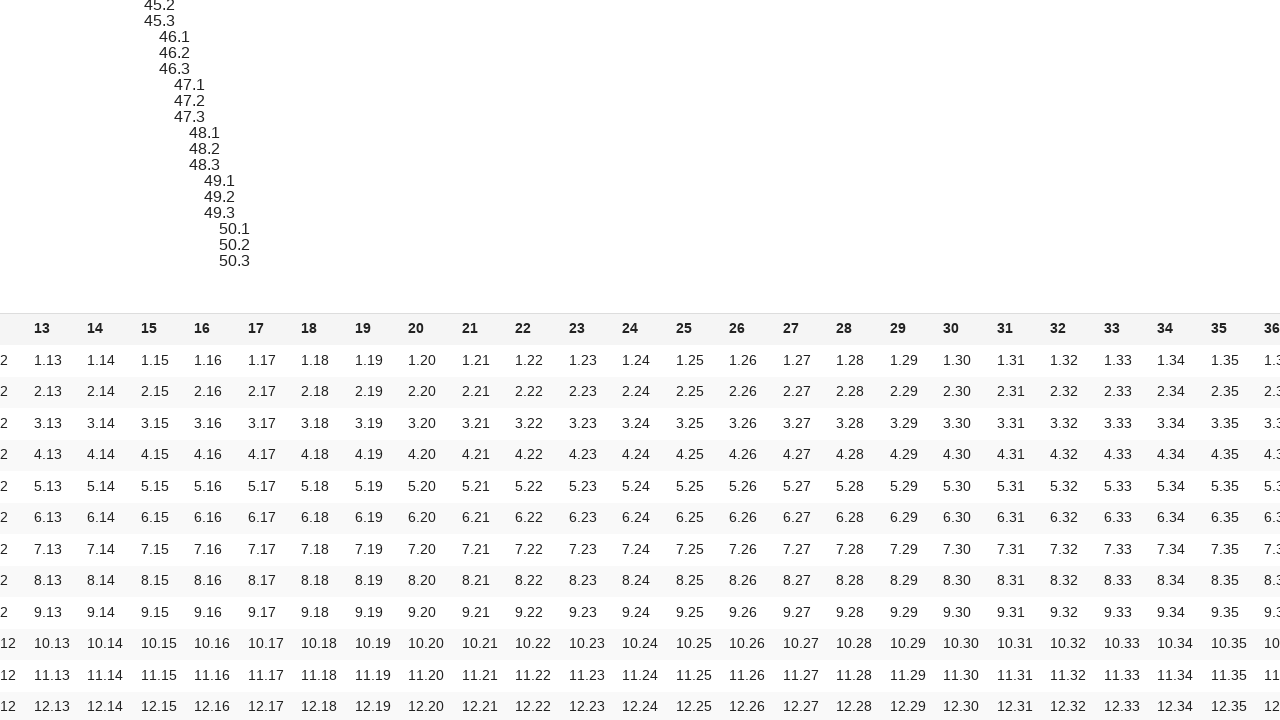

Verified cell at index 81 (row 2, col 32) contains expected content '2.32'
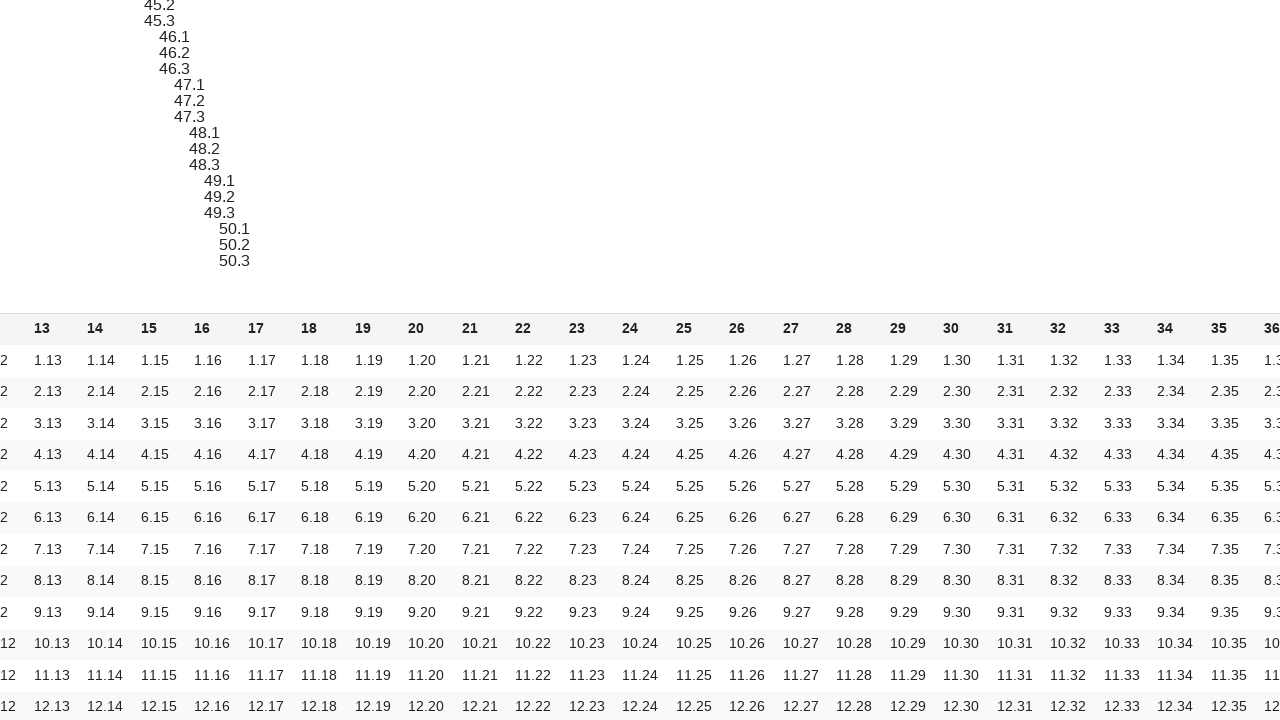

Scrolled cell at index 82 (row 2, col 33) into view
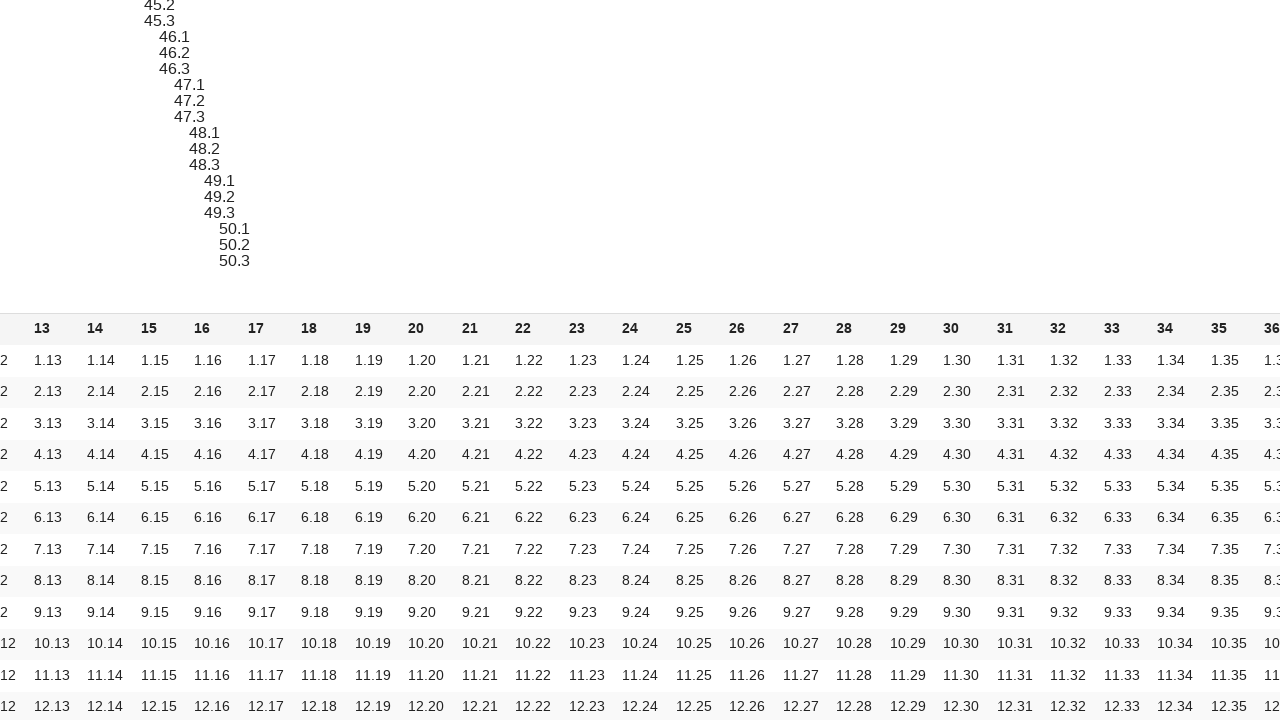

Retrieved text content from cell at index 82: '2.33'
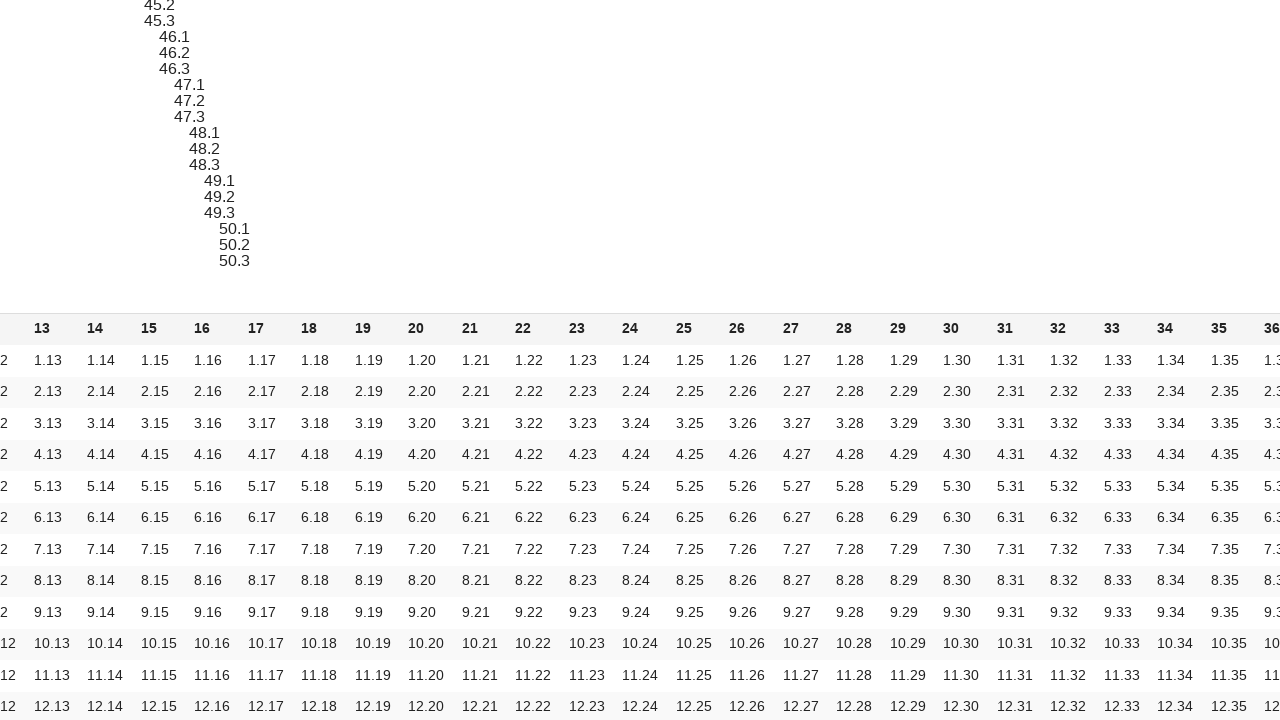

Verified cell at index 82 (row 2, col 33) contains expected content '2.33'
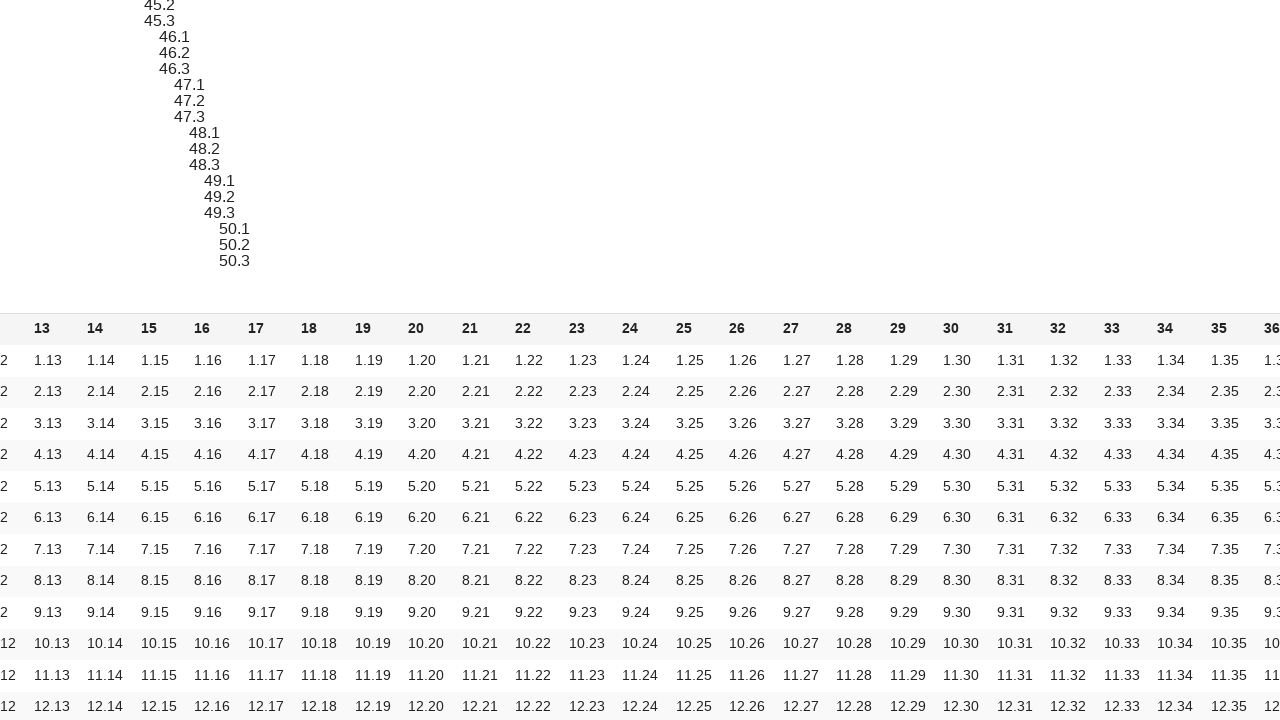

Scrolled cell at index 83 (row 2, col 34) into view
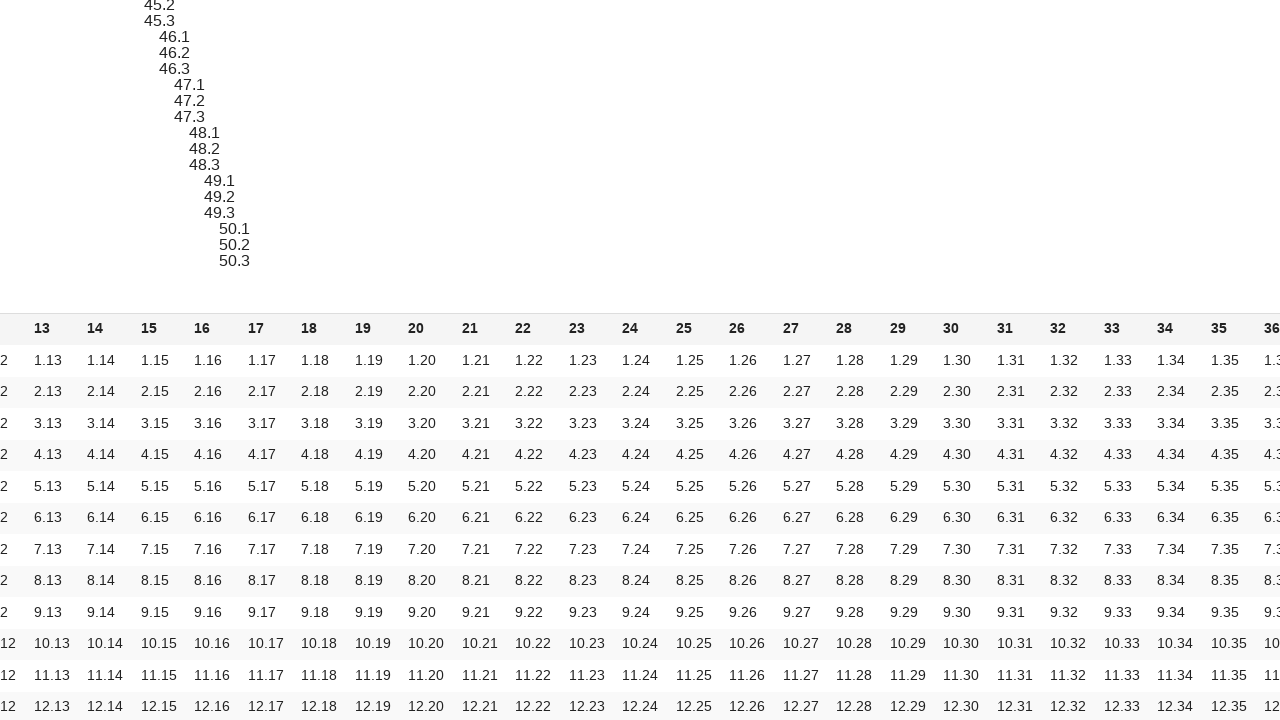

Retrieved text content from cell at index 83: '2.34'
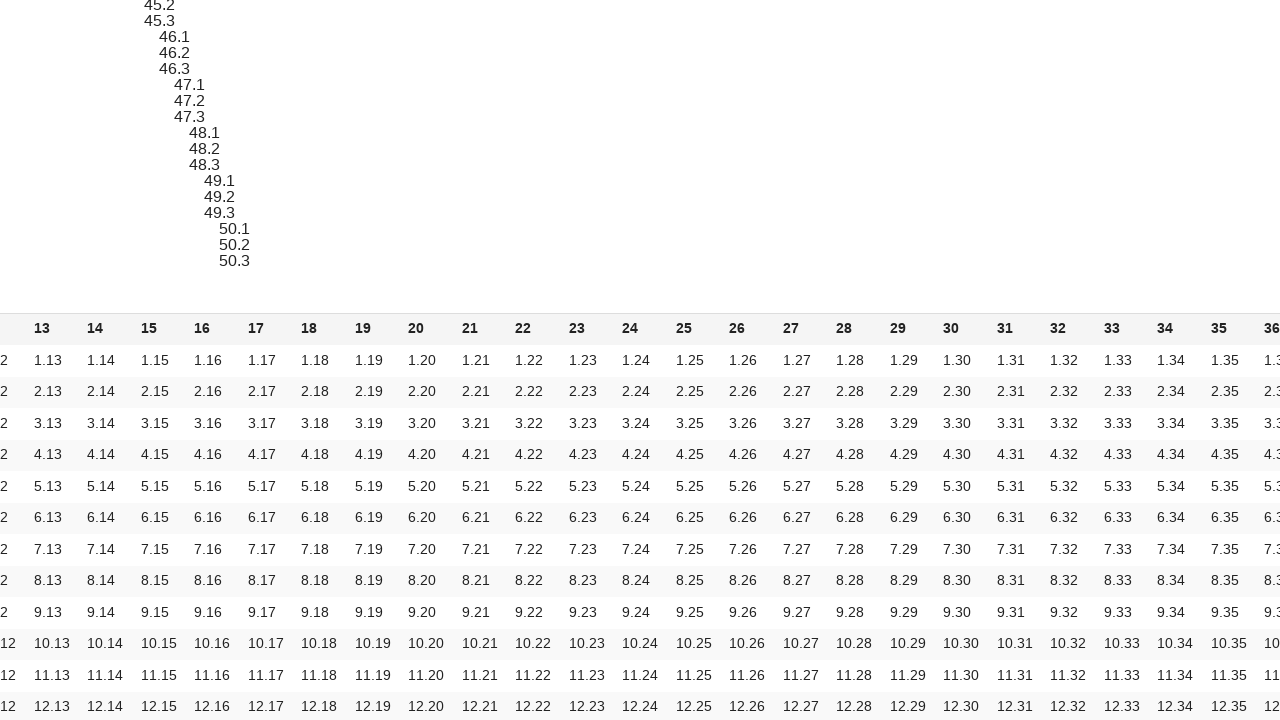

Verified cell at index 83 (row 2, col 34) contains expected content '2.34'
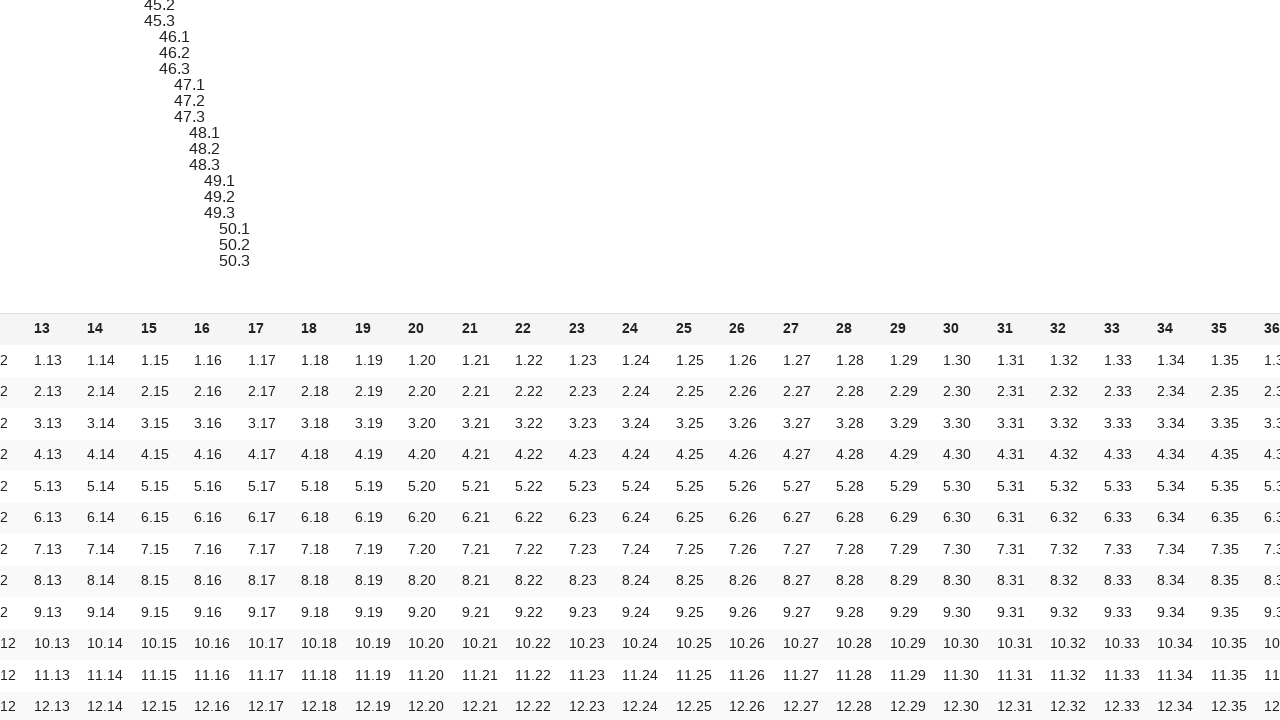

Scrolled cell at index 84 (row 2, col 35) into view
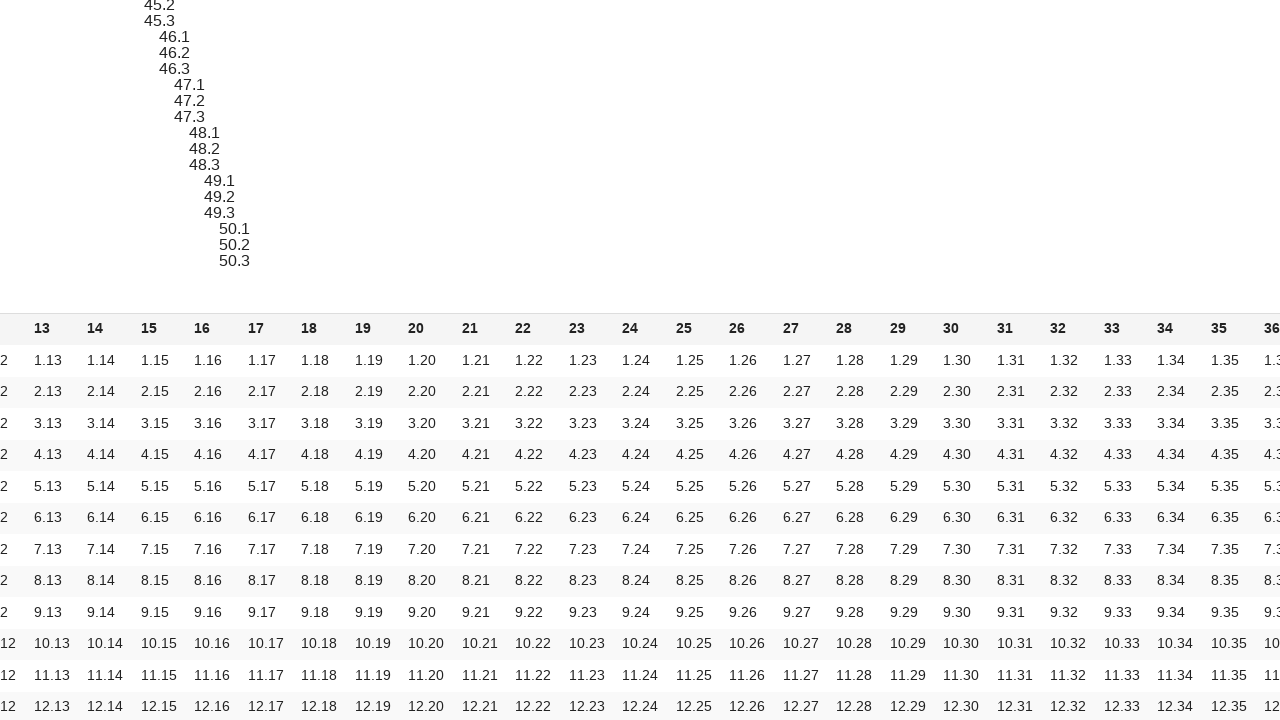

Retrieved text content from cell at index 84: '2.35'
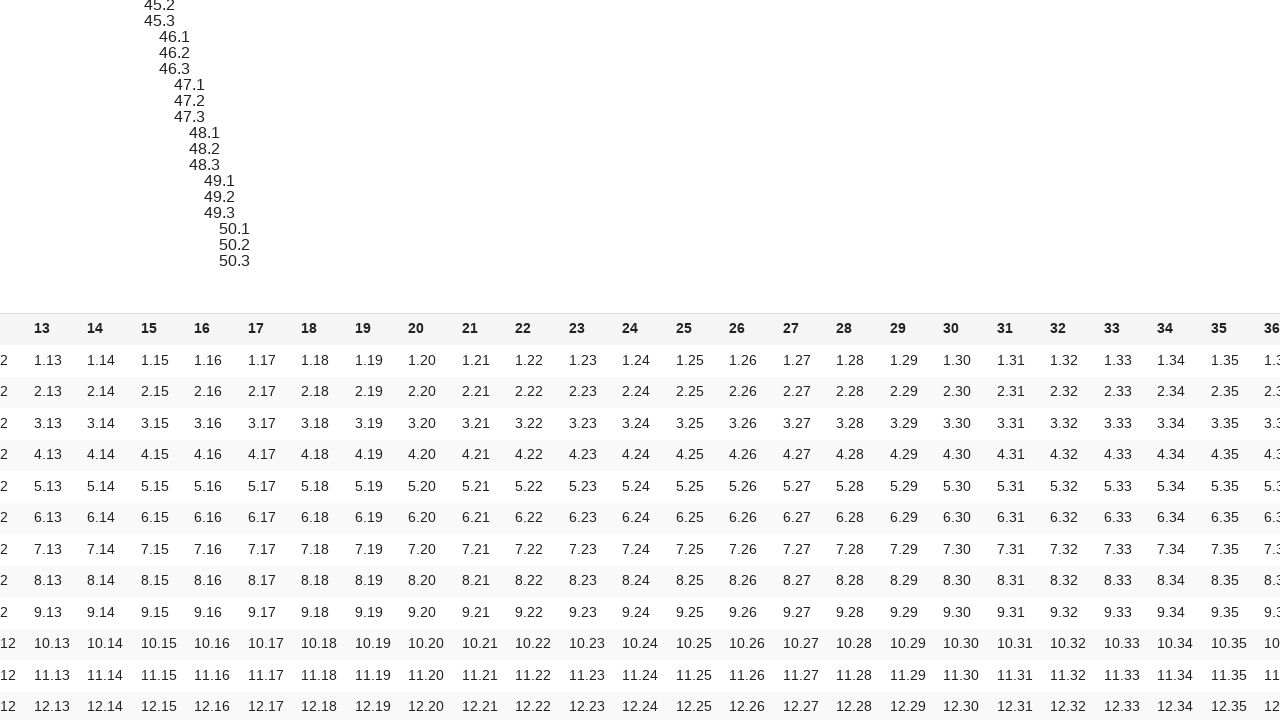

Verified cell at index 84 (row 2, col 35) contains expected content '2.35'
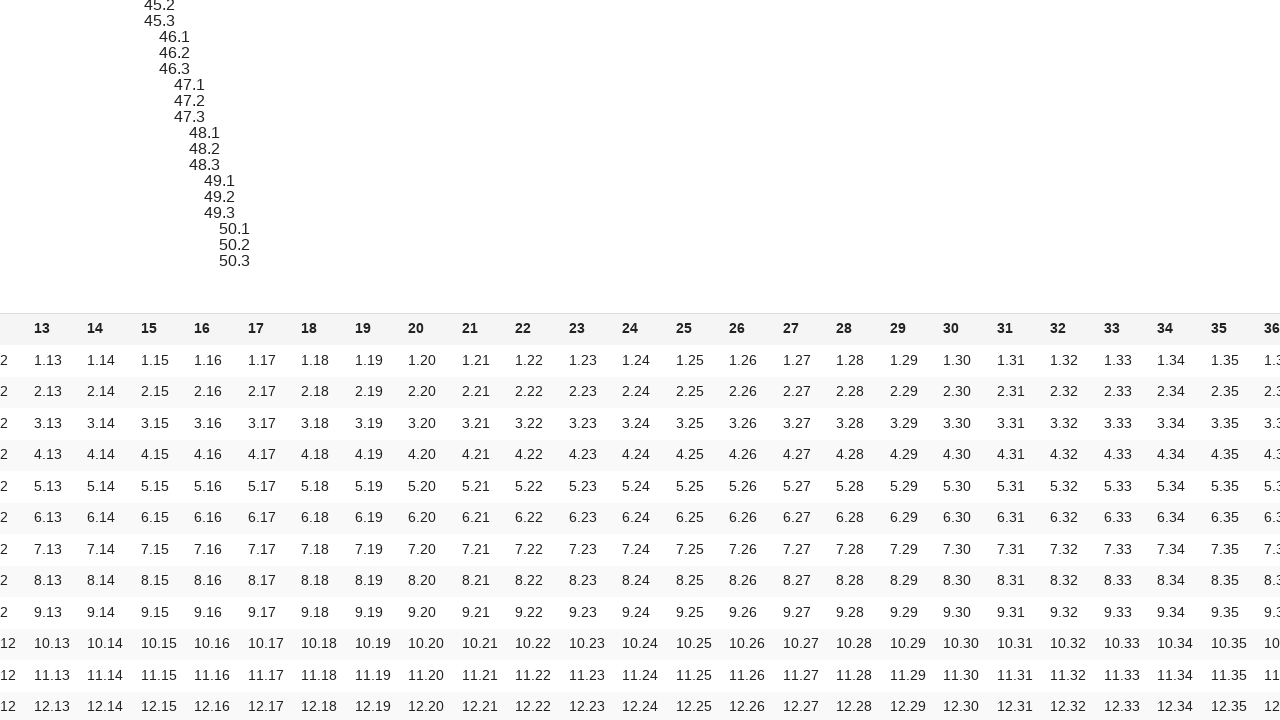

Scrolled cell at index 85 (row 2, col 36) into view
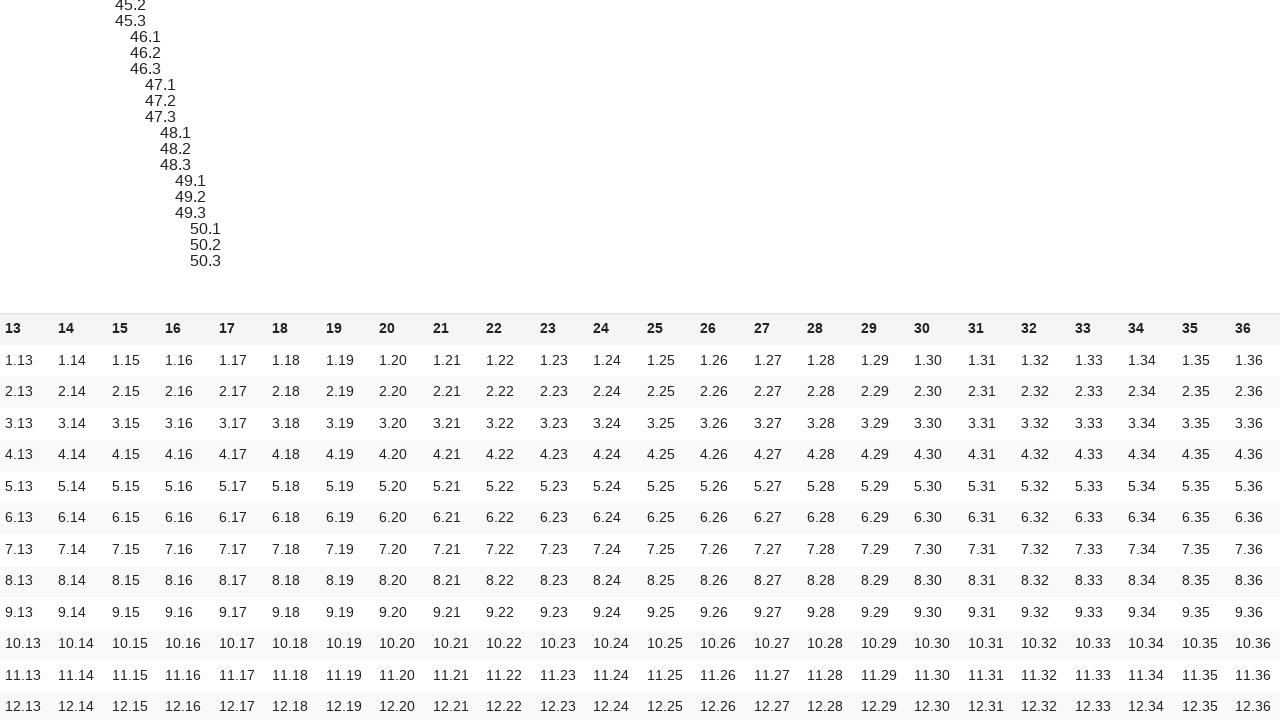

Retrieved text content from cell at index 85: '2.36'
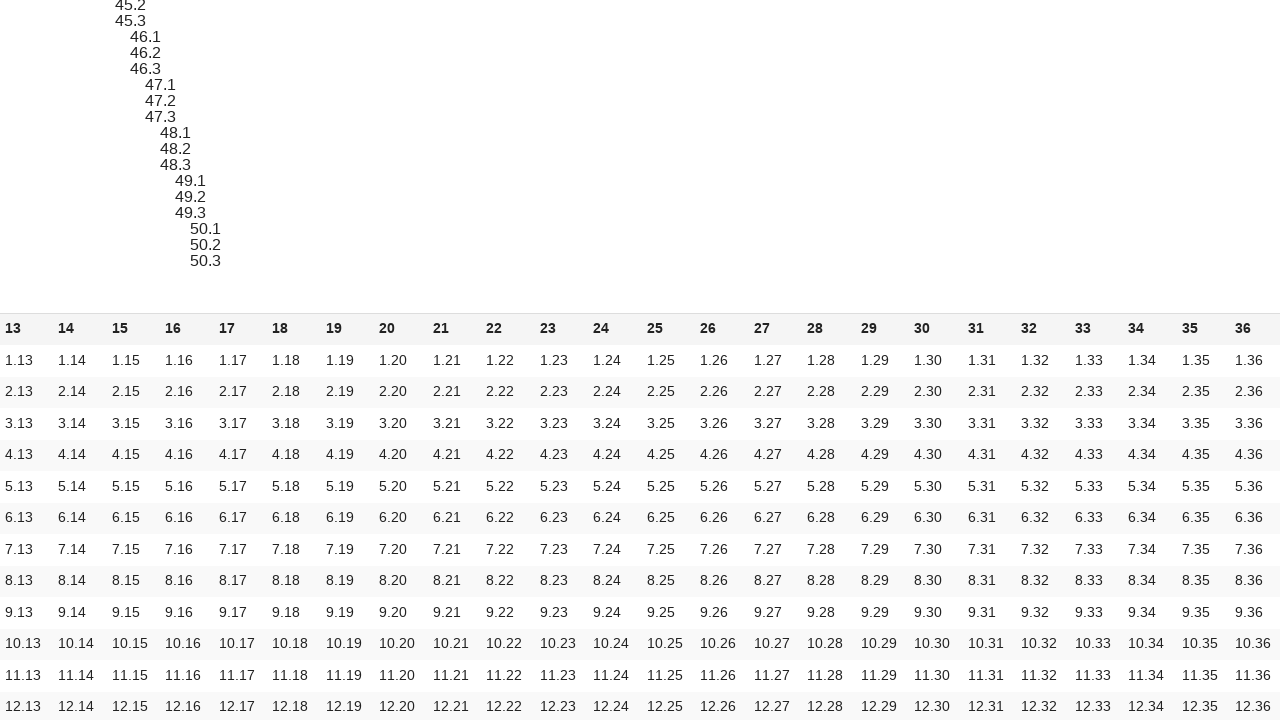

Verified cell at index 85 (row 2, col 36) contains expected content '2.36'
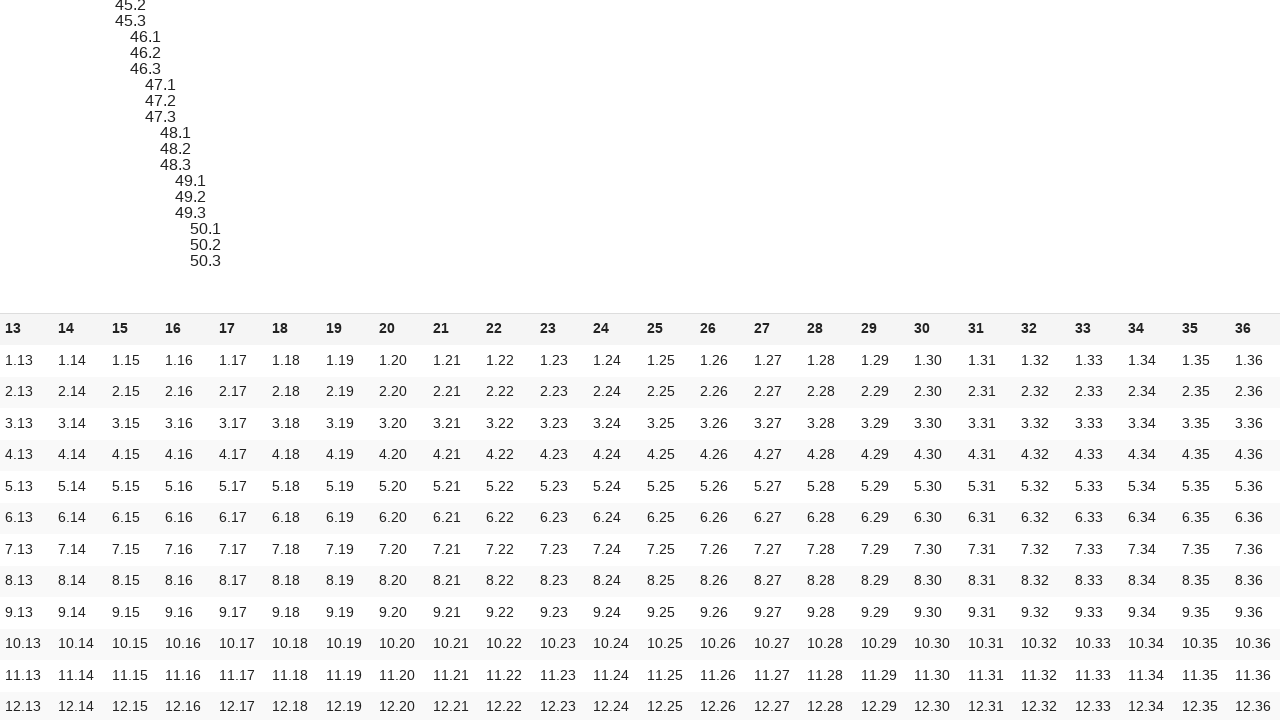

Scrolled cell at index 86 (row 2, col 37) into view
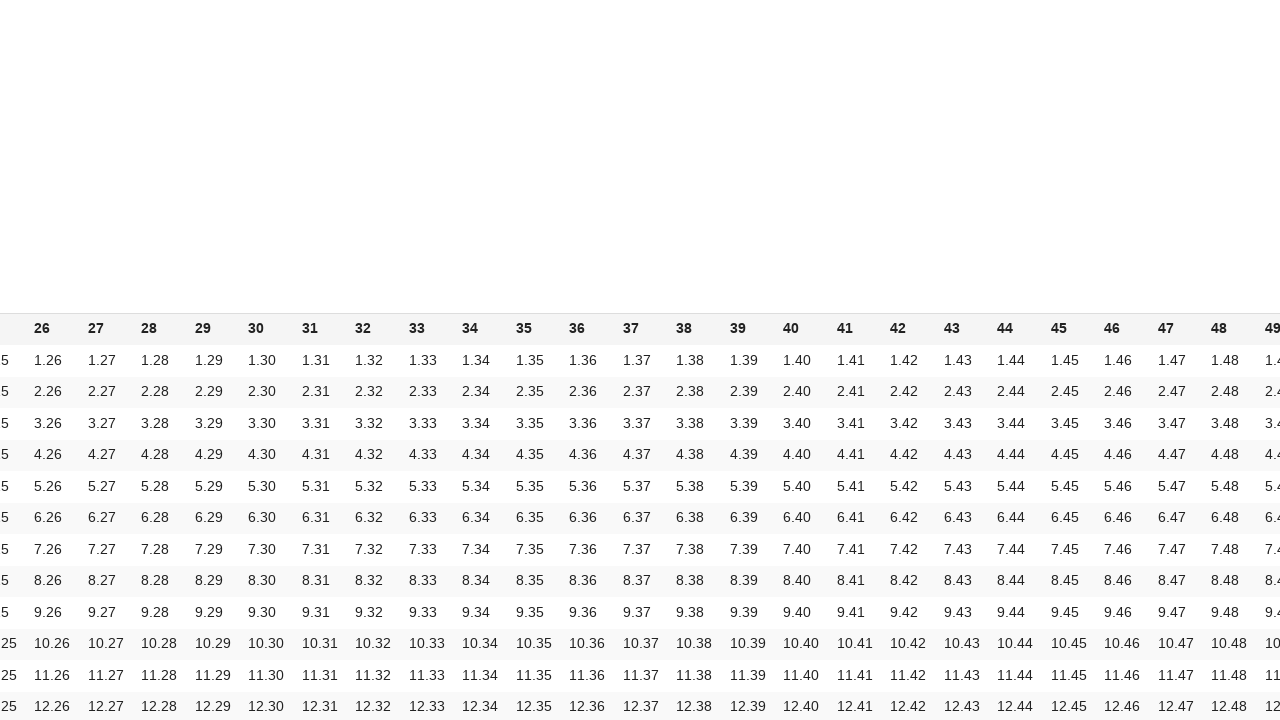

Retrieved text content from cell at index 86: '2.37'
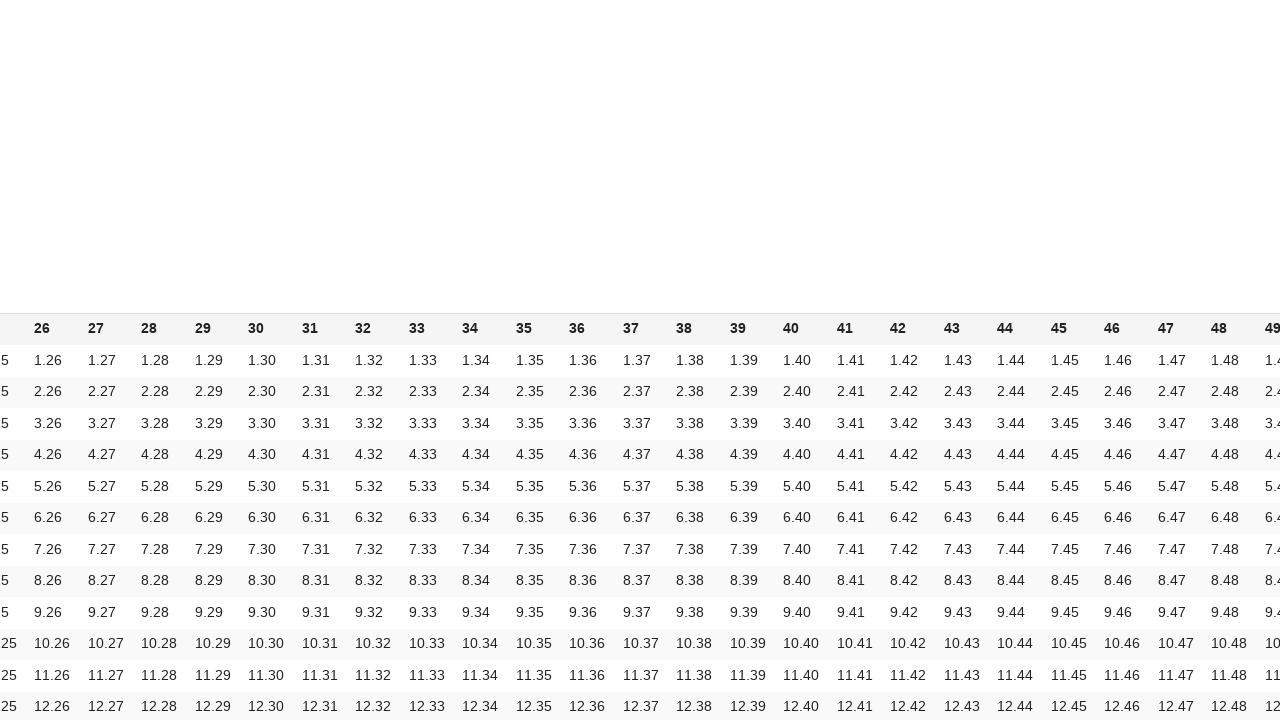

Verified cell at index 86 (row 2, col 37) contains expected content '2.37'
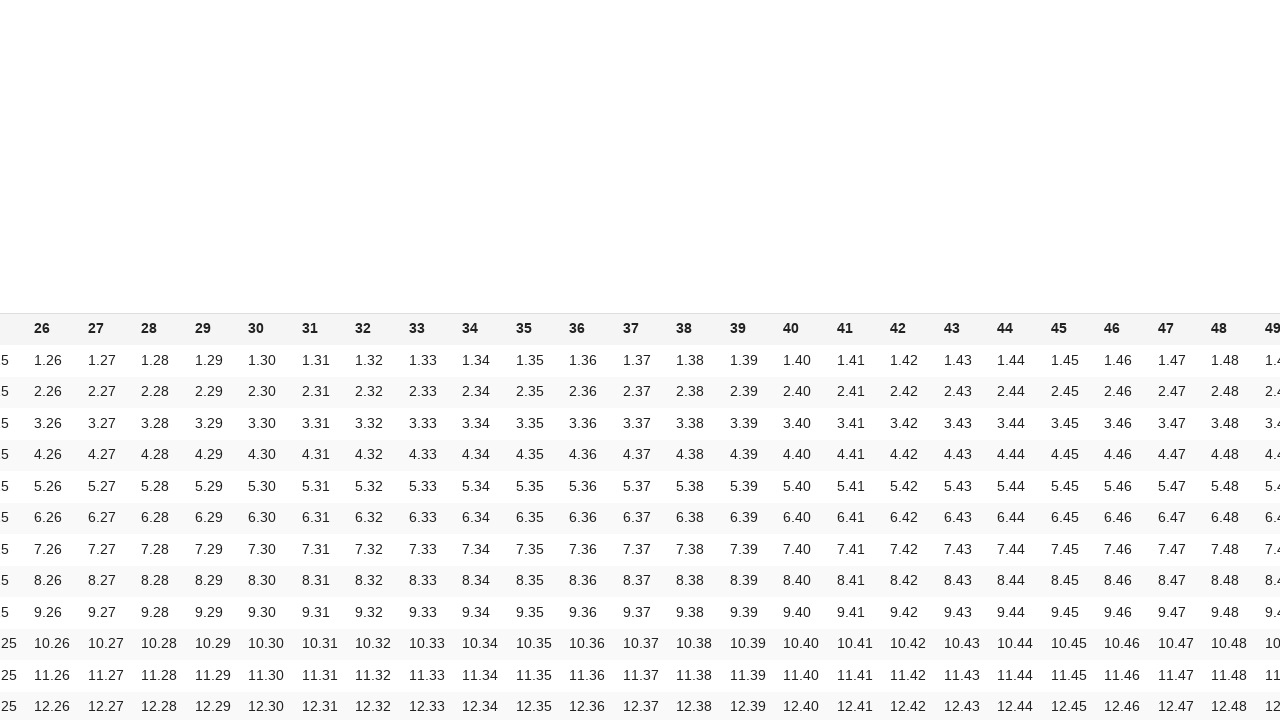

Scrolled cell at index 87 (row 2, col 38) into view
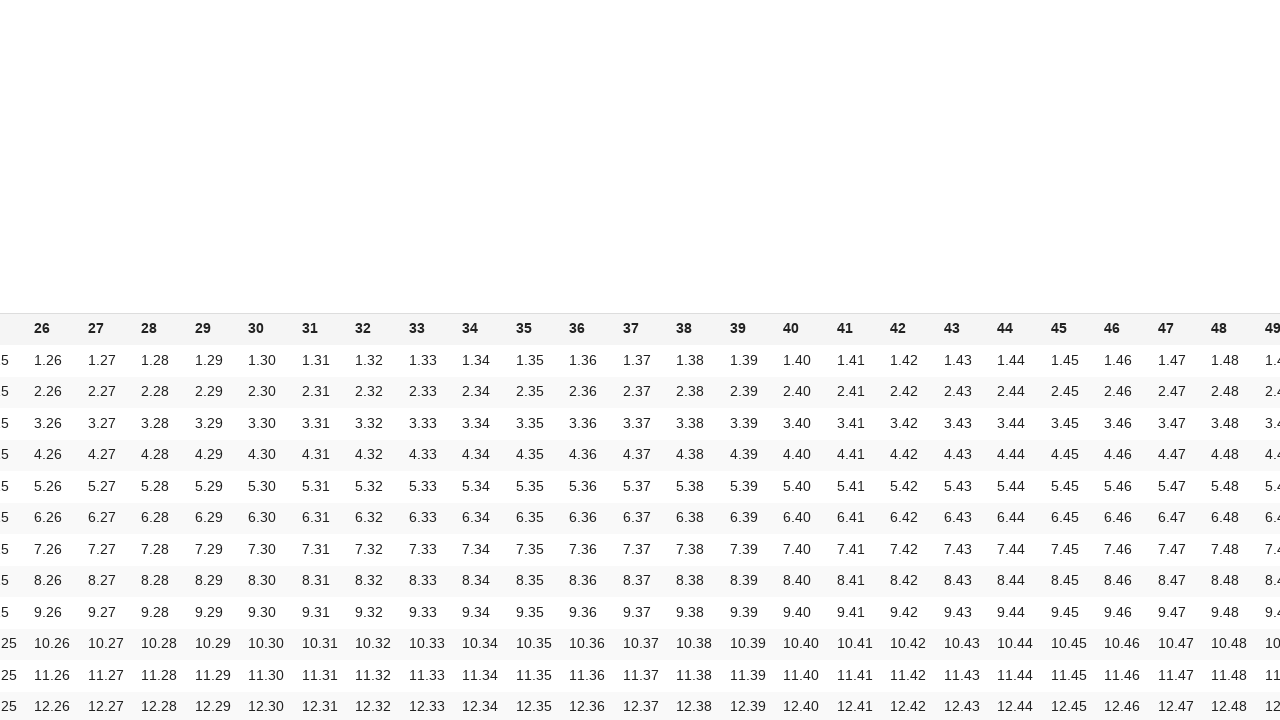

Retrieved text content from cell at index 87: '2.38'
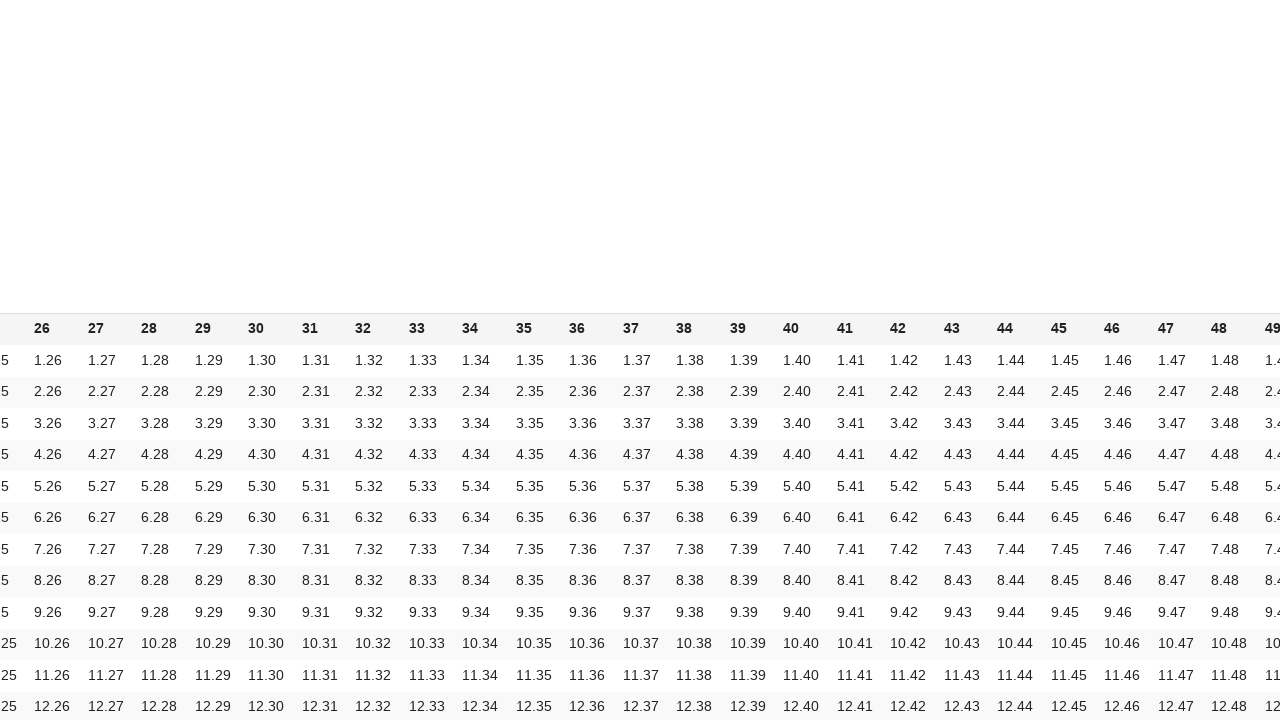

Verified cell at index 87 (row 2, col 38) contains expected content '2.38'
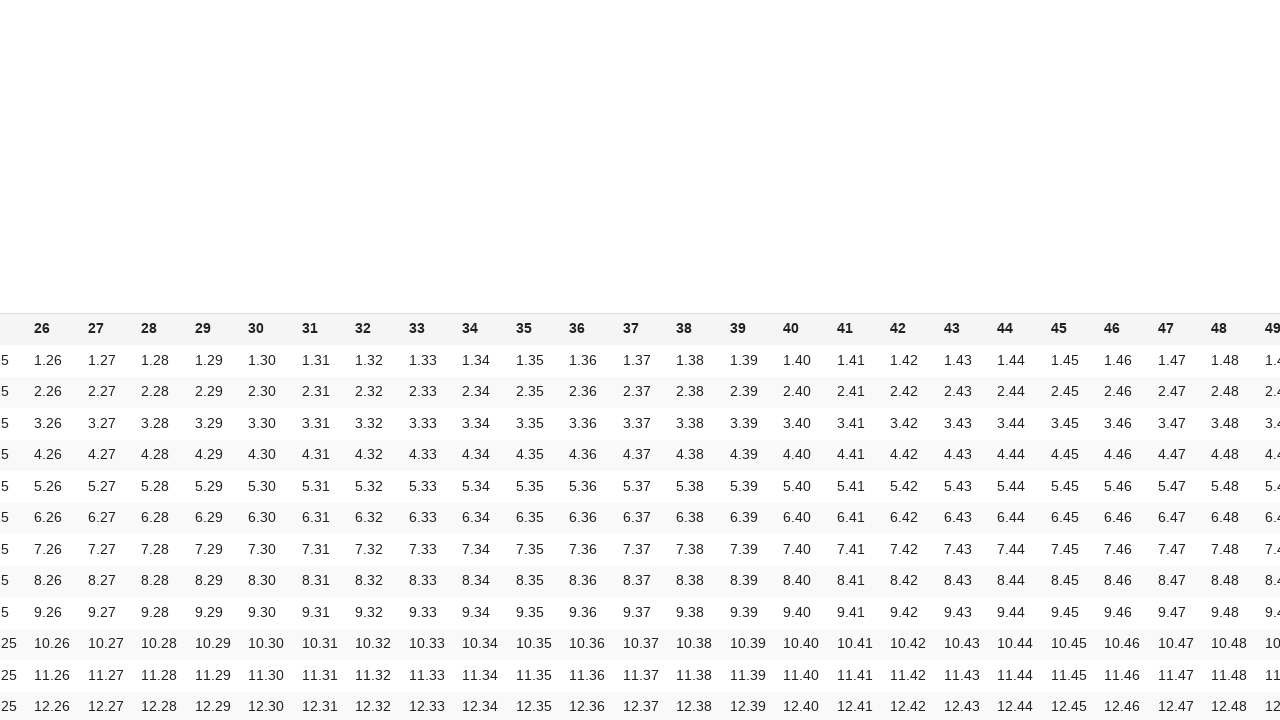

Scrolled cell at index 88 (row 2, col 39) into view
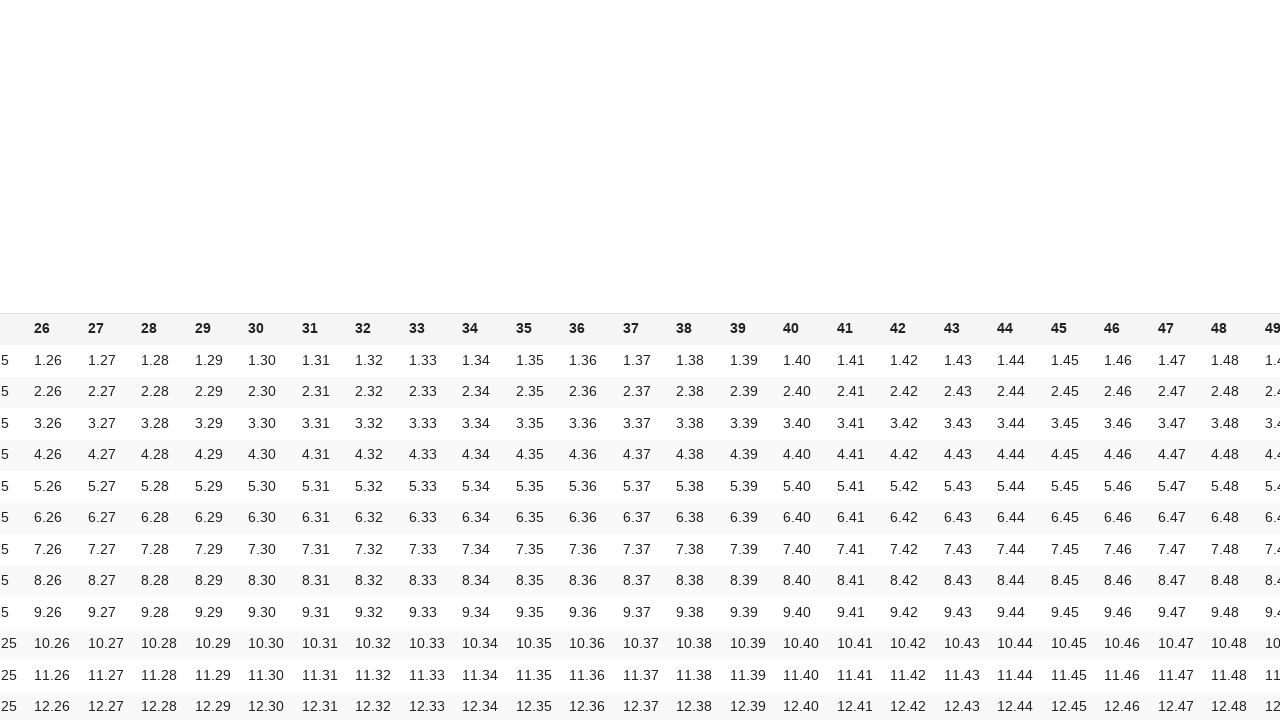

Retrieved text content from cell at index 88: '2.39'
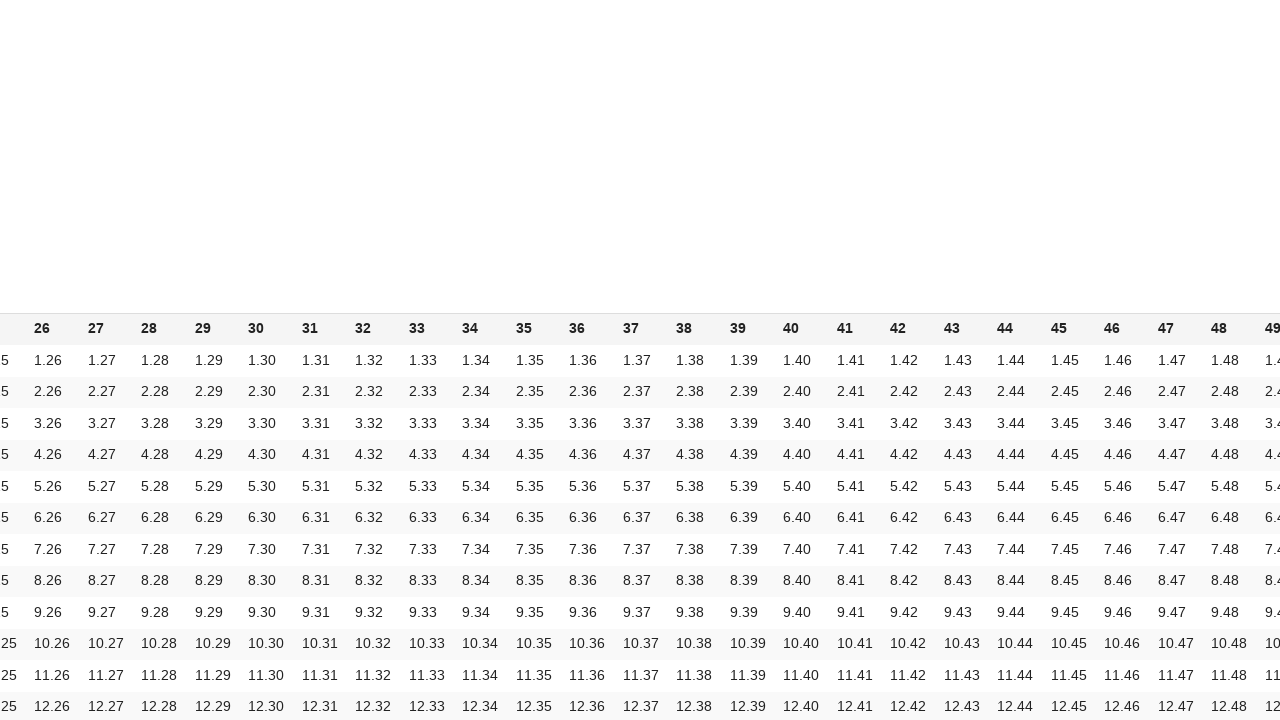

Verified cell at index 88 (row 2, col 39) contains expected content '2.39'
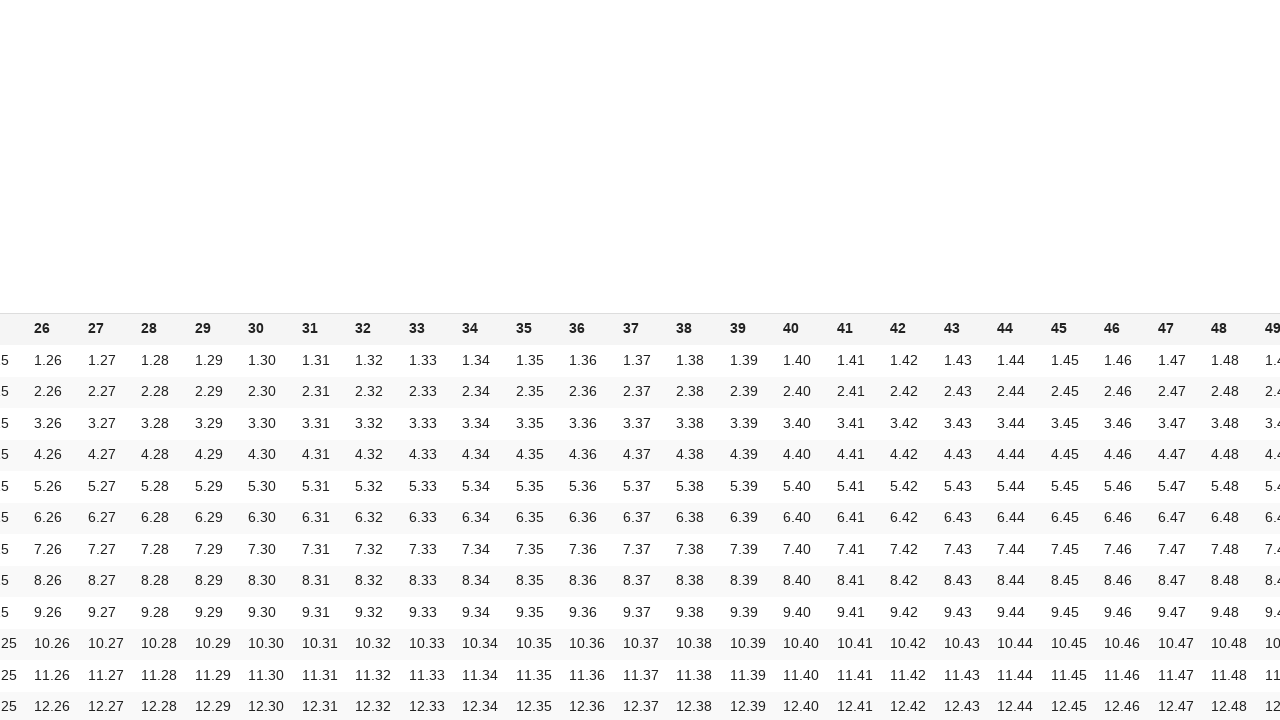

Scrolled cell at index 89 (row 2, col 40) into view
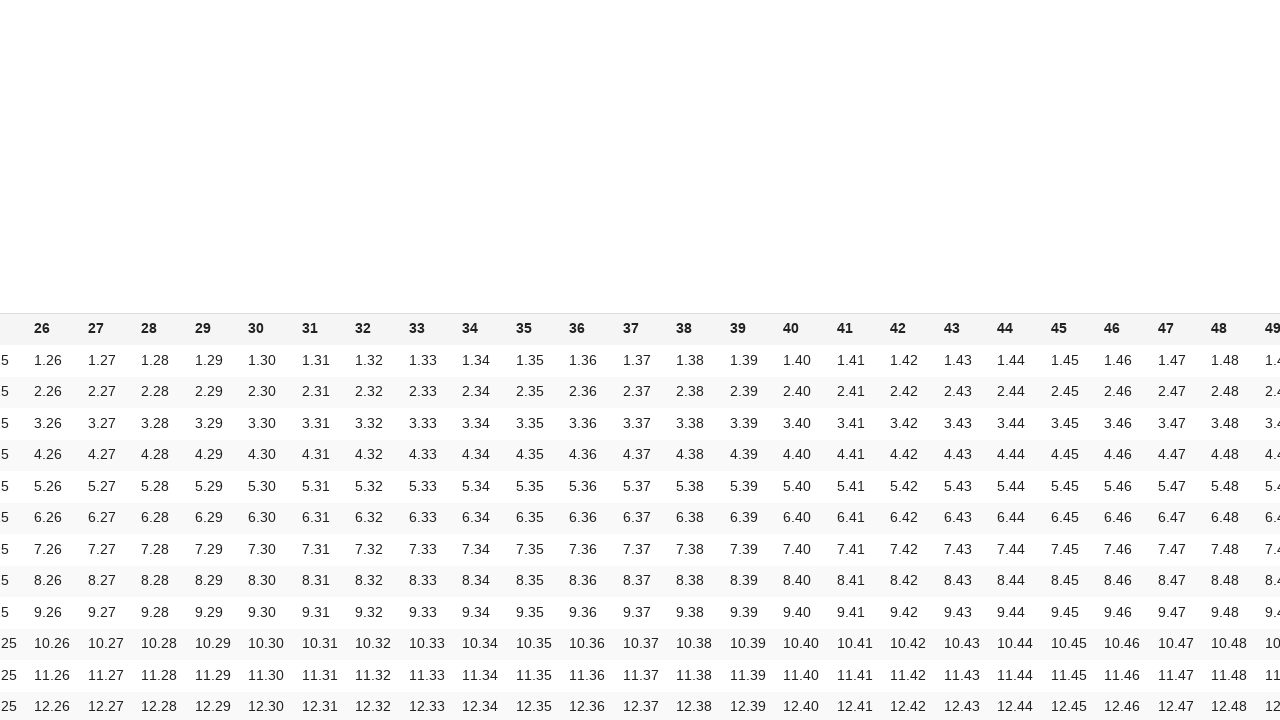

Retrieved text content from cell at index 89: '2.40'
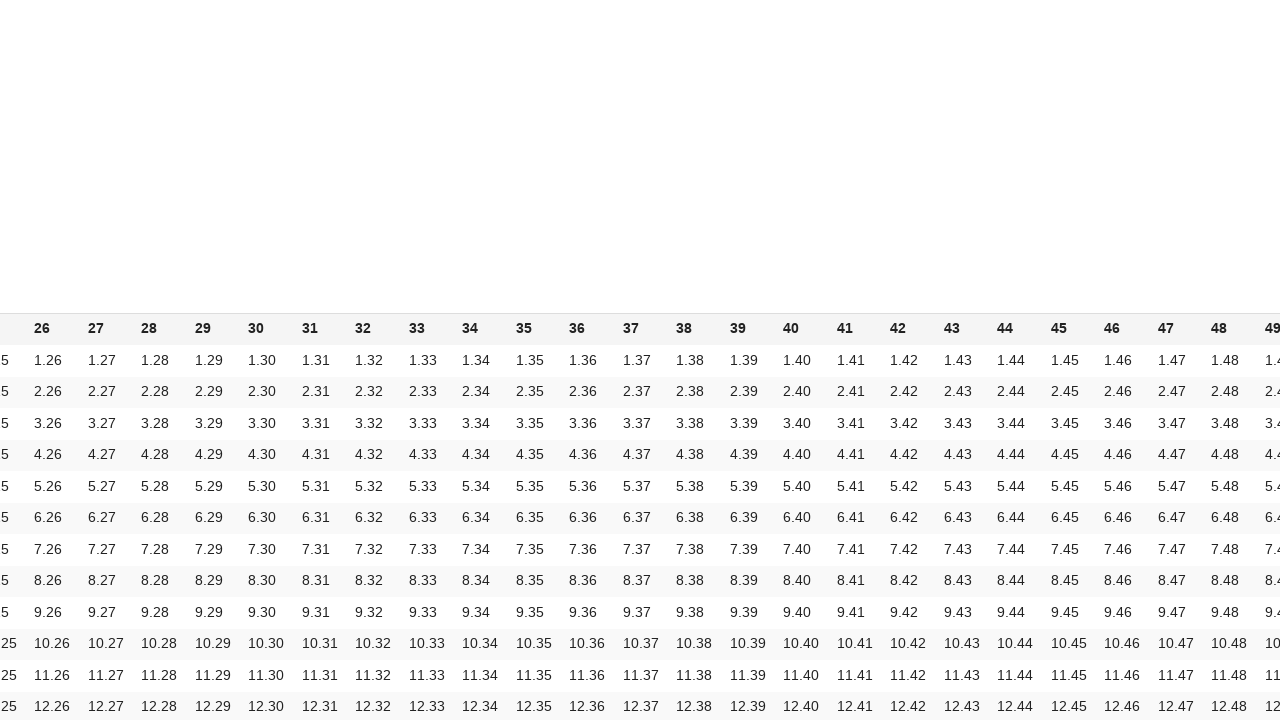

Verified cell at index 89 (row 2, col 40) contains expected content '2.40'
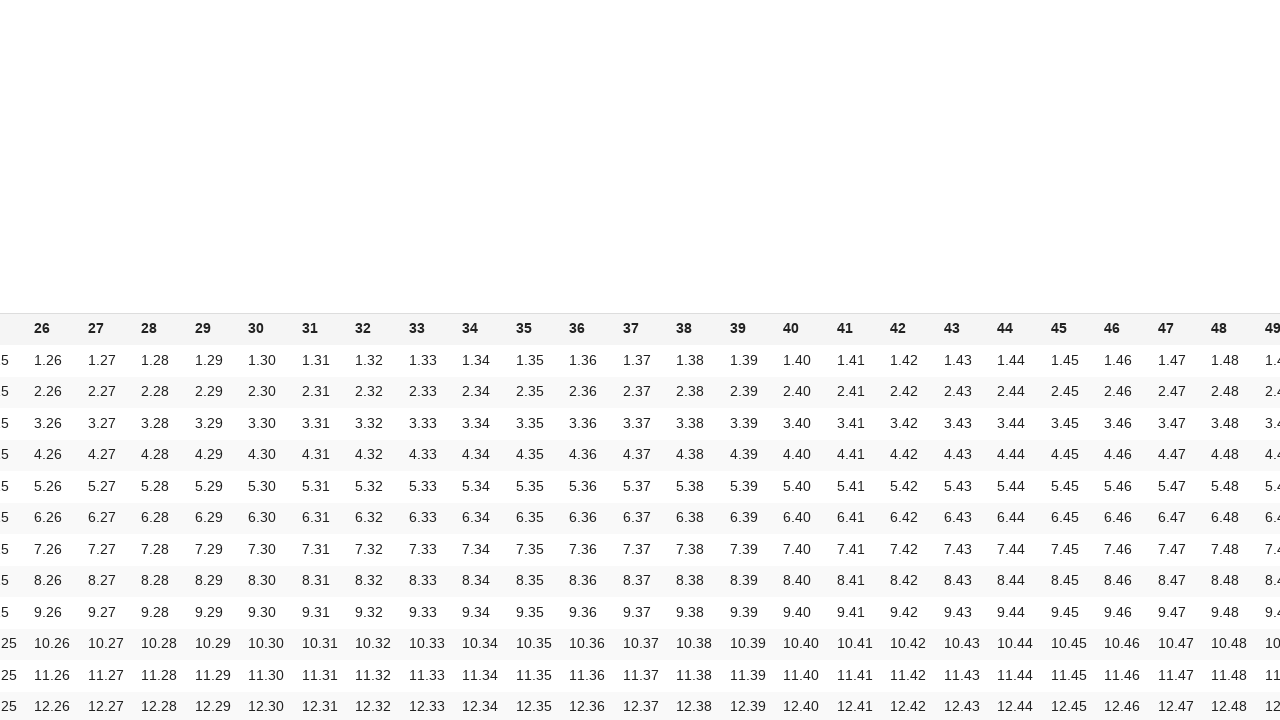

Scrolled cell at index 90 (row 2, col 41) into view
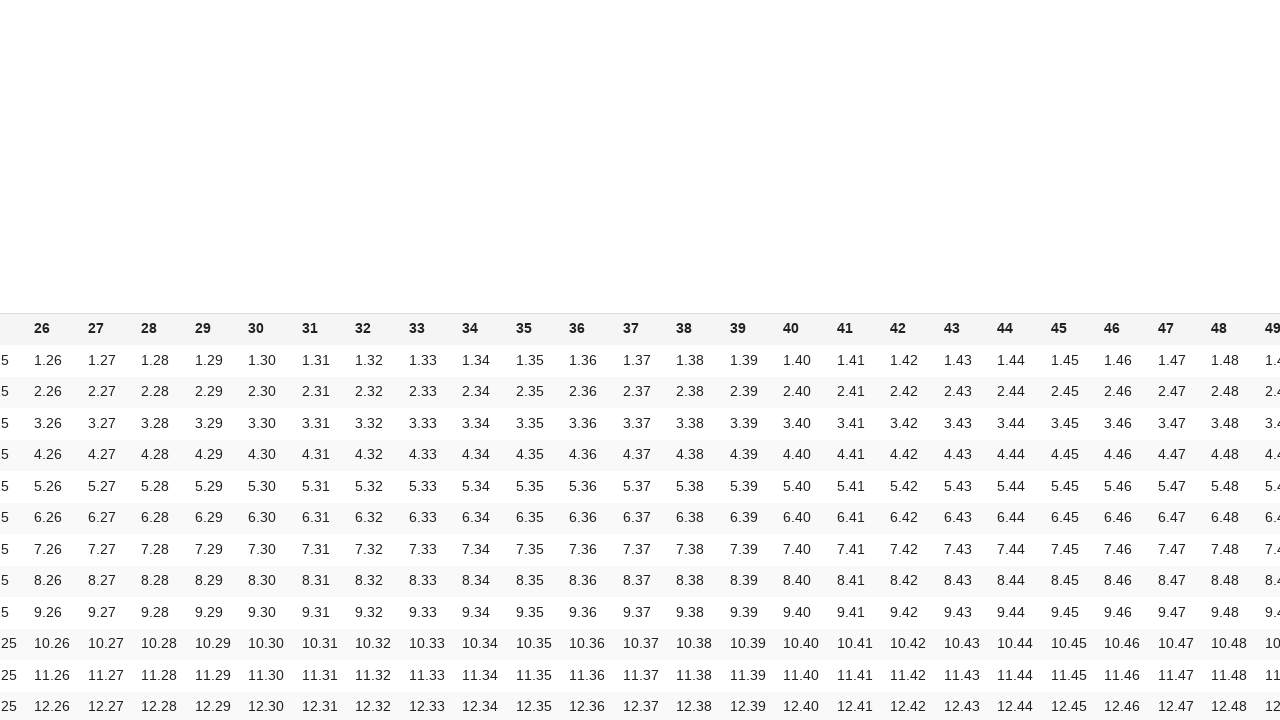

Retrieved text content from cell at index 90: '2.41'
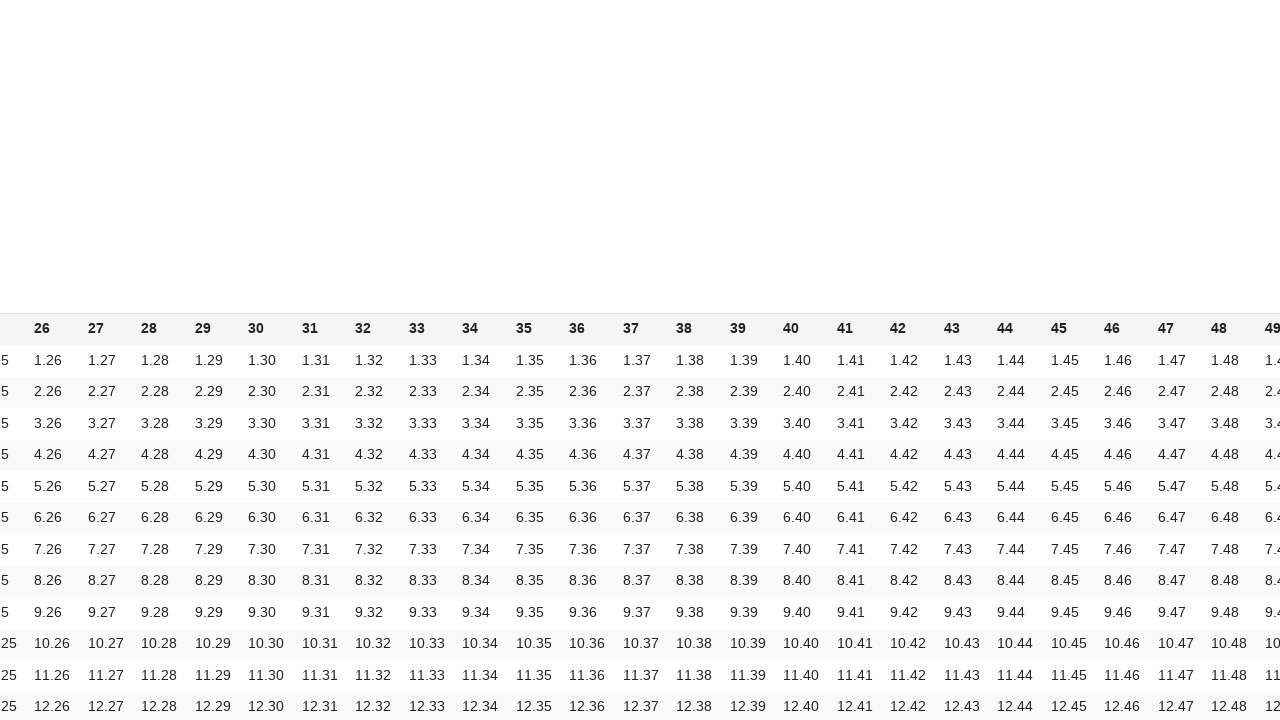

Verified cell at index 90 (row 2, col 41) contains expected content '2.41'
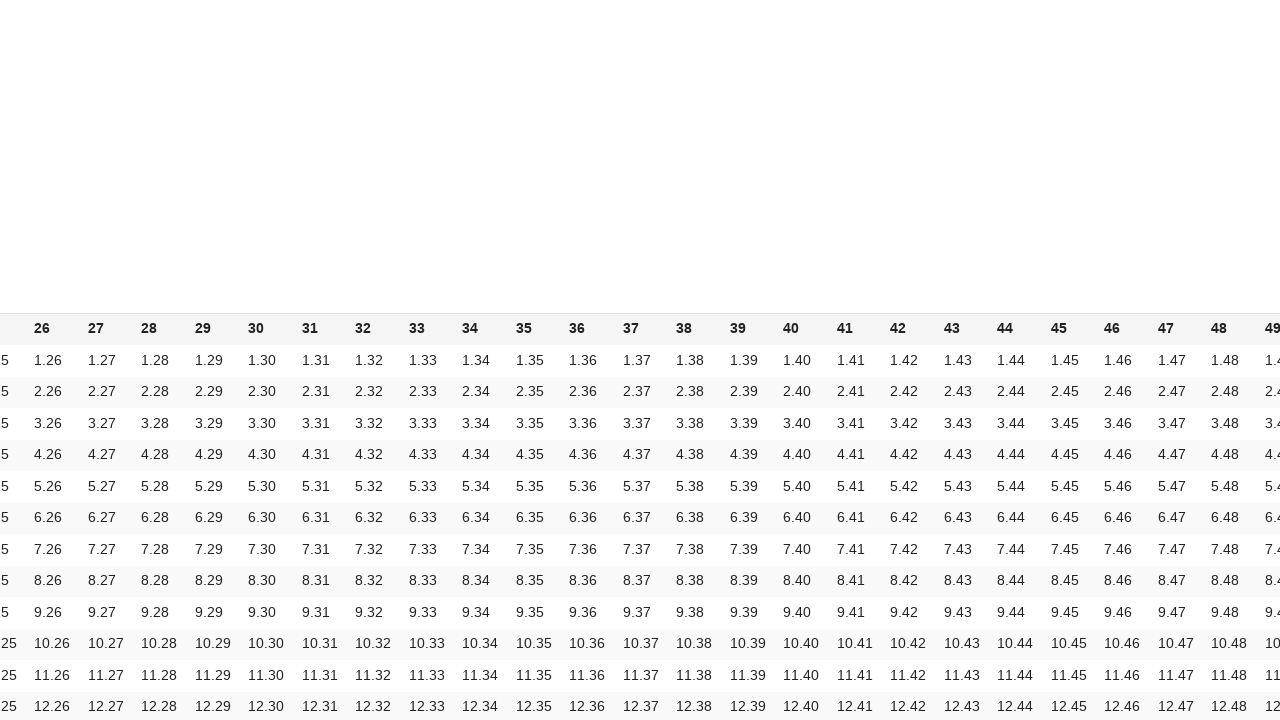

Scrolled cell at index 91 (row 2, col 42) into view
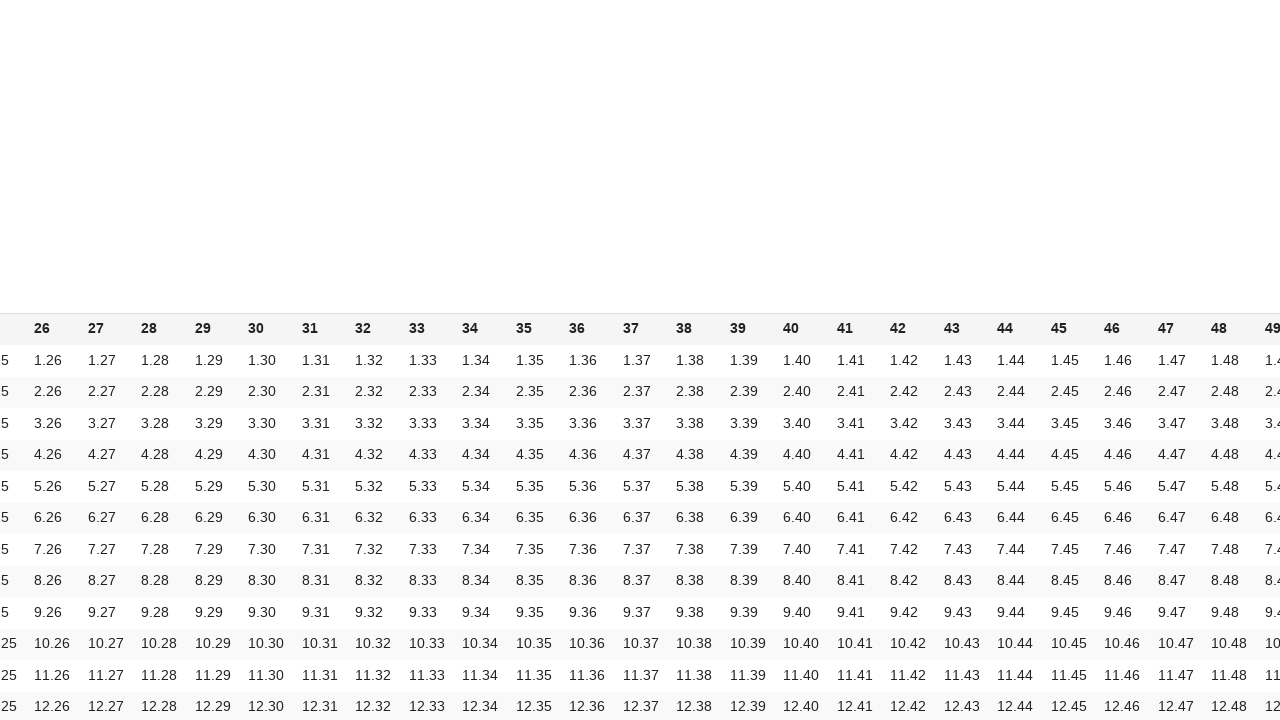

Retrieved text content from cell at index 91: '2.42'
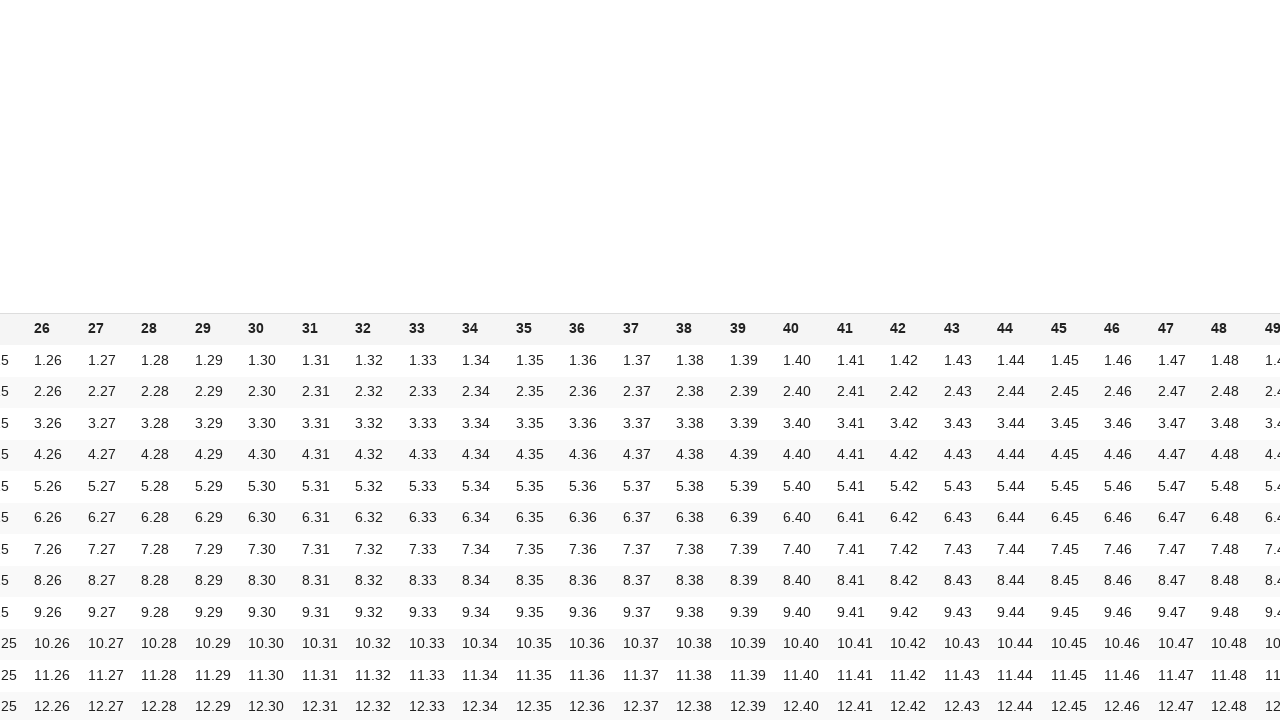

Verified cell at index 91 (row 2, col 42) contains expected content '2.42'
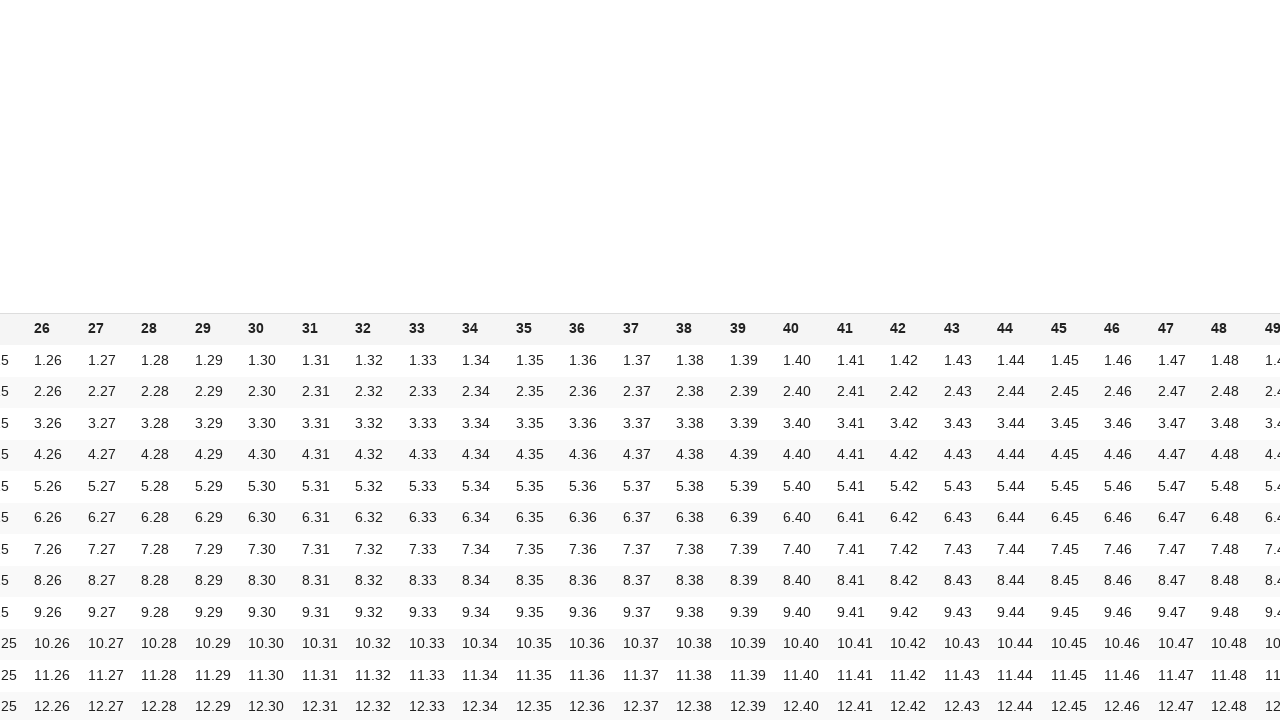

Scrolled cell at index 92 (row 2, col 43) into view
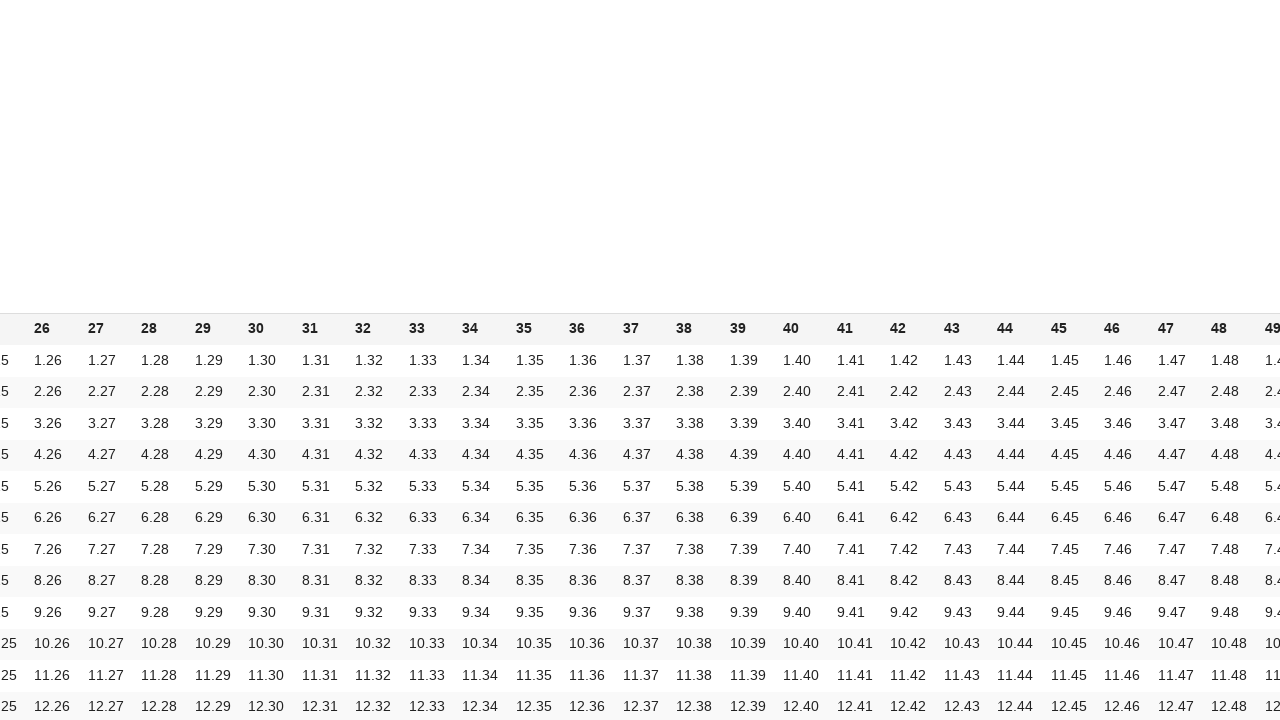

Retrieved text content from cell at index 92: '2.43'
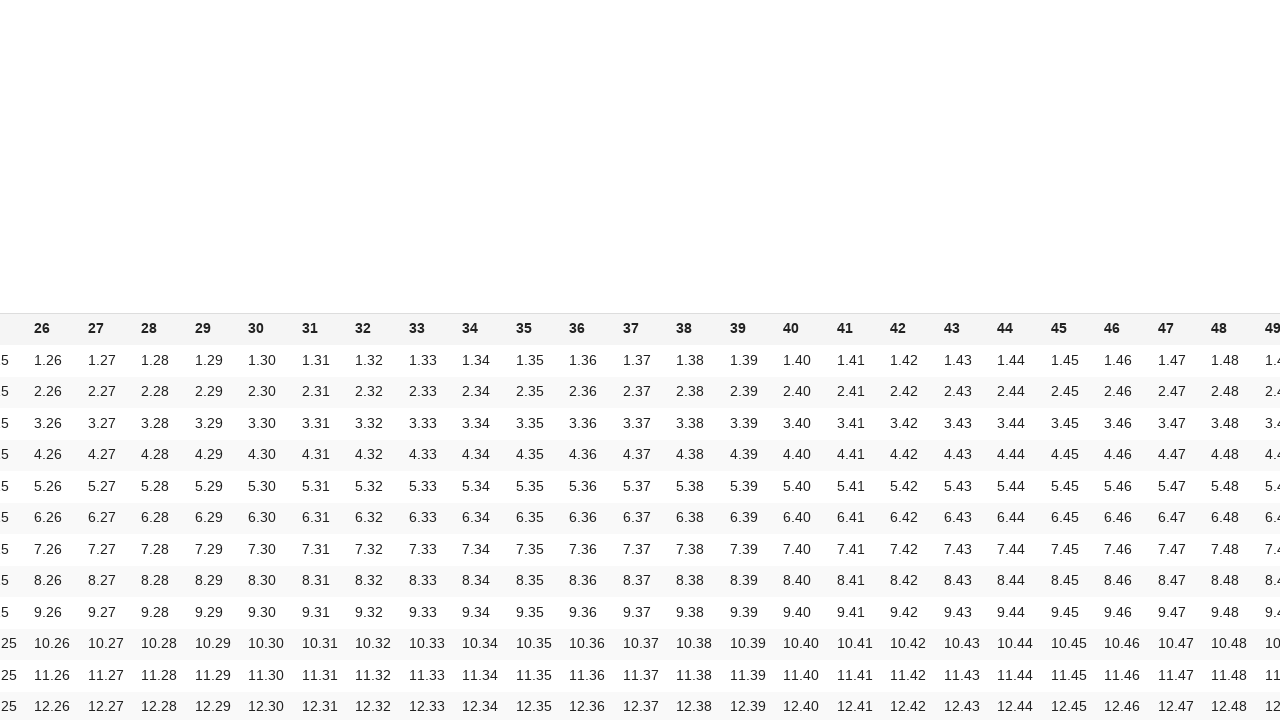

Verified cell at index 92 (row 2, col 43) contains expected content '2.43'
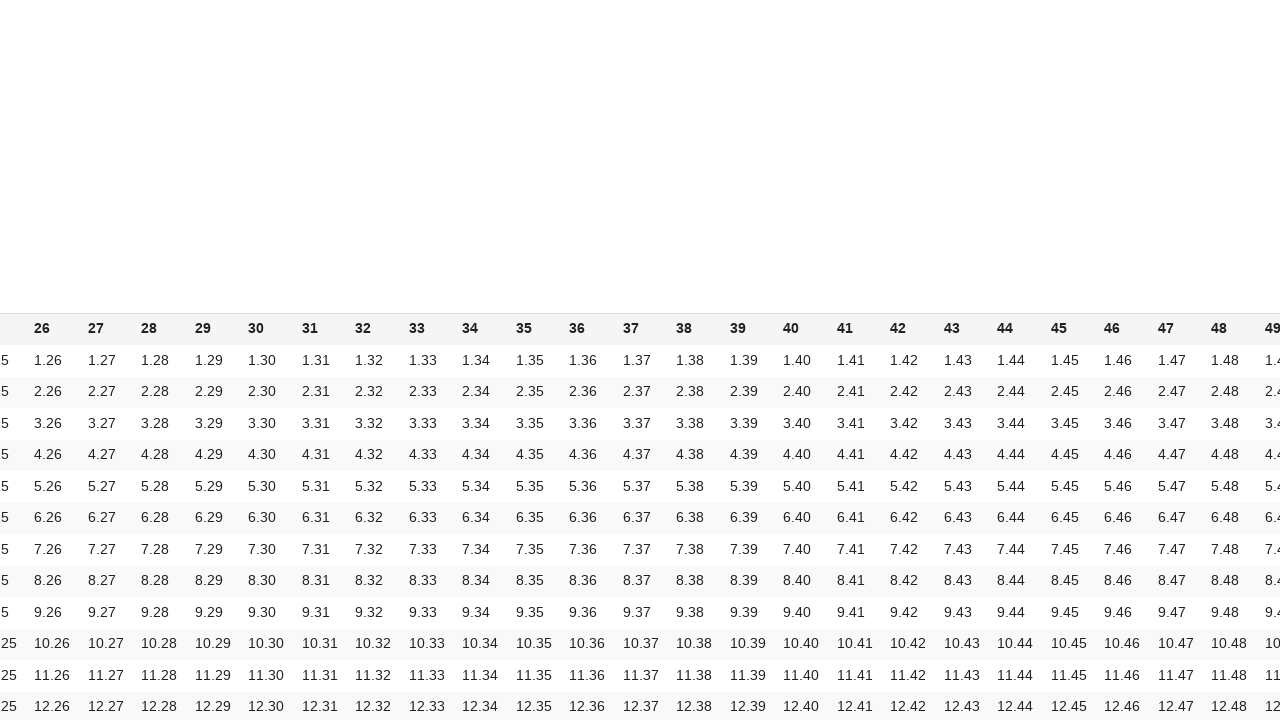

Scrolled cell at index 93 (row 2, col 44) into view
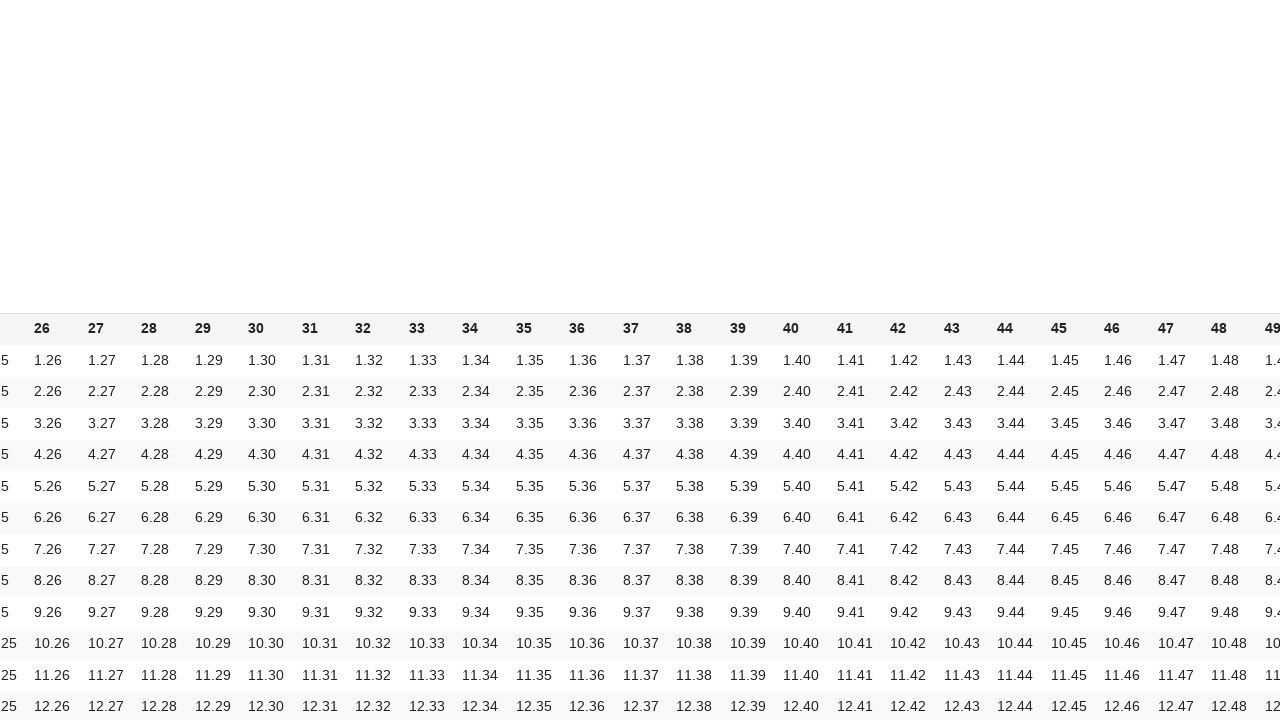

Retrieved text content from cell at index 93: '2.44'
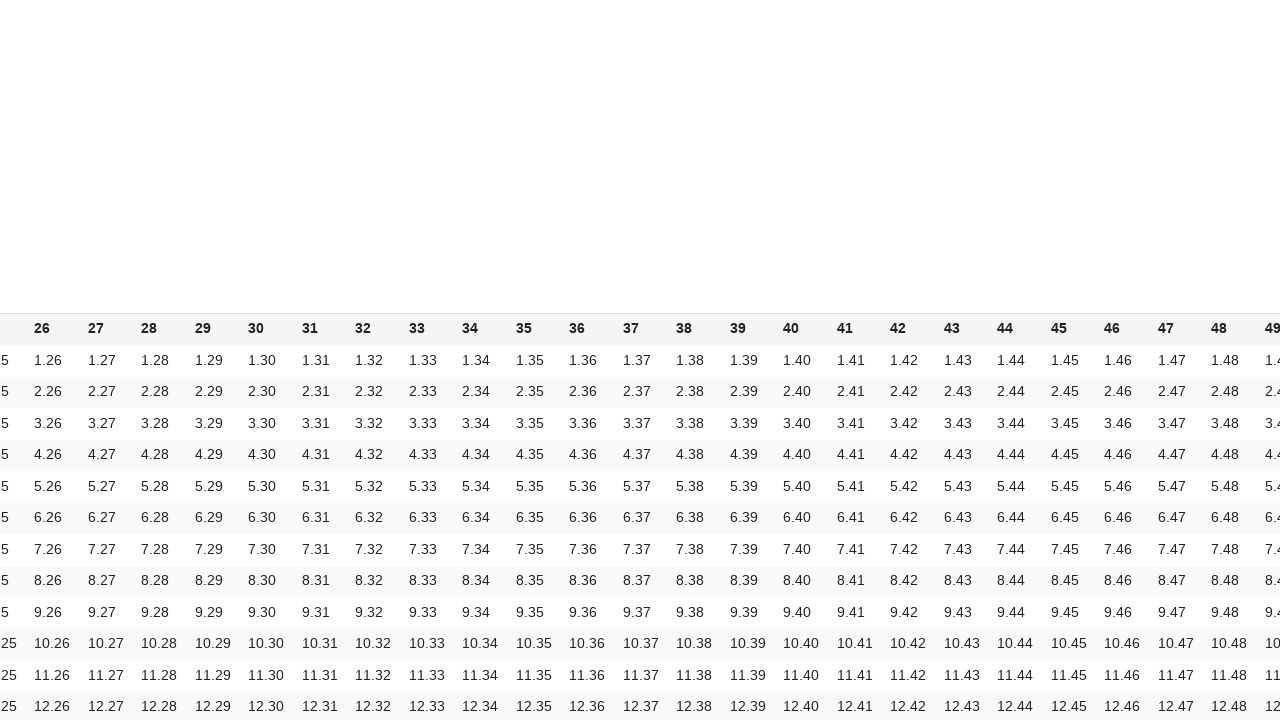

Verified cell at index 93 (row 2, col 44) contains expected content '2.44'
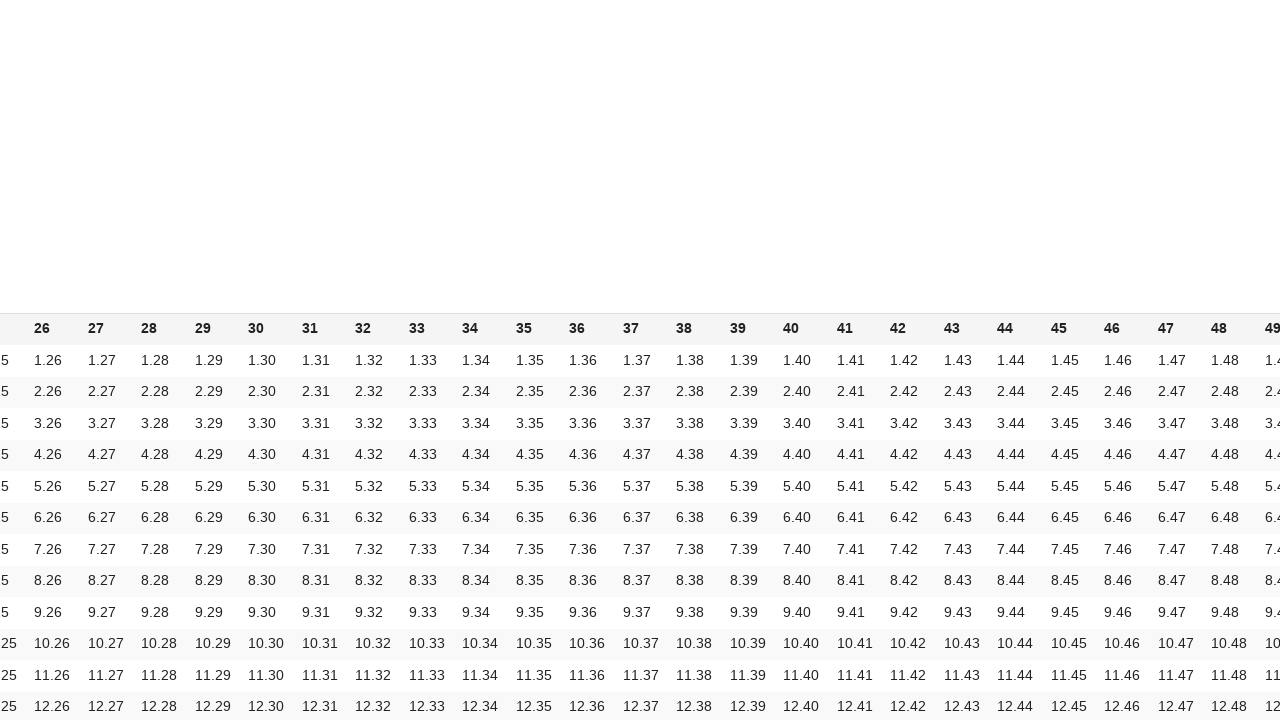

Scrolled cell at index 94 (row 2, col 45) into view
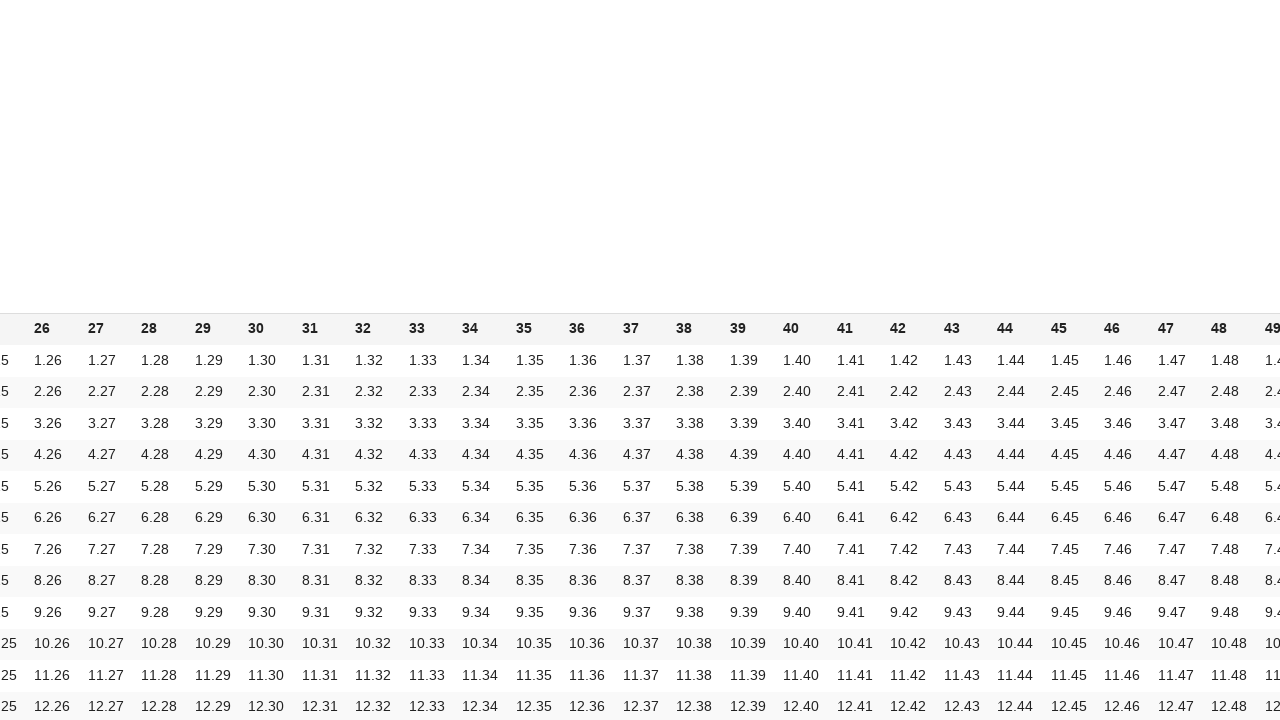

Retrieved text content from cell at index 94: '2.45'
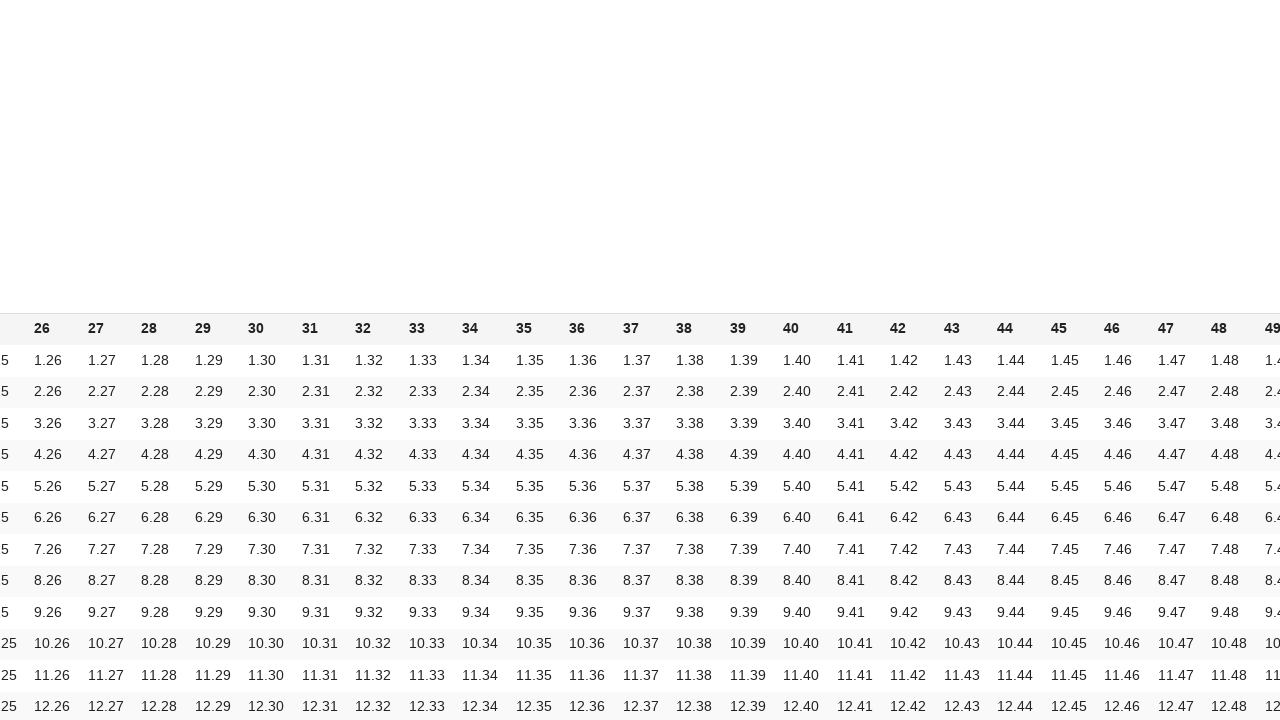

Verified cell at index 94 (row 2, col 45) contains expected content '2.45'
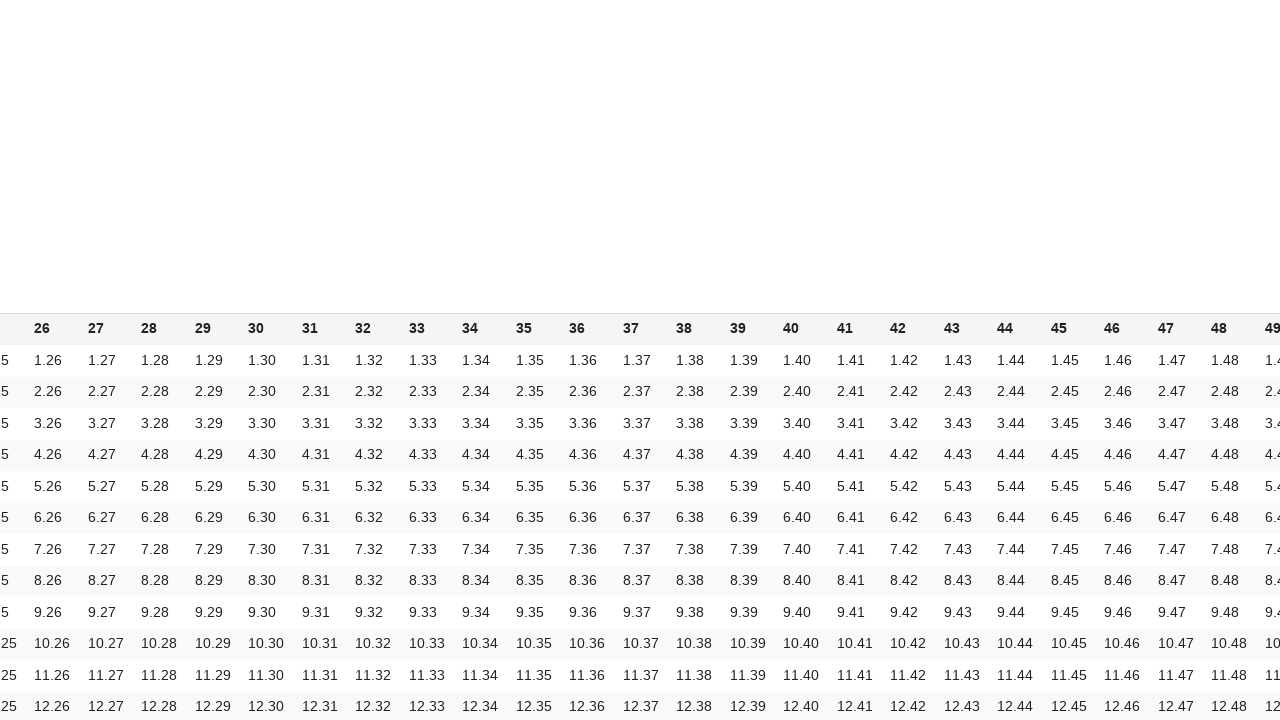

Scrolled cell at index 95 (row 2, col 46) into view
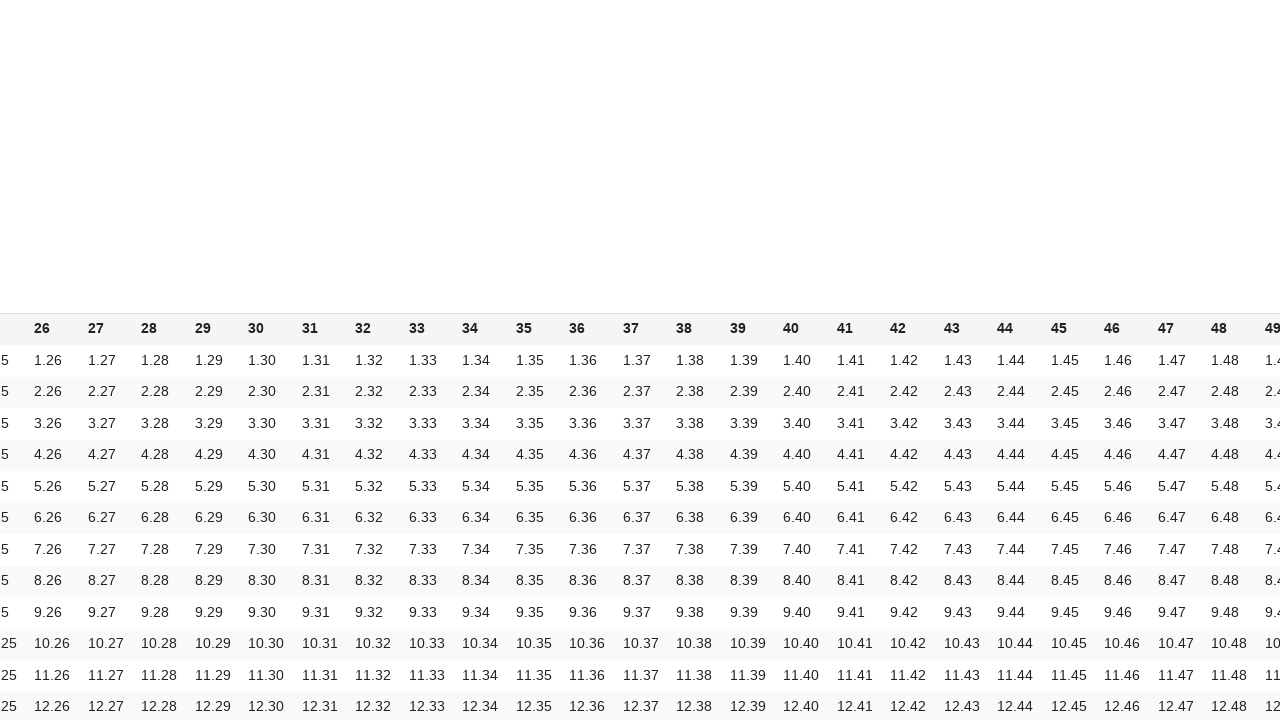

Retrieved text content from cell at index 95: '2.46'
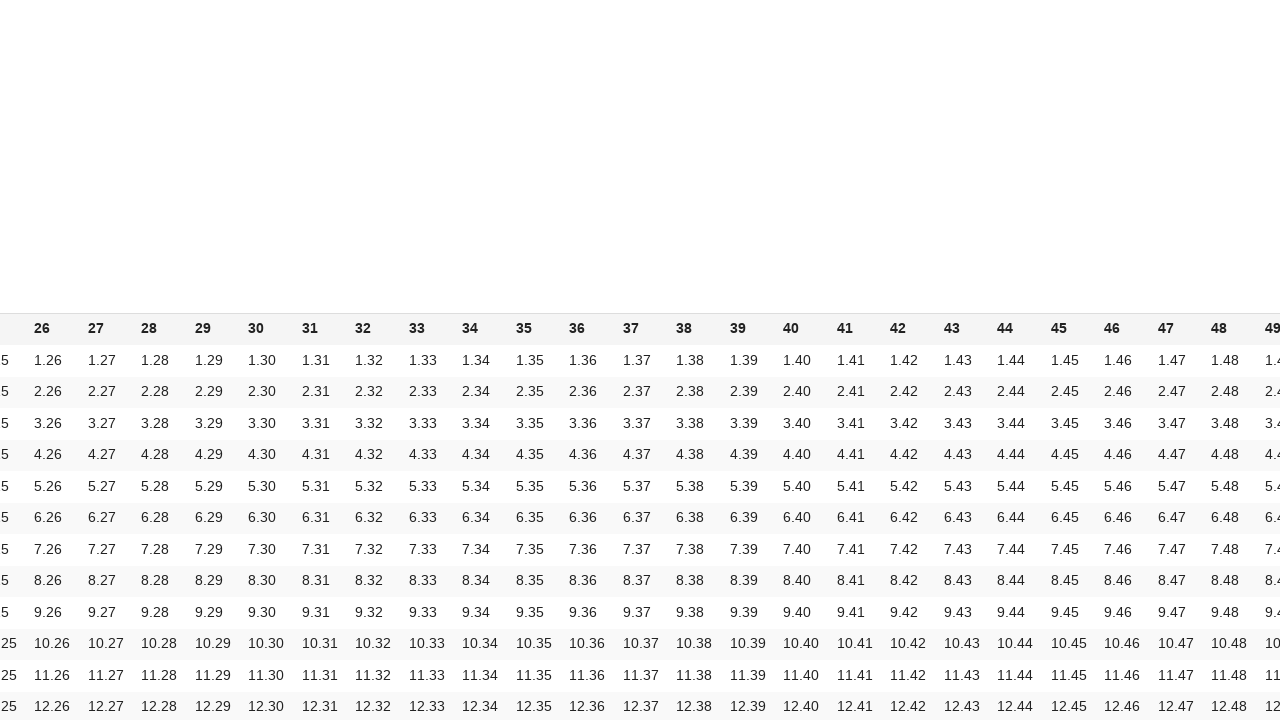

Verified cell at index 95 (row 2, col 46) contains expected content '2.46'
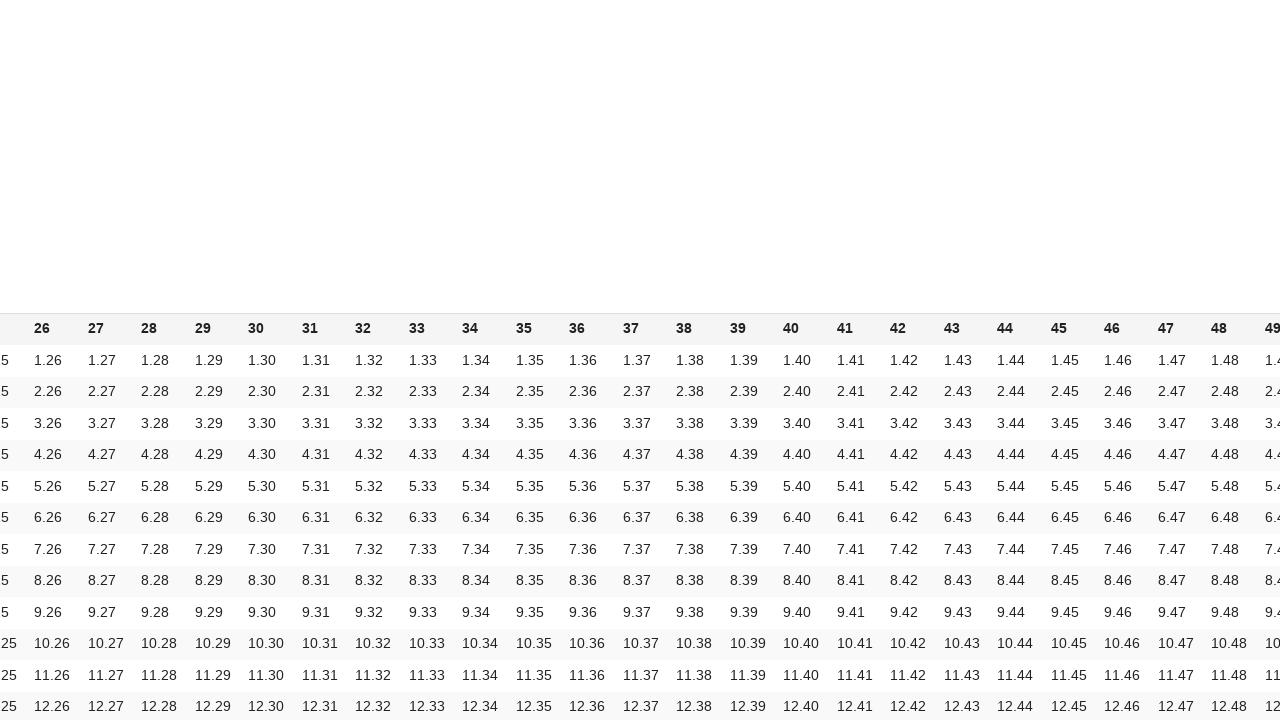

Scrolled cell at index 96 (row 2, col 47) into view
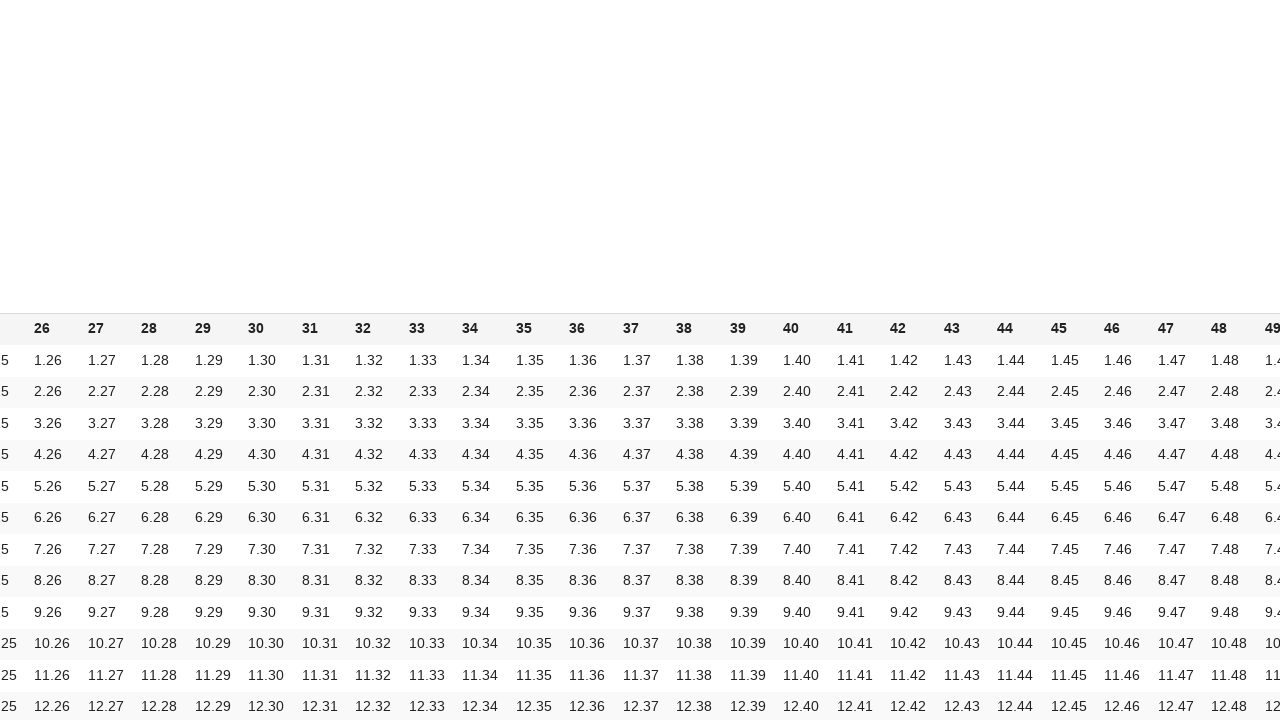

Retrieved text content from cell at index 96: '2.47'
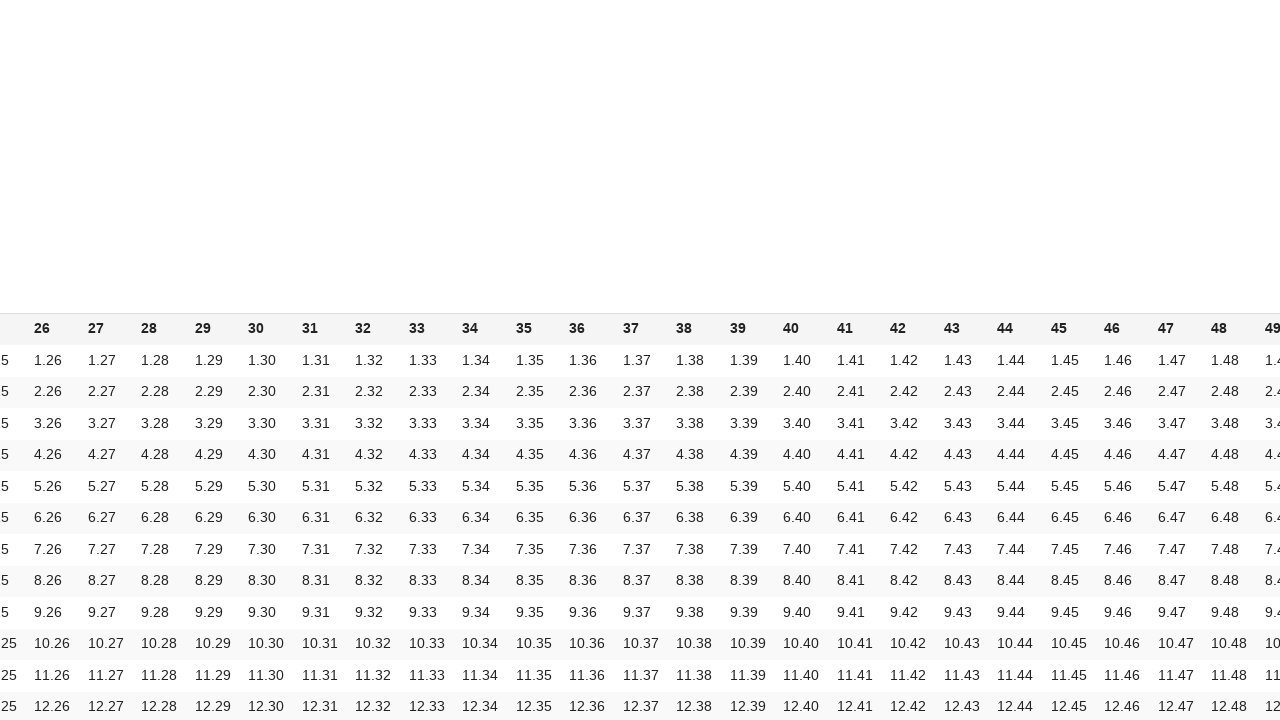

Verified cell at index 96 (row 2, col 47) contains expected content '2.47'
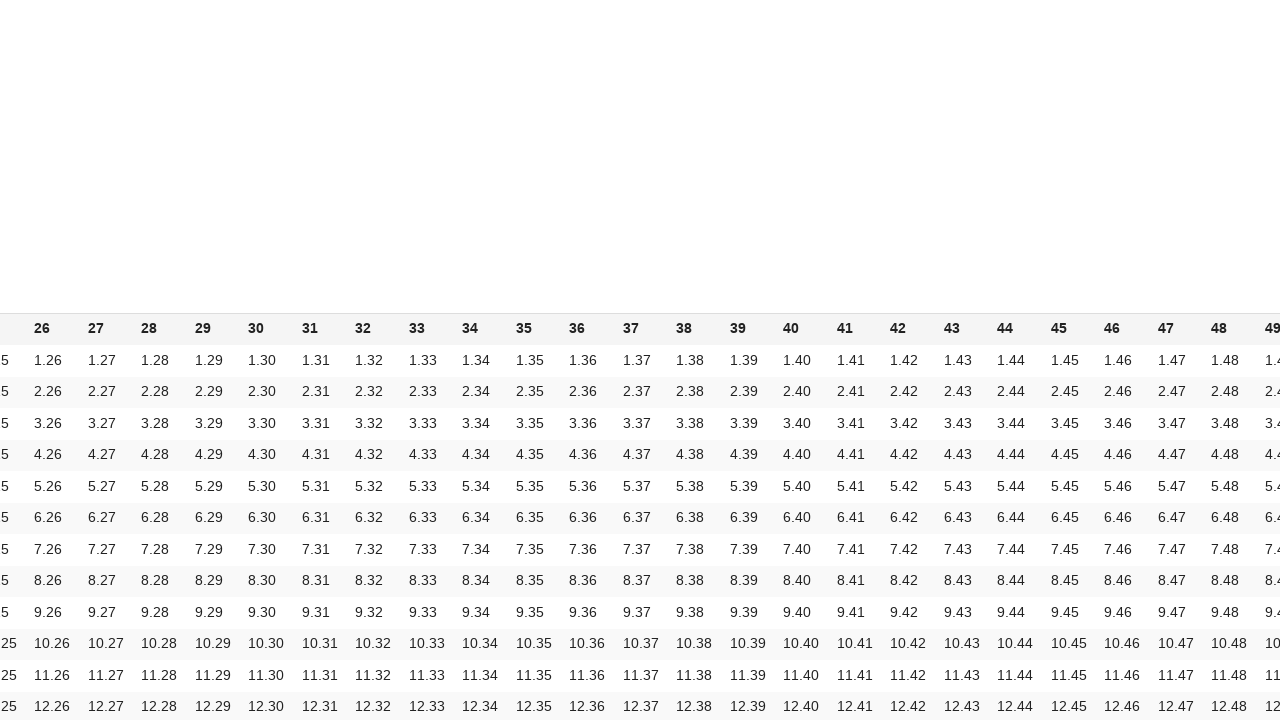

Scrolled cell at index 97 (row 2, col 48) into view
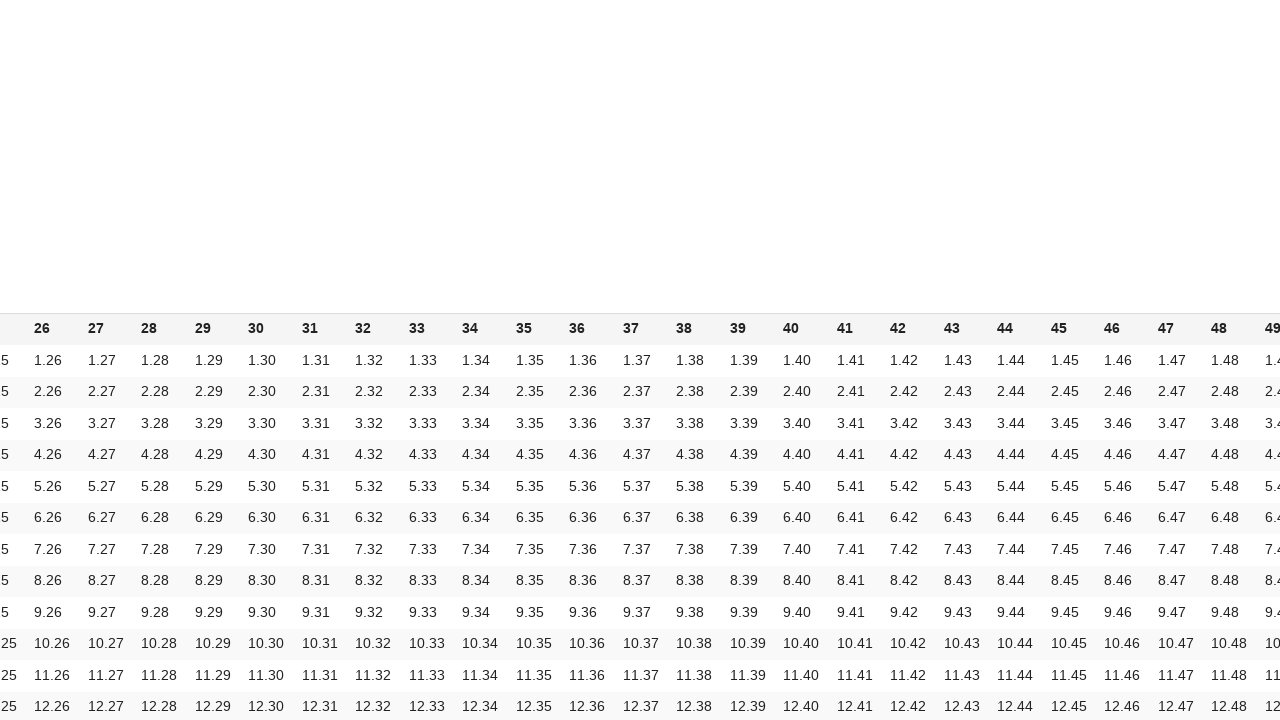

Retrieved text content from cell at index 97: '2.48'
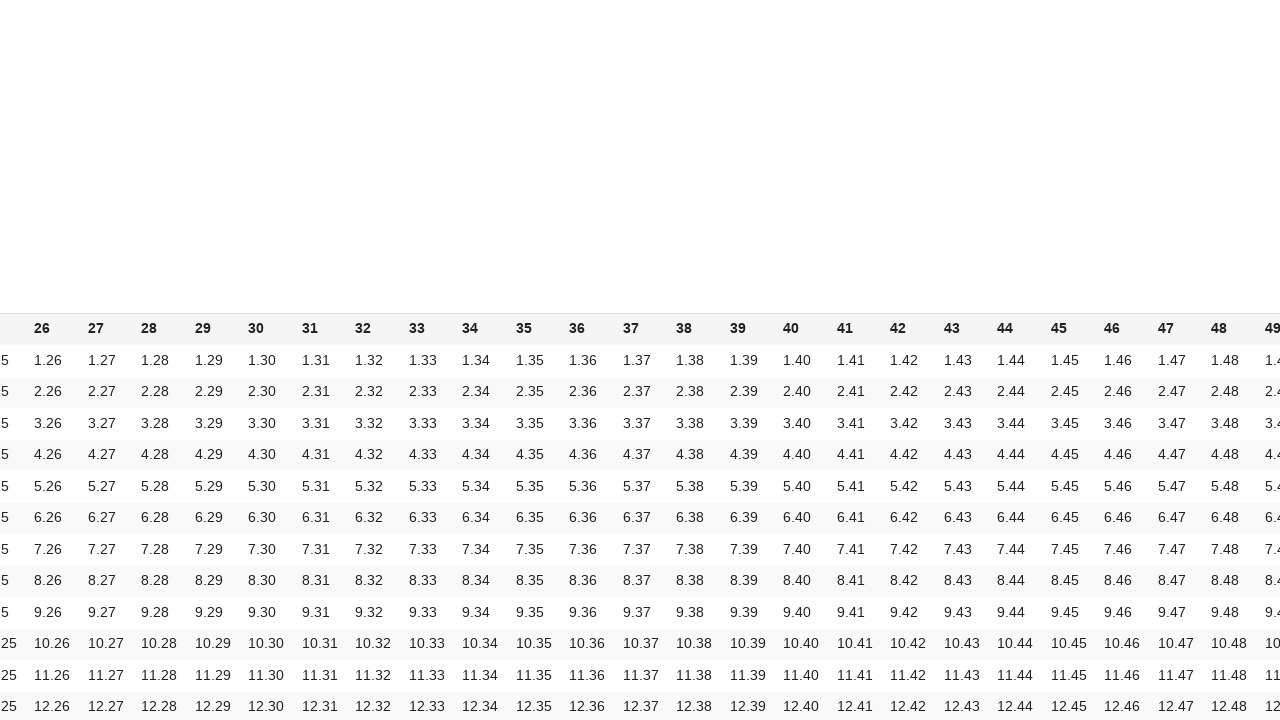

Verified cell at index 97 (row 2, col 48) contains expected content '2.48'
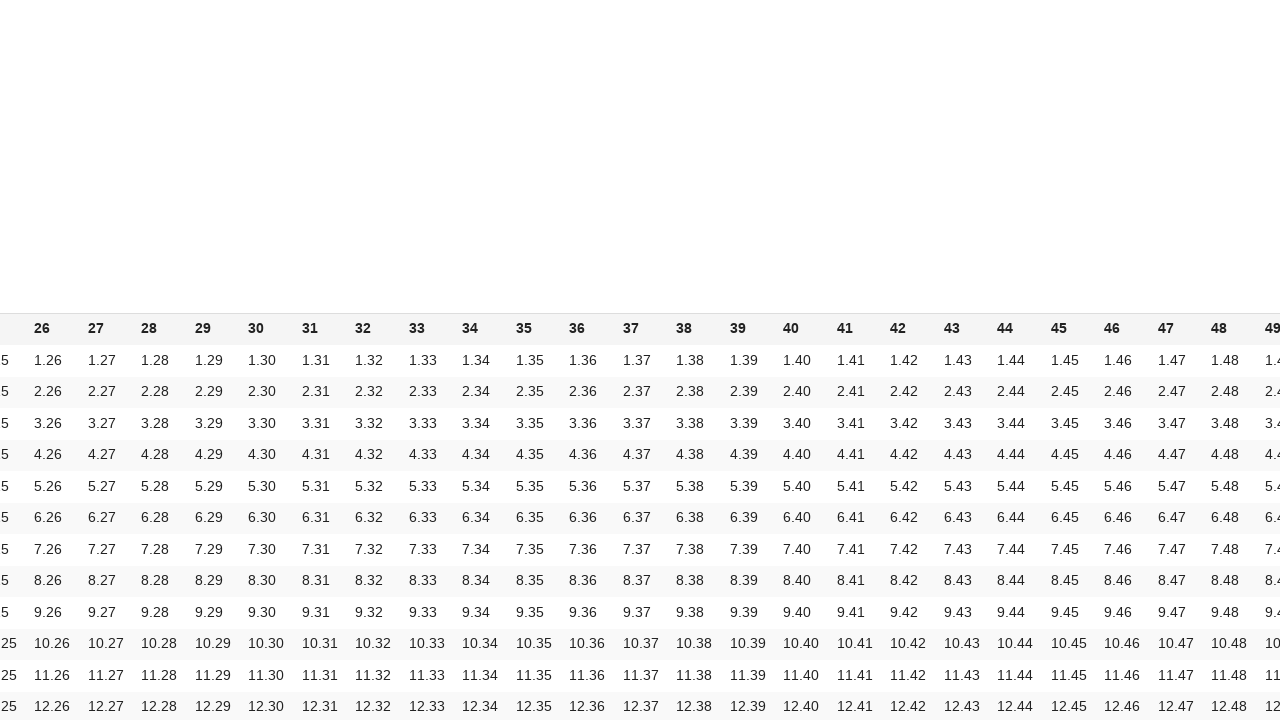

Scrolled cell at index 98 (row 2, col 49) into view
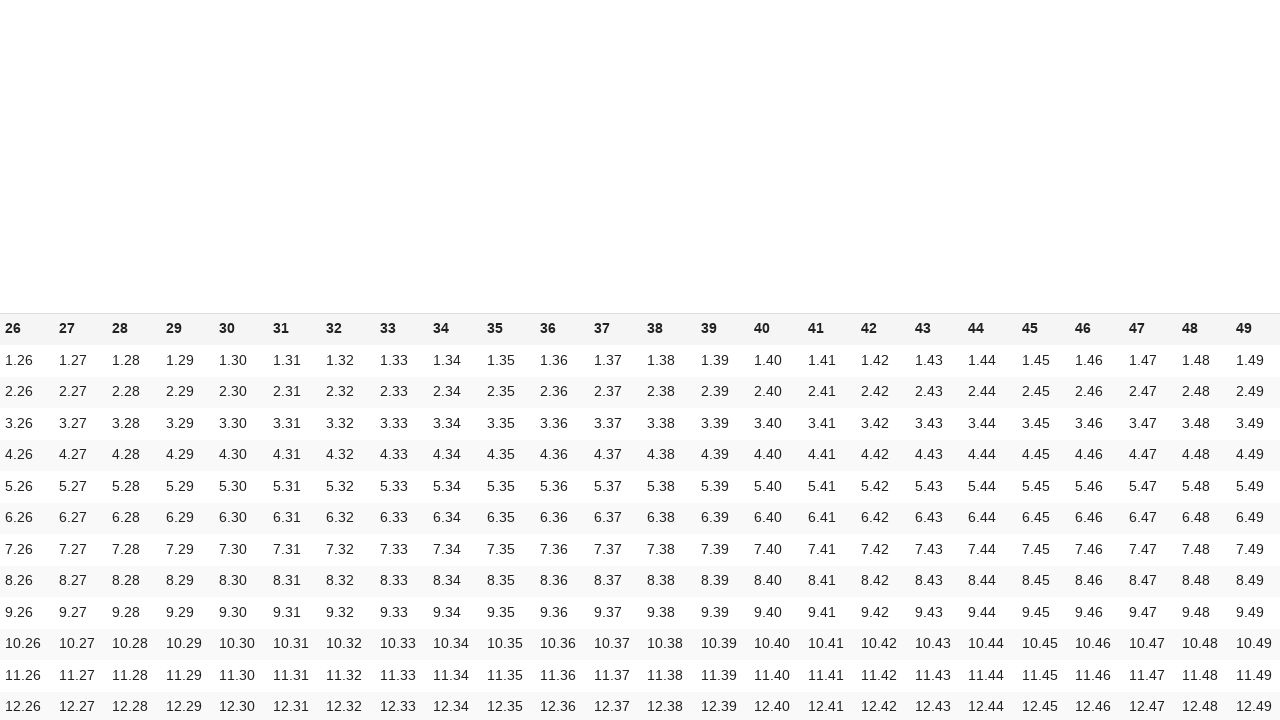

Retrieved text content from cell at index 98: '2.49'
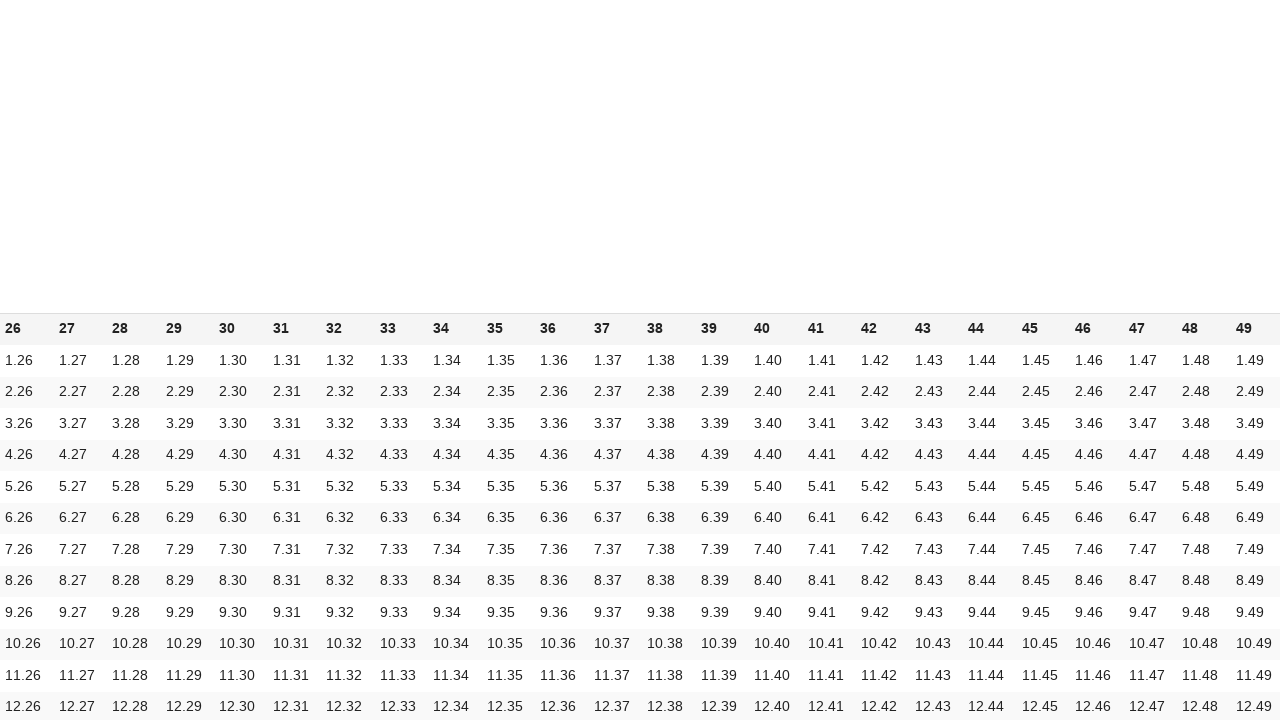

Verified cell at index 98 (row 2, col 49) contains expected content '2.49'
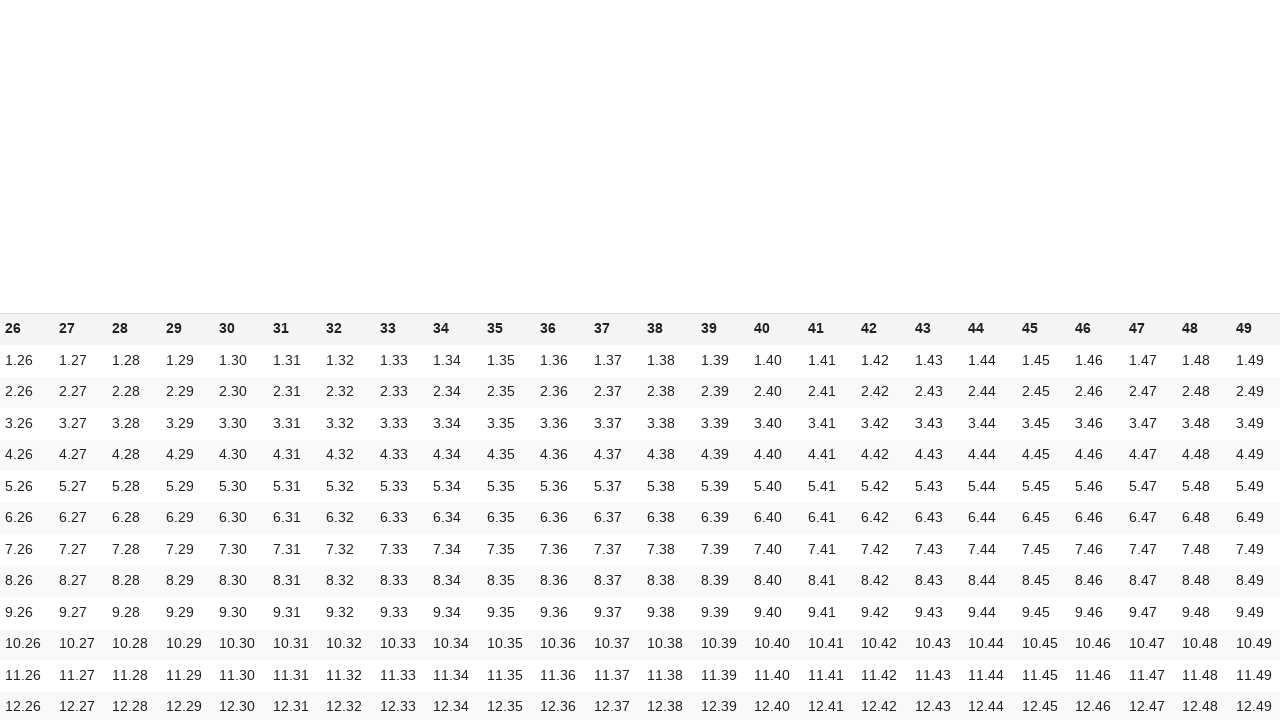

Scrolled cell at index 99 (row 2, col 50) into view
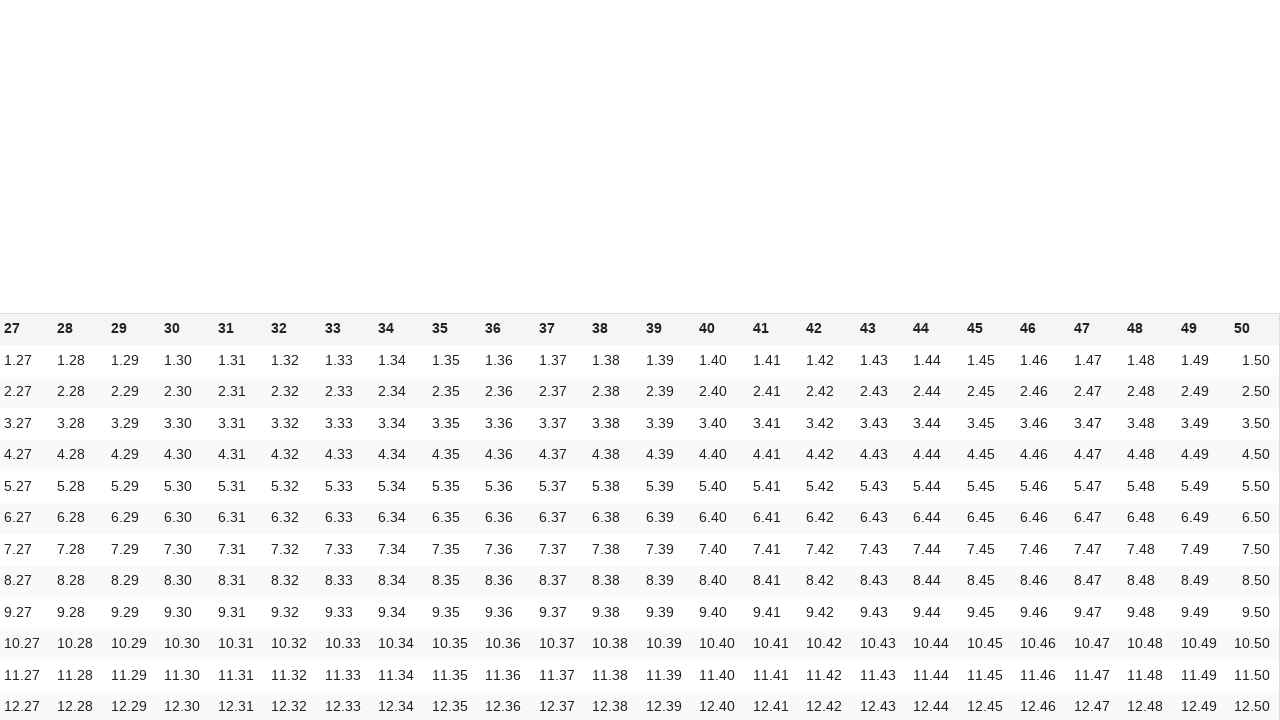

Retrieved text content from cell at index 99: '2.50'
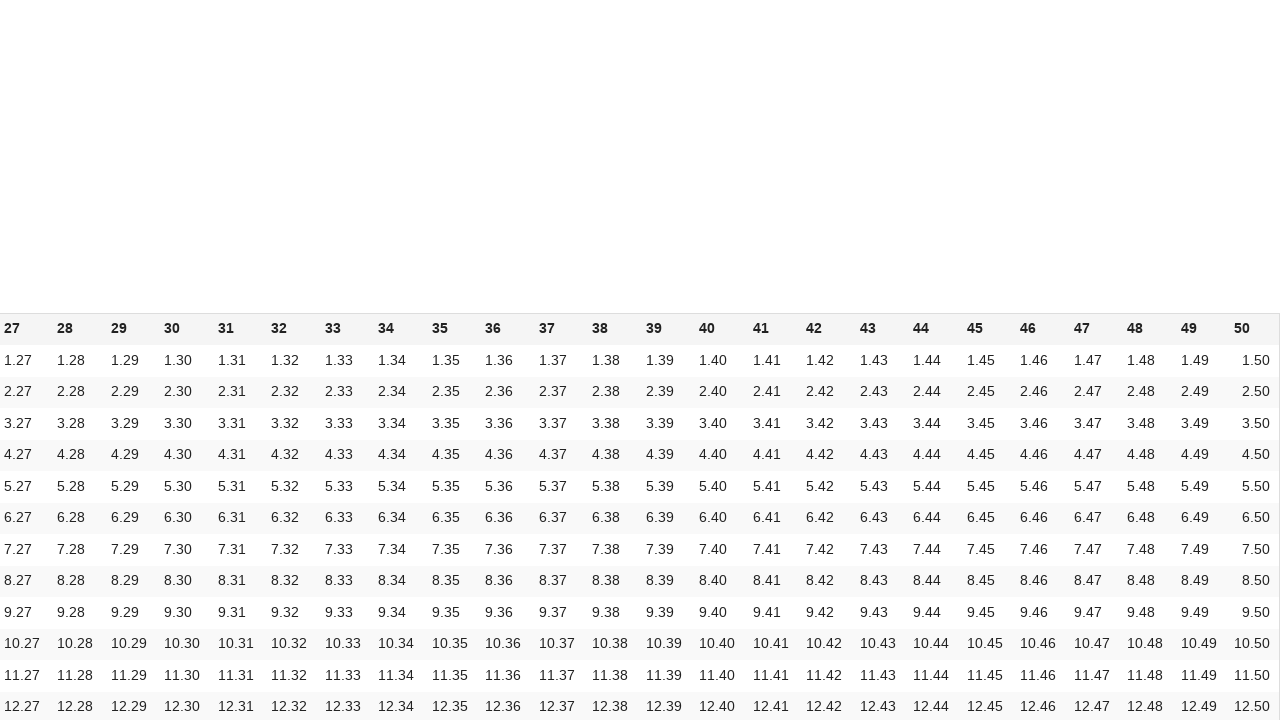

Verified cell at index 99 (row 2, col 50) contains expected content '2.50'
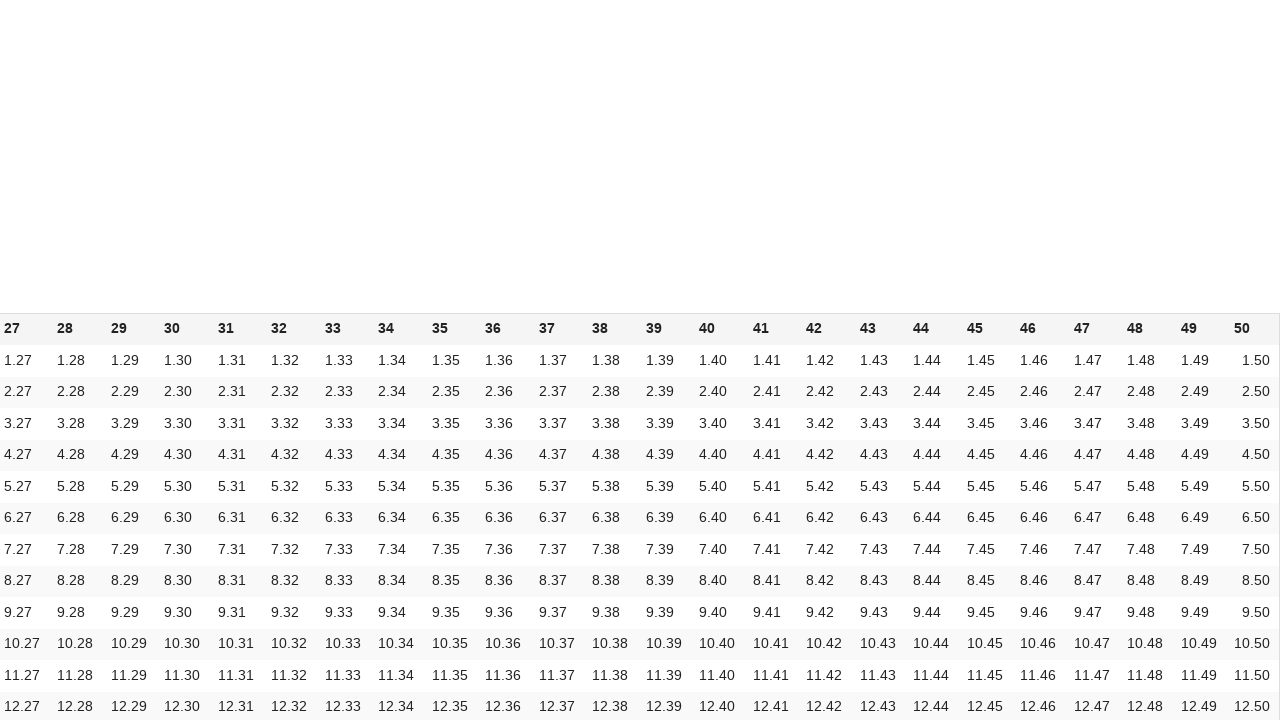

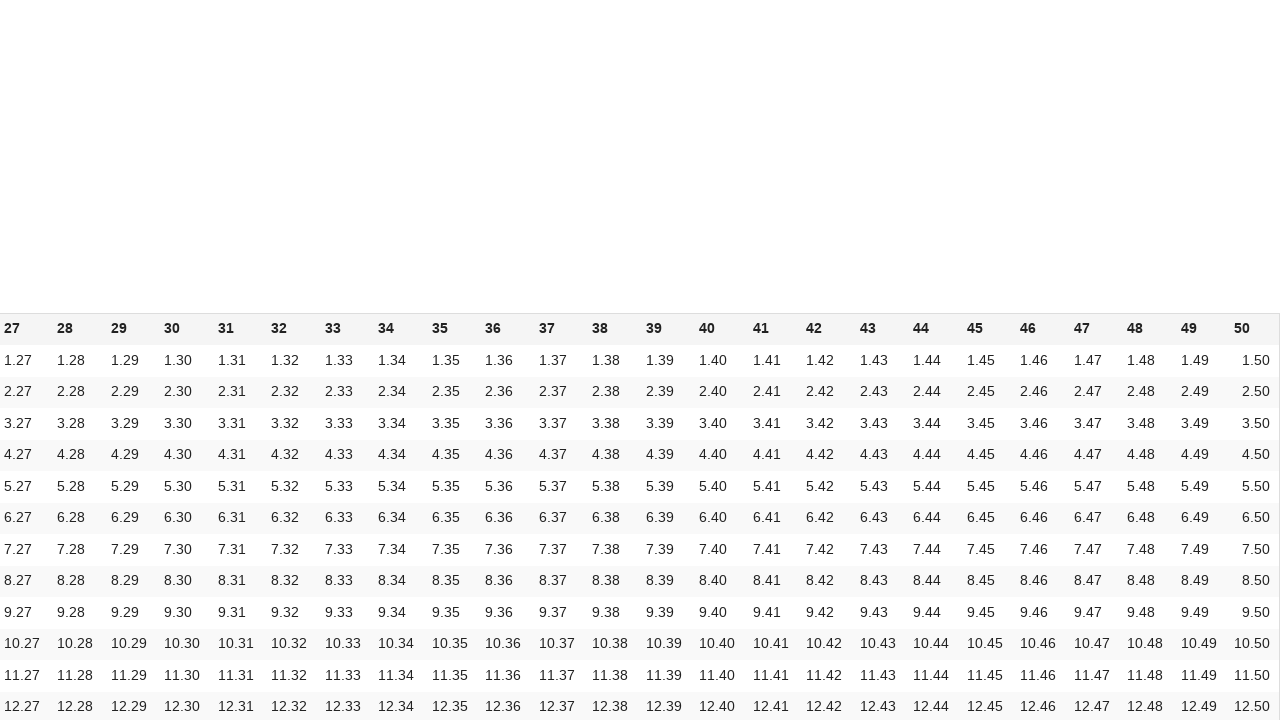